Tests infinite scrolling functionality by repeatedly scrolling to the bottom of the page to trigger dynamic content loading

Starting URL: https://scrollmagic.io/examples/advanced/infinite_scrolling.html

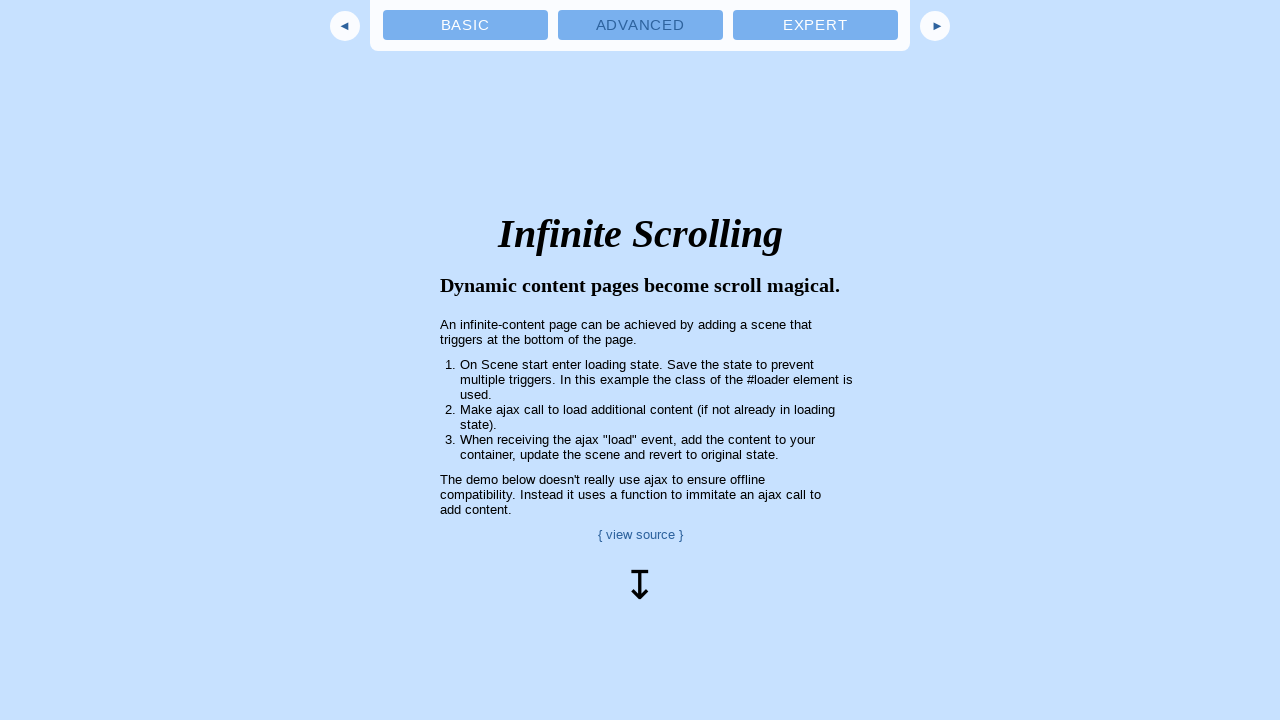

Waited 6 seconds for initial page load
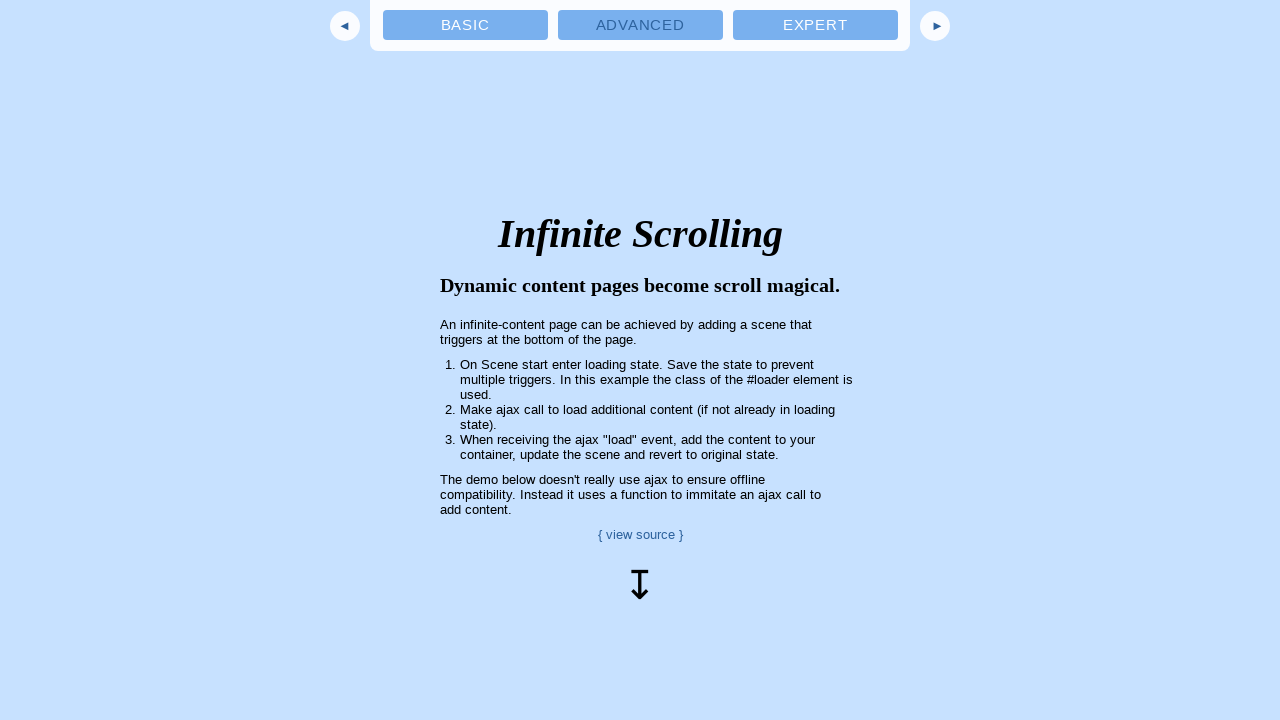

Retrieved initial scroll height of page
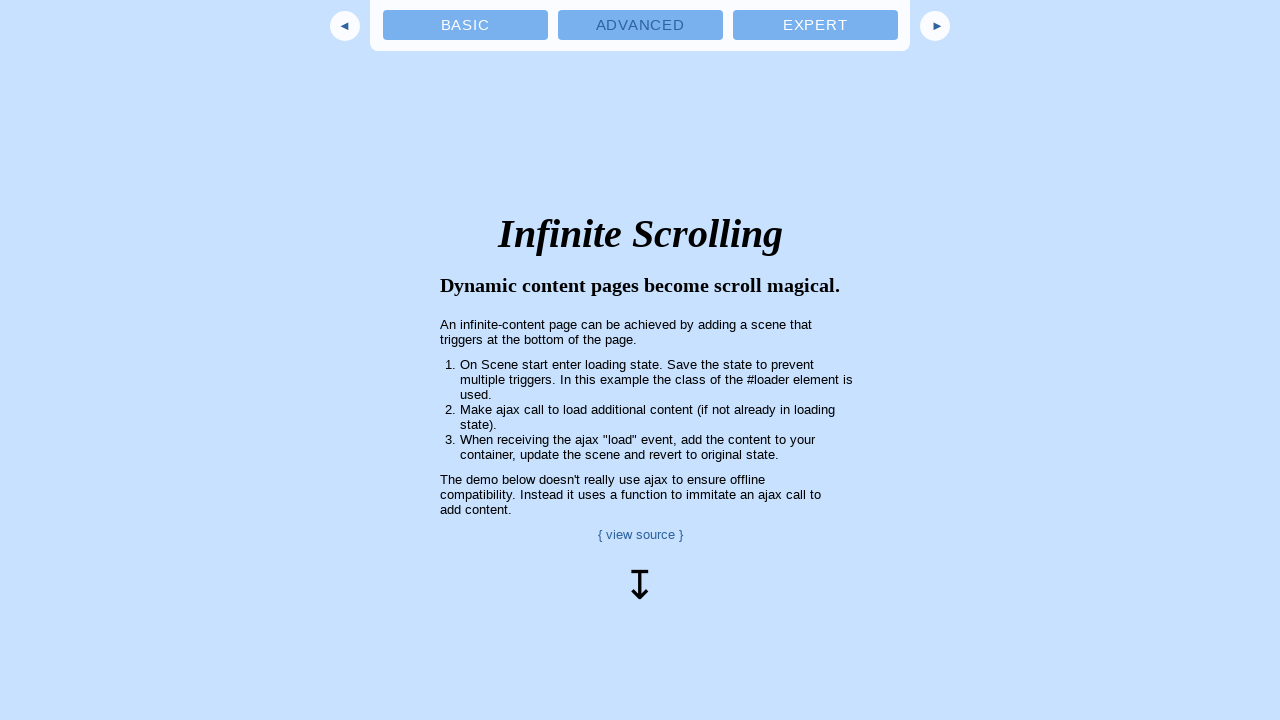

Scrolled to bottom of page (iteration 1)
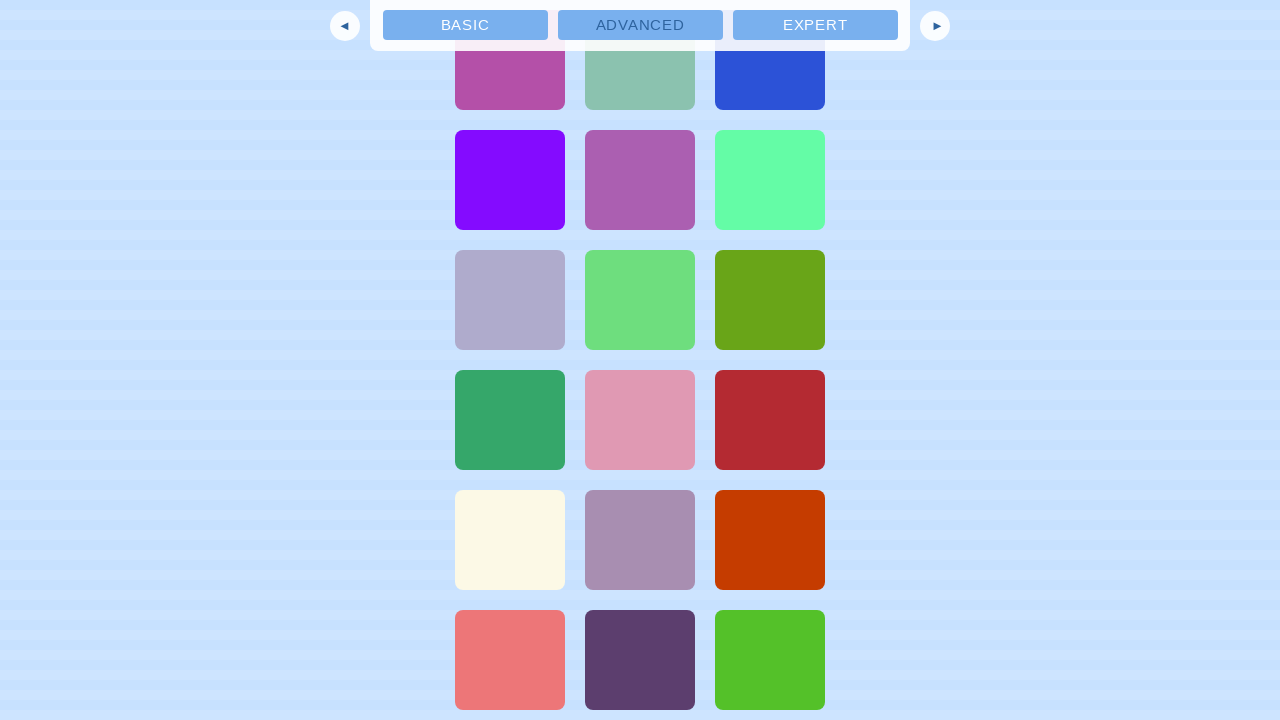

Waited 2 seconds for new content to load
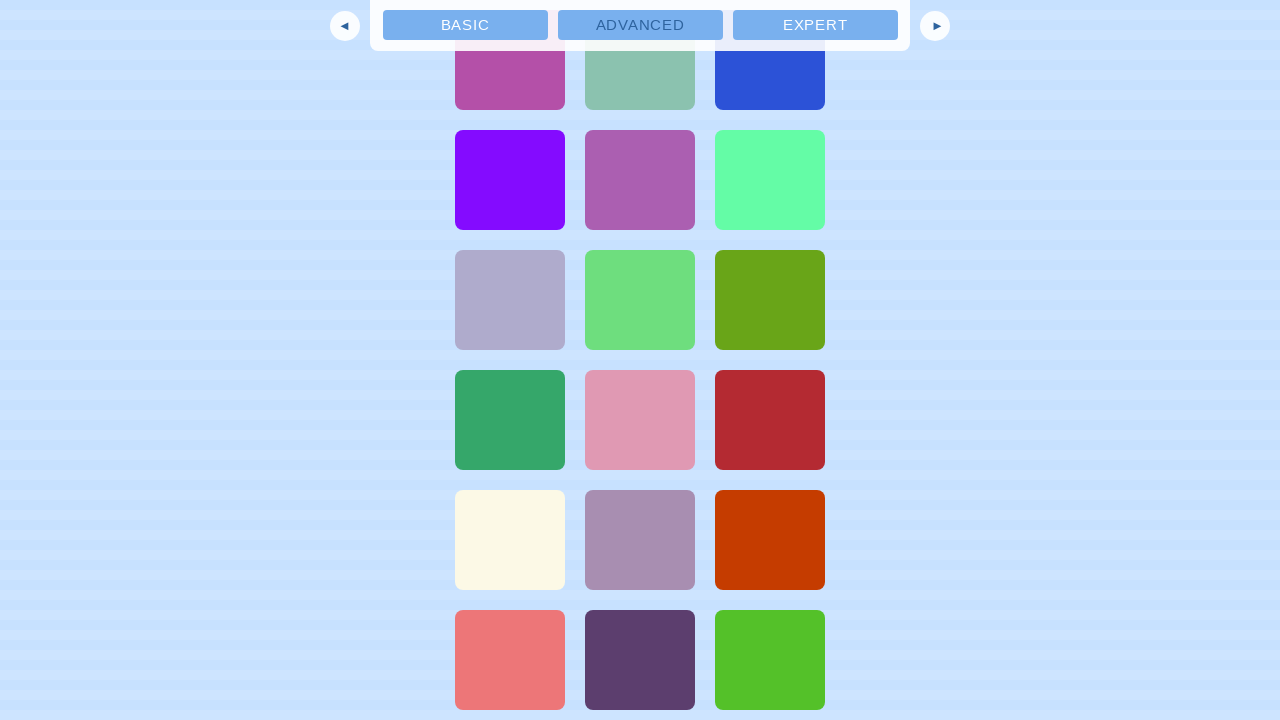

Checked new scroll height after content load attempt
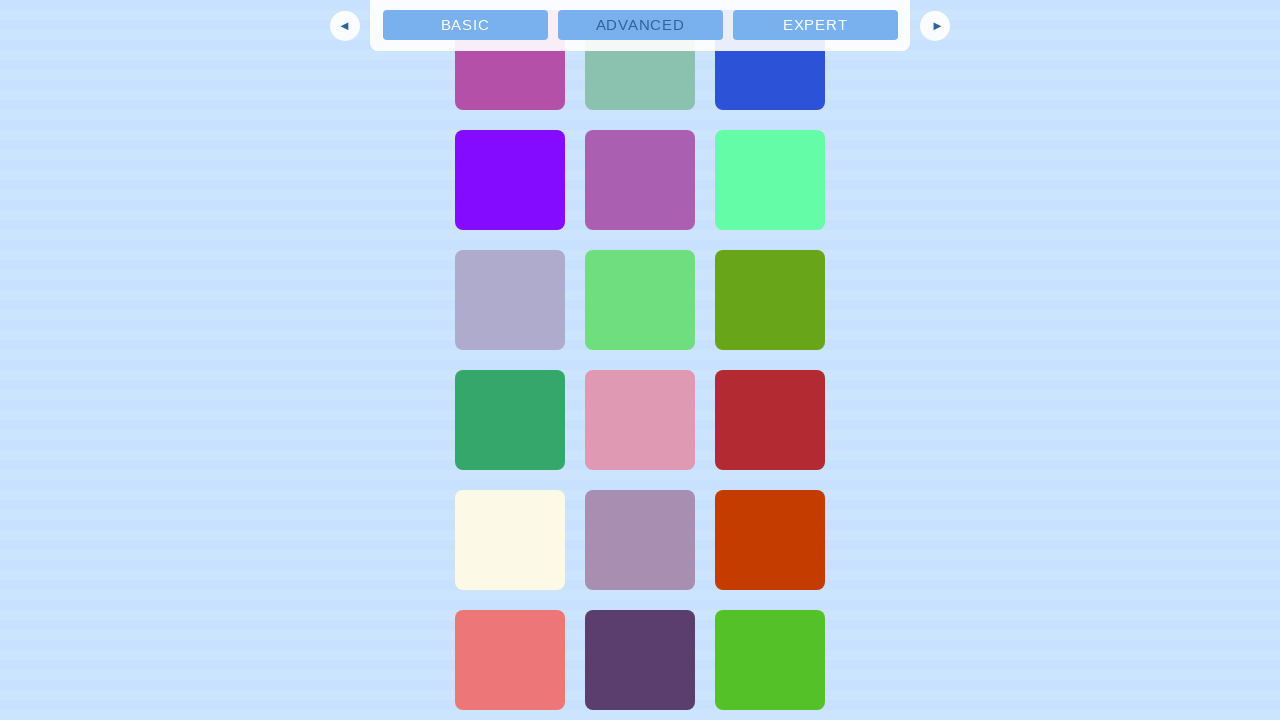

Scrolled to bottom of page (iteration 2)
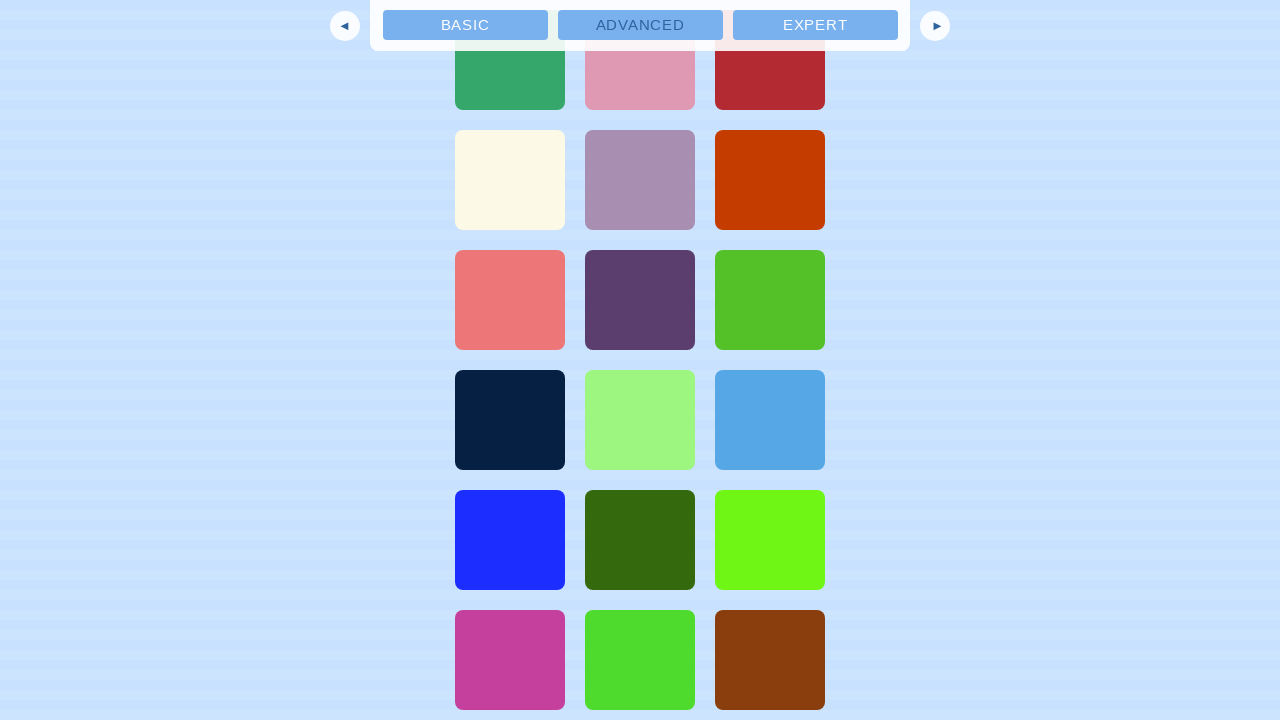

Waited 2 seconds for new content to load
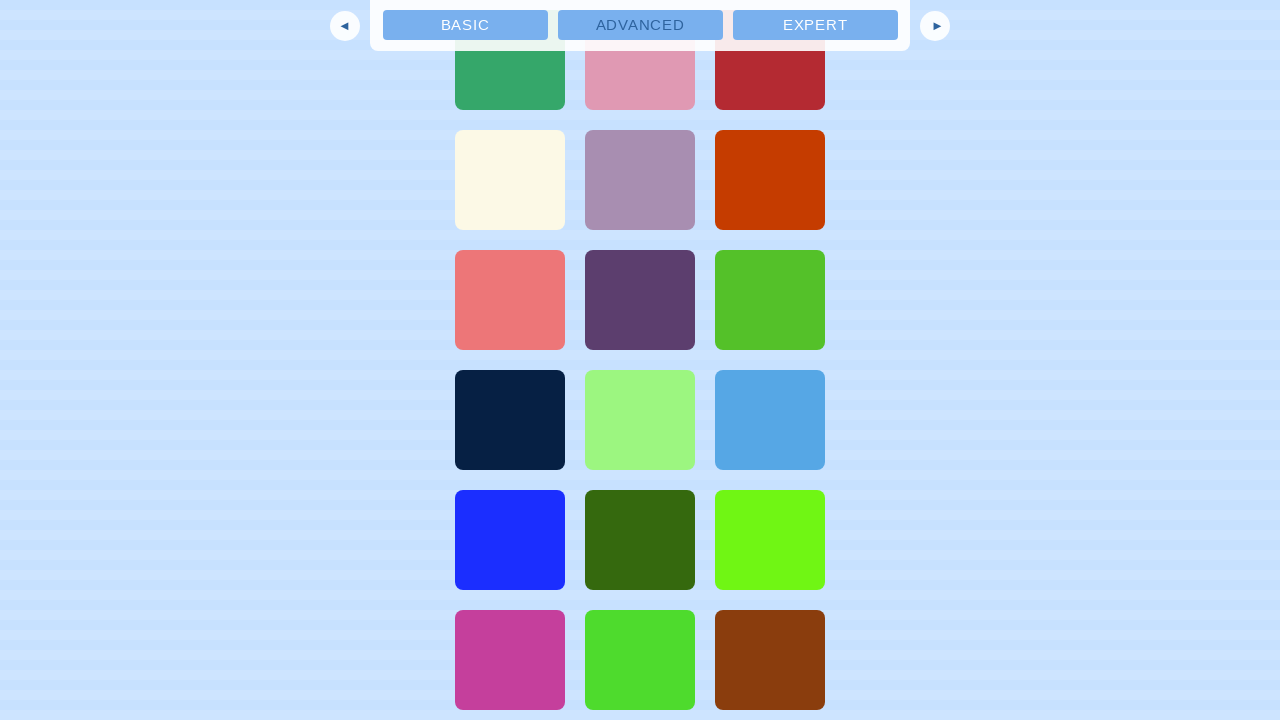

Checked new scroll height after content load attempt
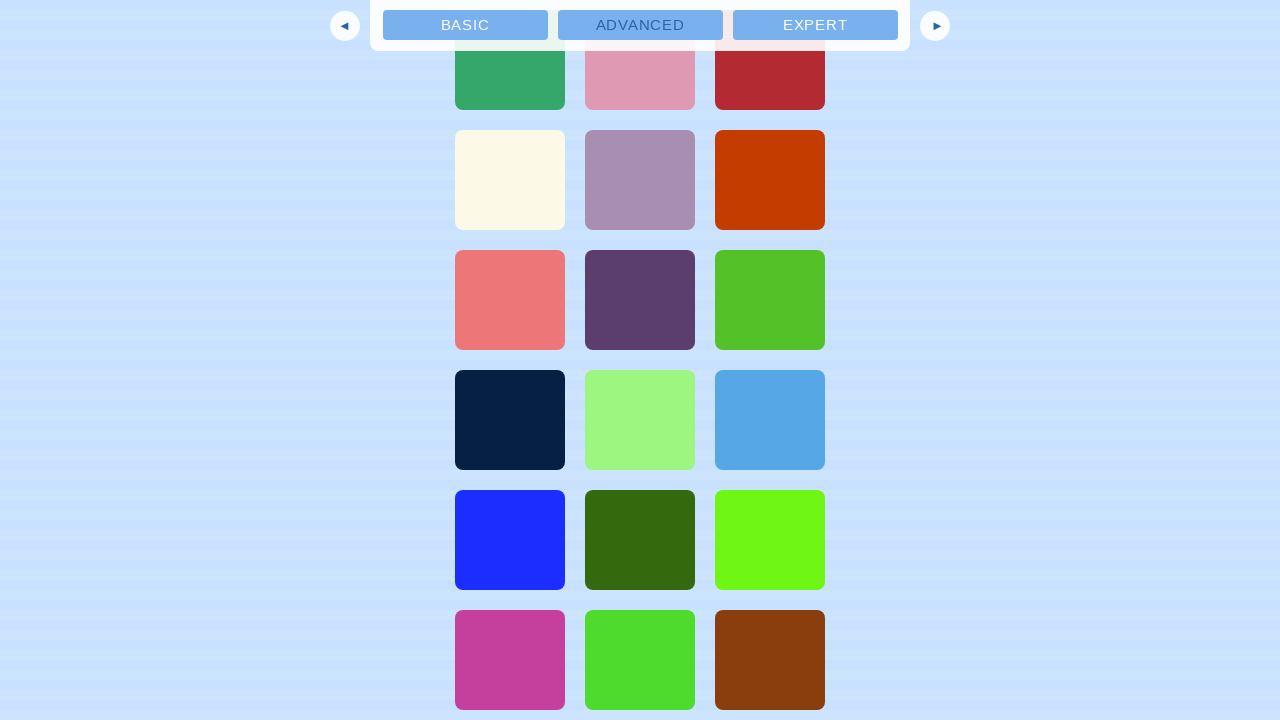

Scrolled to bottom of page (iteration 3)
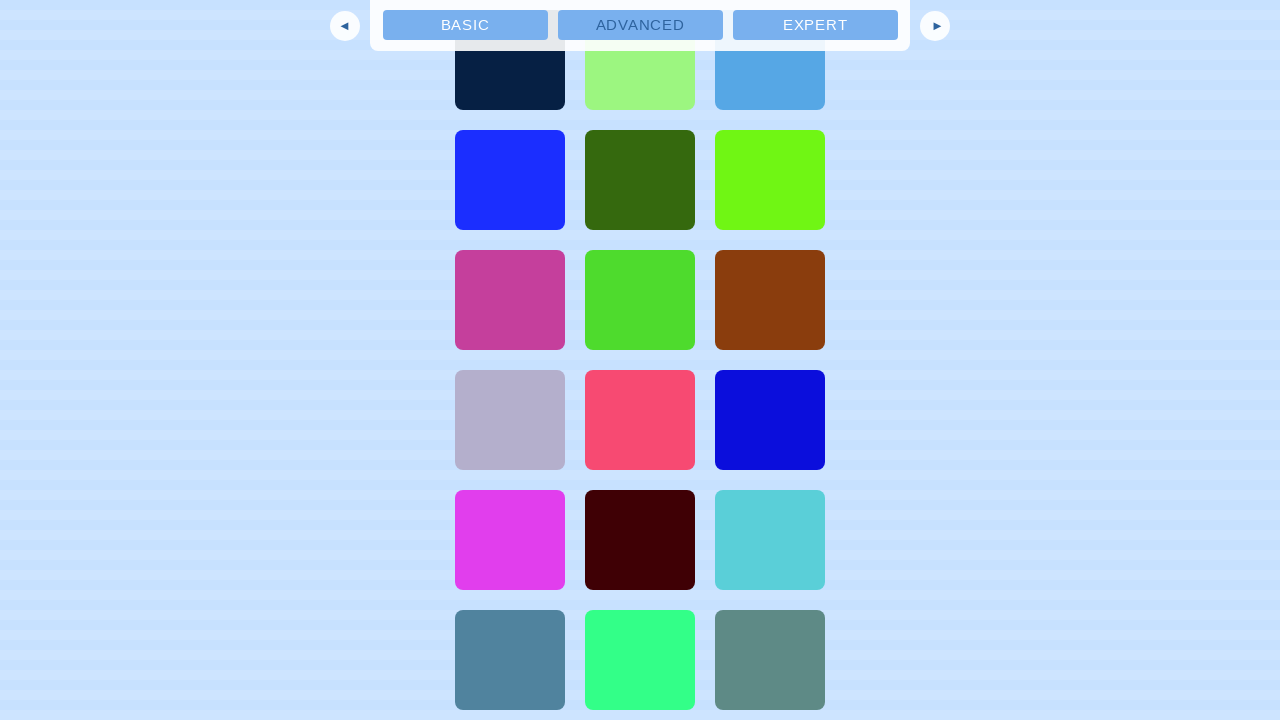

Waited 2 seconds for new content to load
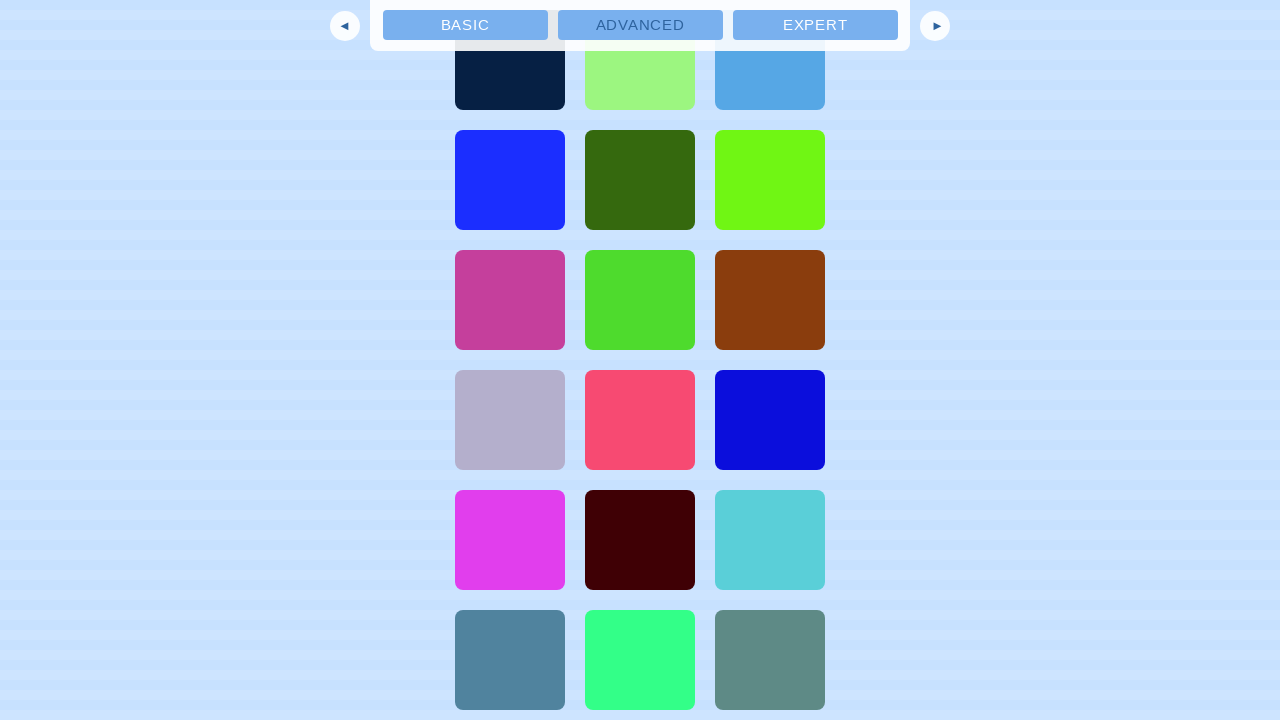

Checked new scroll height after content load attempt
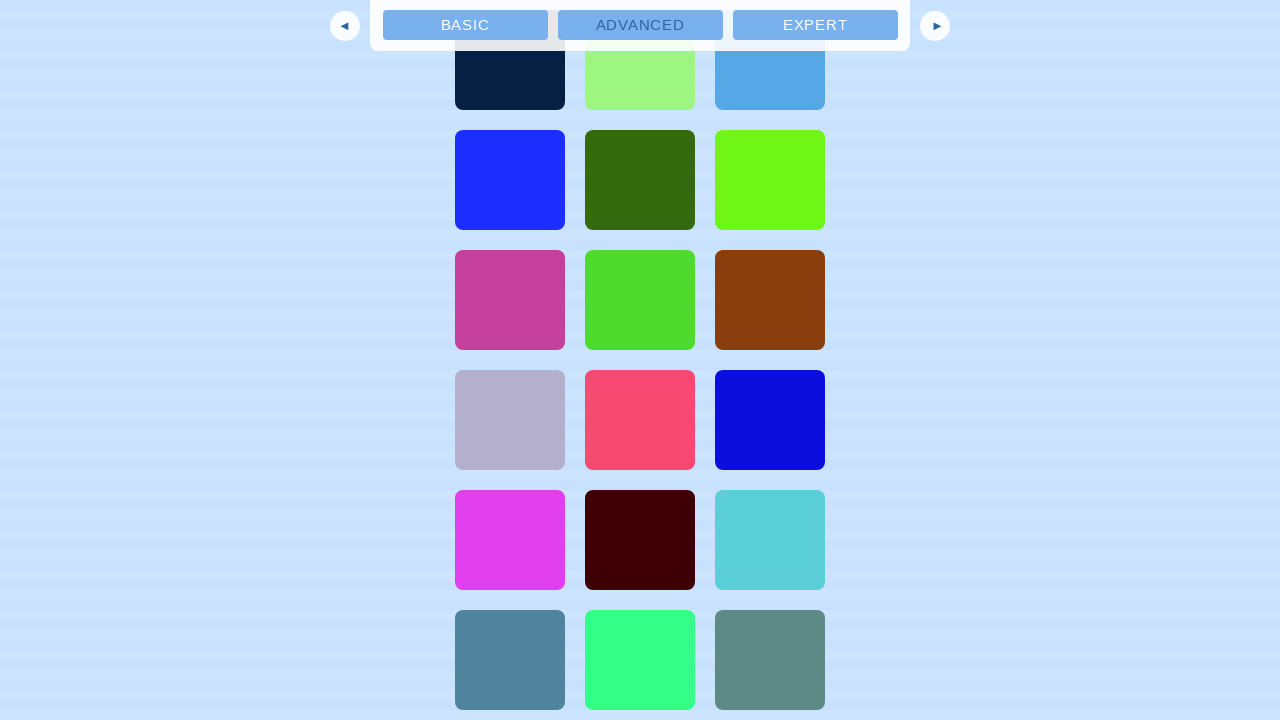

Scrolled to bottom of page (iteration 4)
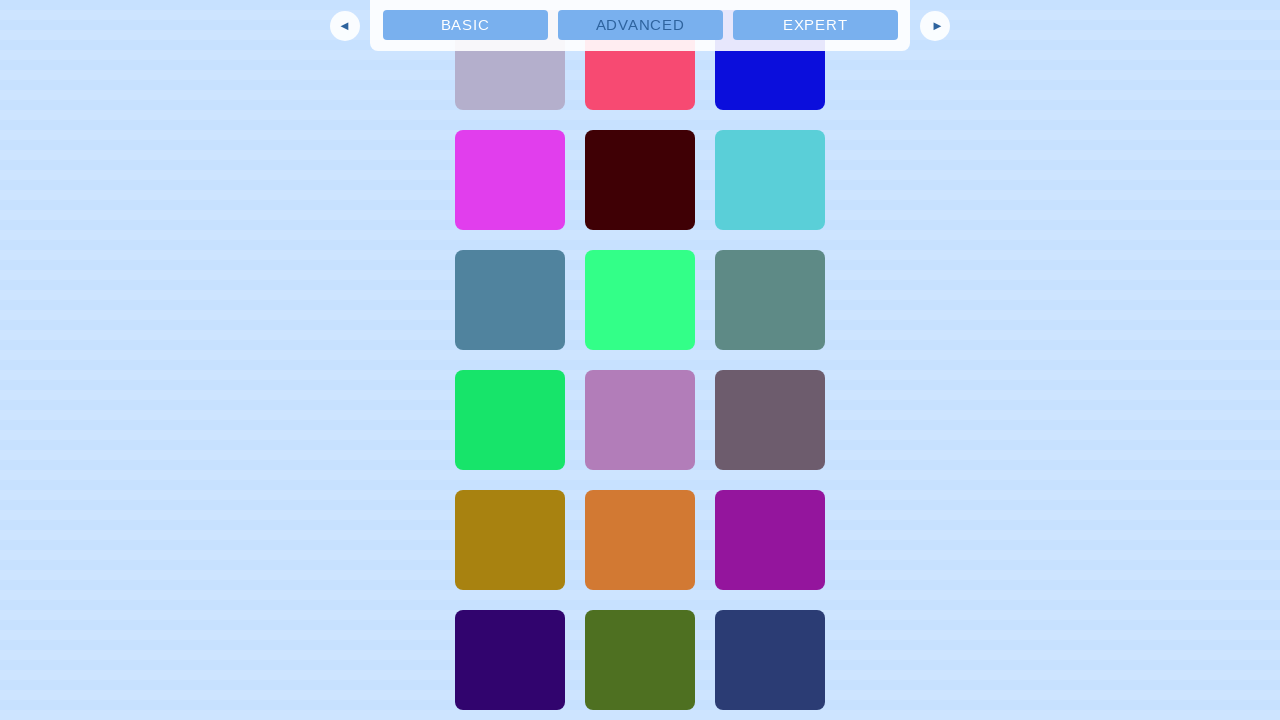

Waited 2 seconds for new content to load
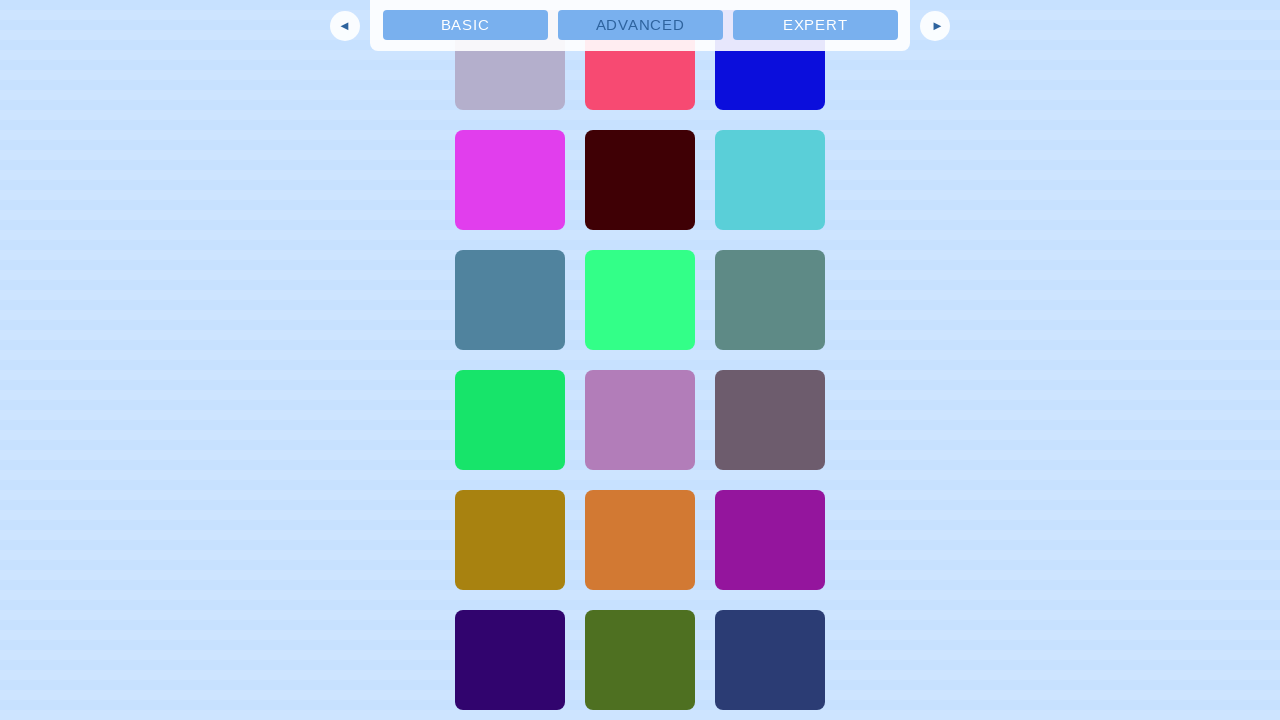

Checked new scroll height after content load attempt
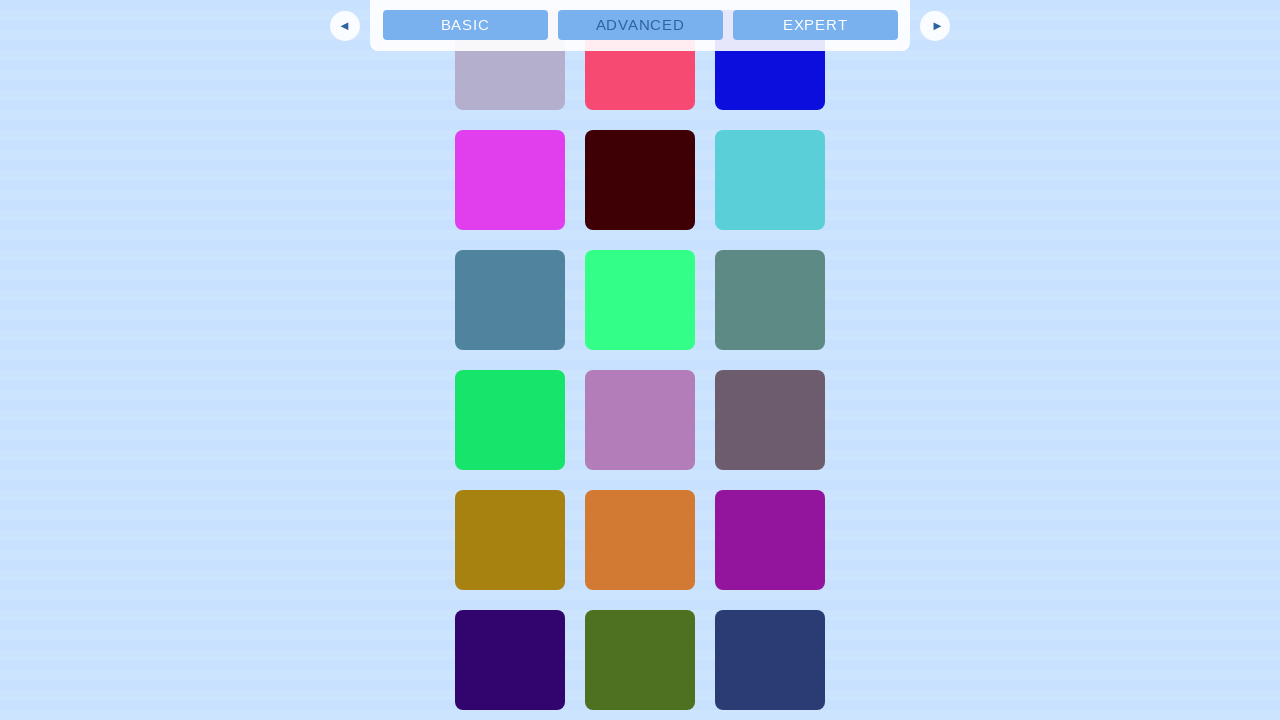

Scrolled to bottom of page (iteration 5)
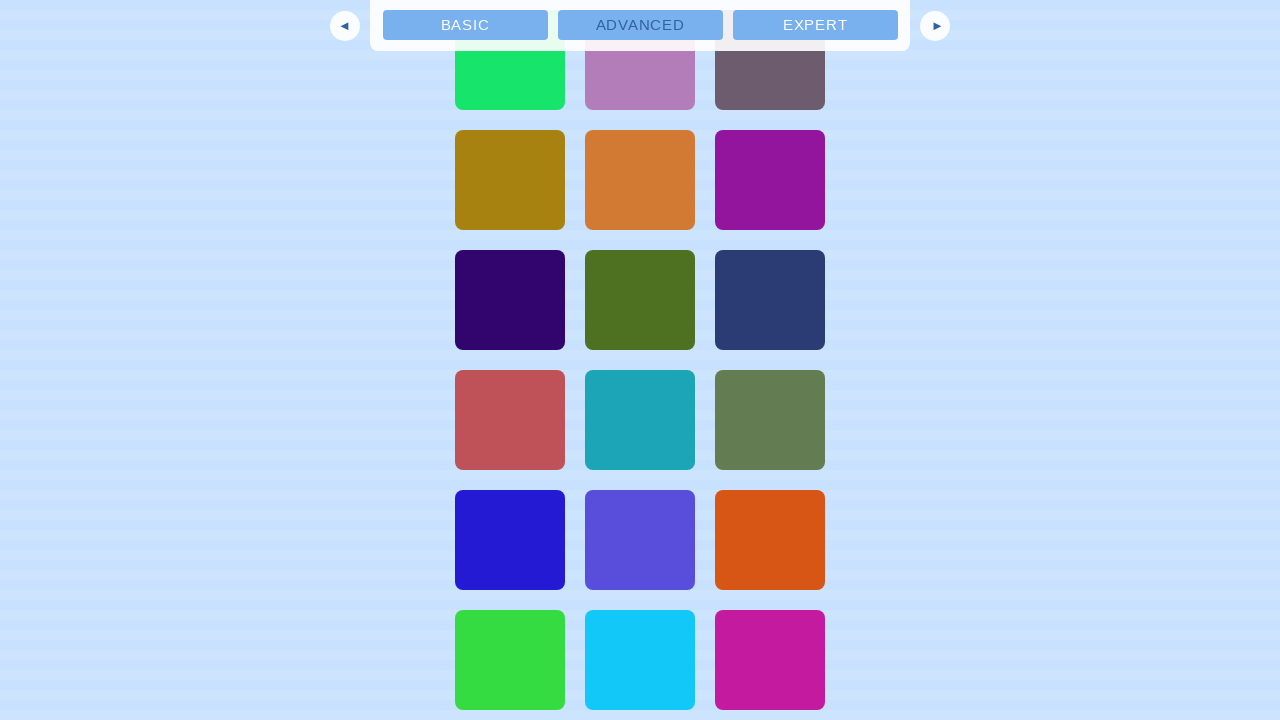

Waited 2 seconds for new content to load
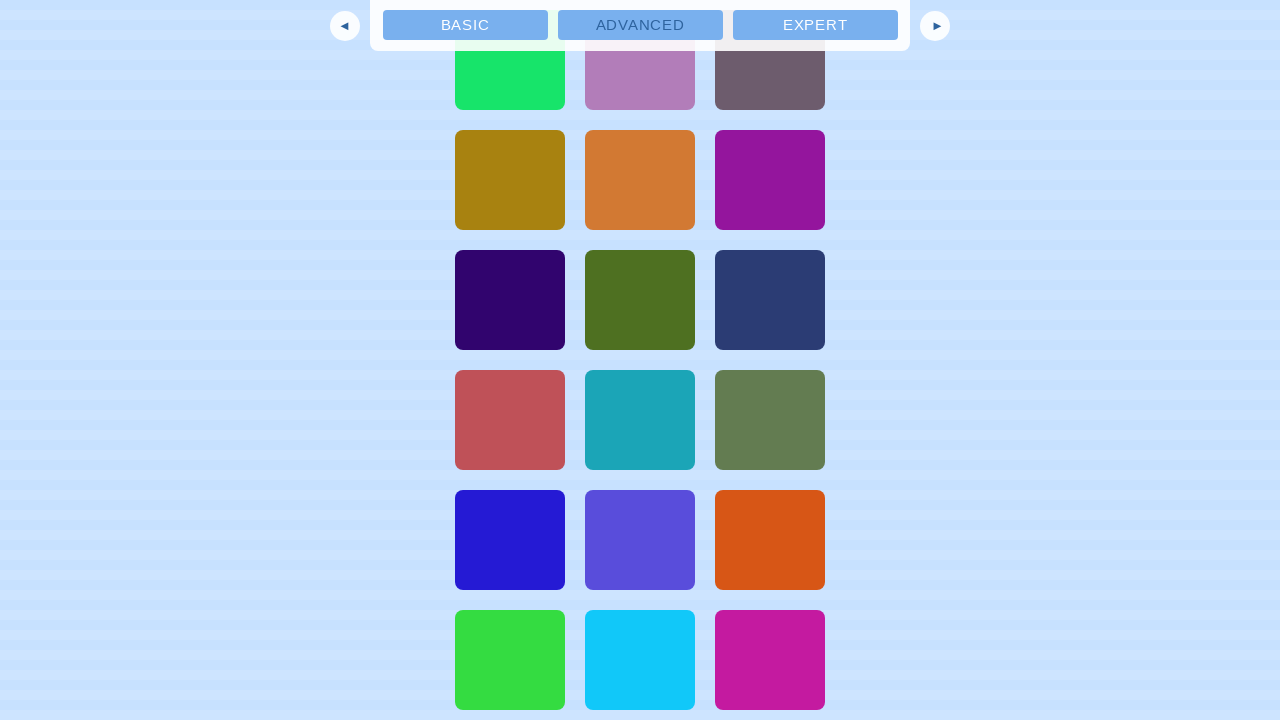

Checked new scroll height after content load attempt
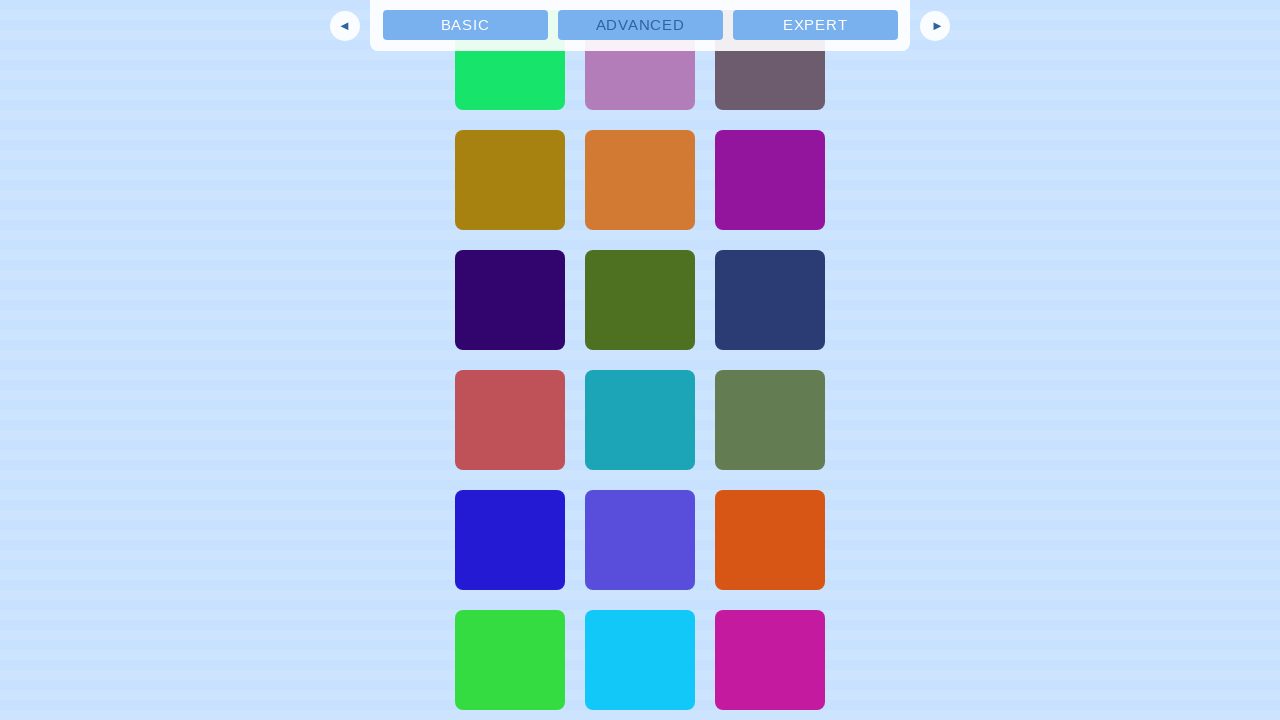

Scrolled to bottom of page (iteration 6)
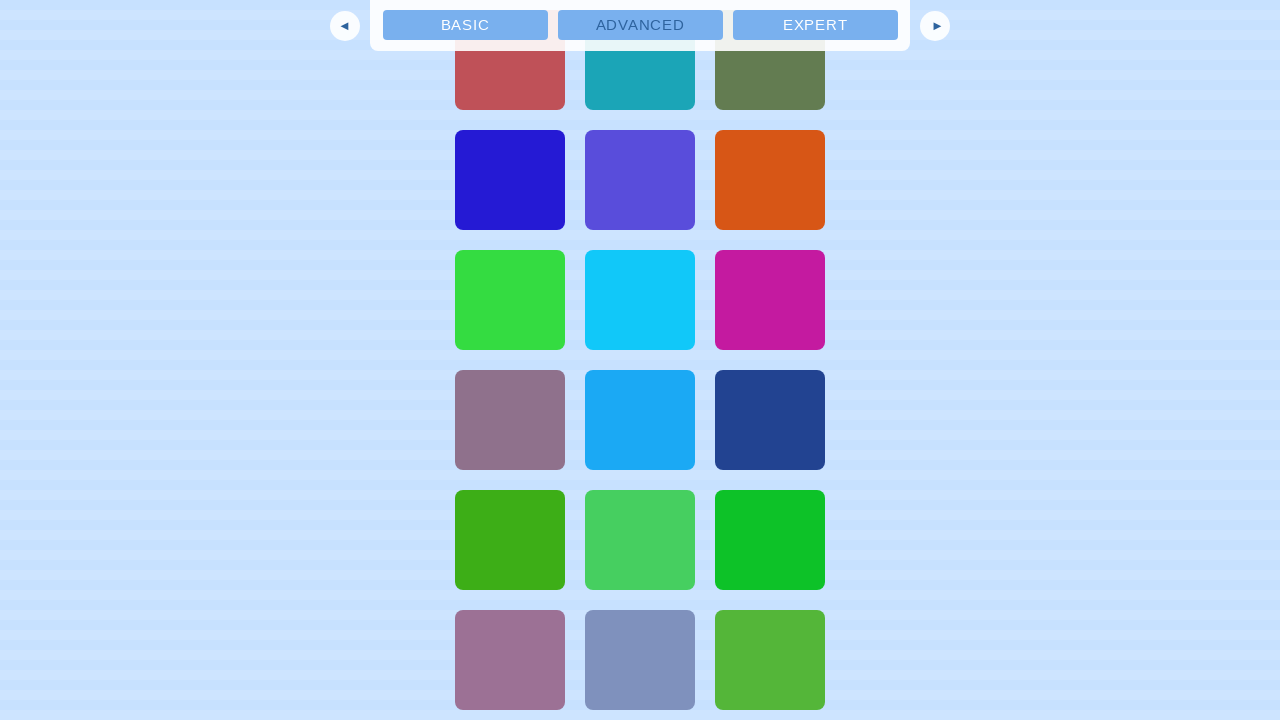

Waited 2 seconds for new content to load
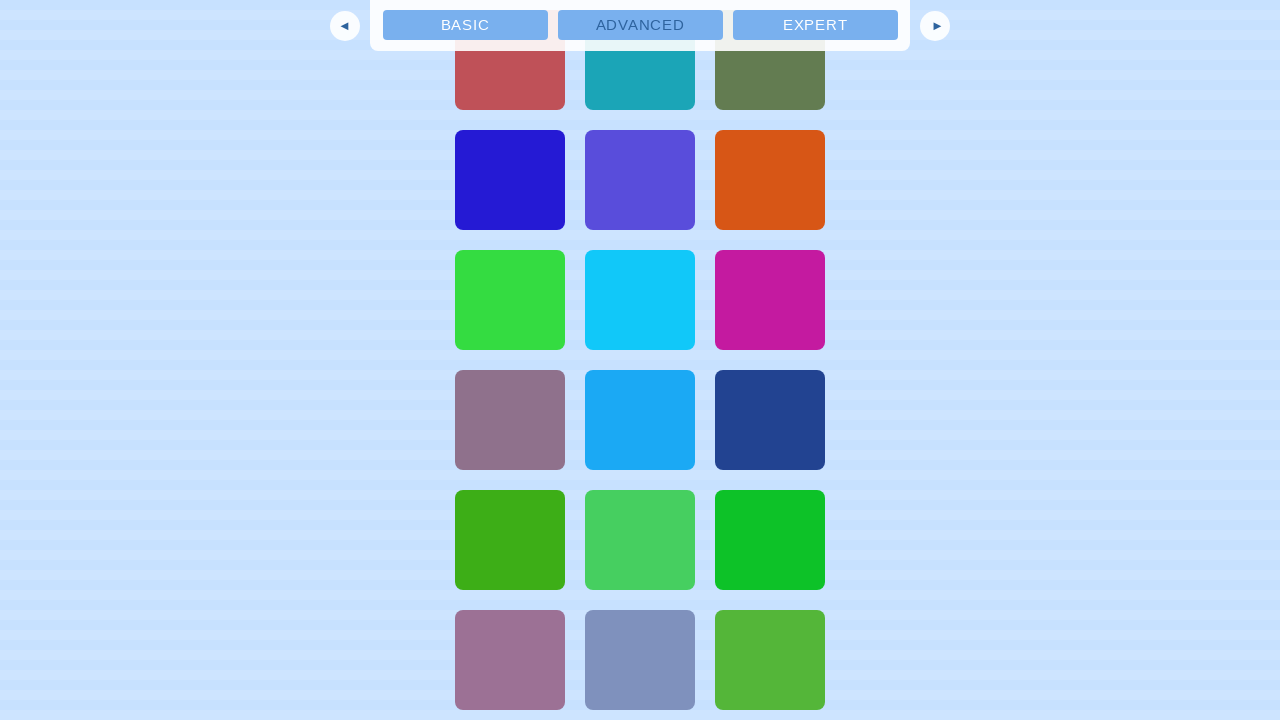

Checked new scroll height after content load attempt
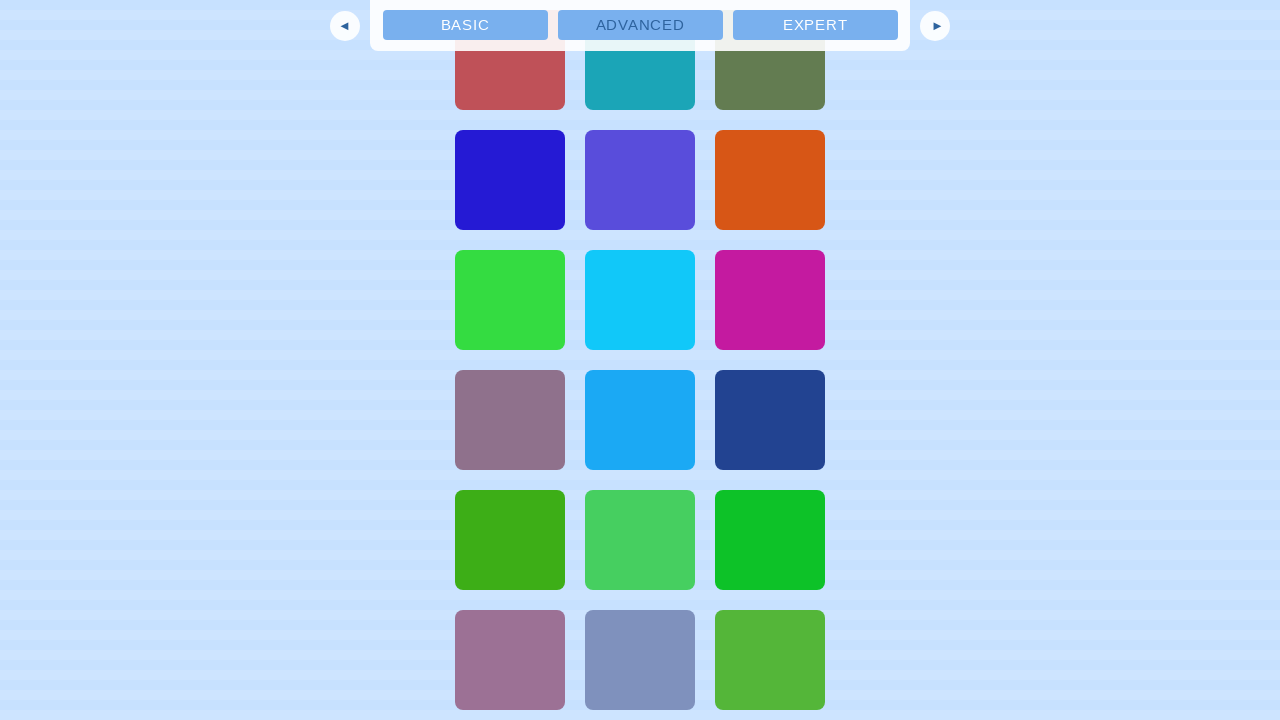

Scrolled to bottom of page (iteration 7)
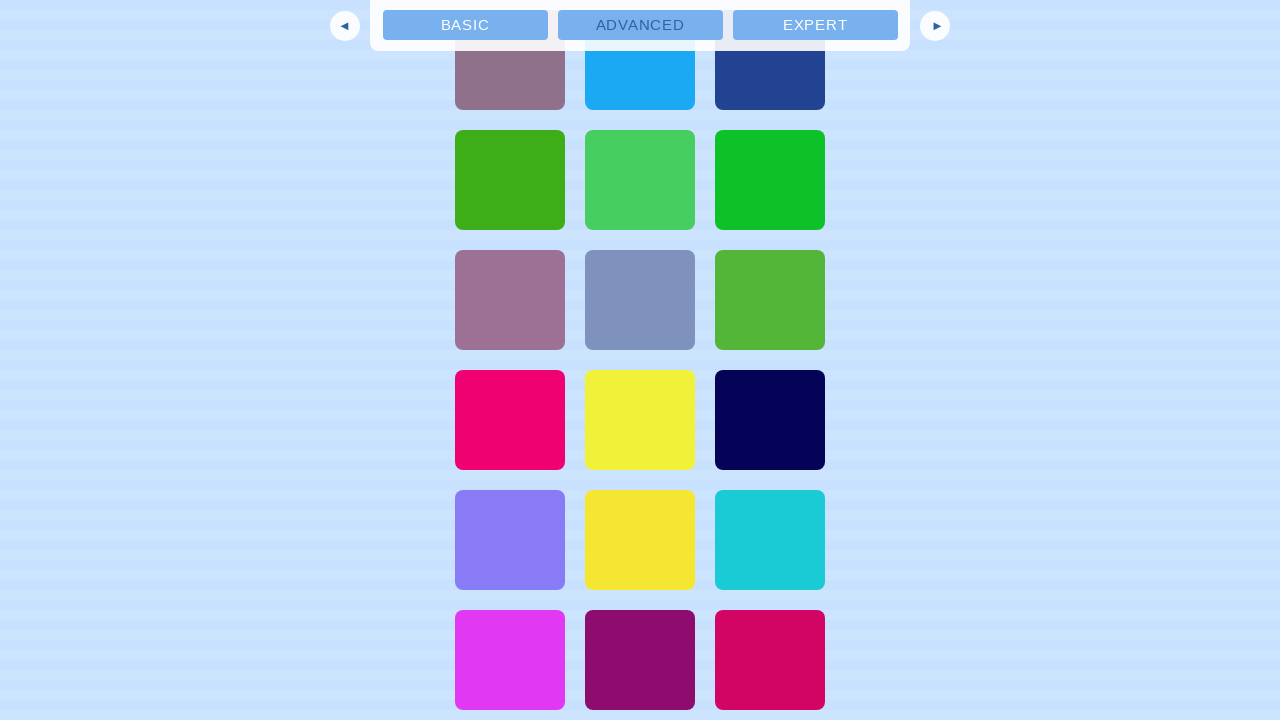

Waited 2 seconds for new content to load
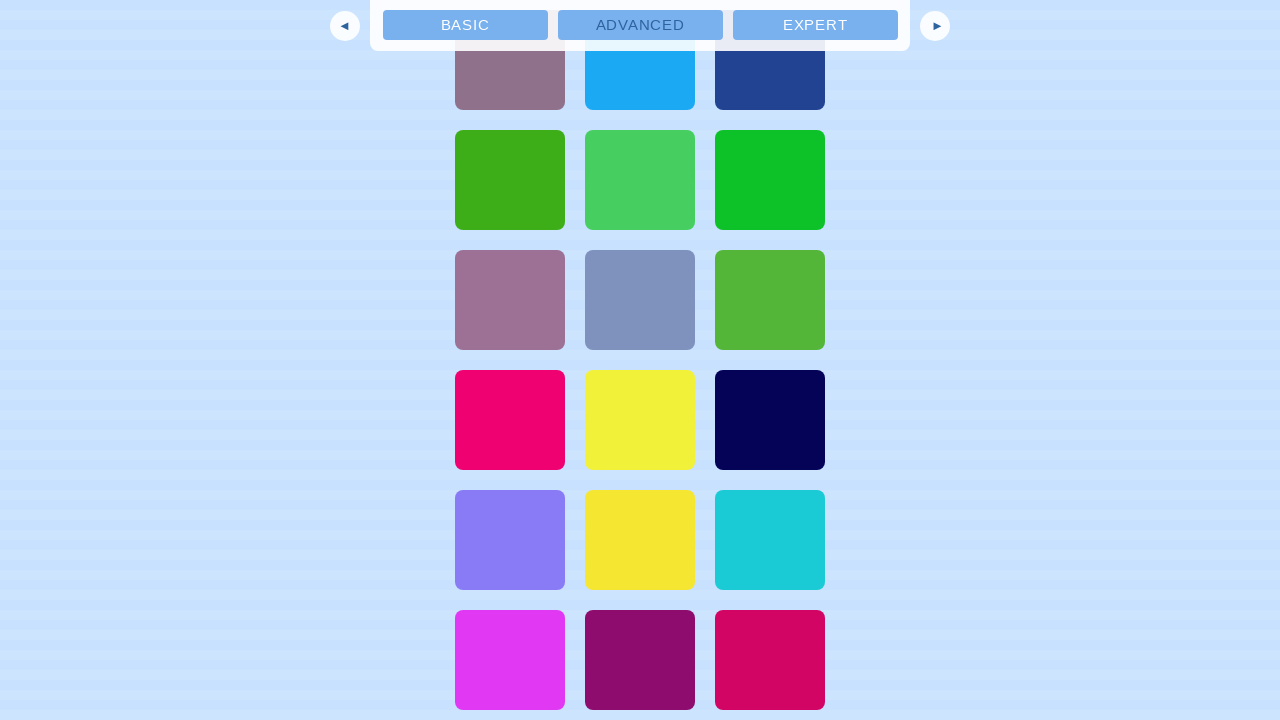

Checked new scroll height after content load attempt
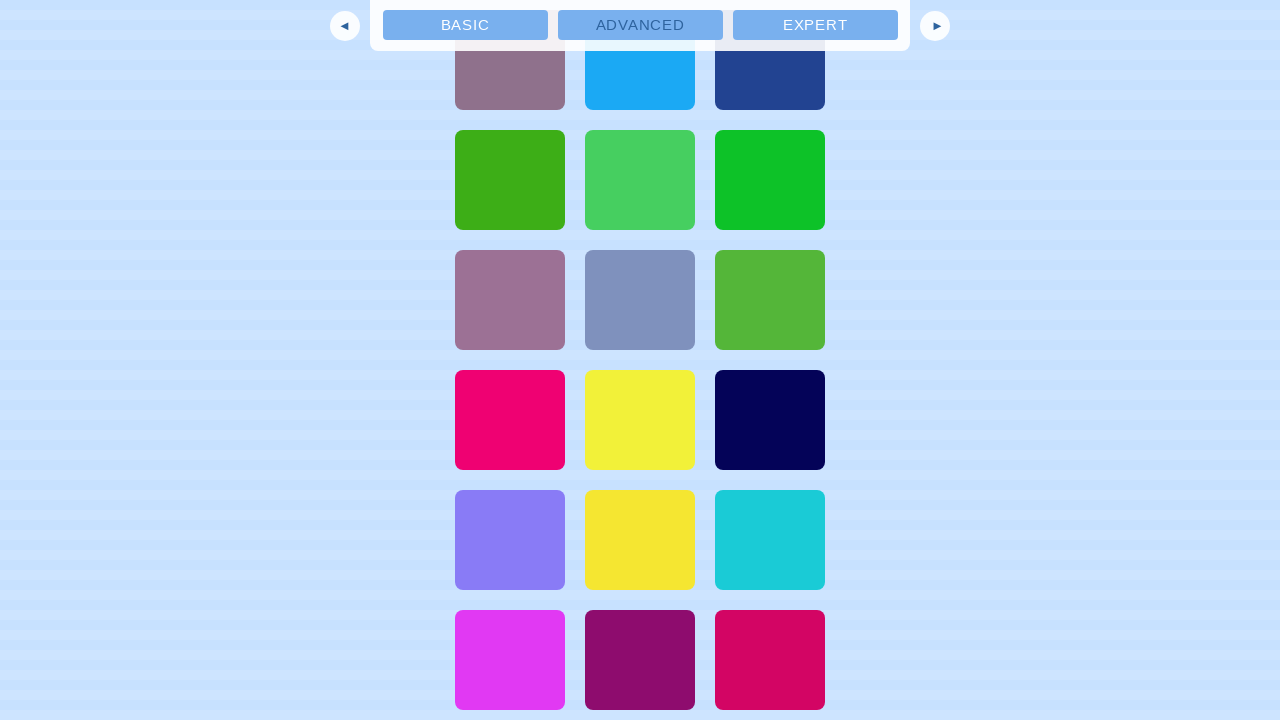

Scrolled to bottom of page (iteration 8)
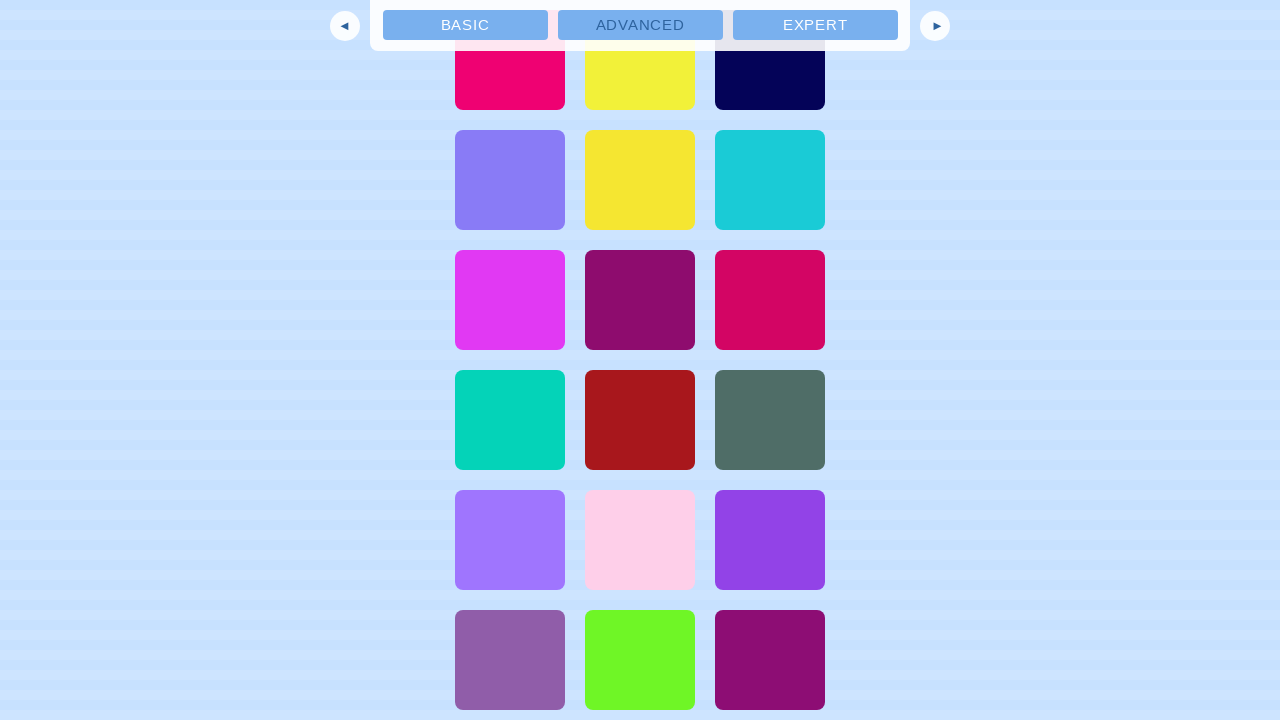

Waited 2 seconds for new content to load
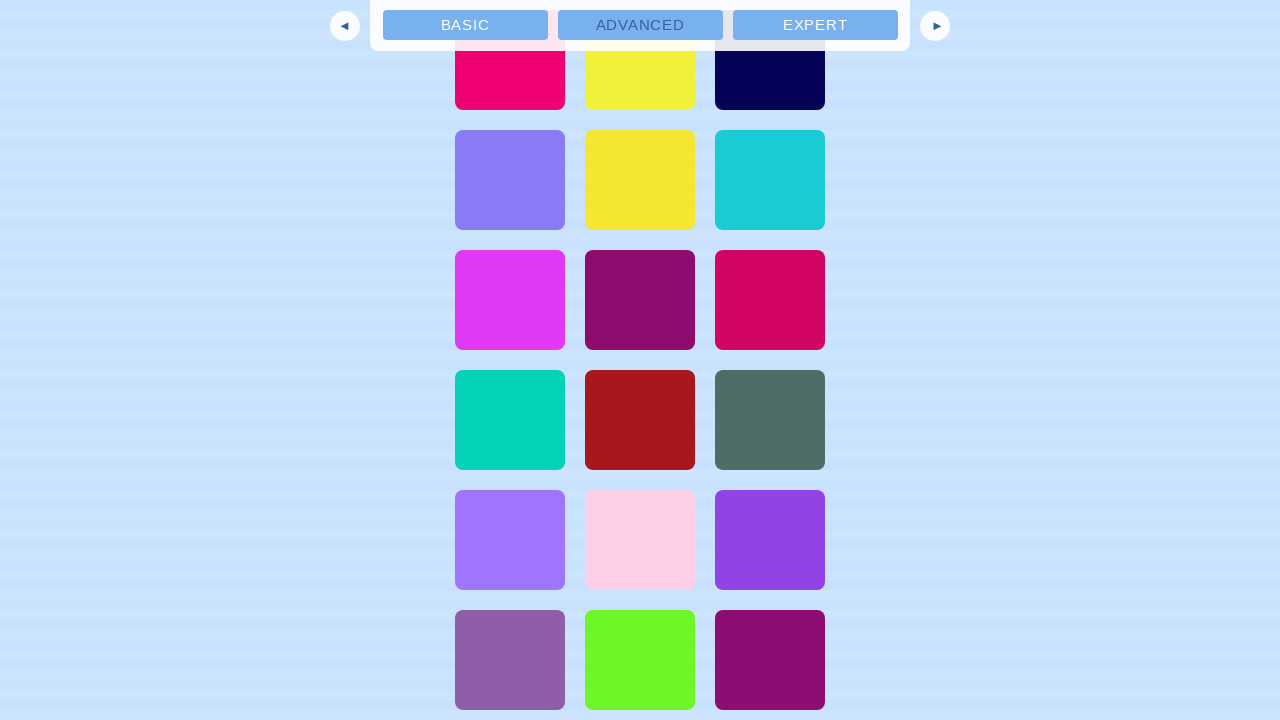

Checked new scroll height after content load attempt
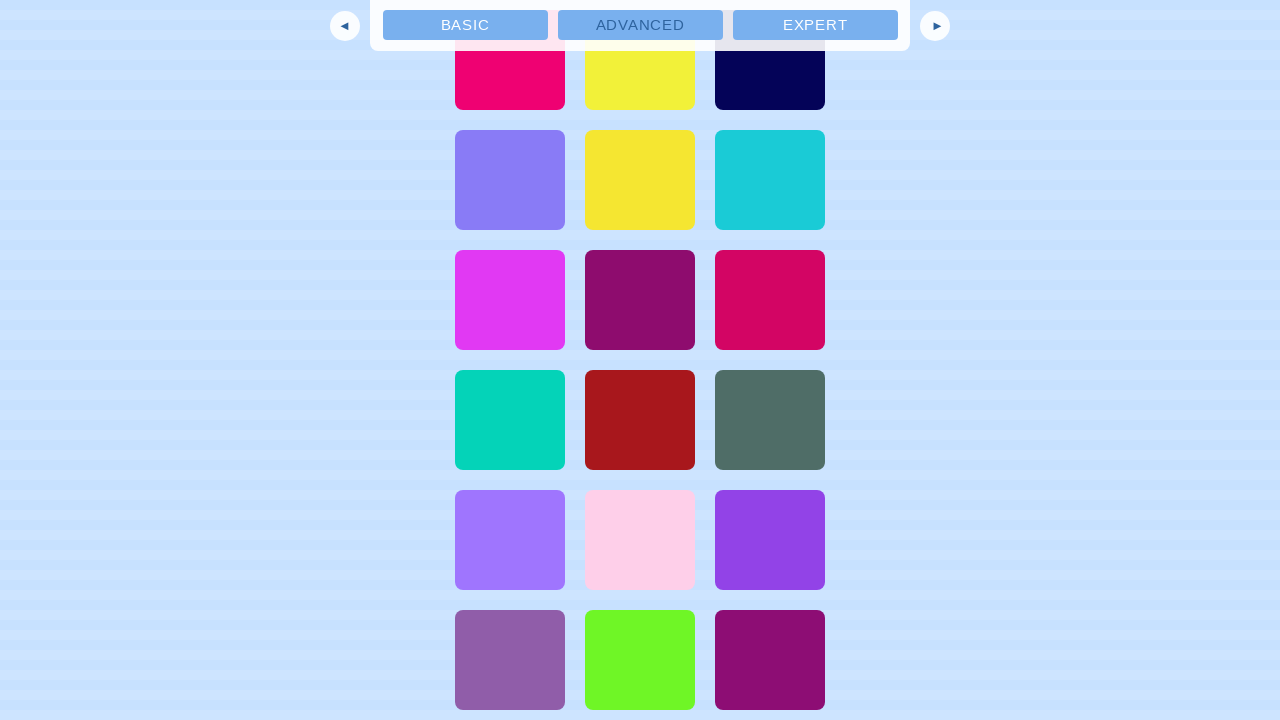

Scrolled to bottom of page (iteration 9)
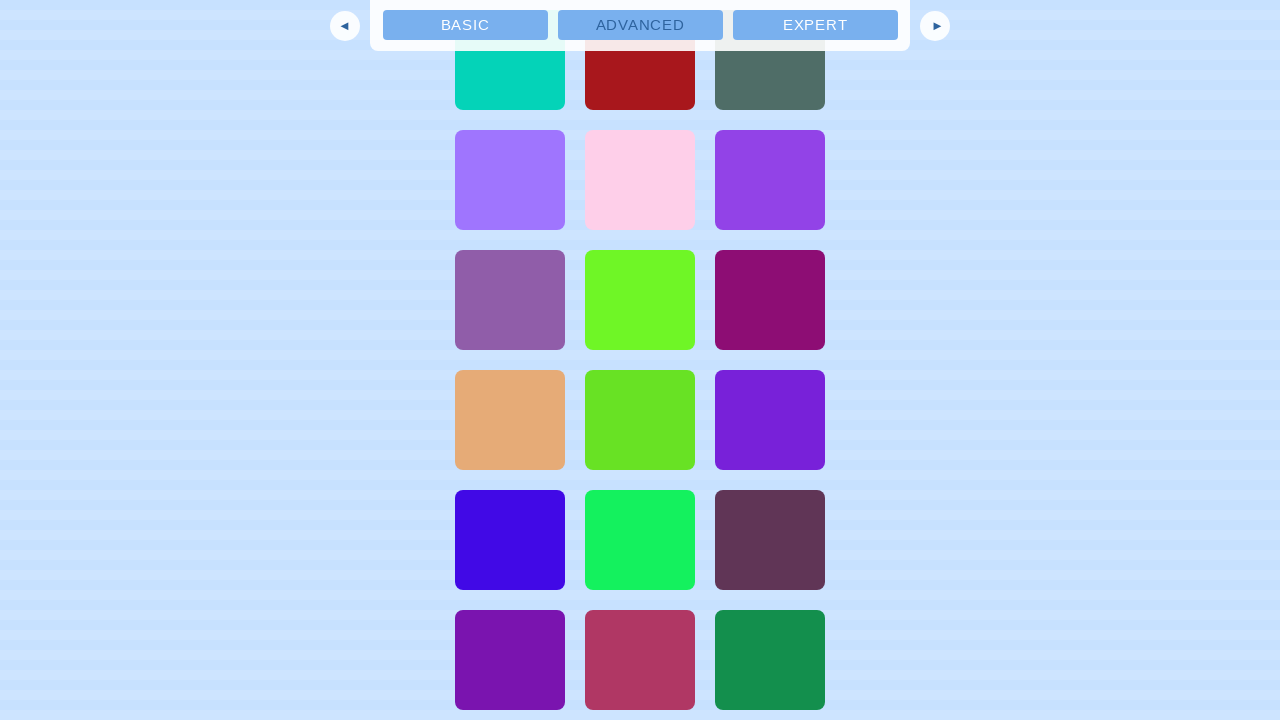

Waited 2 seconds for new content to load
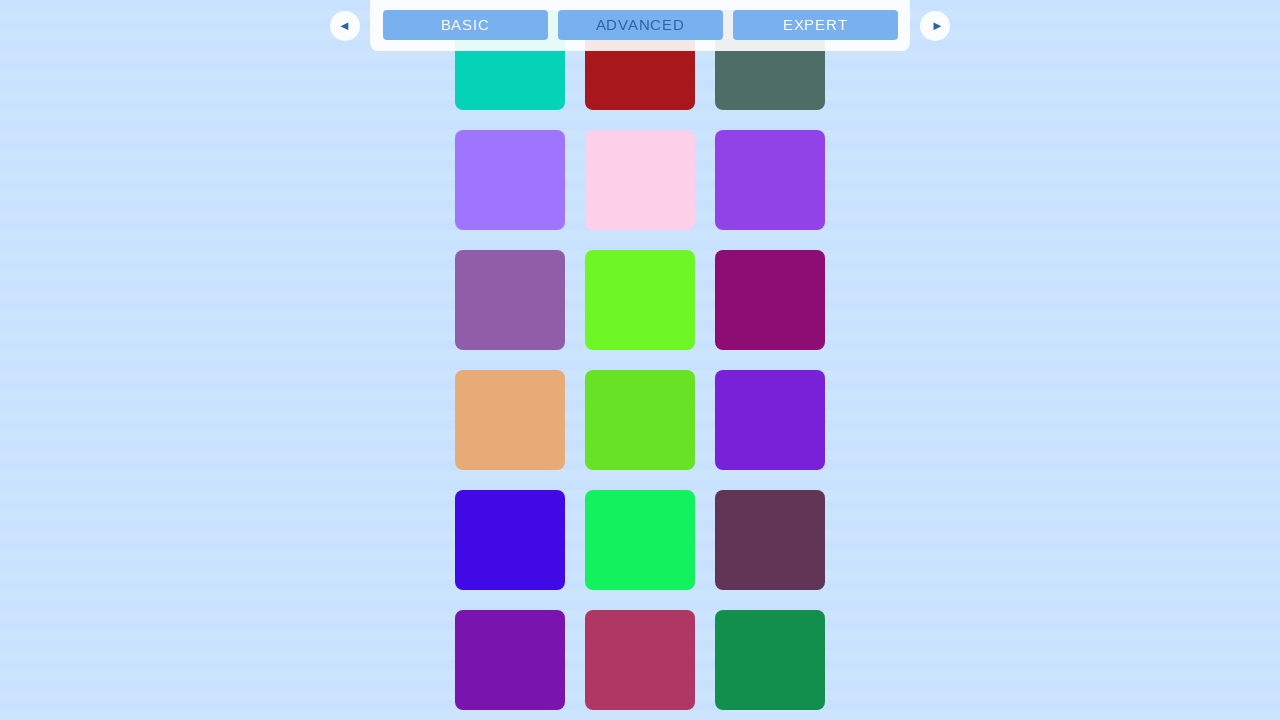

Checked new scroll height after content load attempt
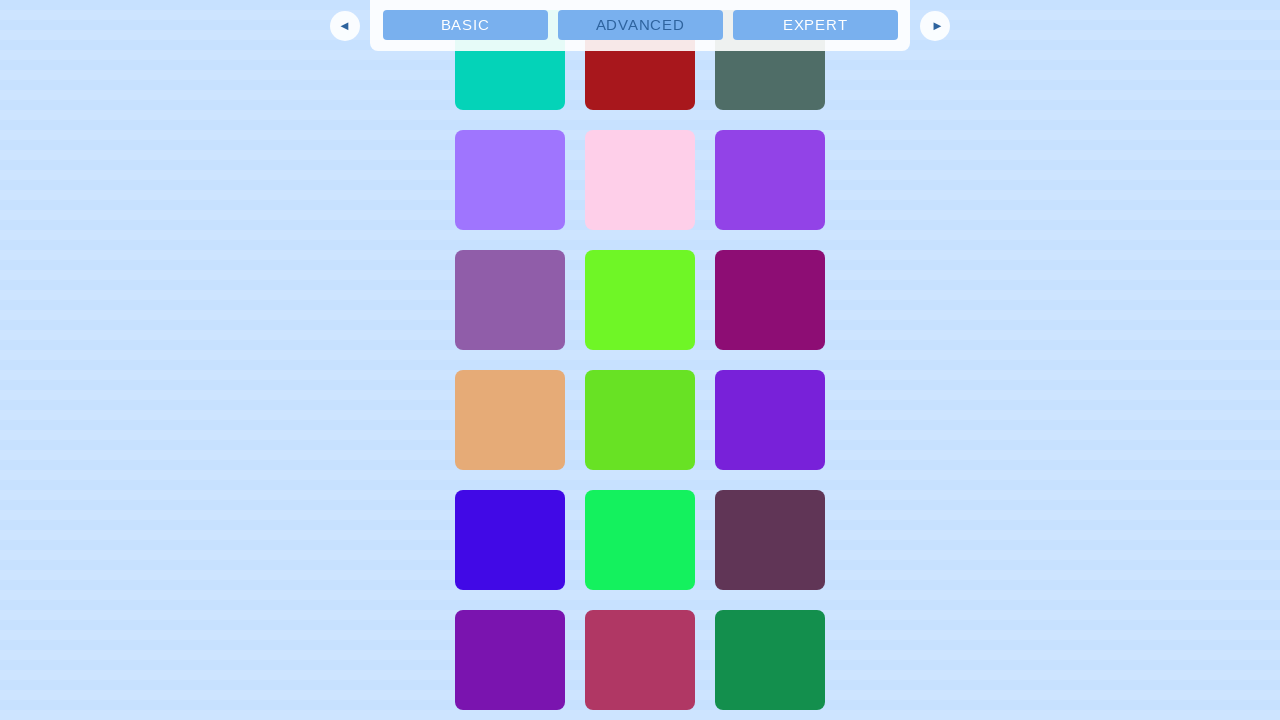

Scrolled to bottom of page (iteration 10)
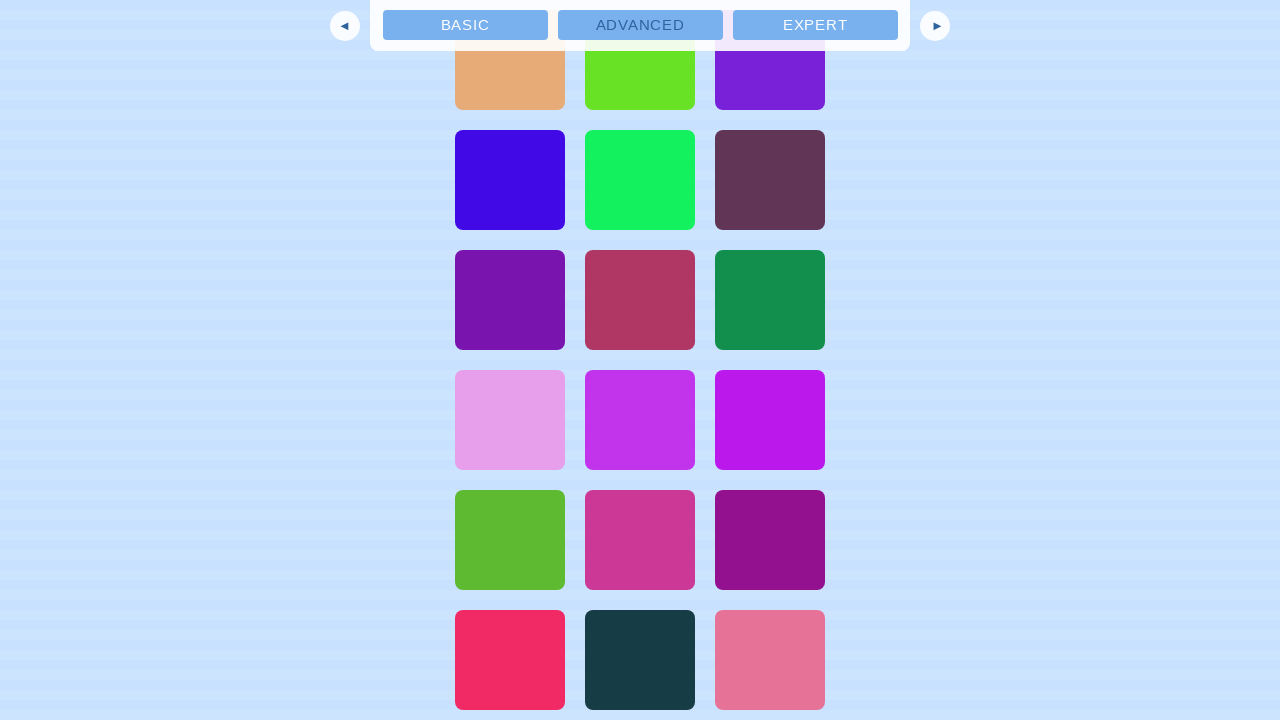

Waited 2 seconds for new content to load
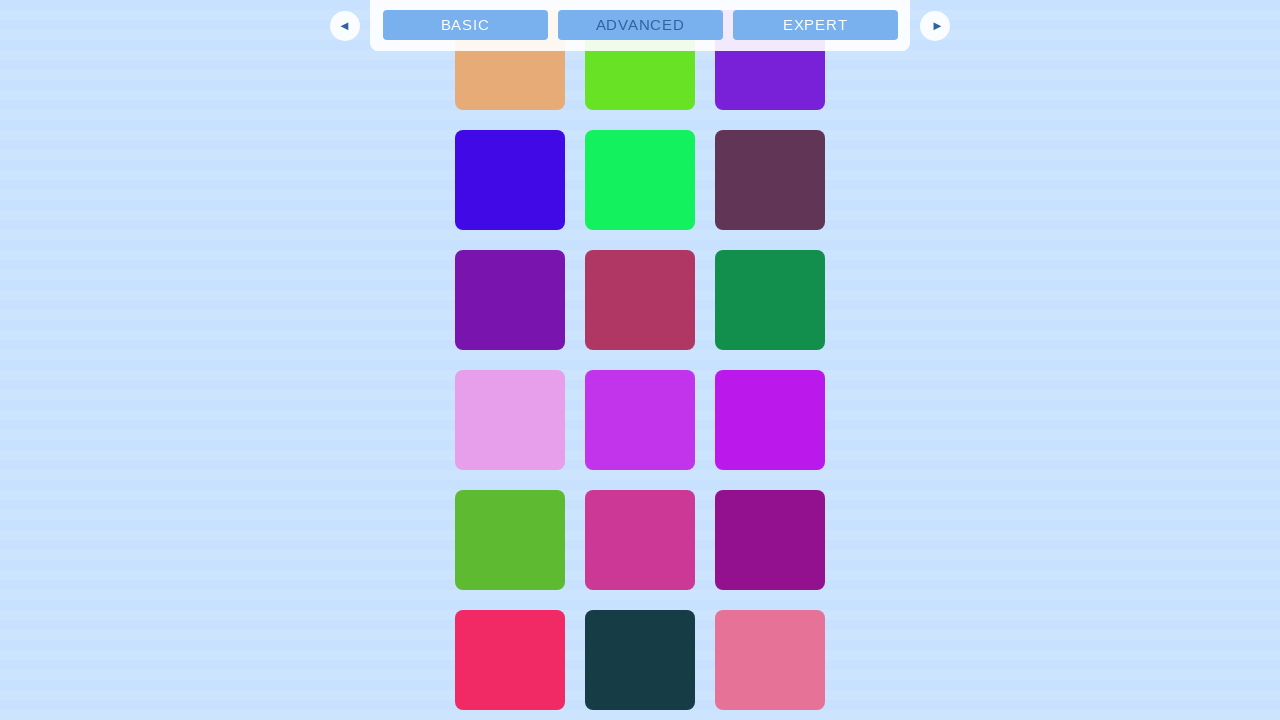

Checked new scroll height after content load attempt
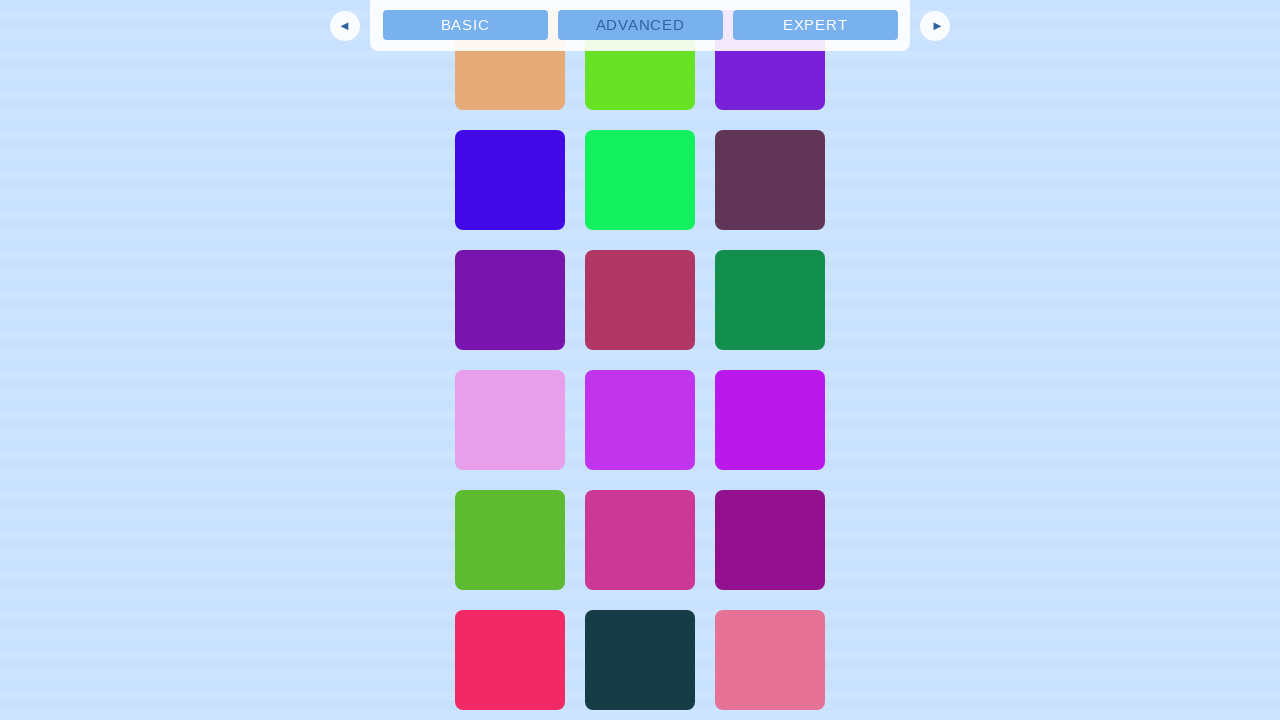

Scrolled to bottom of page (iteration 11)
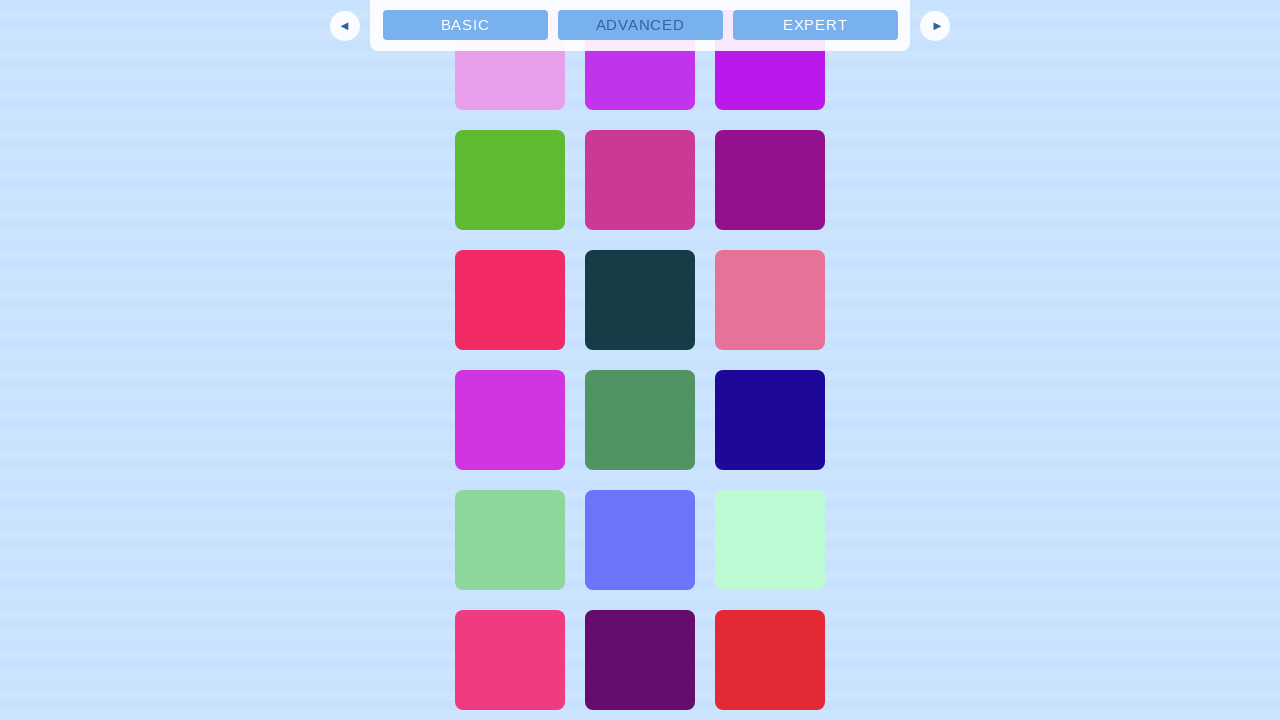

Waited 2 seconds for new content to load
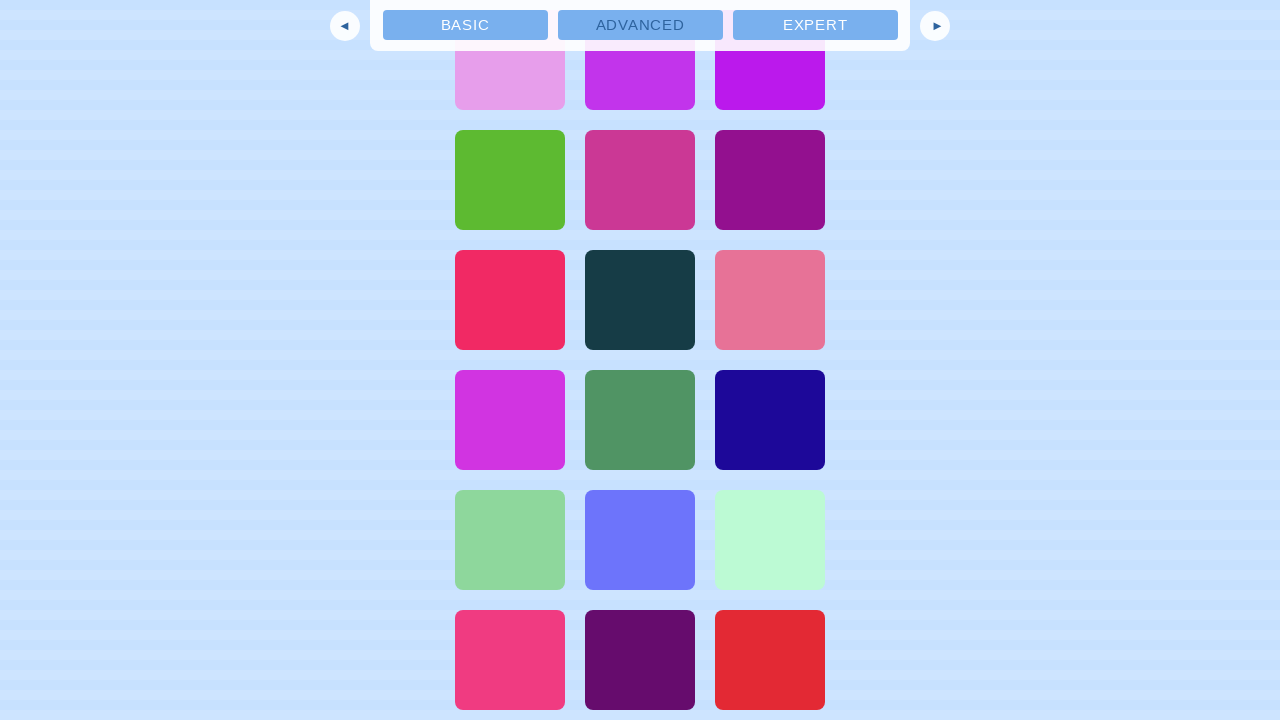

Checked new scroll height after content load attempt
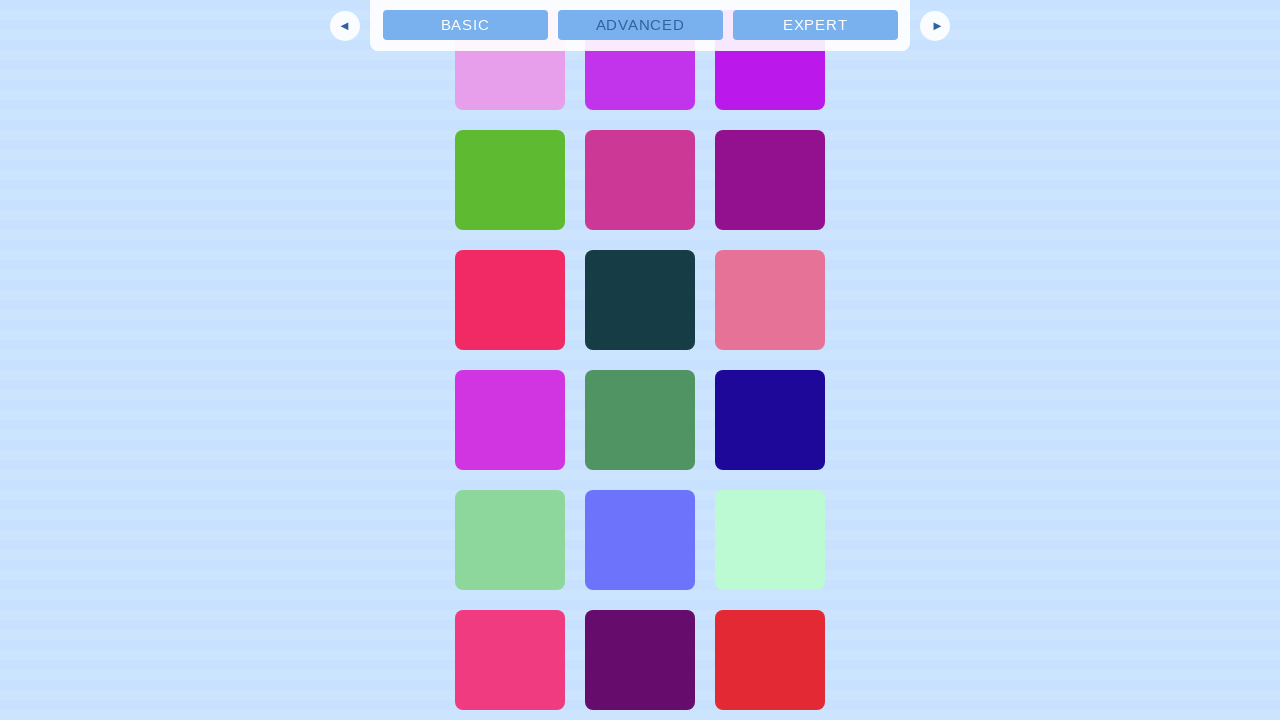

Scrolled to bottom of page (iteration 12)
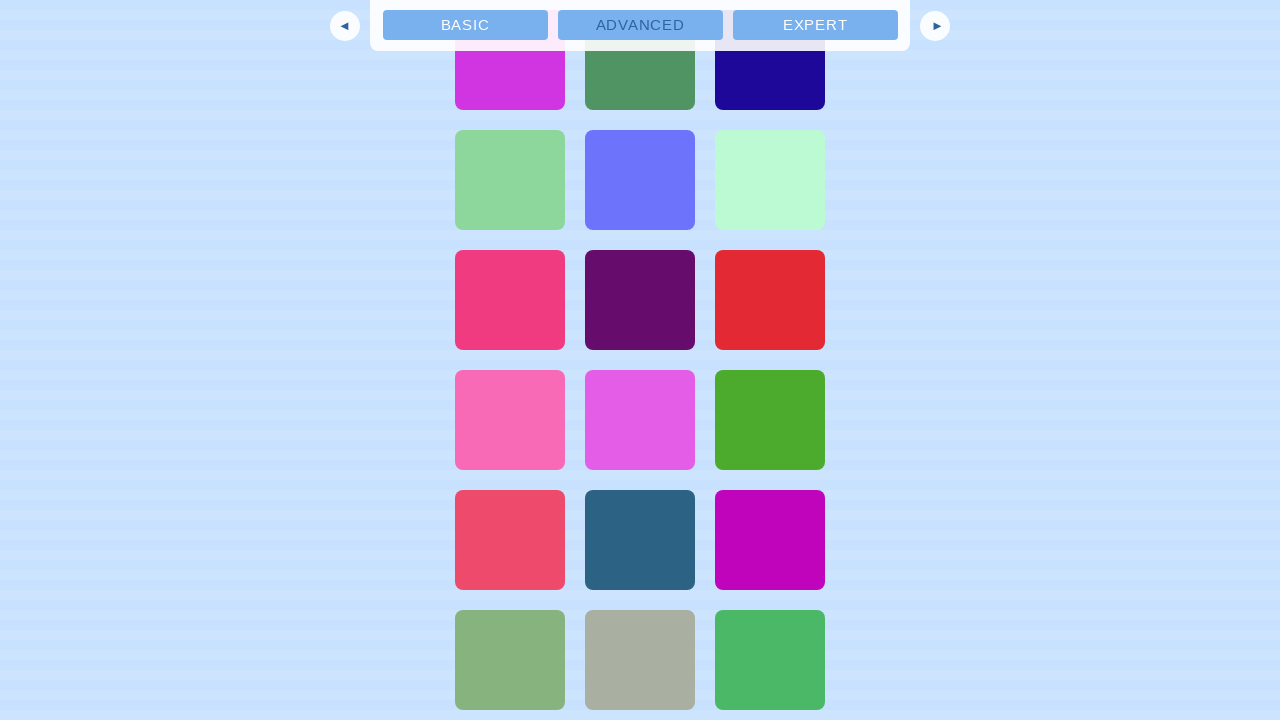

Waited 2 seconds for new content to load
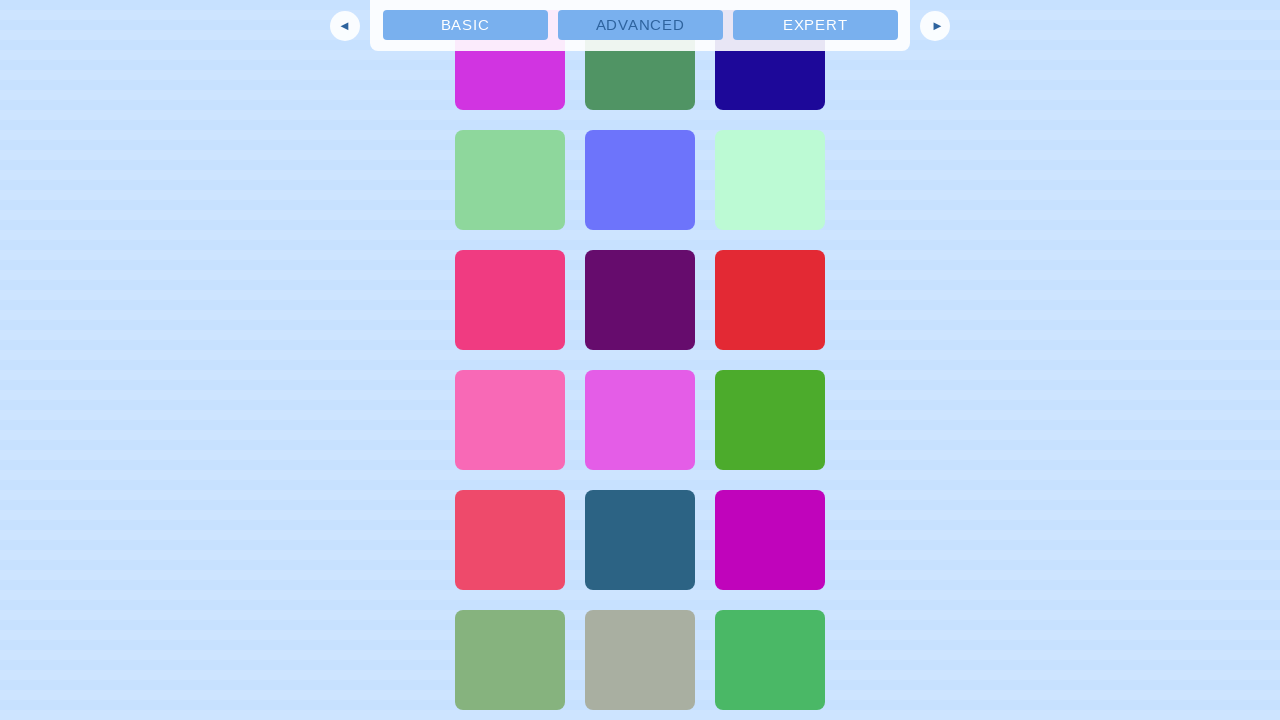

Checked new scroll height after content load attempt
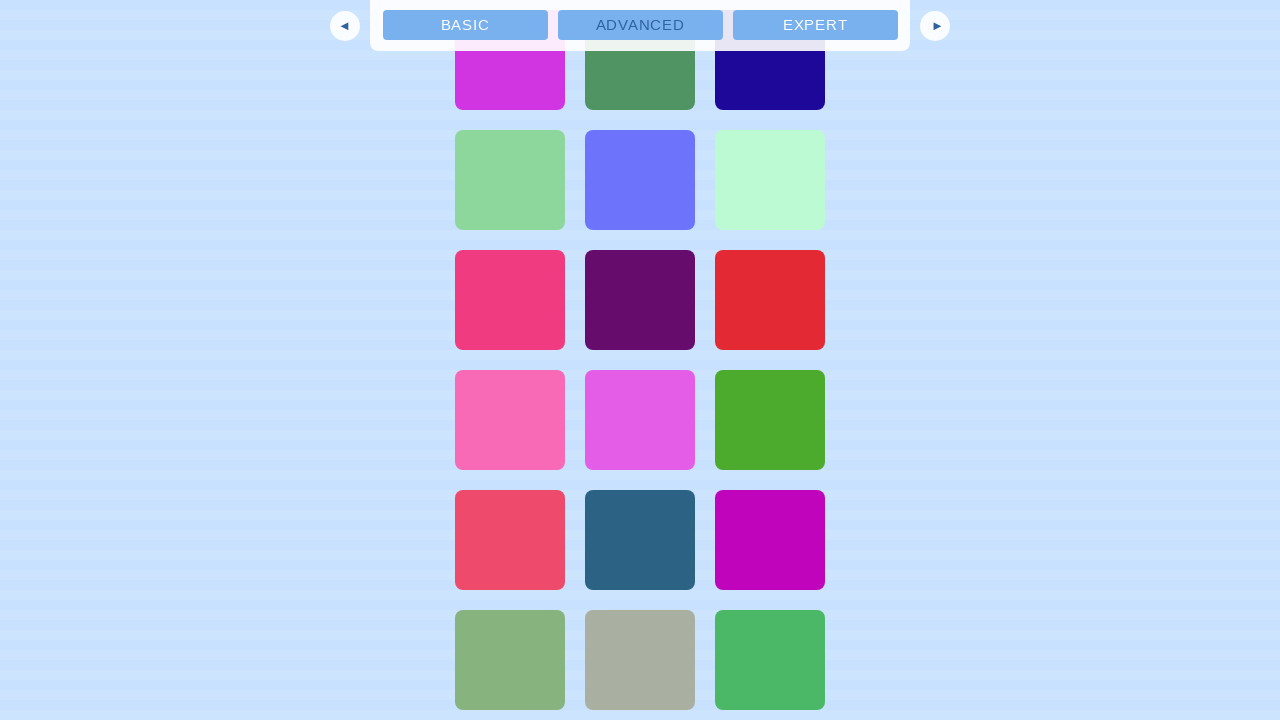

Scrolled to bottom of page (iteration 13)
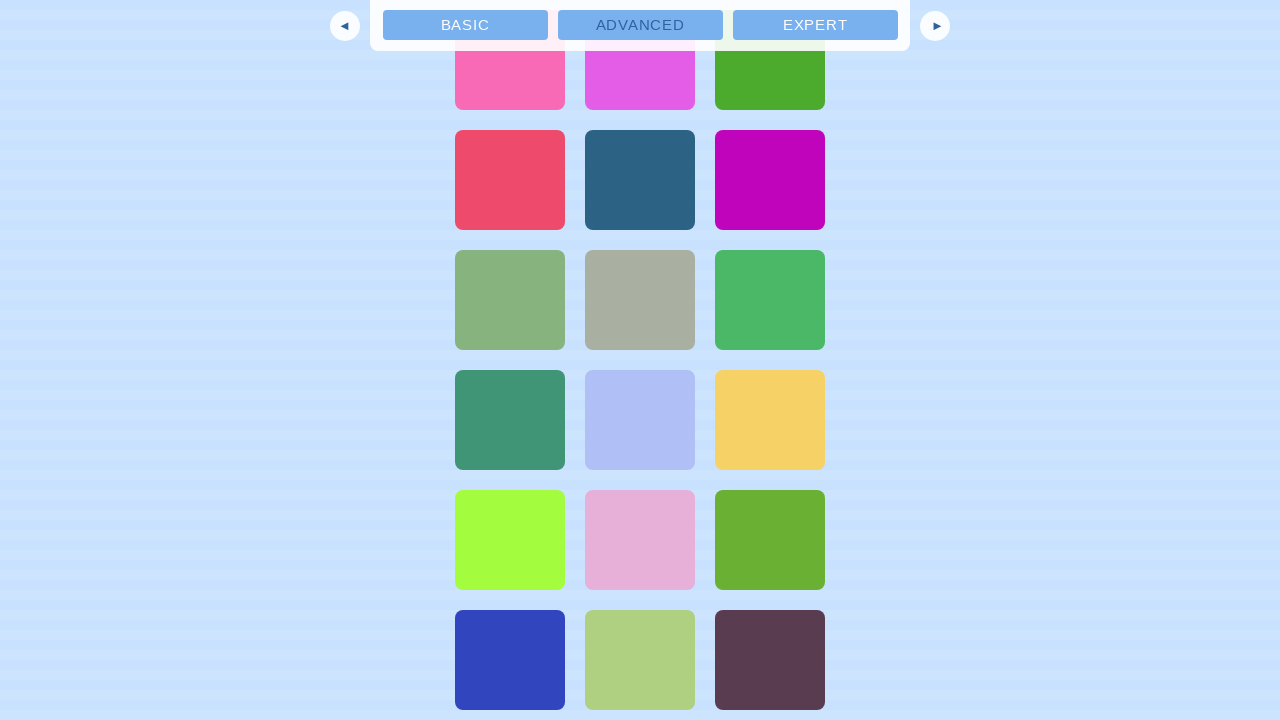

Waited 2 seconds for new content to load
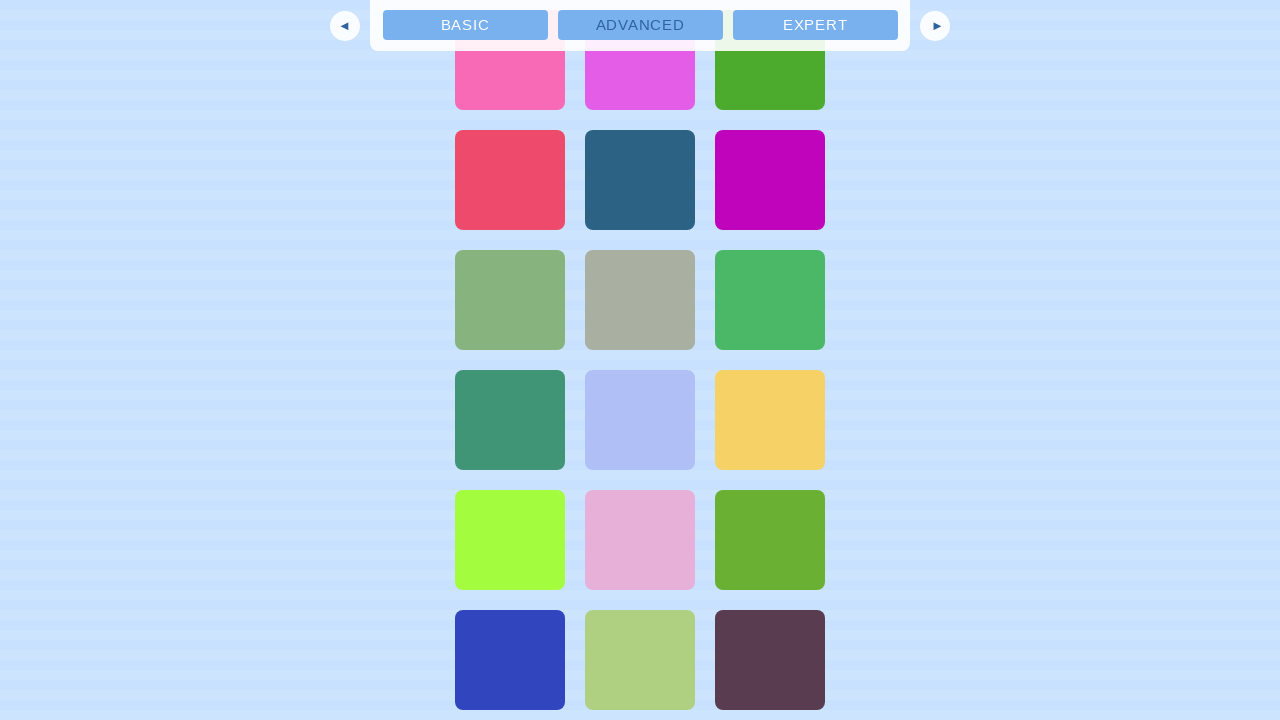

Checked new scroll height after content load attempt
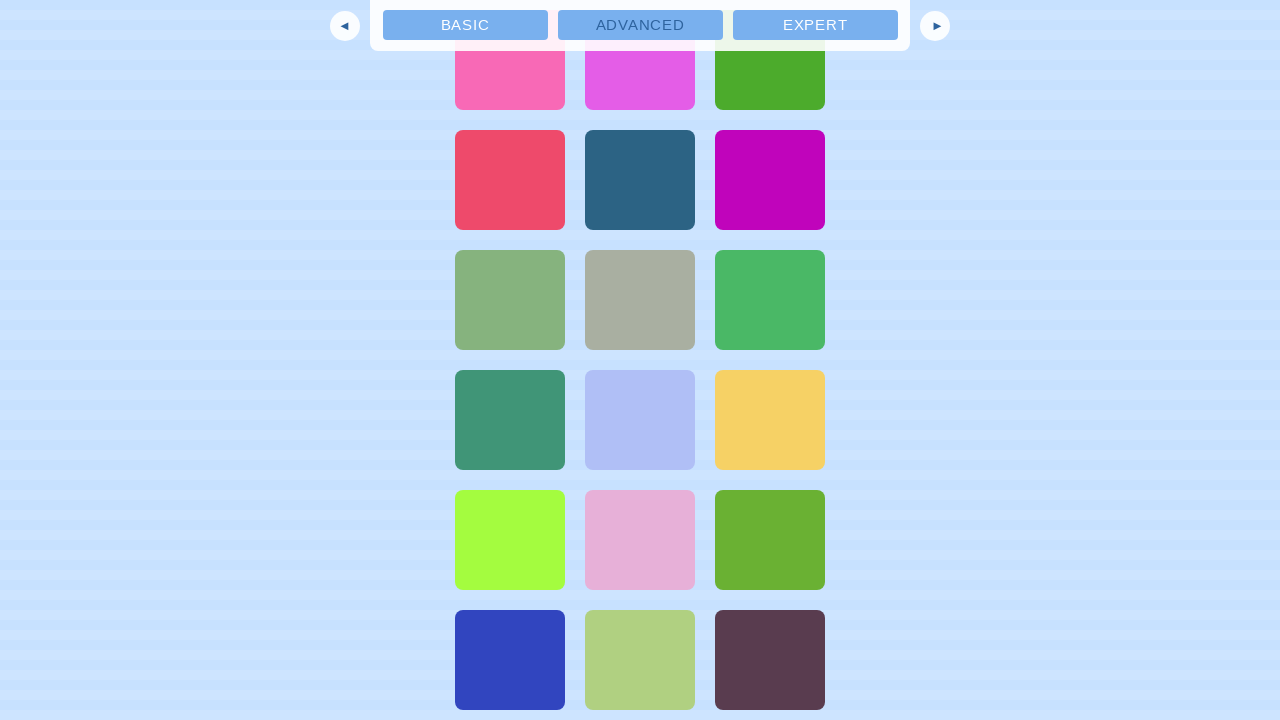

Scrolled to bottom of page (iteration 14)
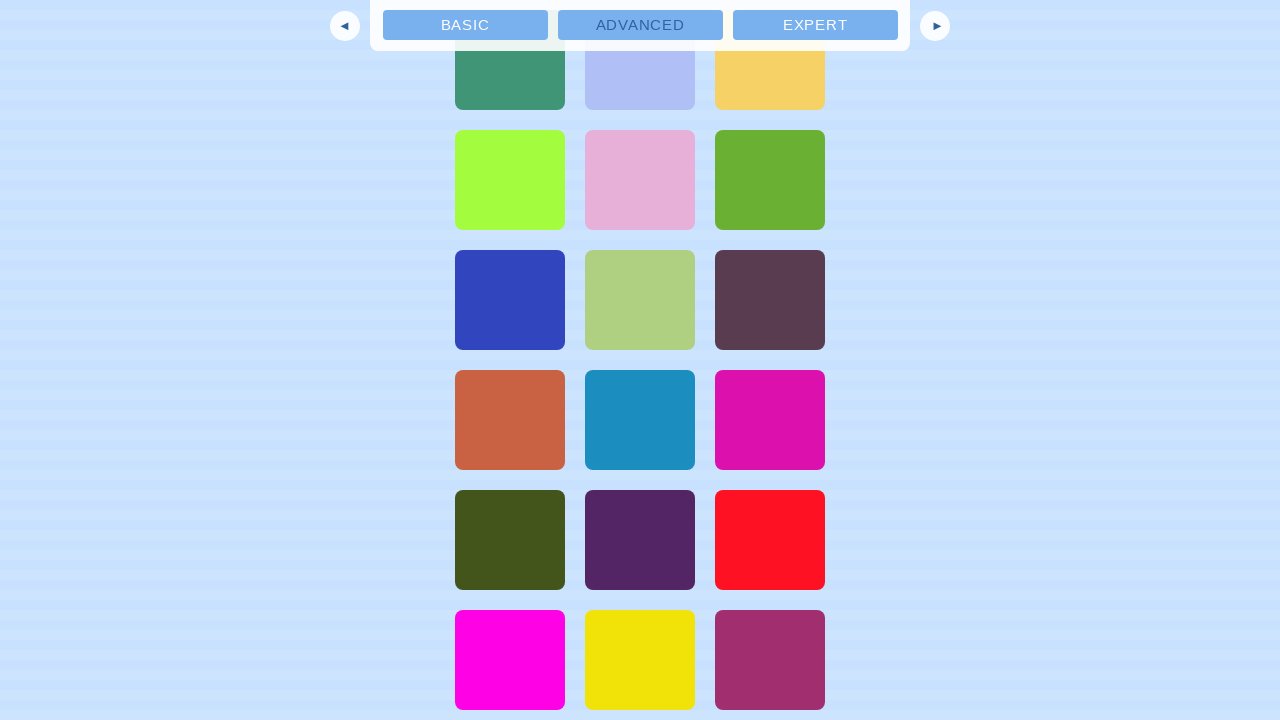

Waited 2 seconds for new content to load
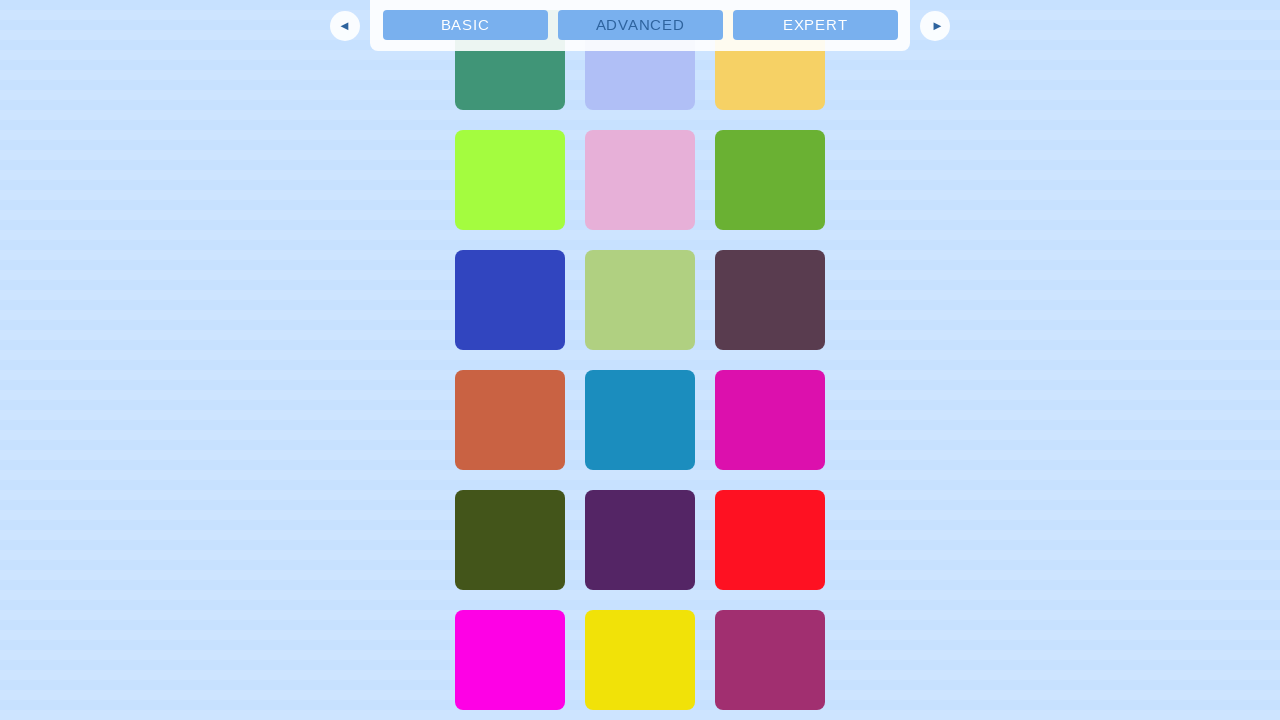

Checked new scroll height after content load attempt
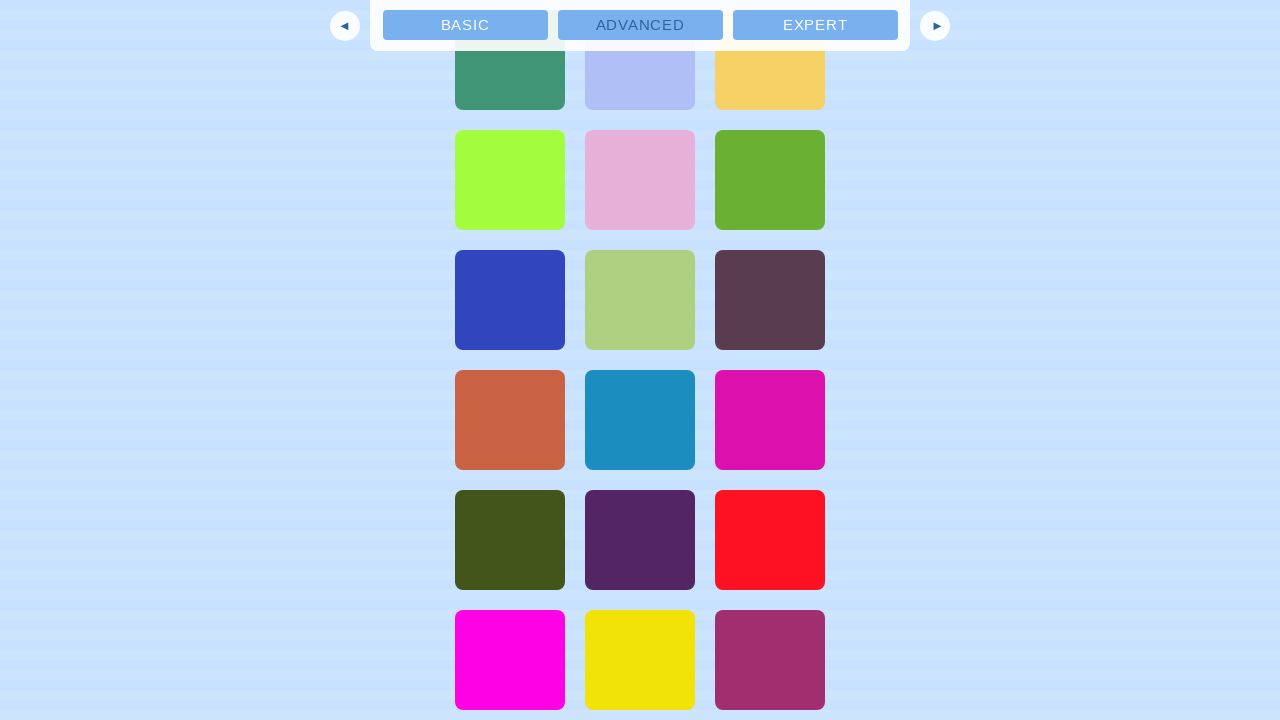

Scrolled to bottom of page (iteration 15)
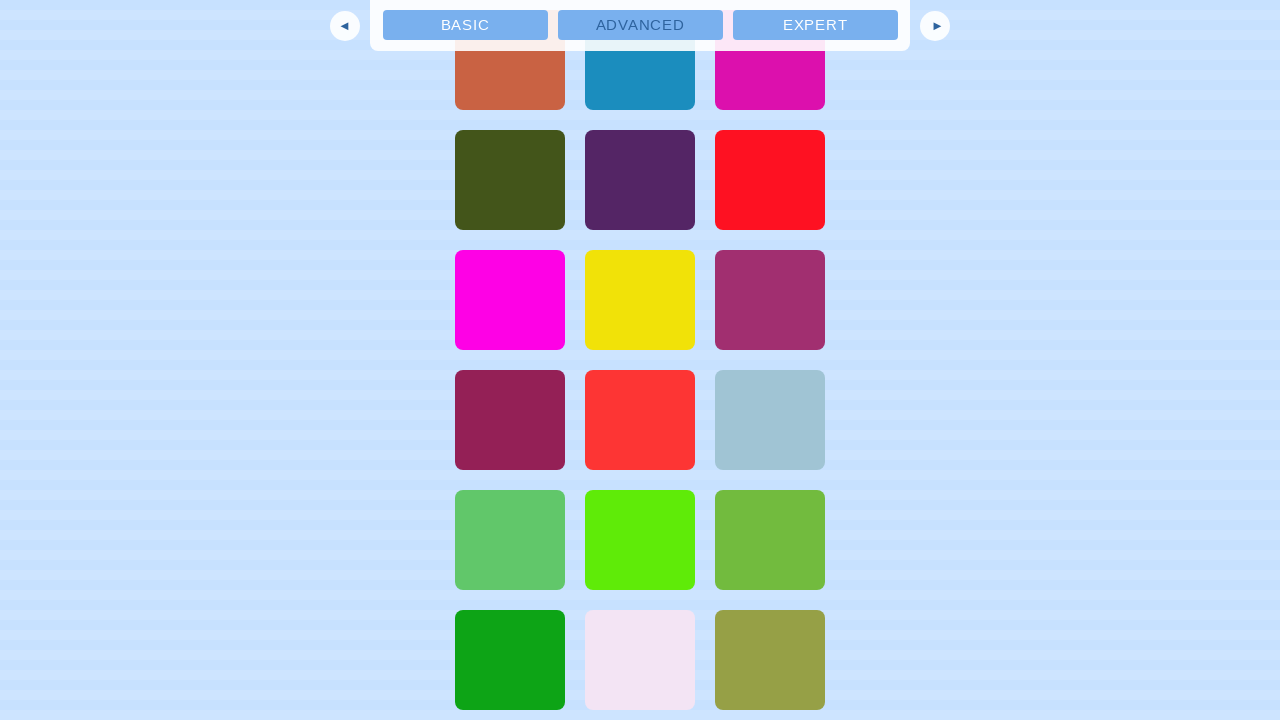

Waited 2 seconds for new content to load
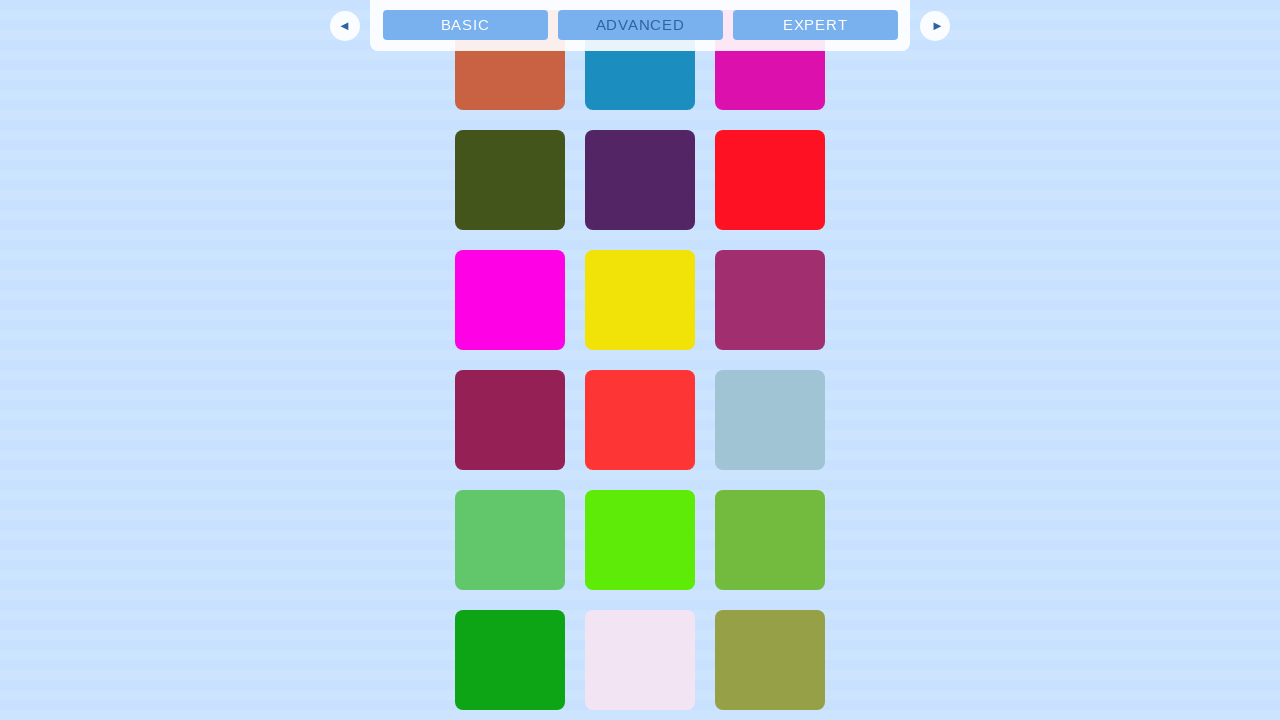

Checked new scroll height after content load attempt
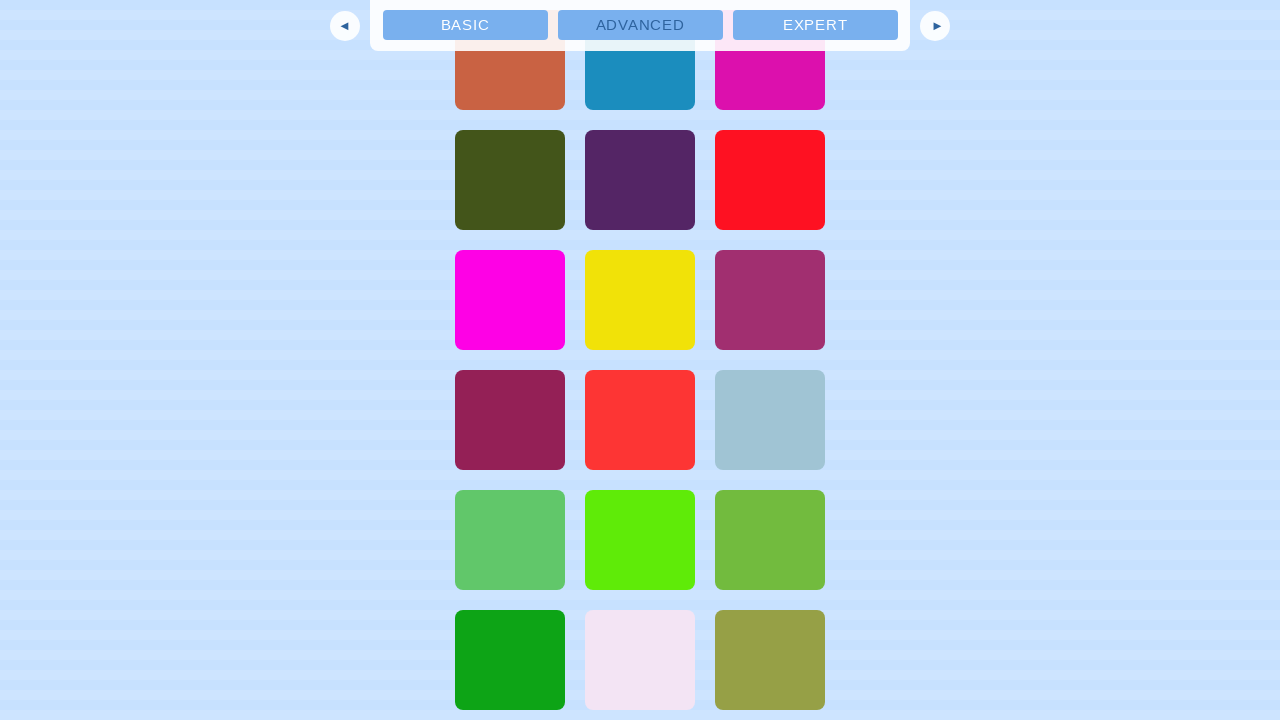

Scrolled to bottom of page (iteration 16)
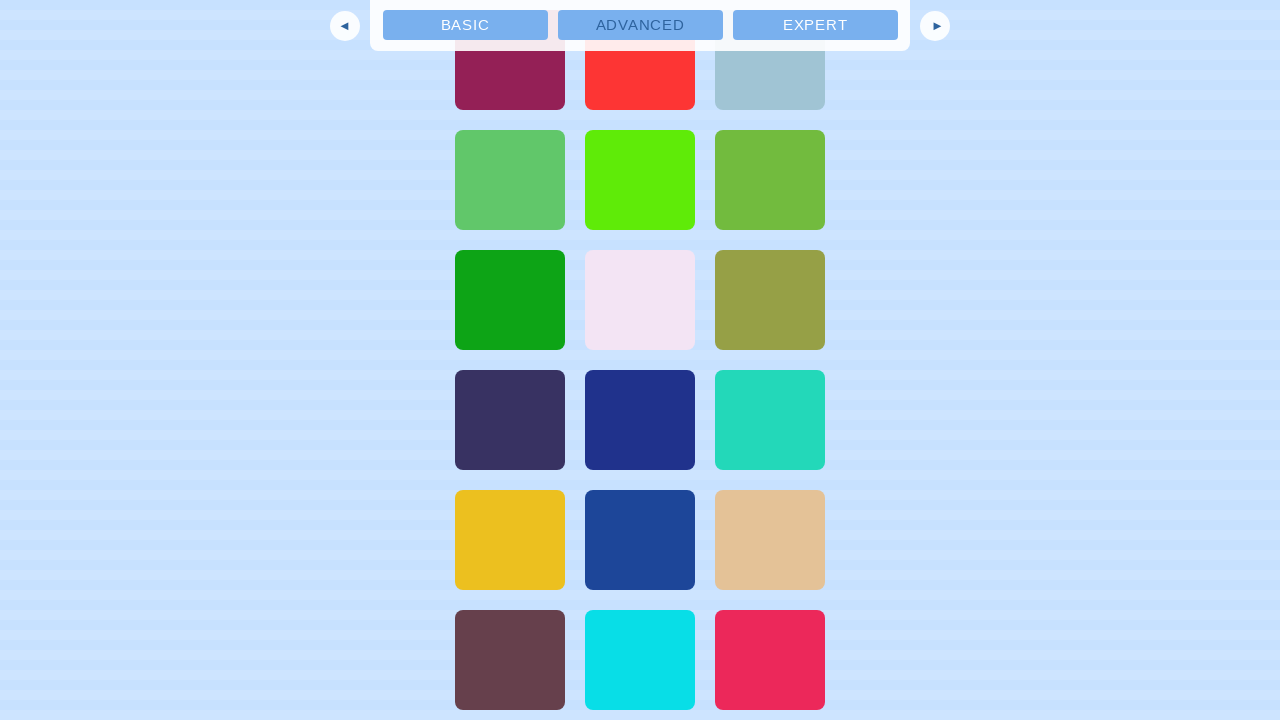

Waited 2 seconds for new content to load
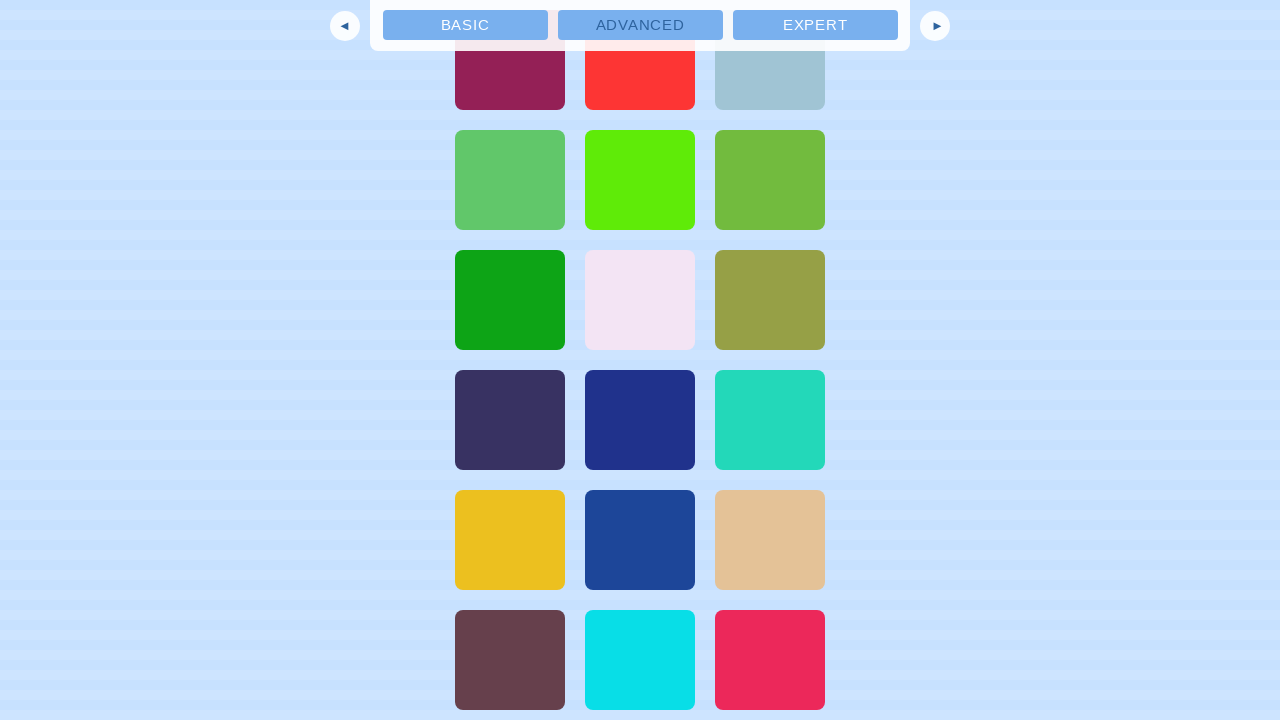

Checked new scroll height after content load attempt
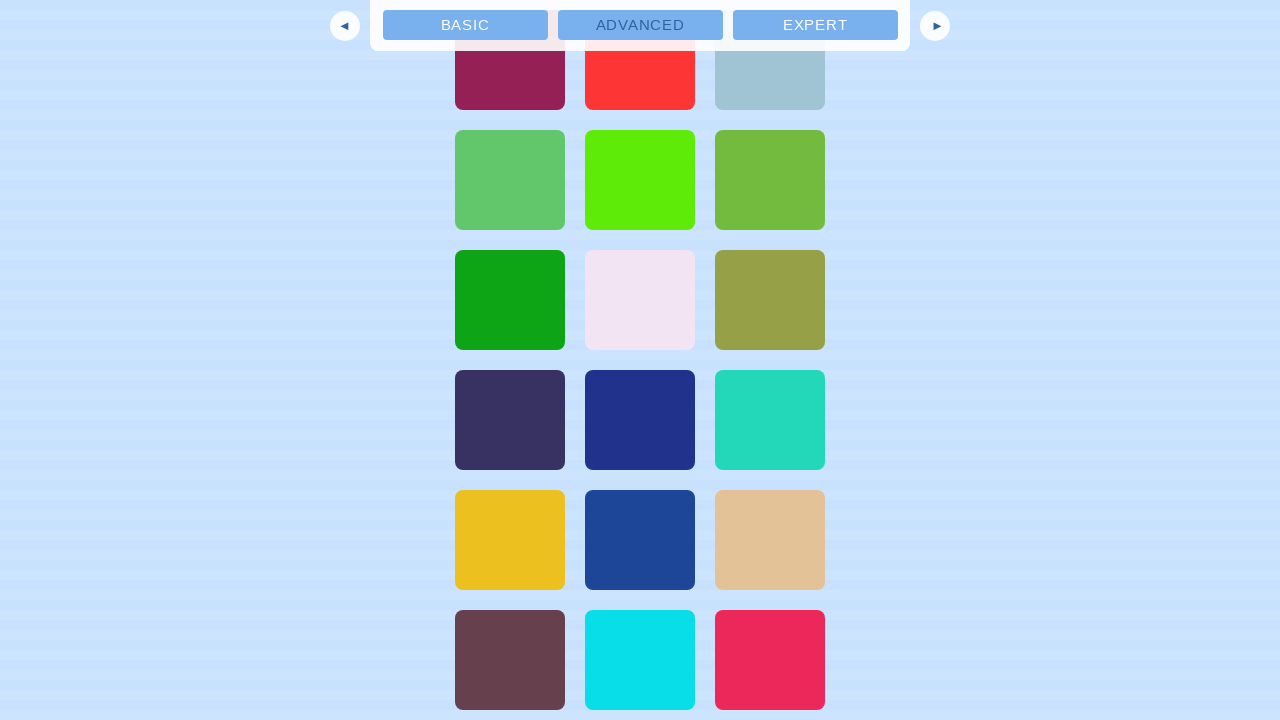

Scrolled to bottom of page (iteration 17)
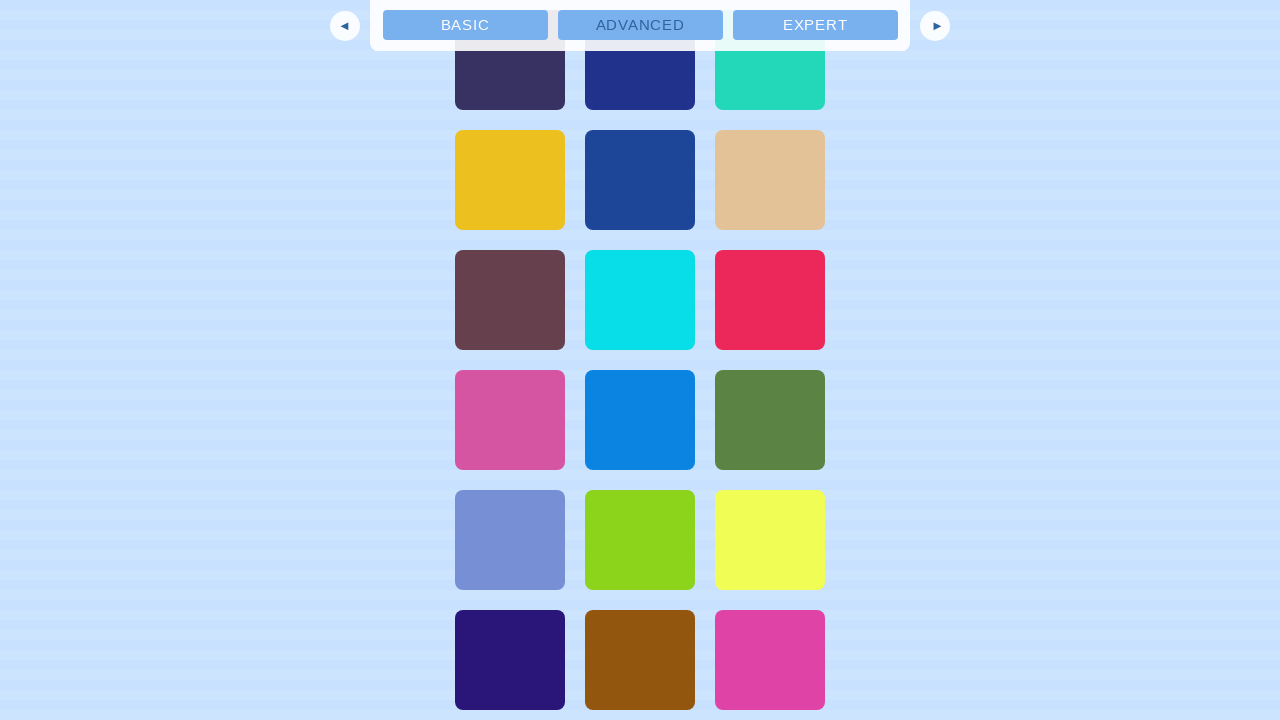

Waited 2 seconds for new content to load
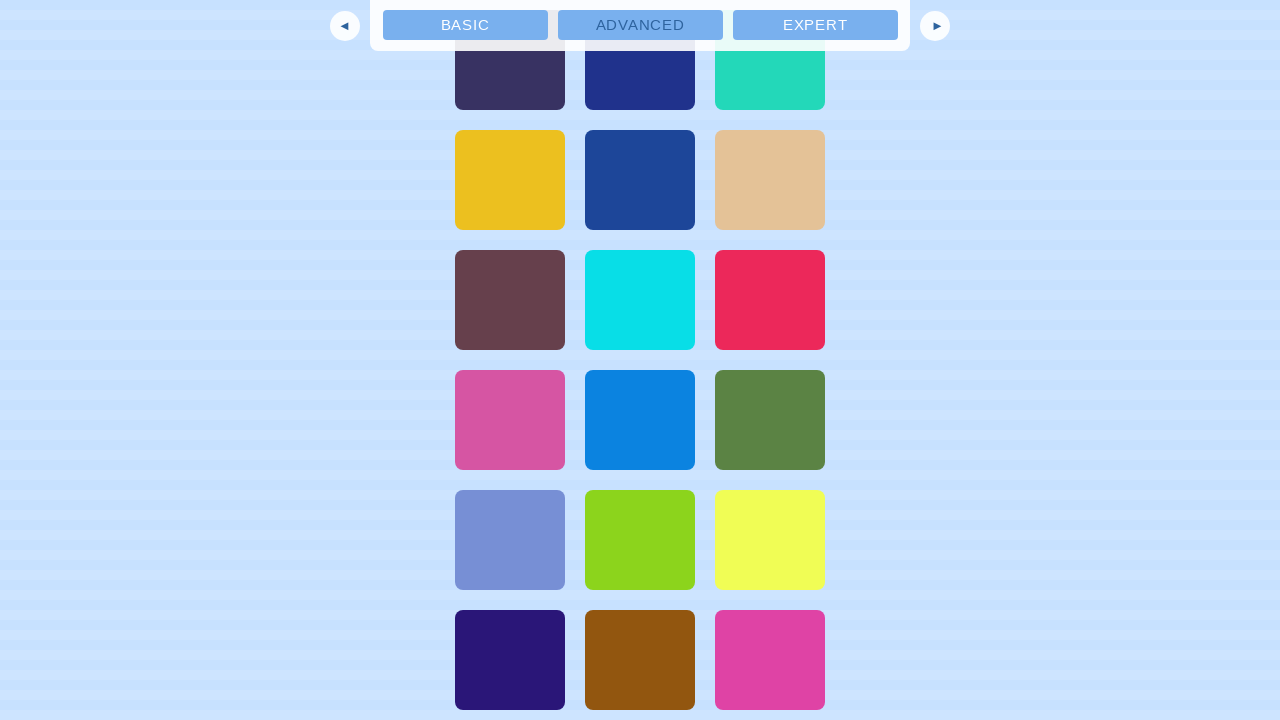

Checked new scroll height after content load attempt
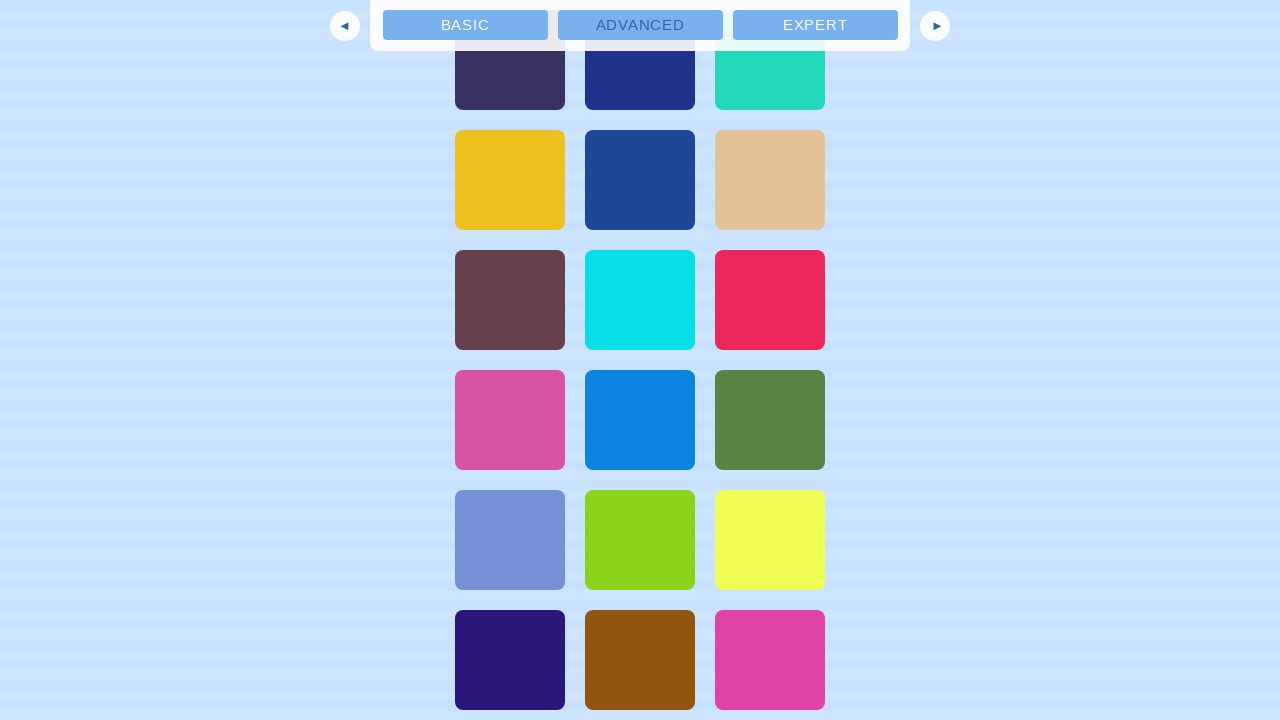

Scrolled to bottom of page (iteration 18)
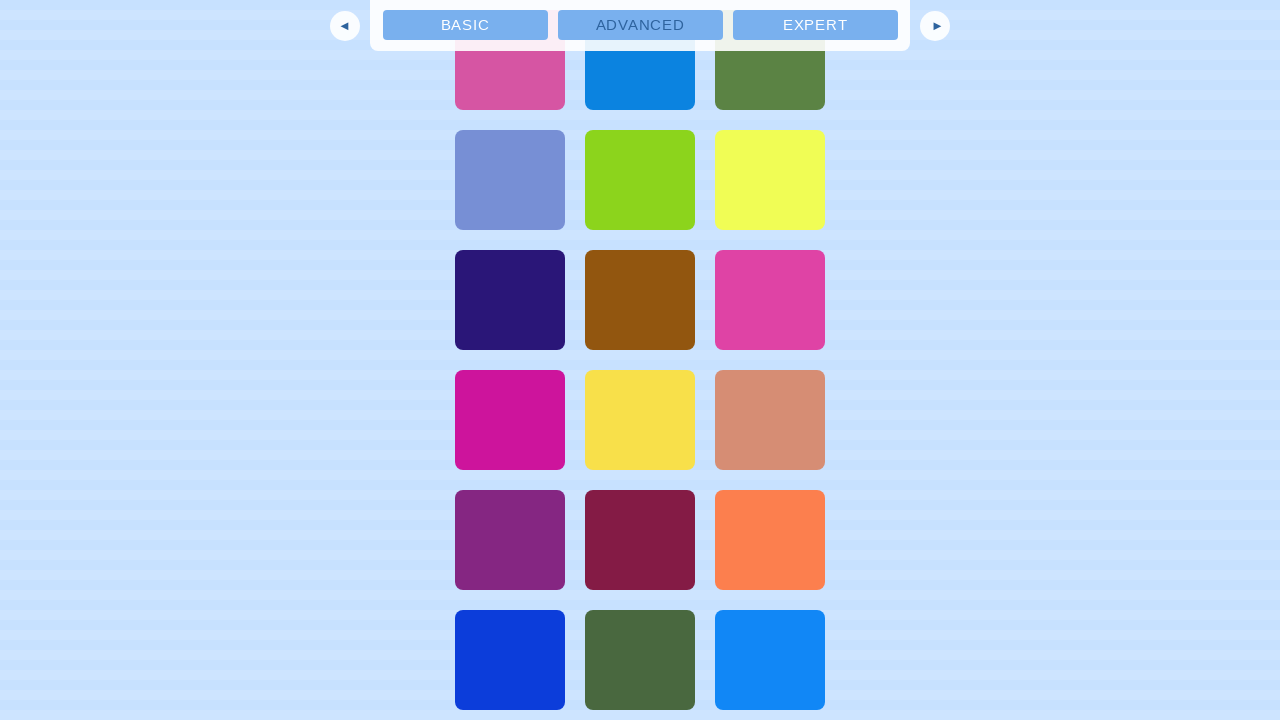

Waited 2 seconds for new content to load
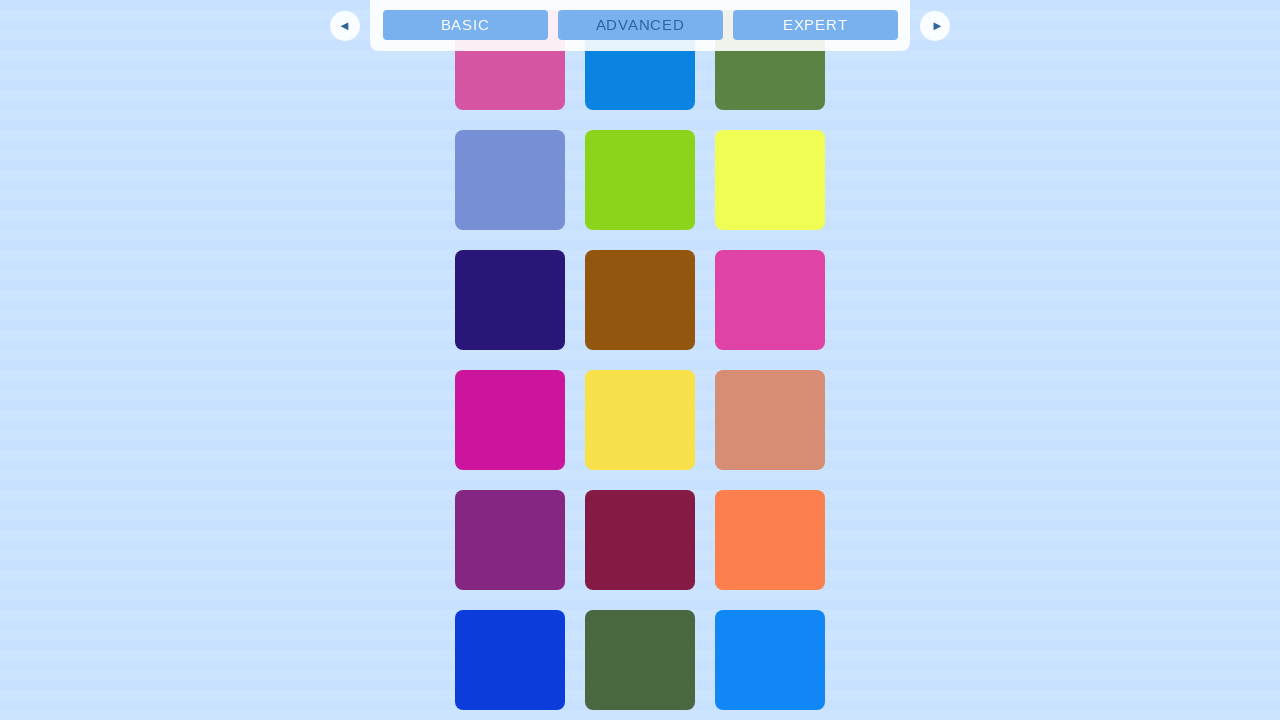

Checked new scroll height after content load attempt
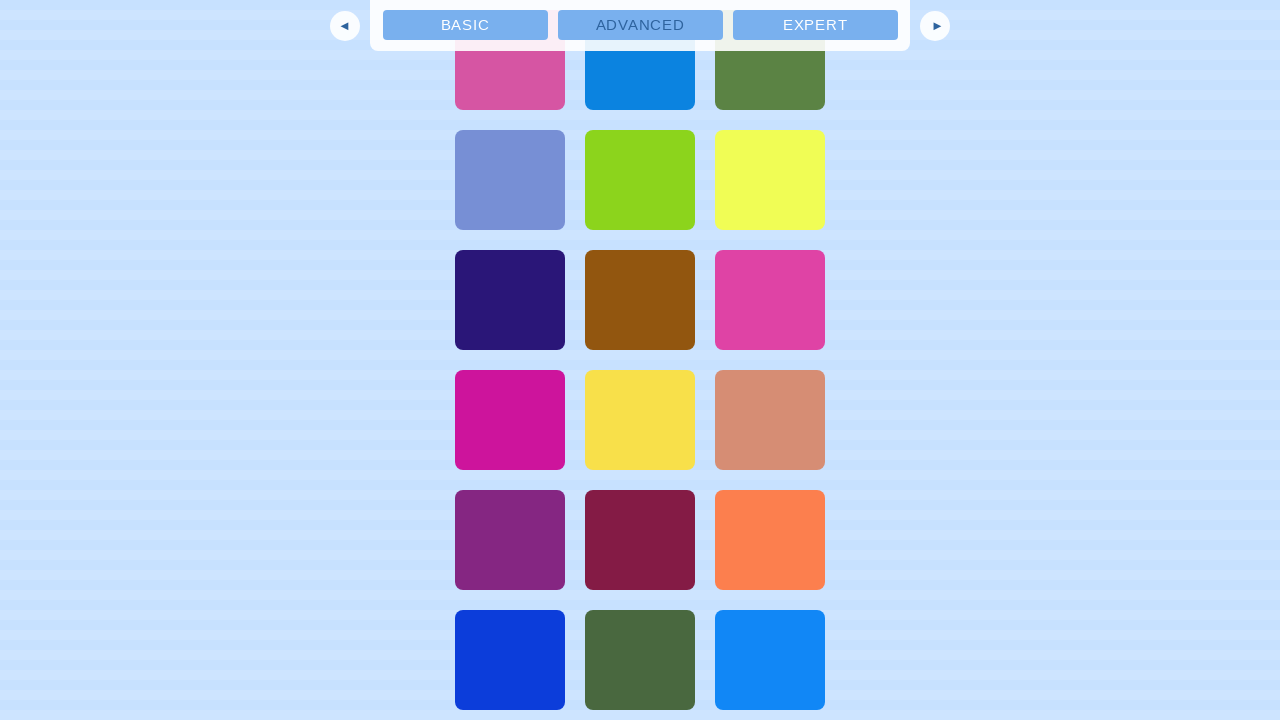

Scrolled to bottom of page (iteration 19)
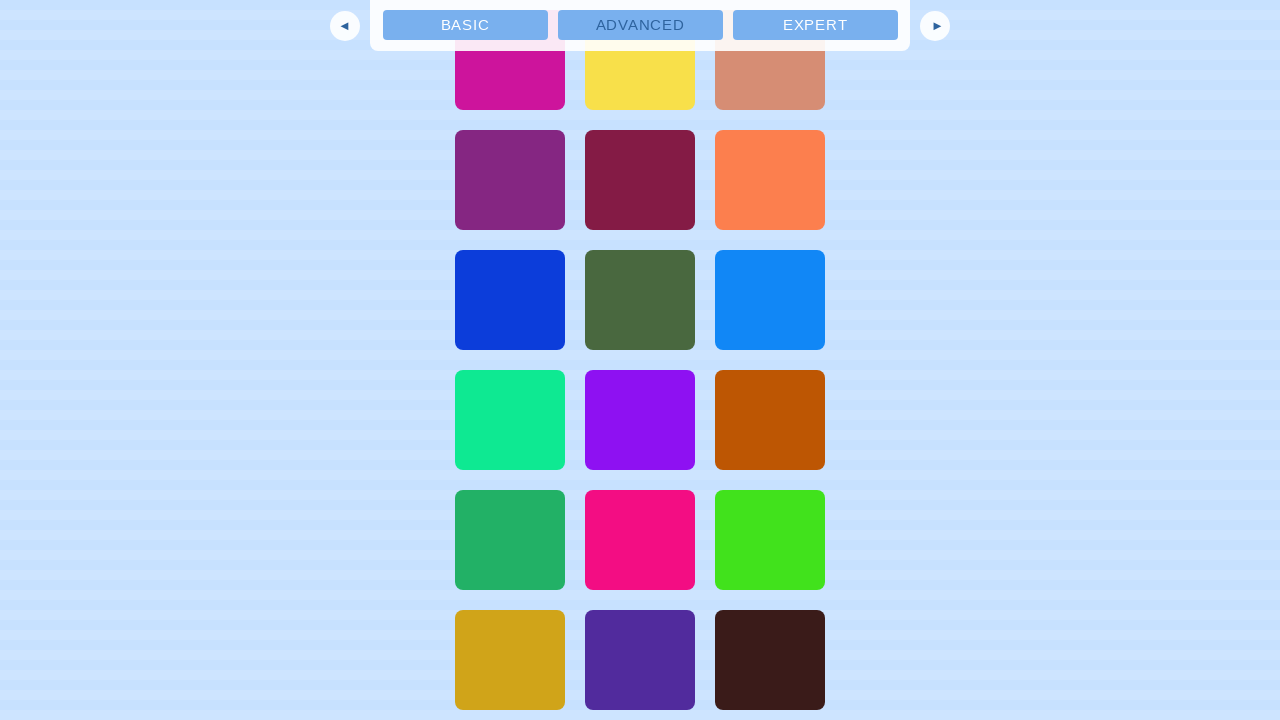

Waited 2 seconds for new content to load
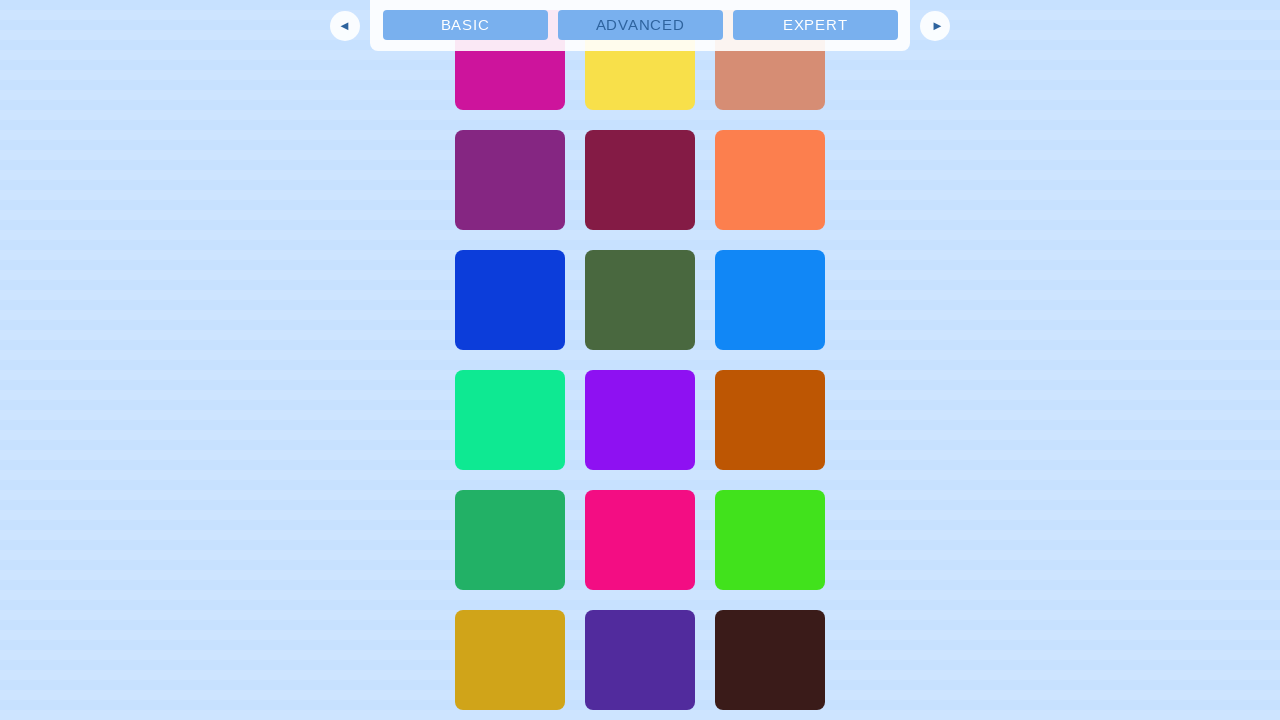

Checked new scroll height after content load attempt
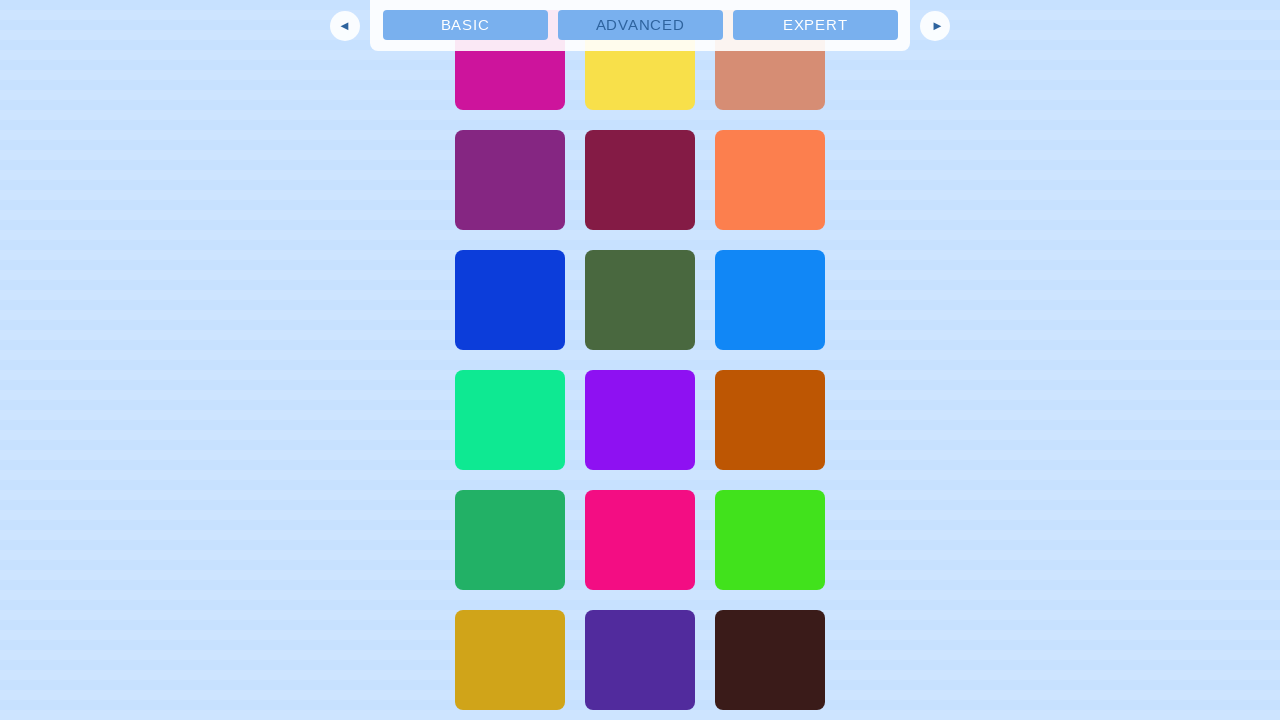

Scrolled to bottom of page (iteration 20)
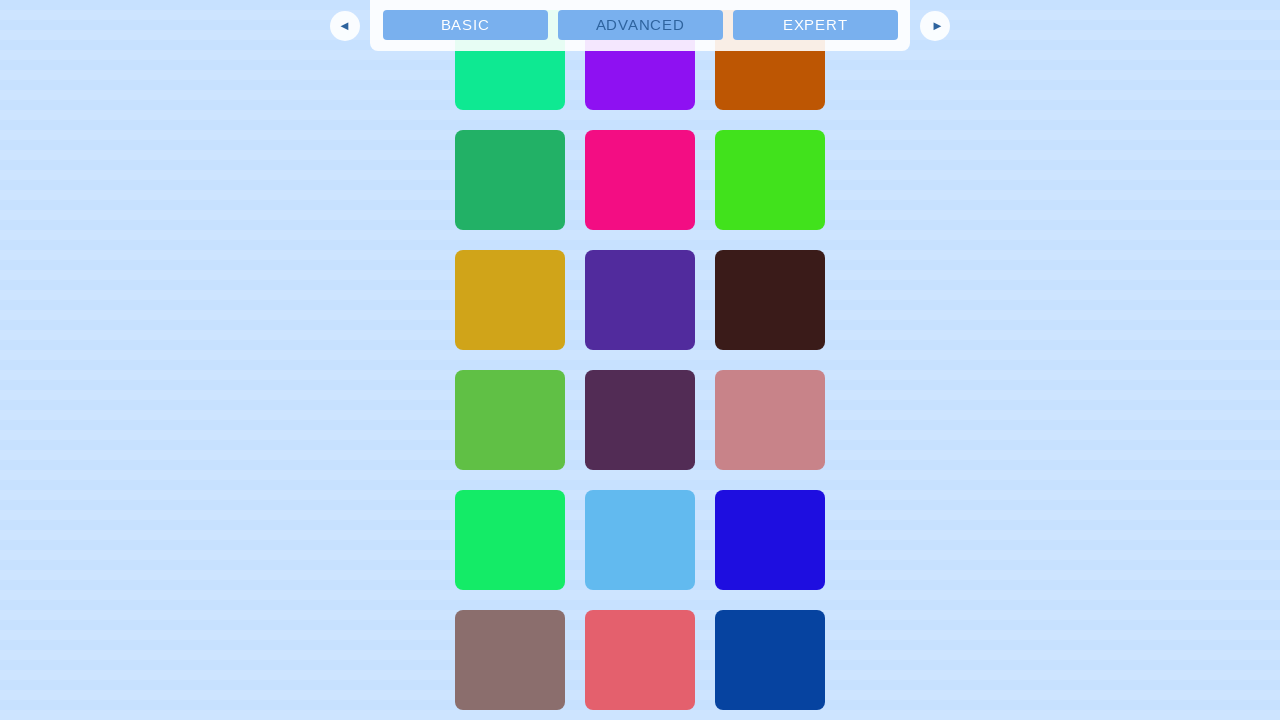

Waited 2 seconds for new content to load
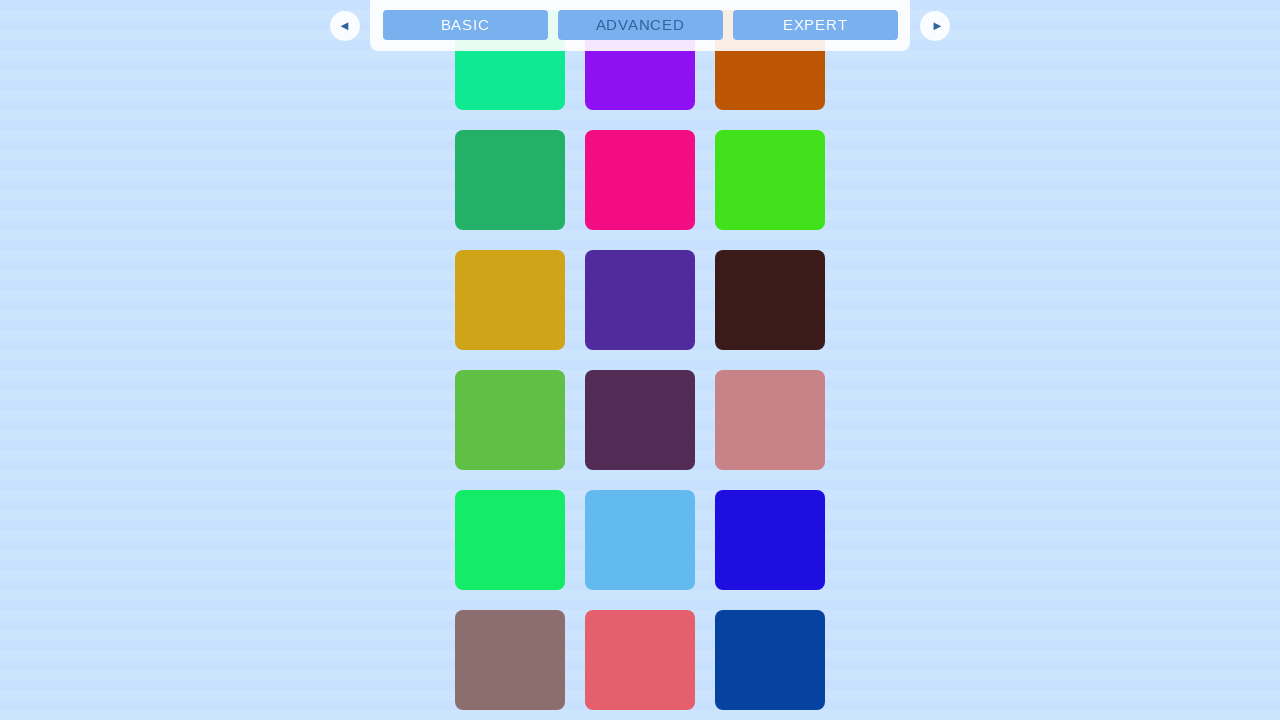

Checked new scroll height after content load attempt
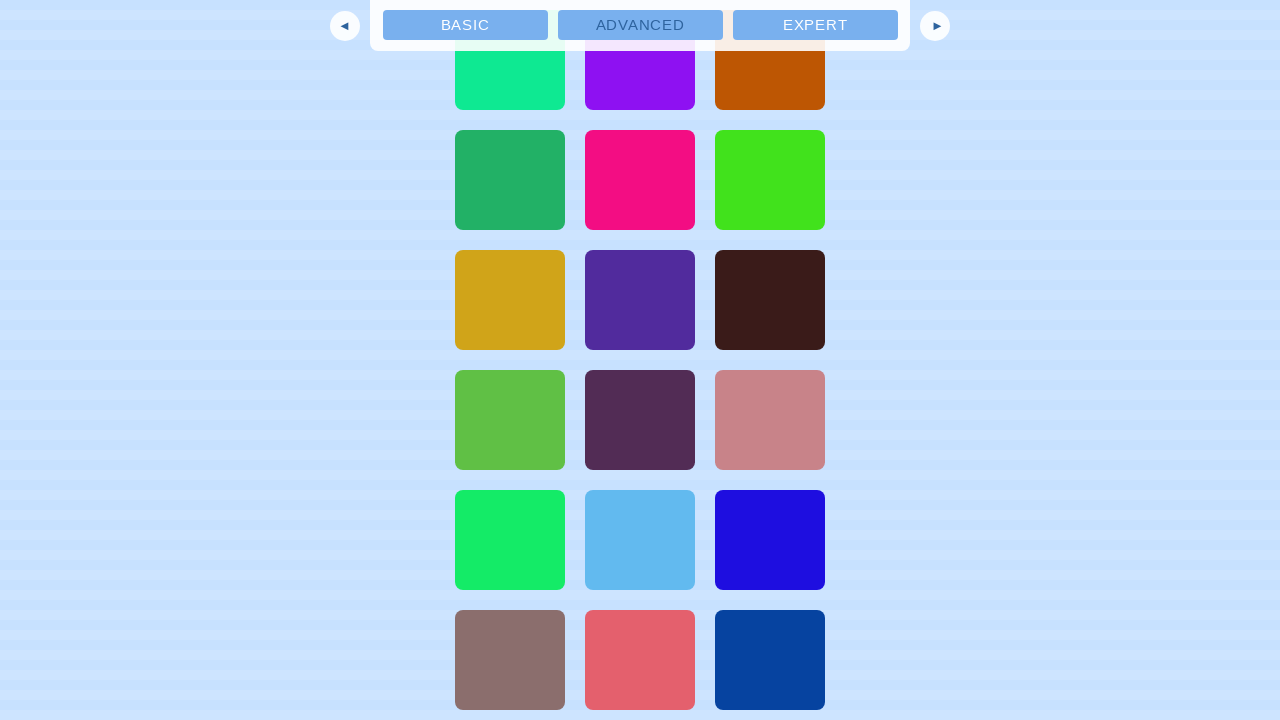

Scrolled to bottom of page (iteration 21)
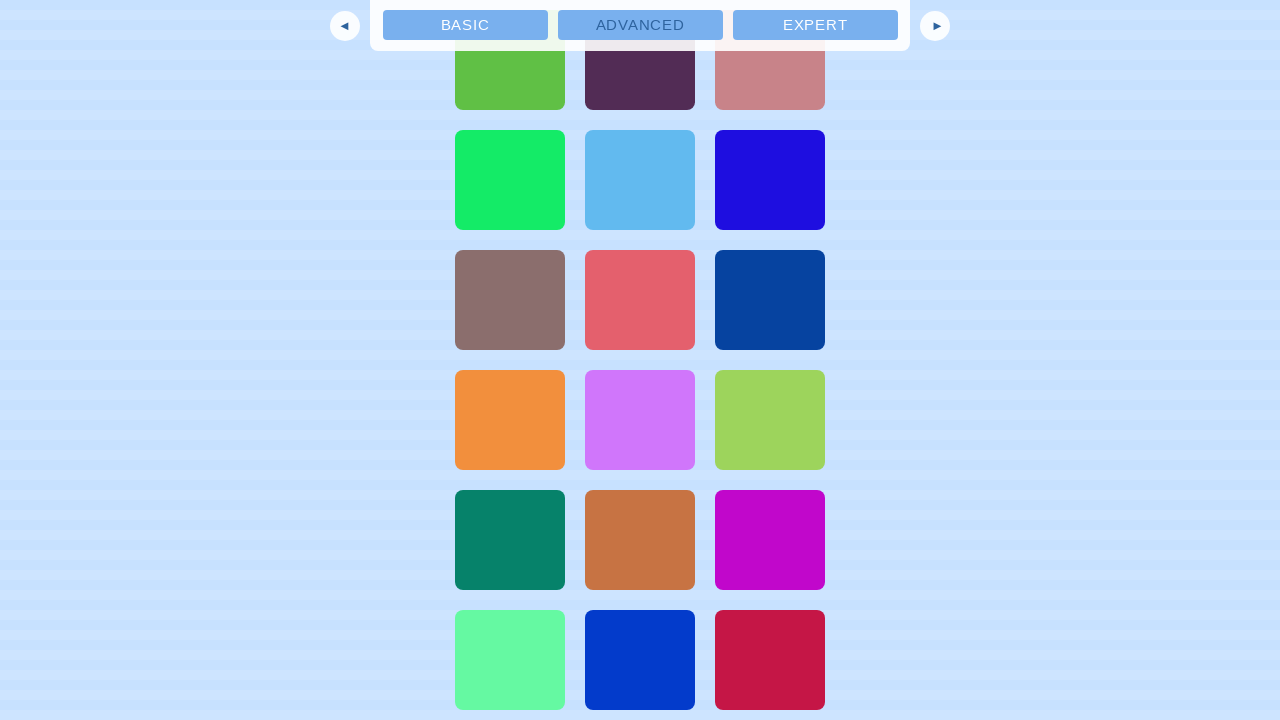

Waited 2 seconds for new content to load
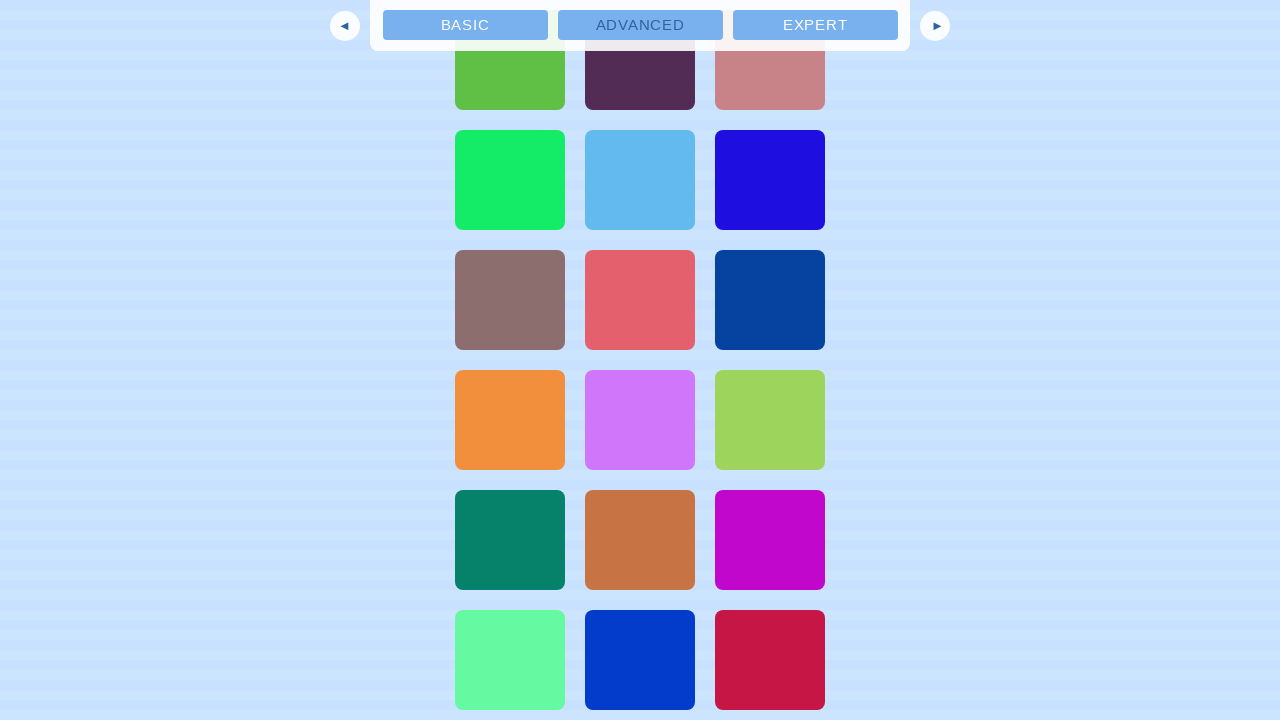

Checked new scroll height after content load attempt
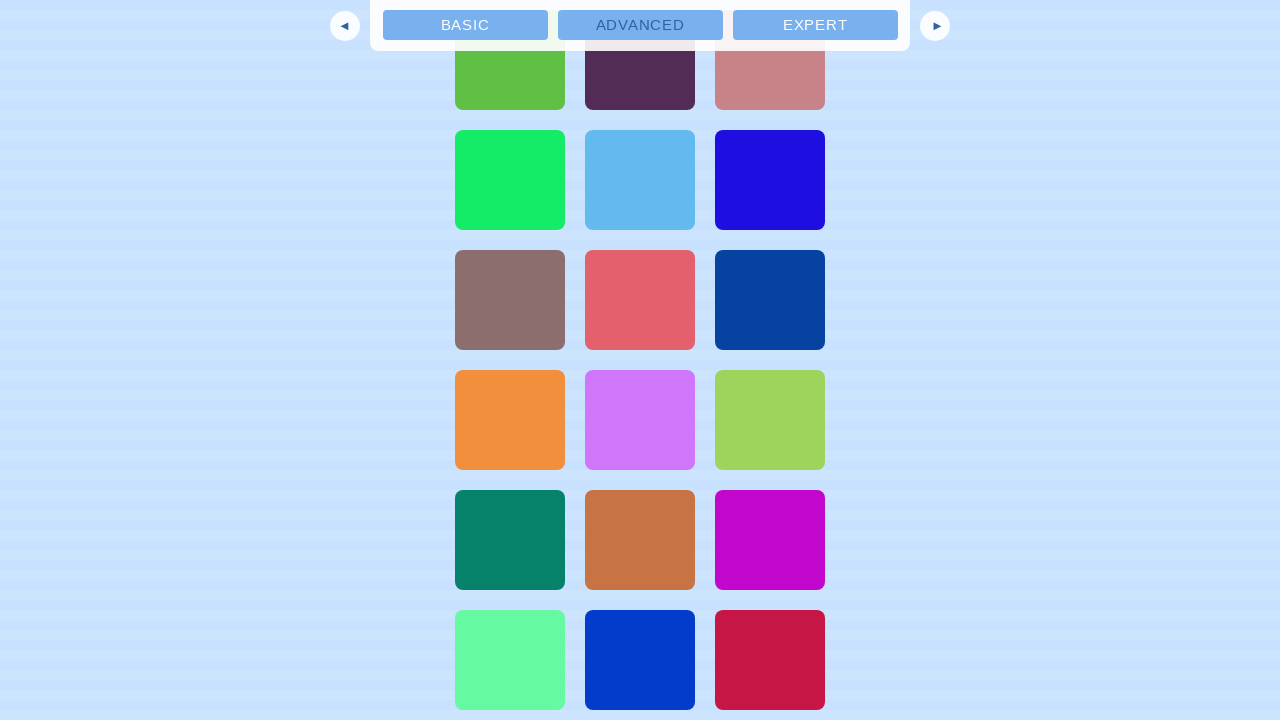

Scrolled to bottom of page (iteration 22)
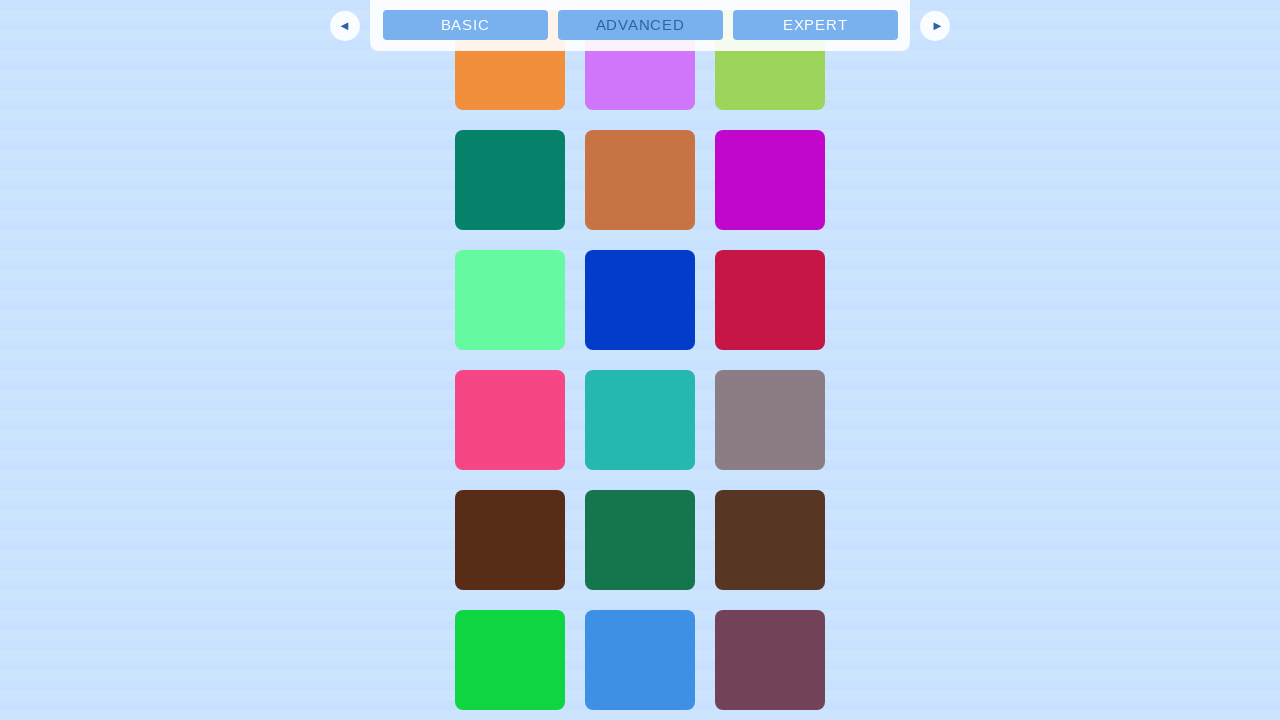

Waited 2 seconds for new content to load
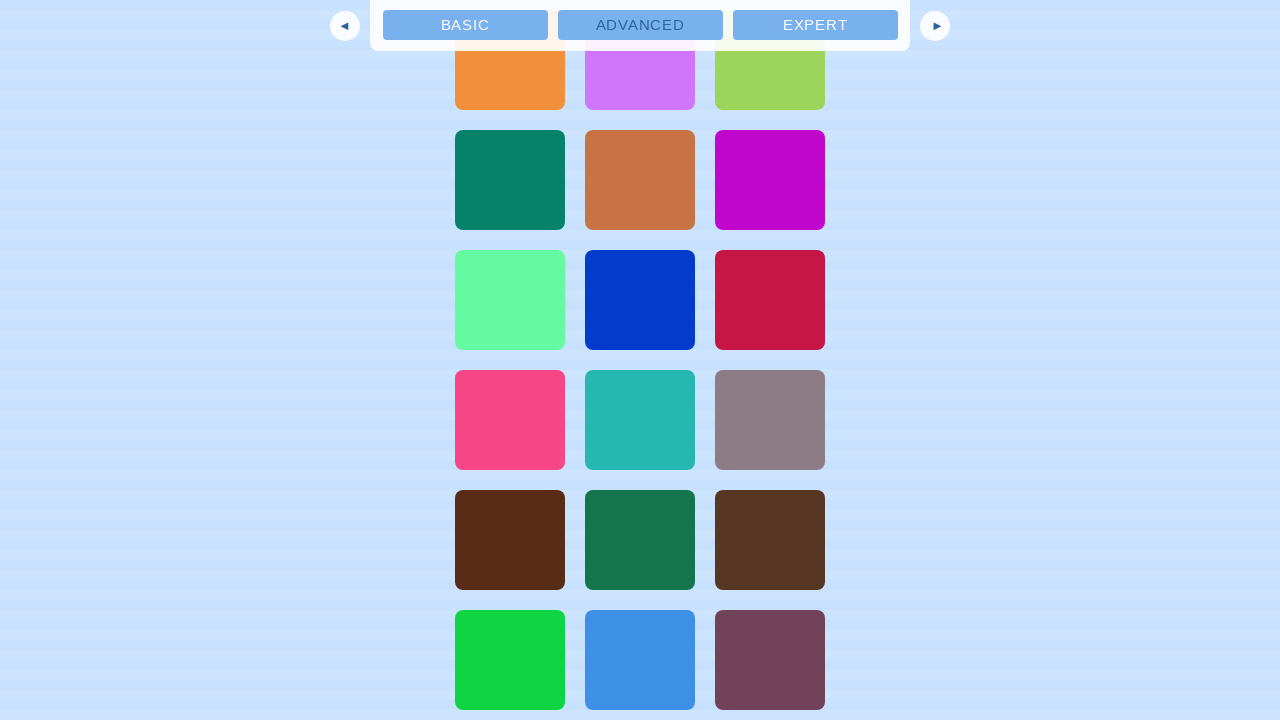

Checked new scroll height after content load attempt
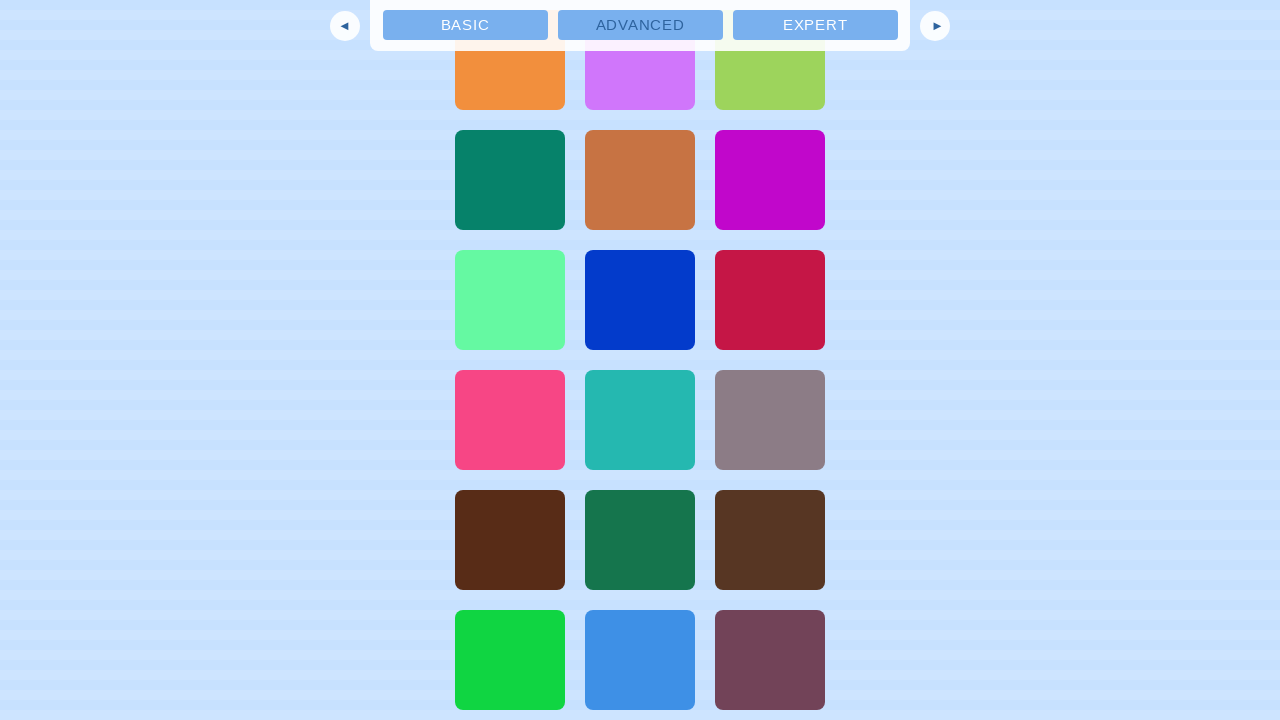

Scrolled to bottom of page (iteration 23)
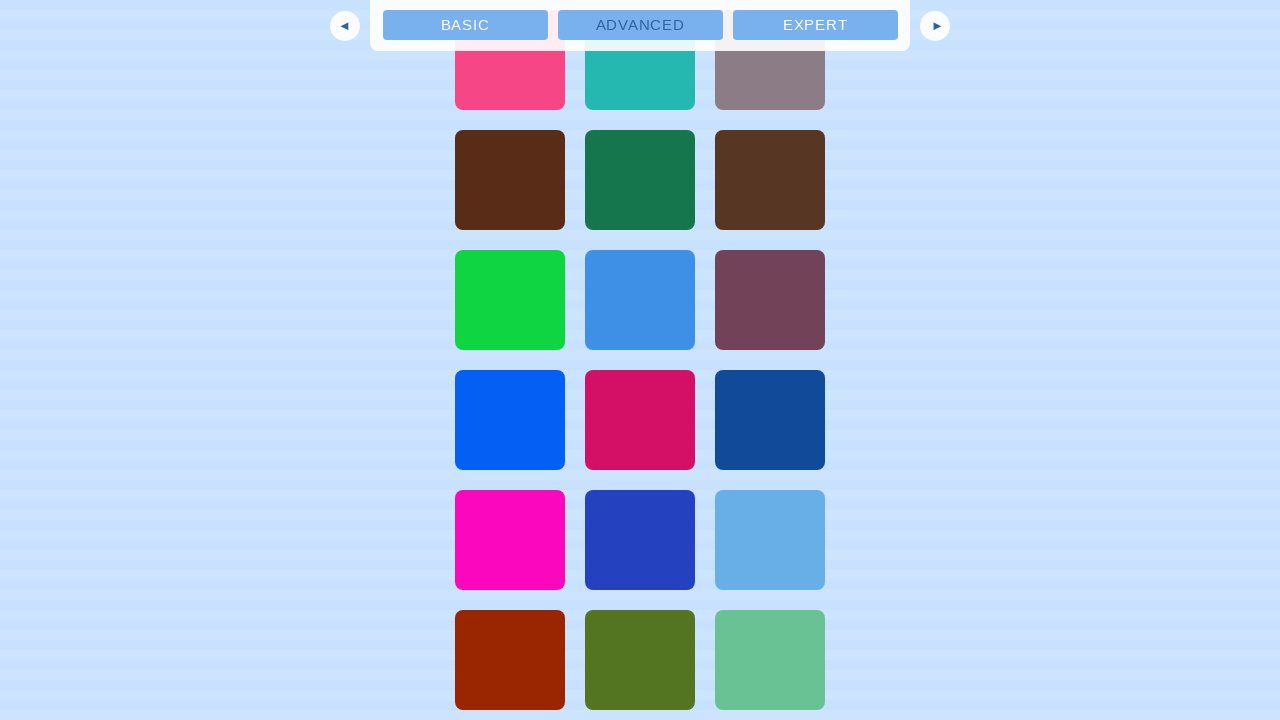

Waited 2 seconds for new content to load
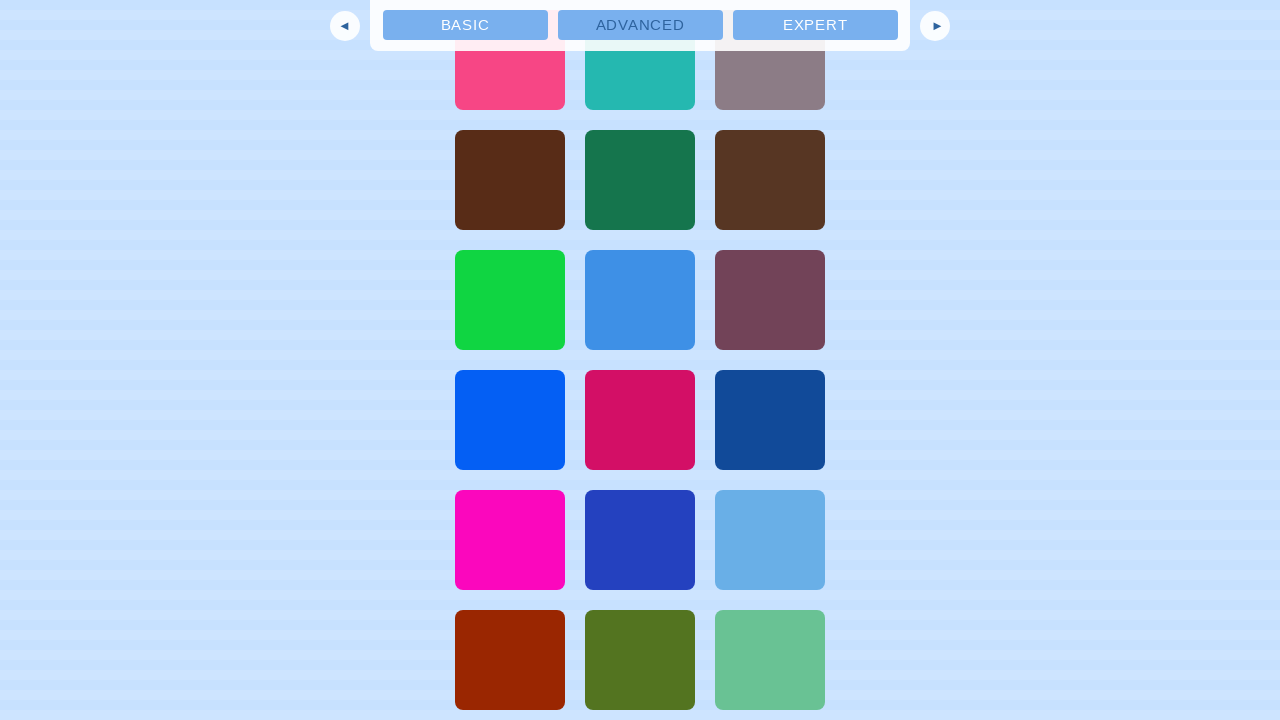

Checked new scroll height after content load attempt
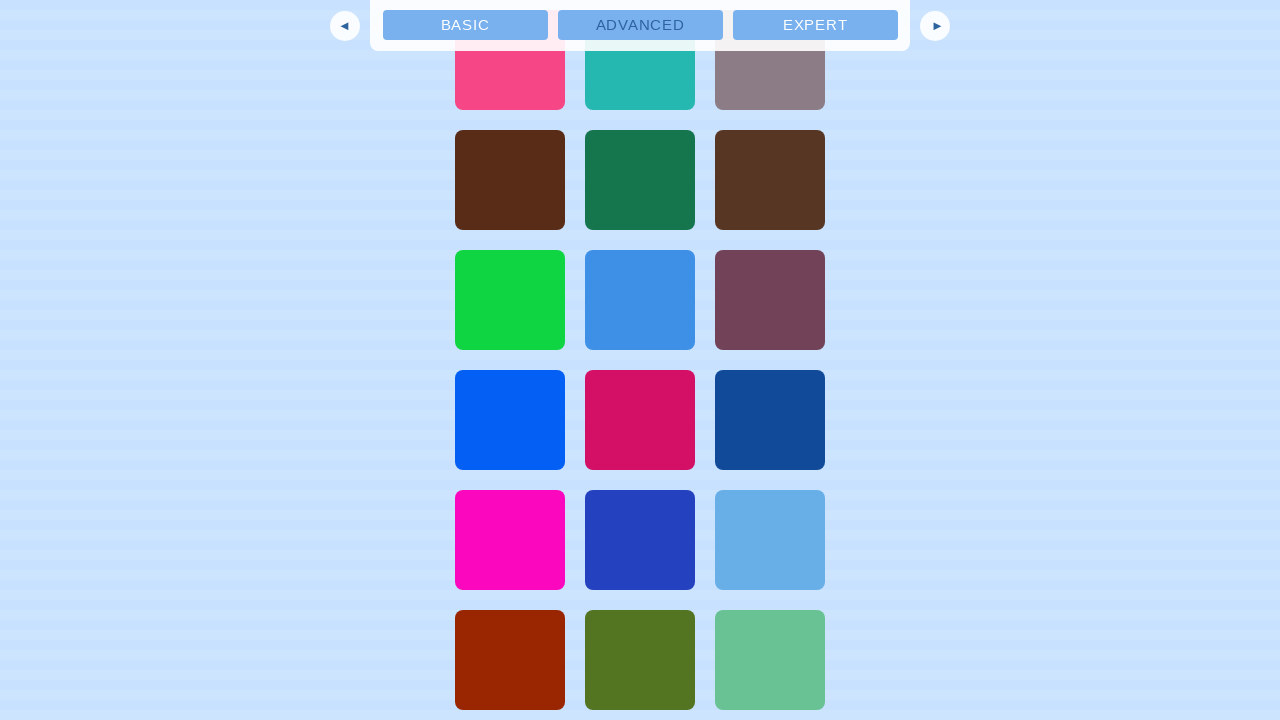

Scrolled to bottom of page (iteration 24)
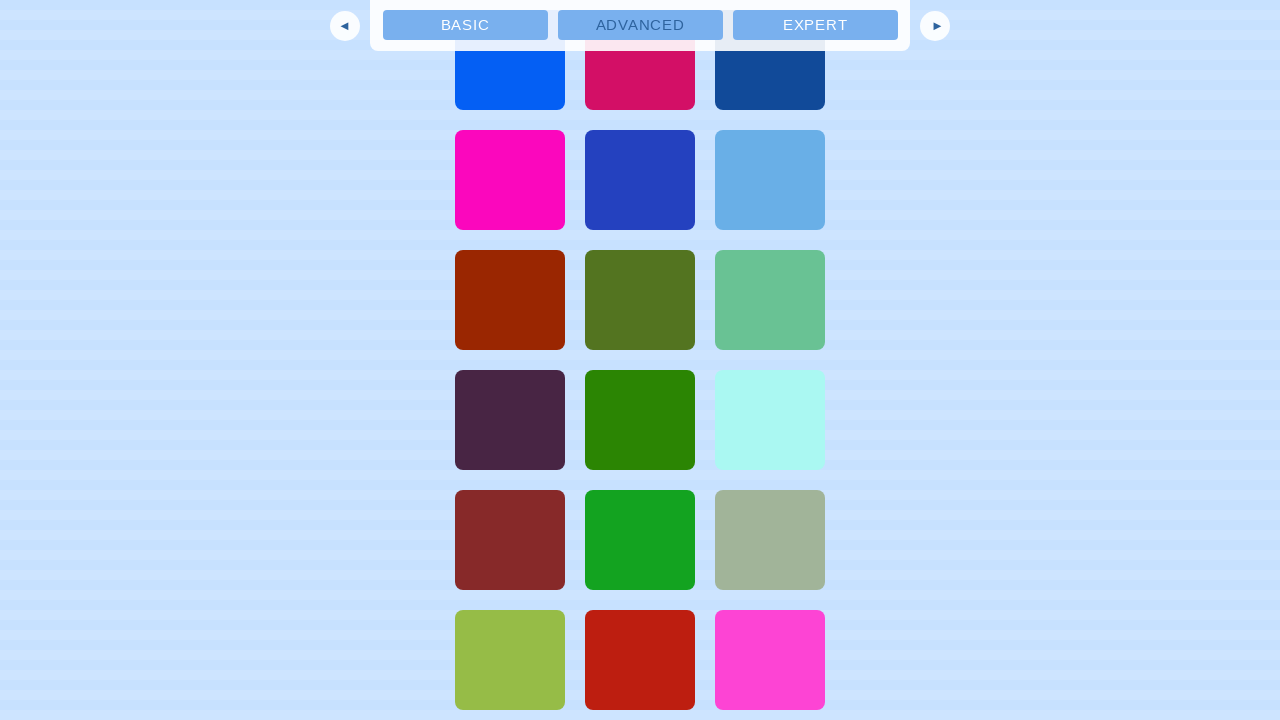

Waited 2 seconds for new content to load
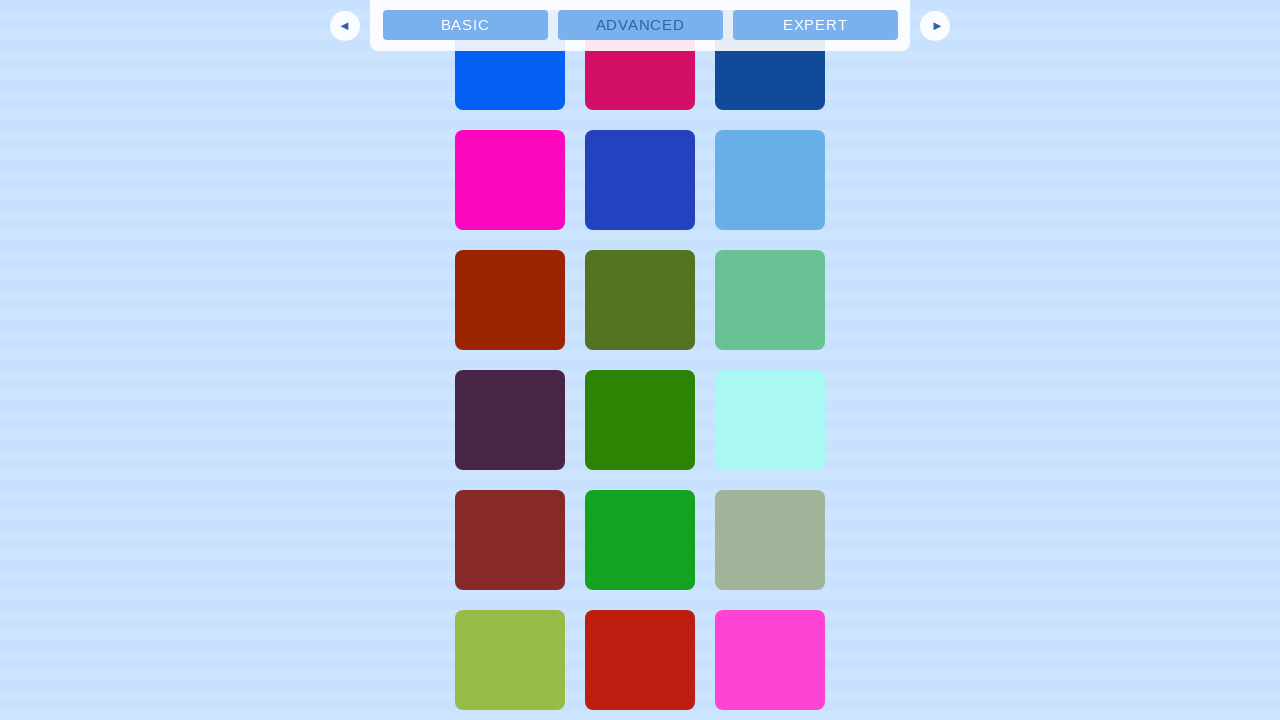

Checked new scroll height after content load attempt
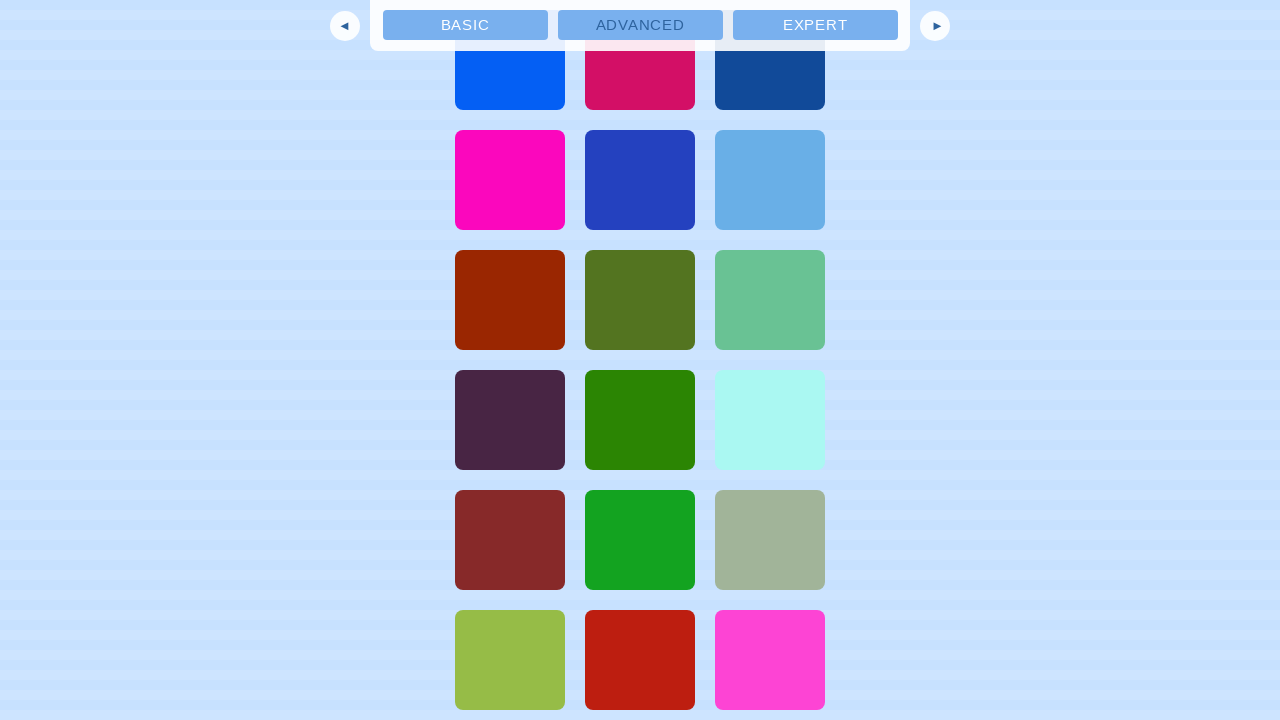

Scrolled to bottom of page (iteration 25)
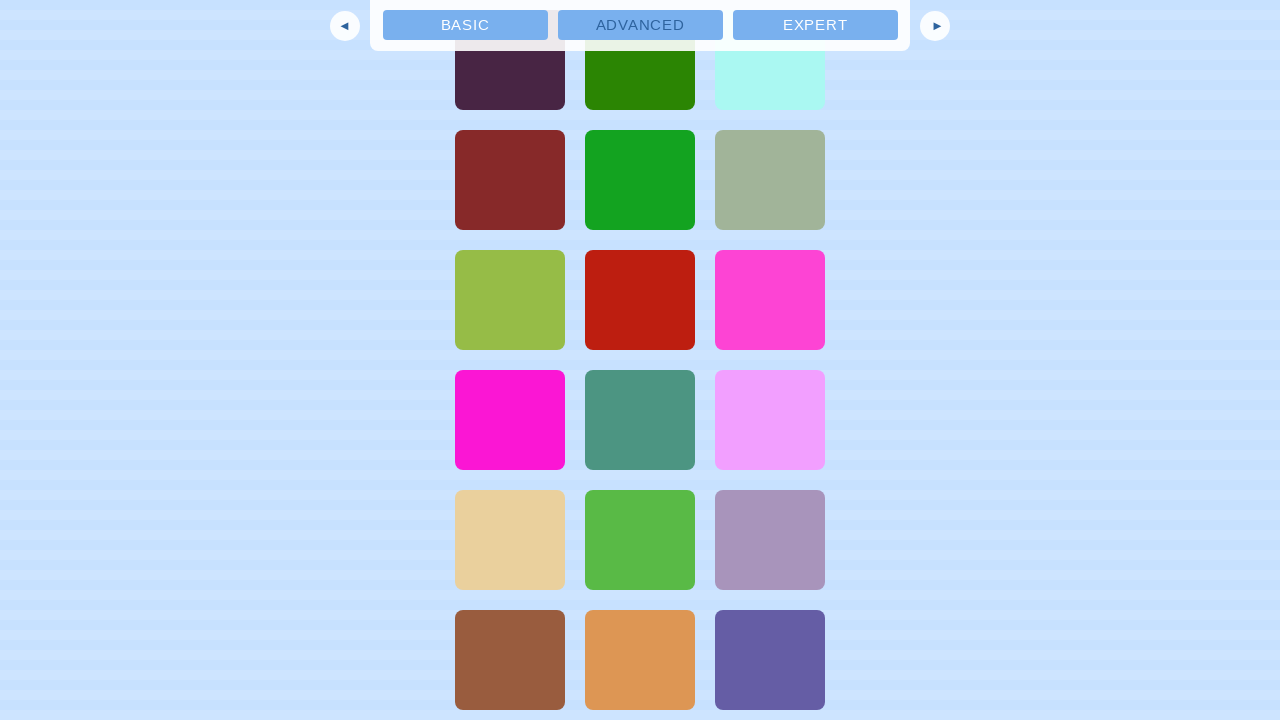

Waited 2 seconds for new content to load
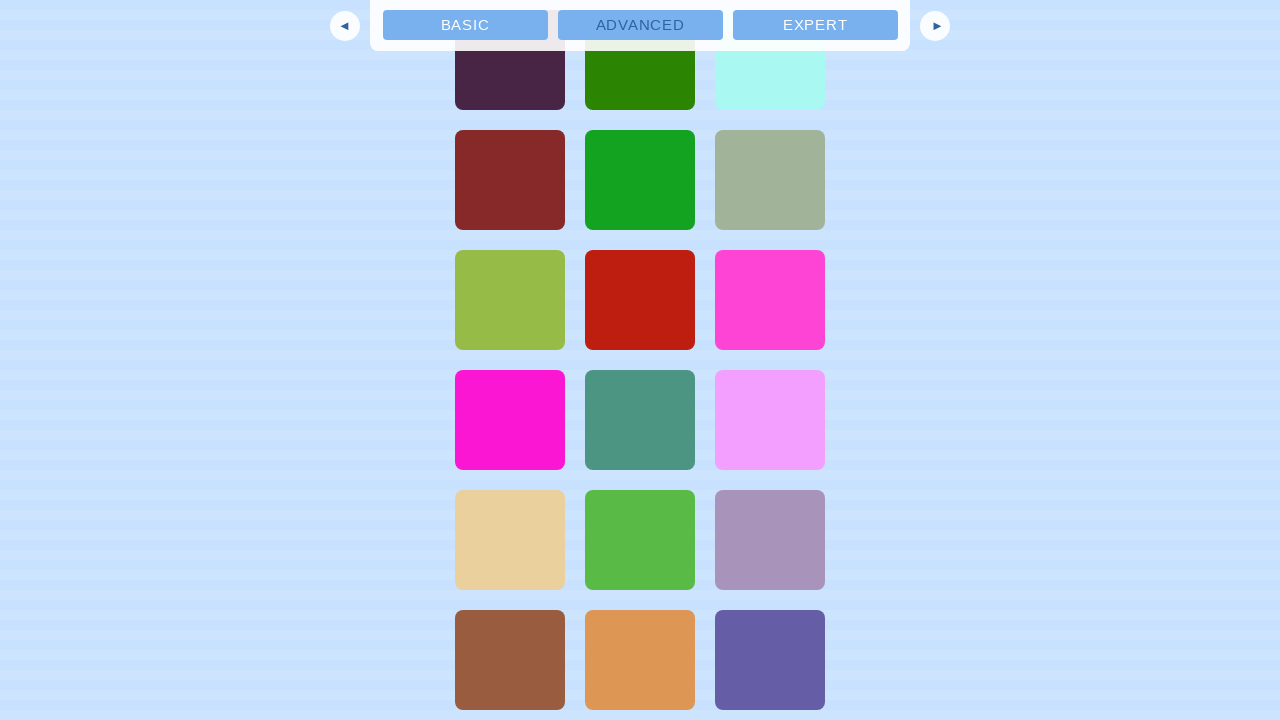

Checked new scroll height after content load attempt
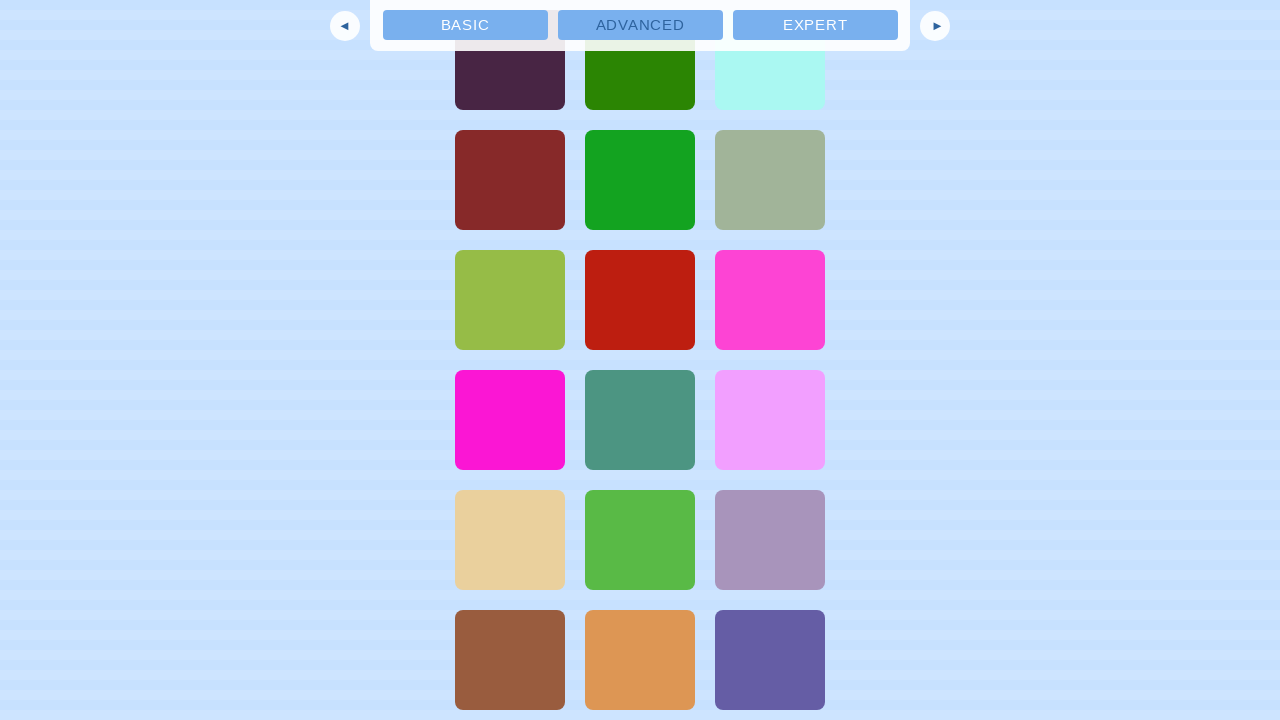

Scrolled to bottom of page (iteration 26)
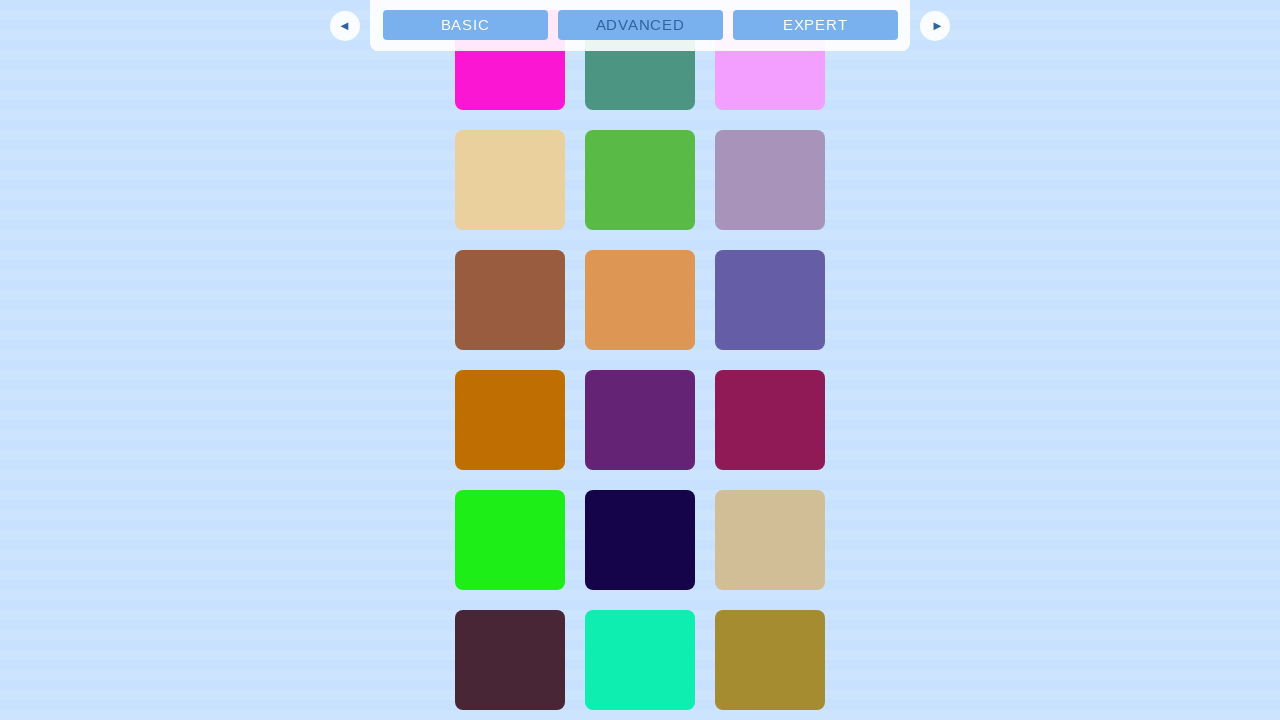

Waited 2 seconds for new content to load
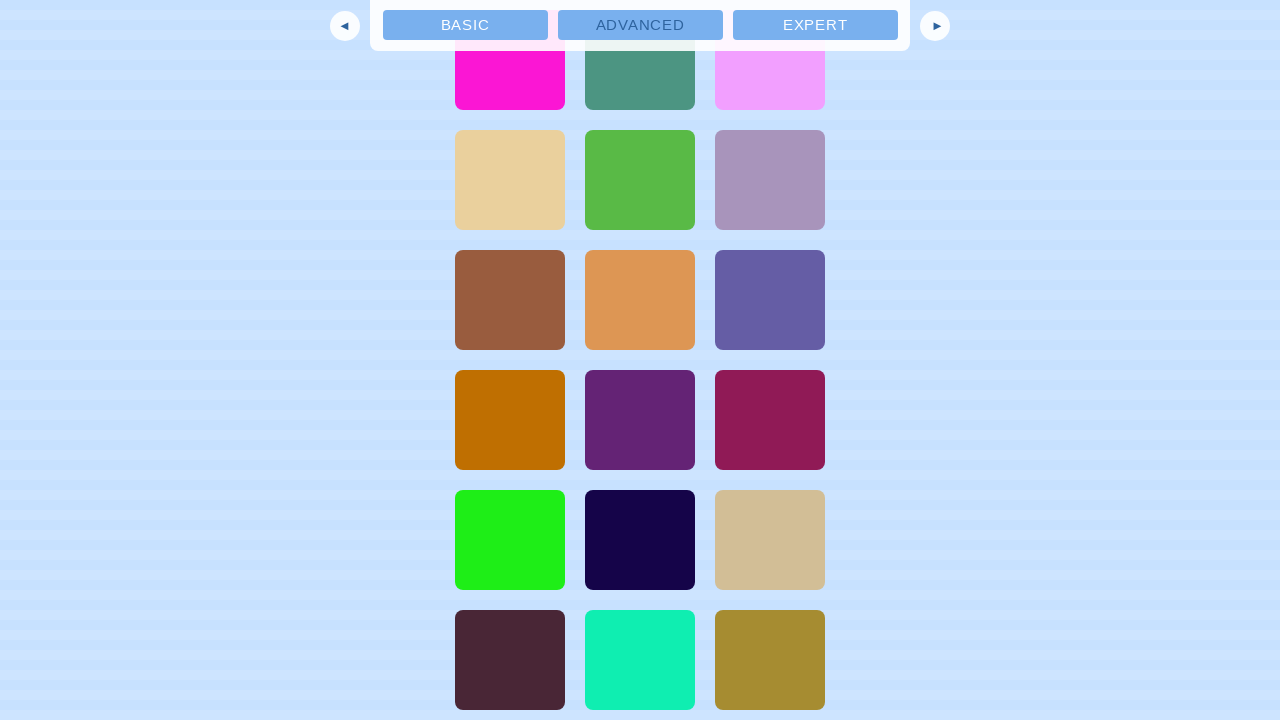

Checked new scroll height after content load attempt
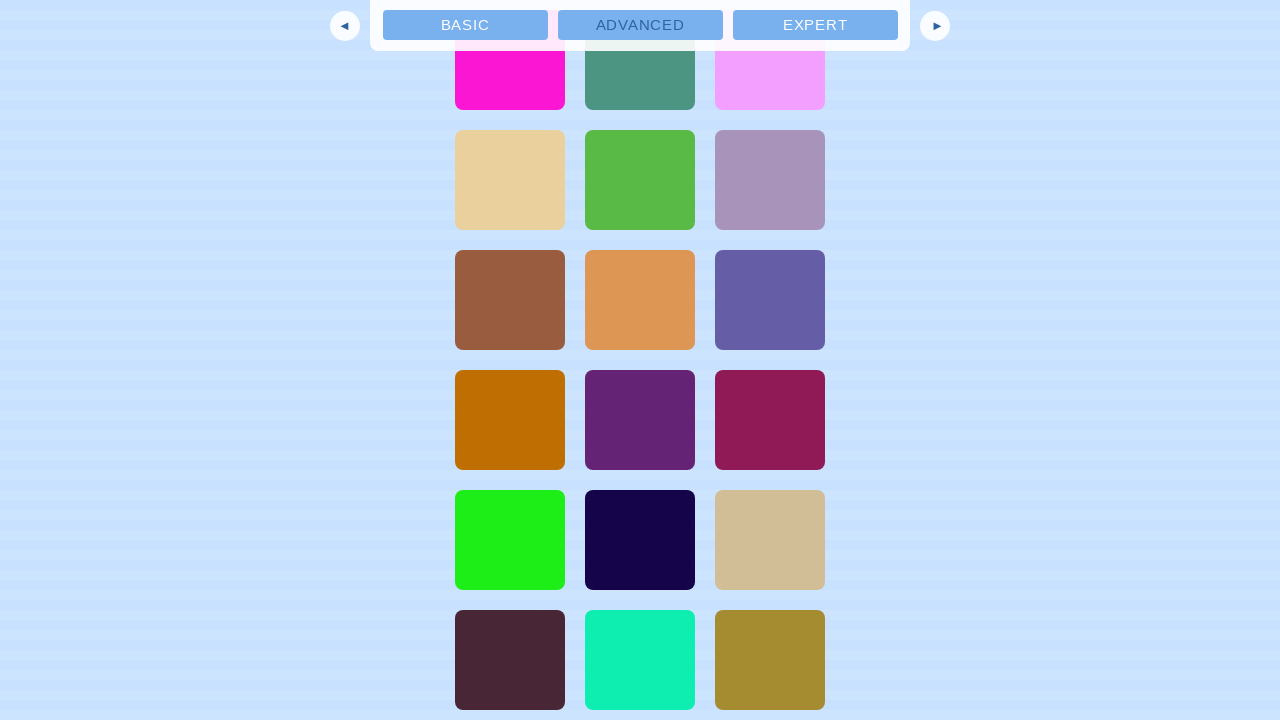

Scrolled to bottom of page (iteration 27)
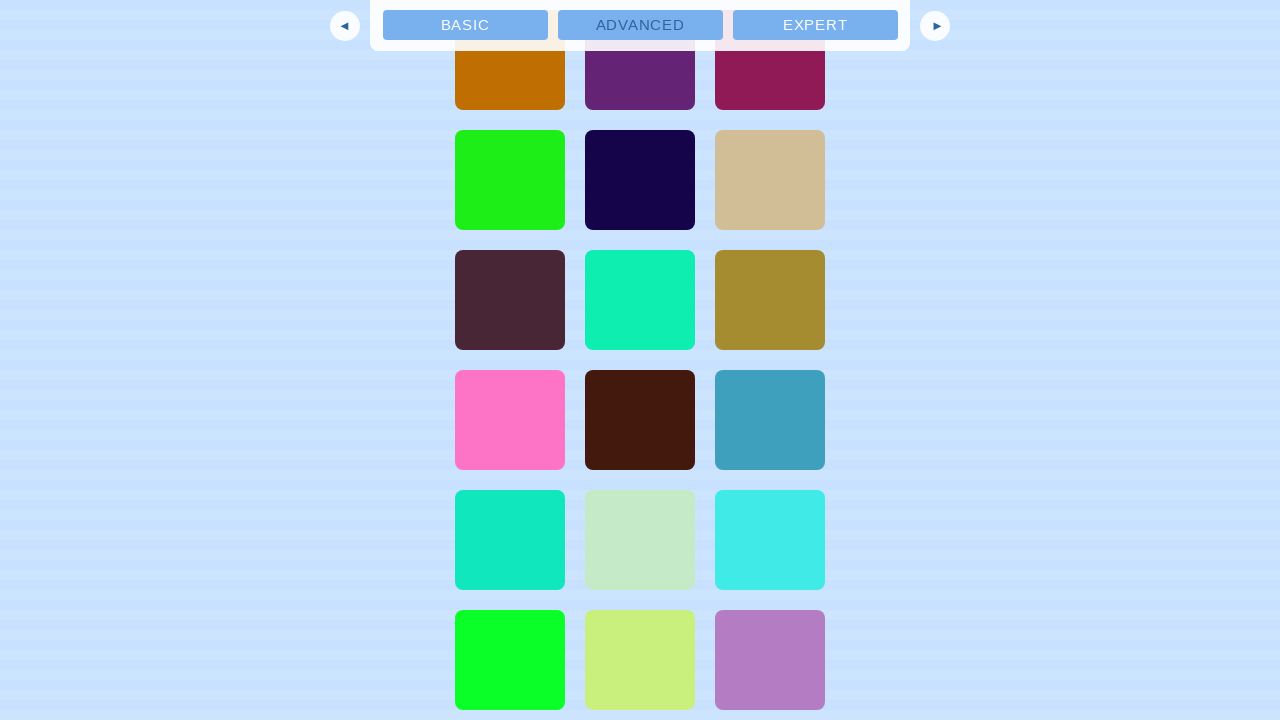

Waited 2 seconds for new content to load
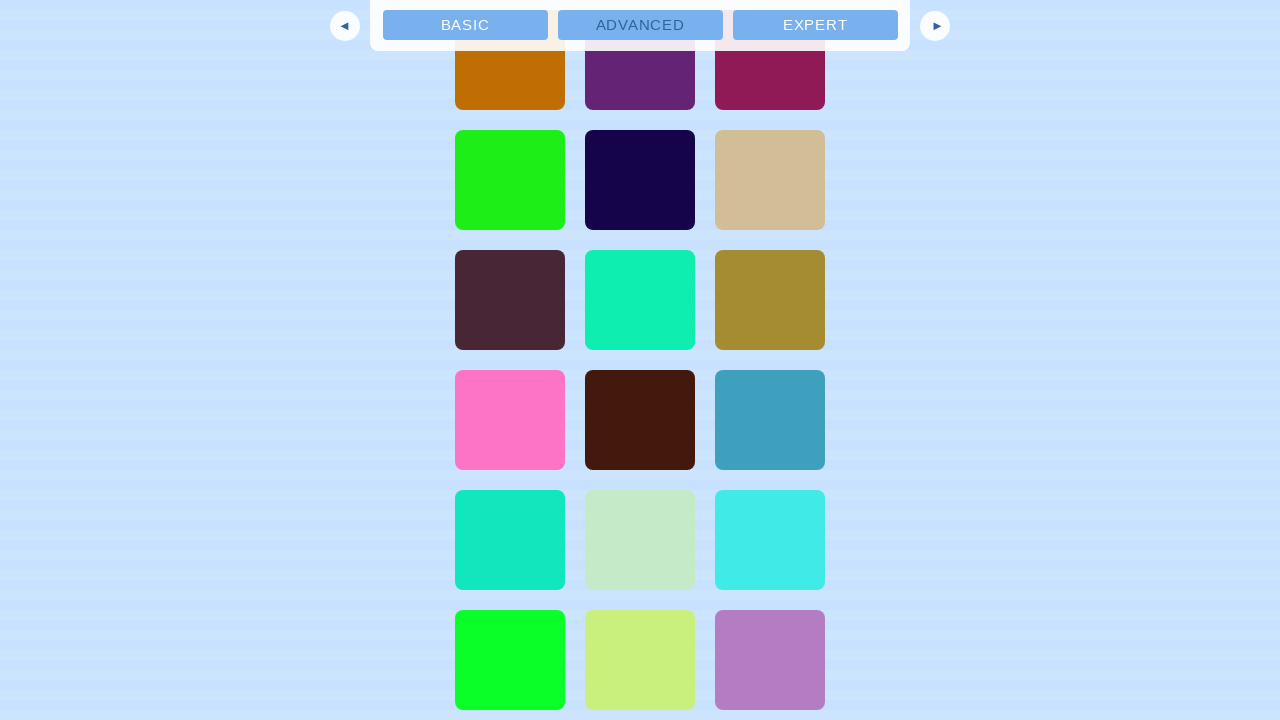

Checked new scroll height after content load attempt
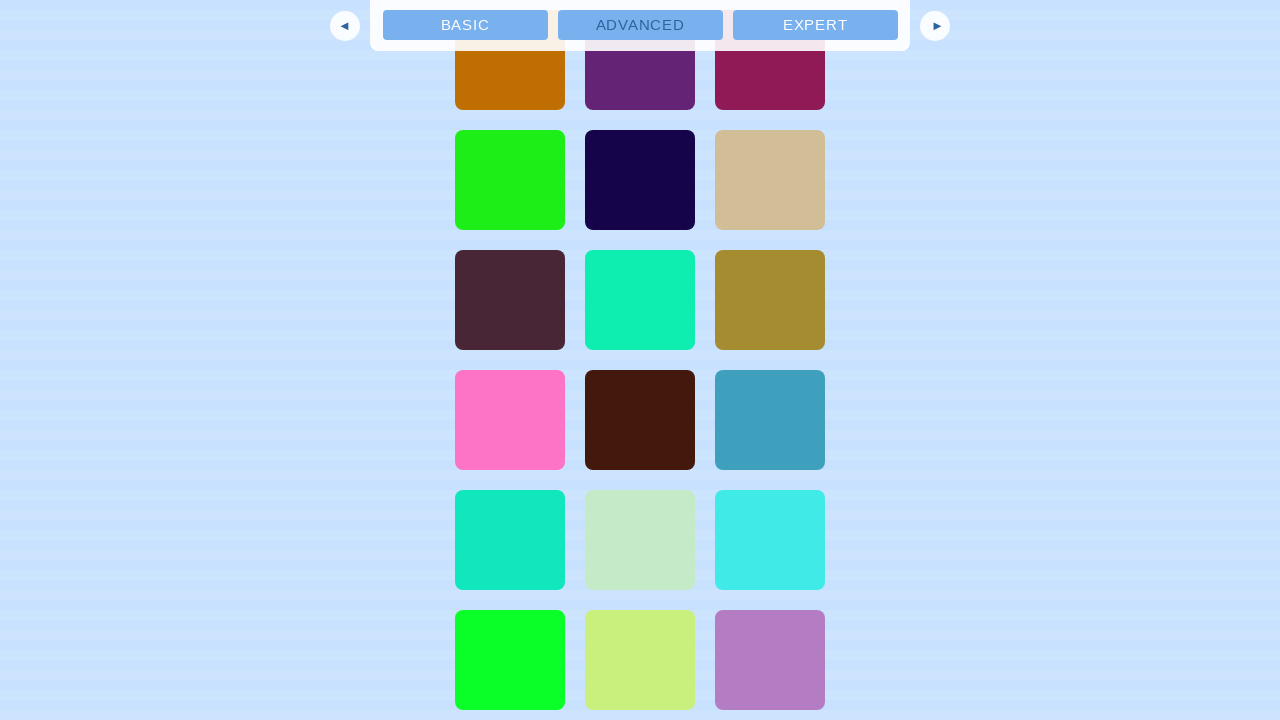

Scrolled to bottom of page (iteration 28)
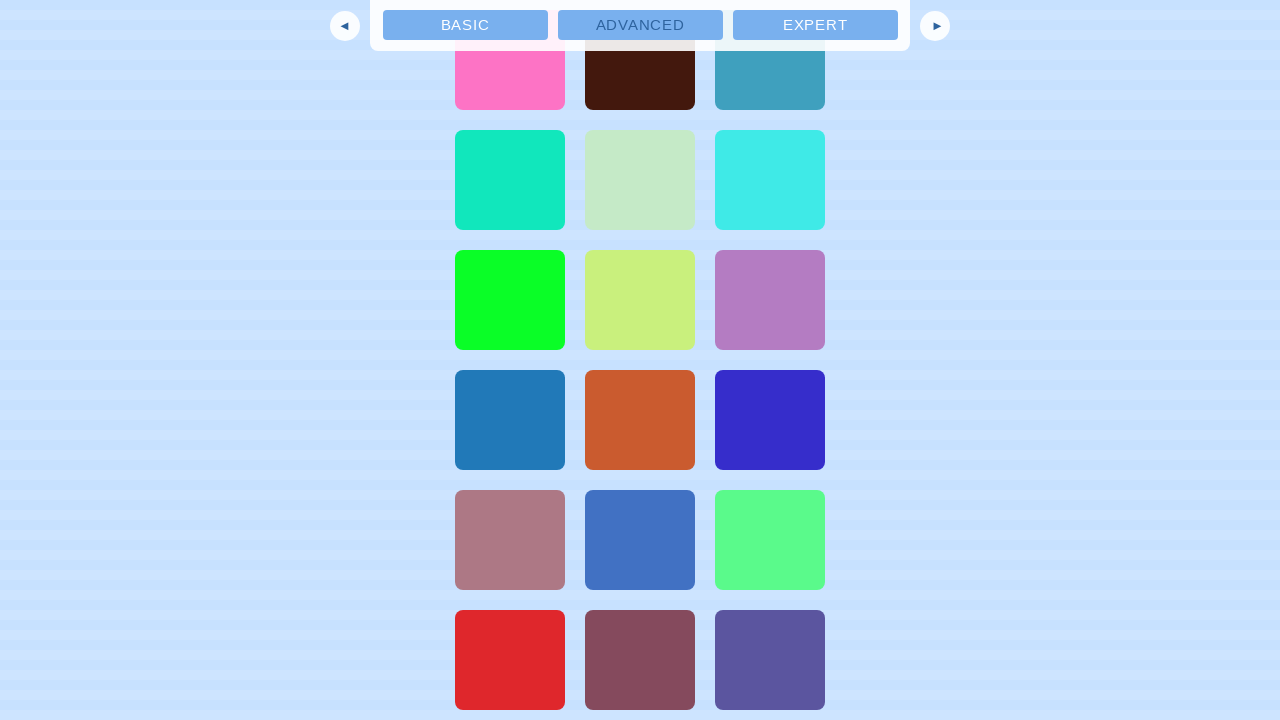

Waited 2 seconds for new content to load
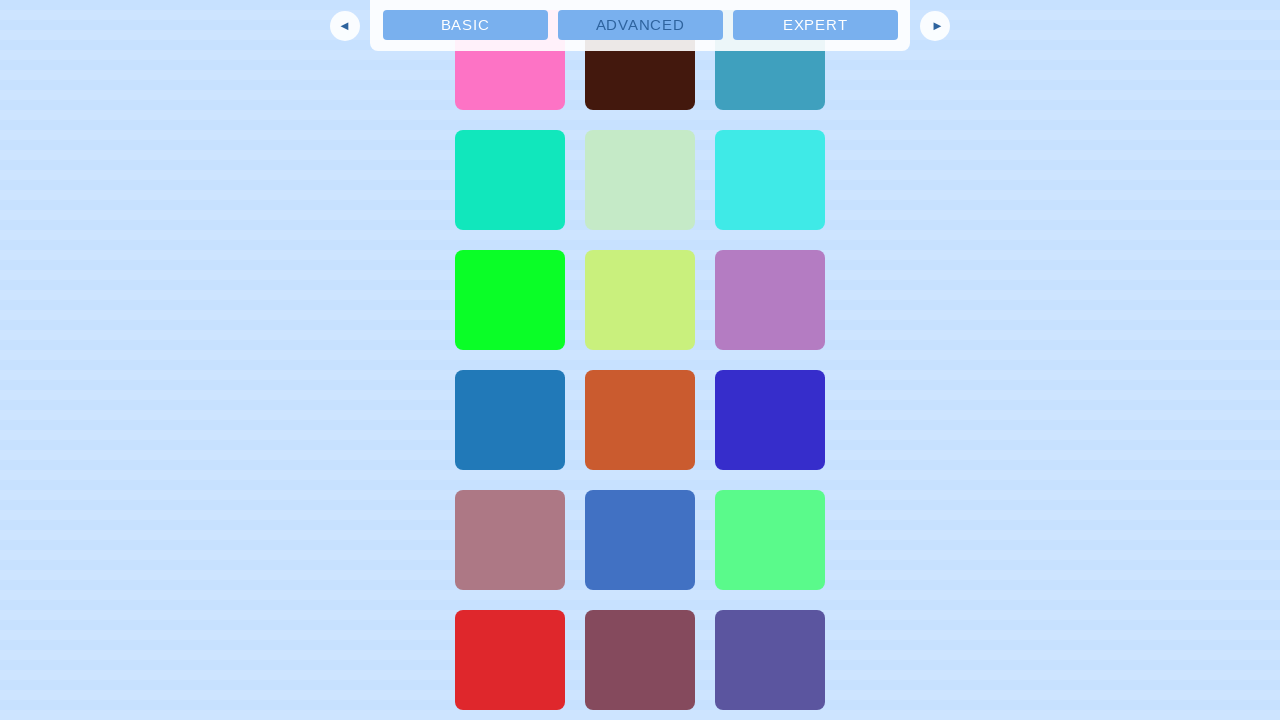

Checked new scroll height after content load attempt
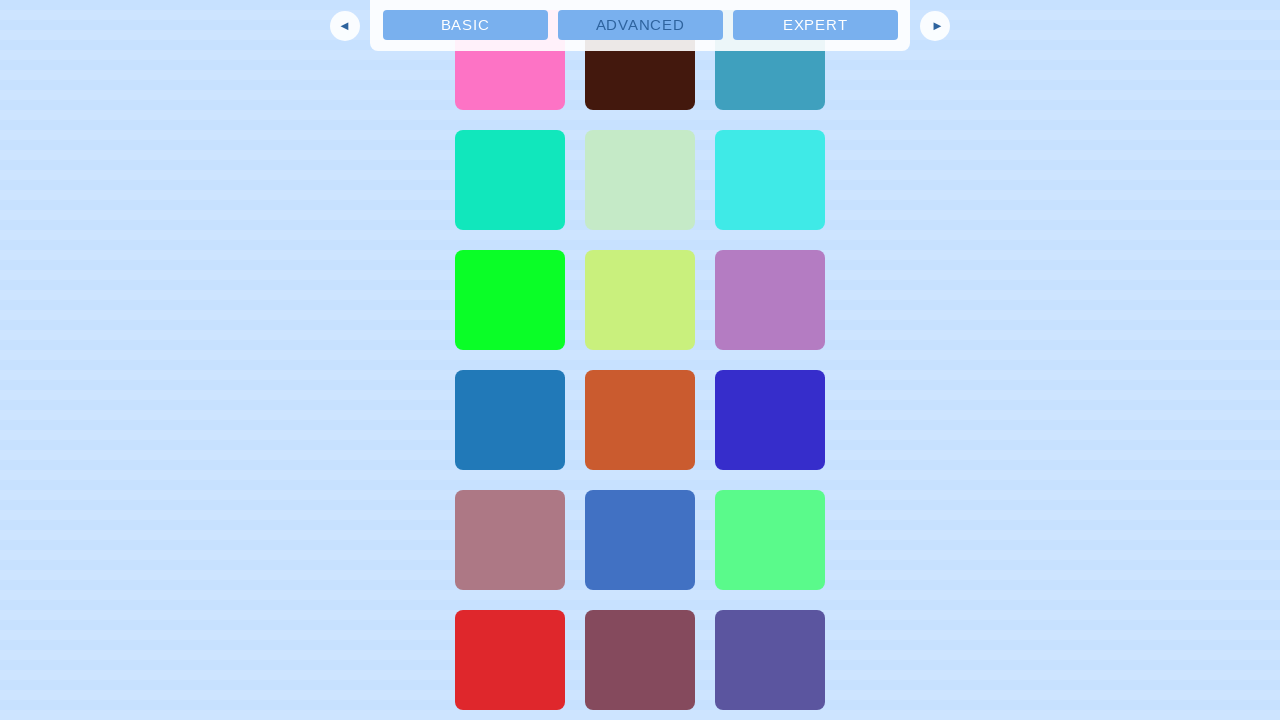

Scrolled to bottom of page (iteration 29)
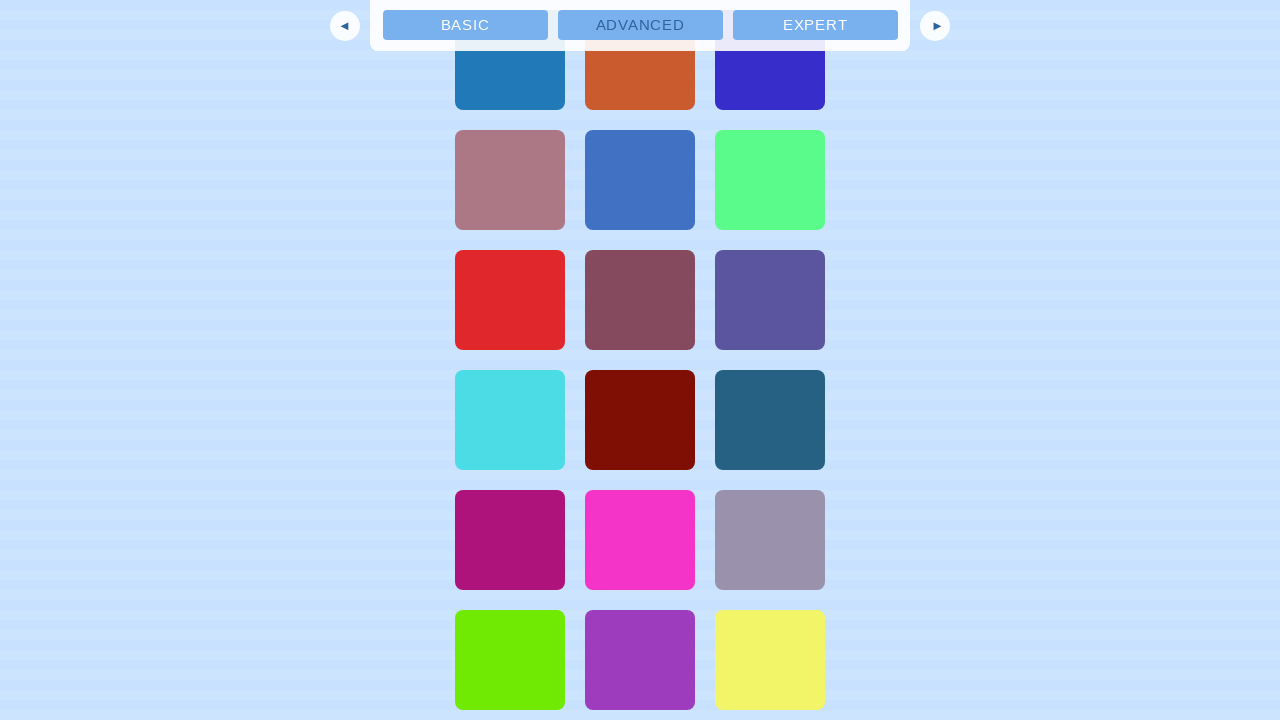

Waited 2 seconds for new content to load
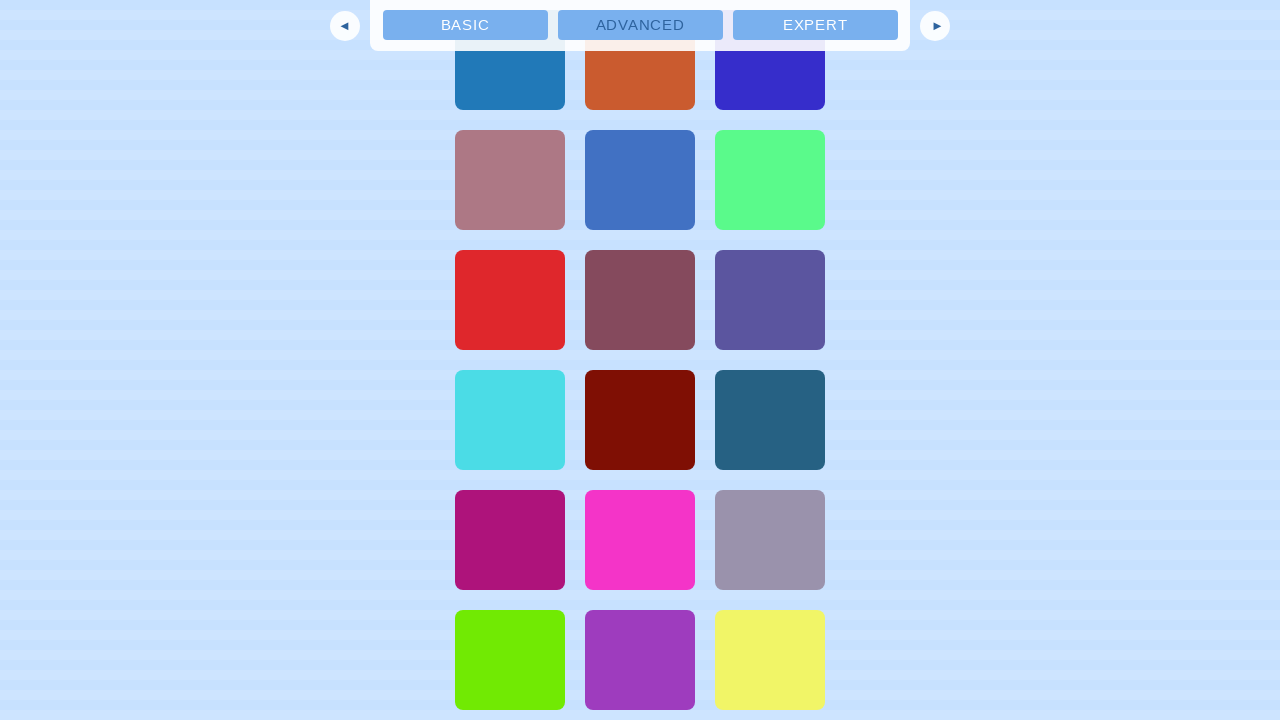

Checked new scroll height after content load attempt
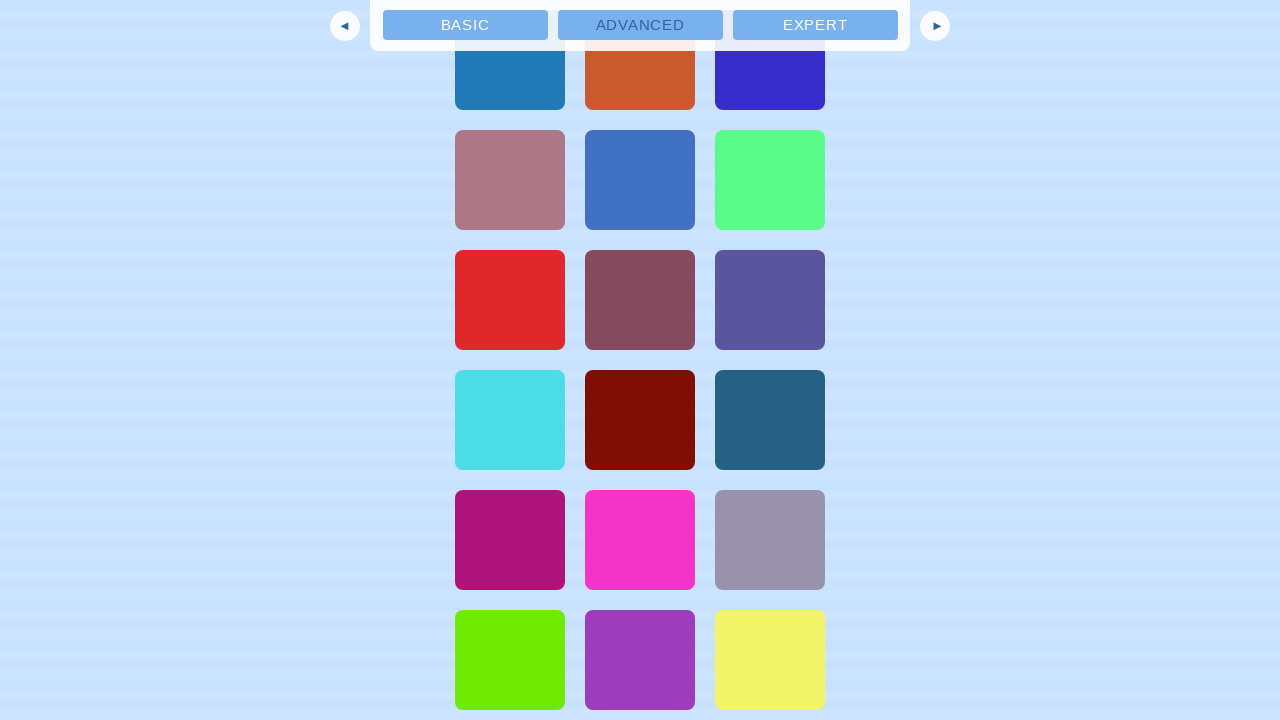

Scrolled to bottom of page (iteration 30)
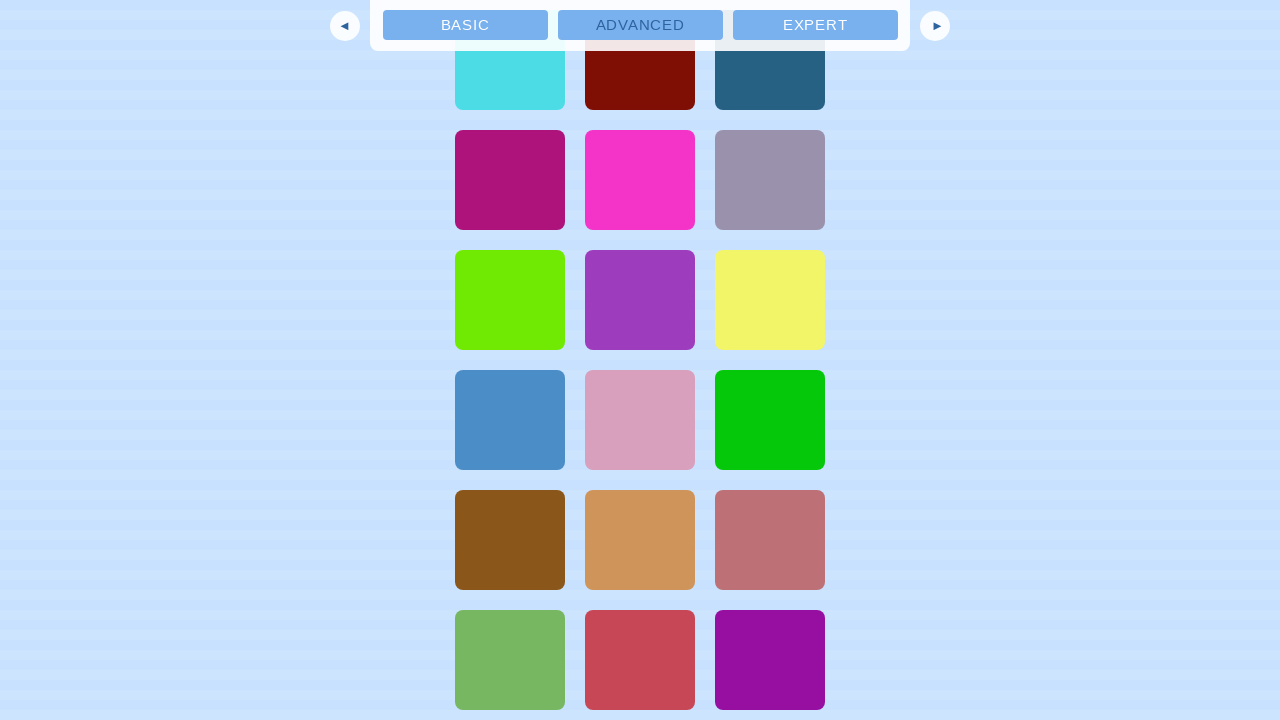

Waited 2 seconds for new content to load
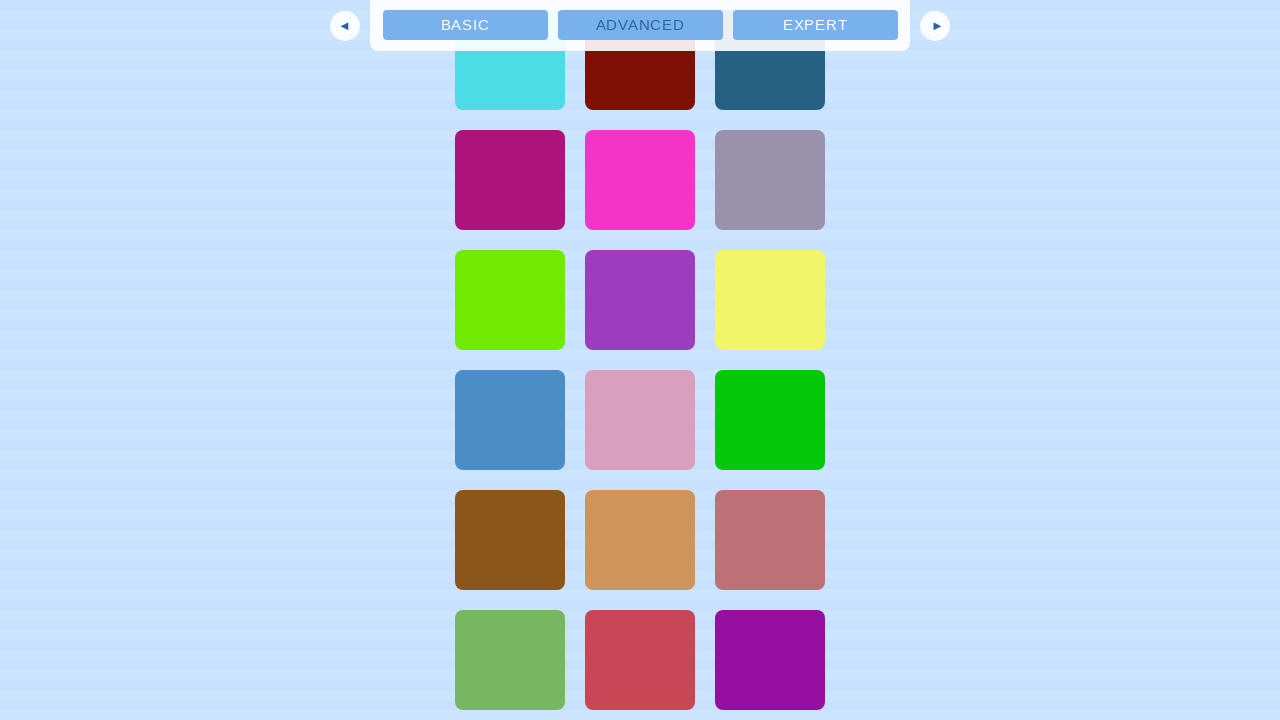

Checked new scroll height after content load attempt
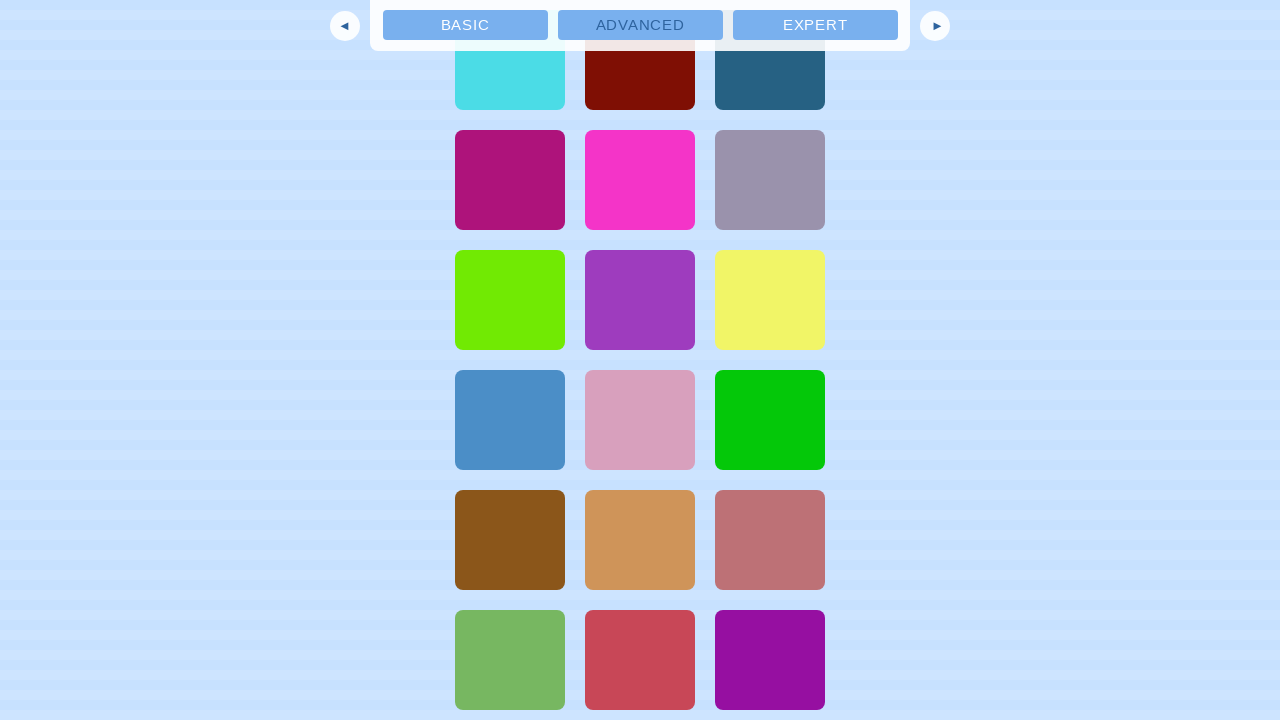

Scrolled to bottom of page (iteration 31)
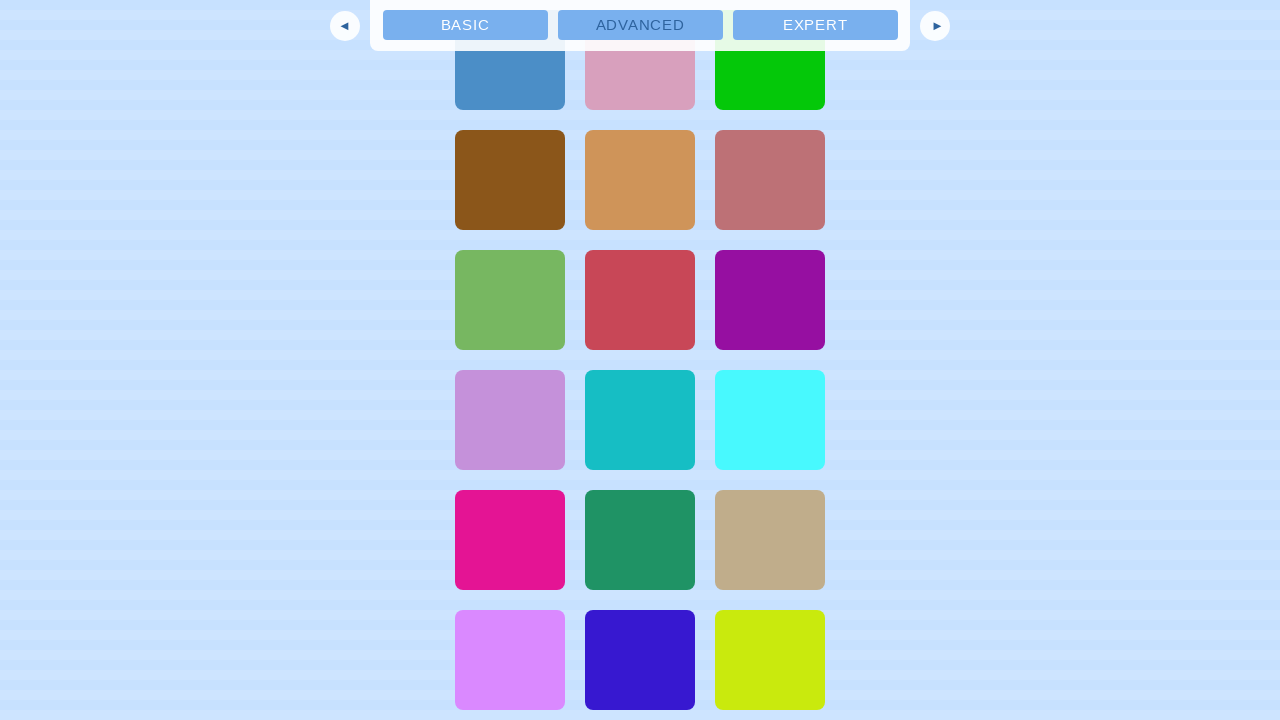

Waited 2 seconds for new content to load
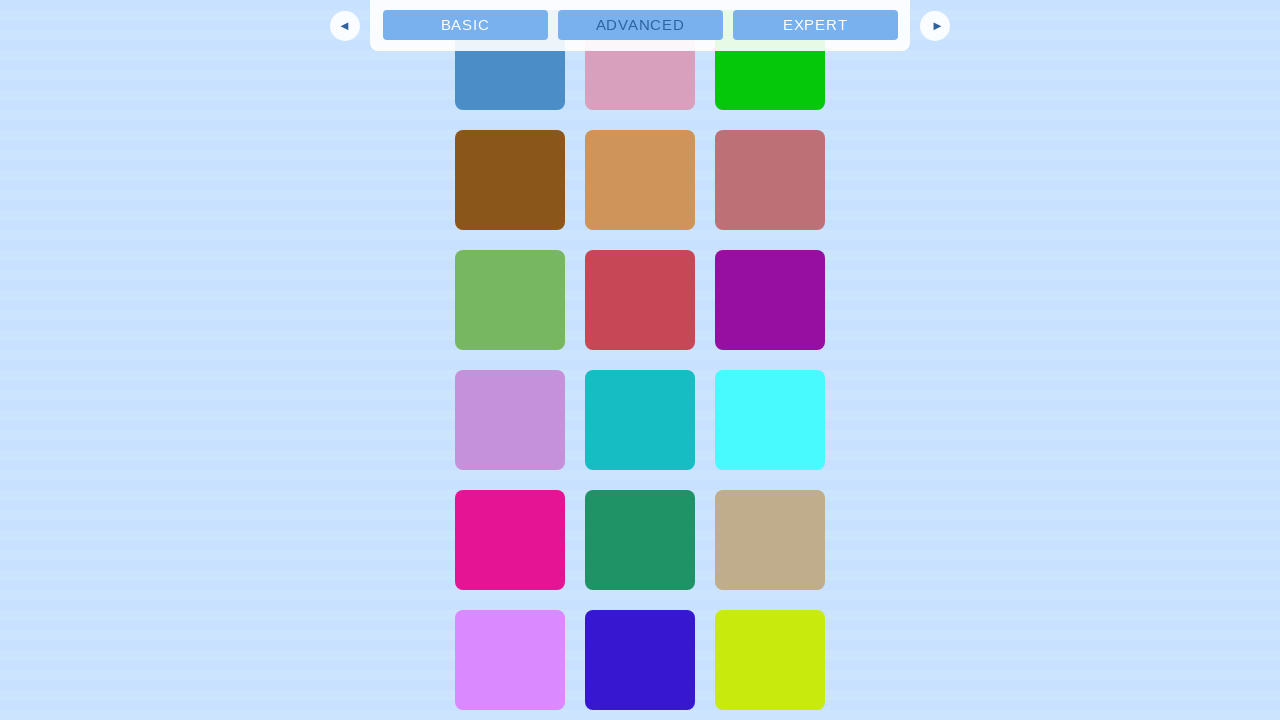

Checked new scroll height after content load attempt
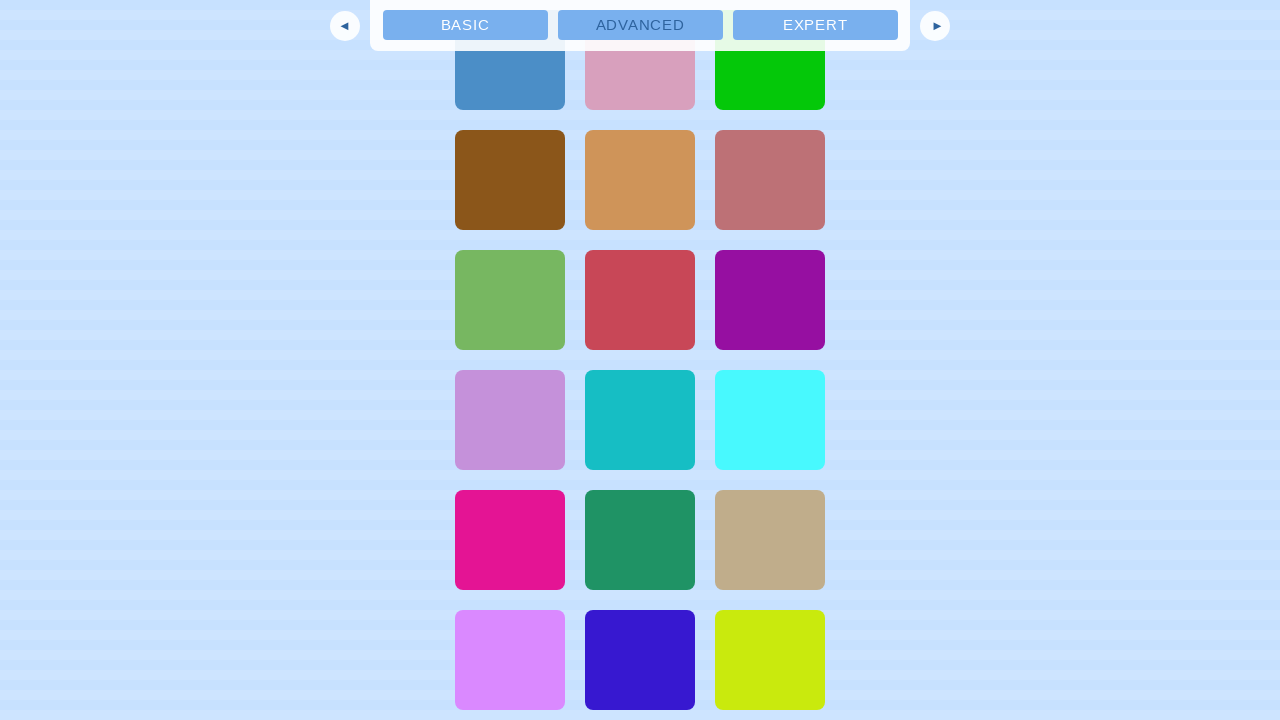

Scrolled to bottom of page (iteration 32)
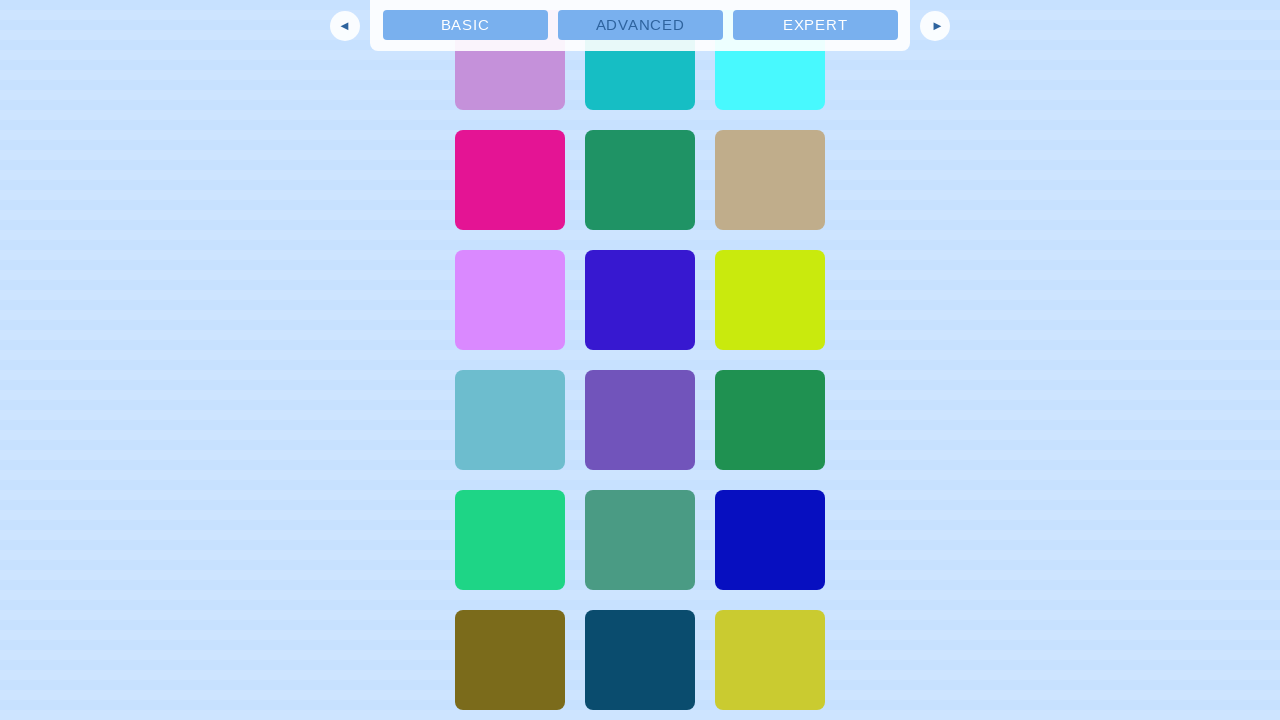

Waited 2 seconds for new content to load
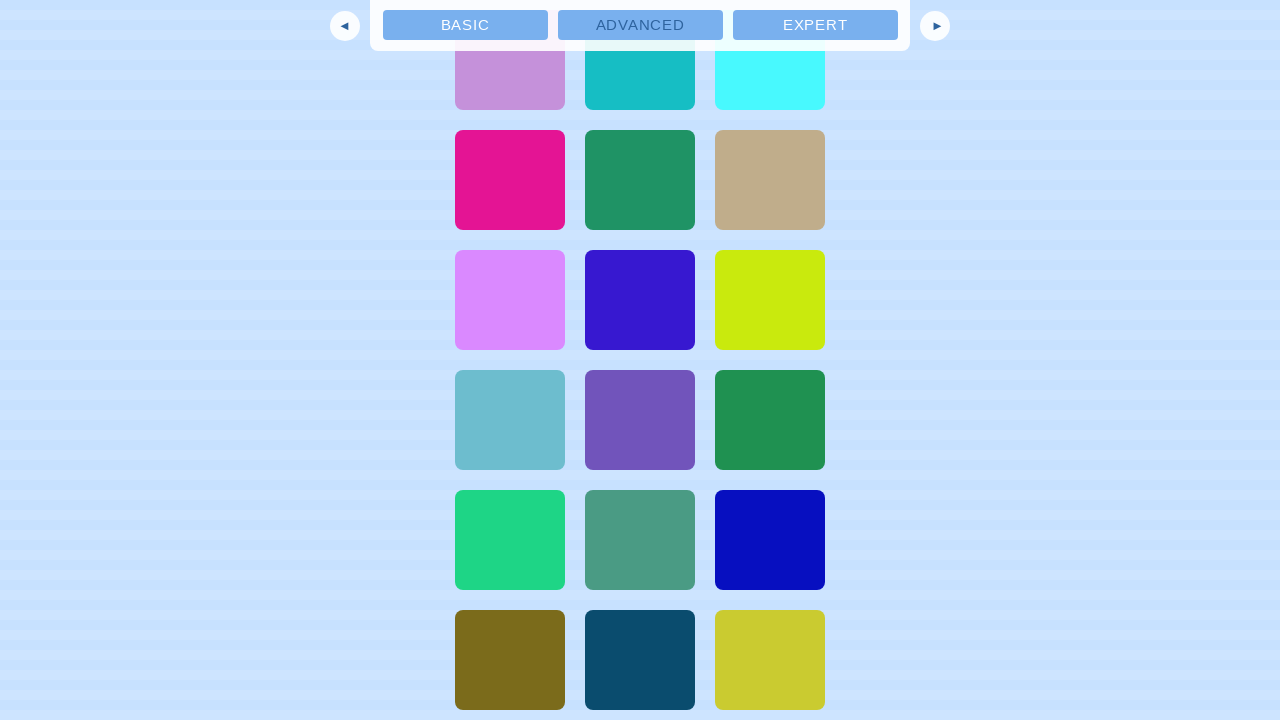

Checked new scroll height after content load attempt
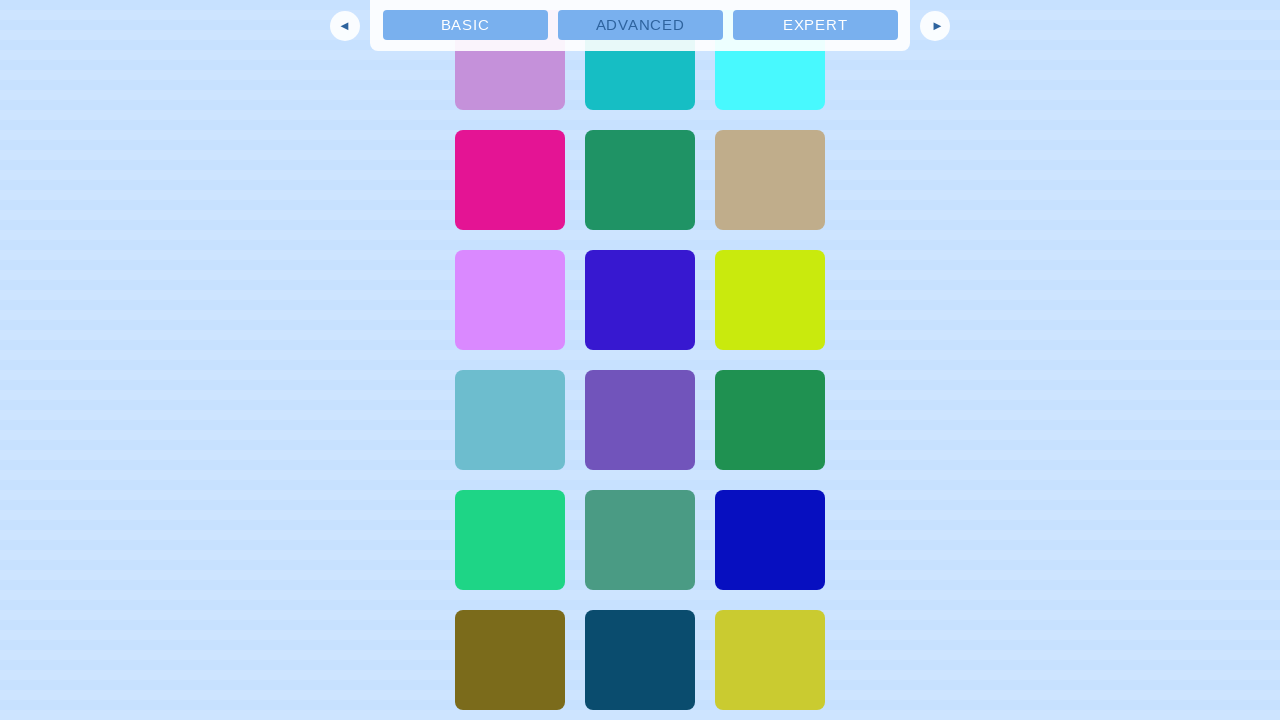

Scrolled to bottom of page (iteration 33)
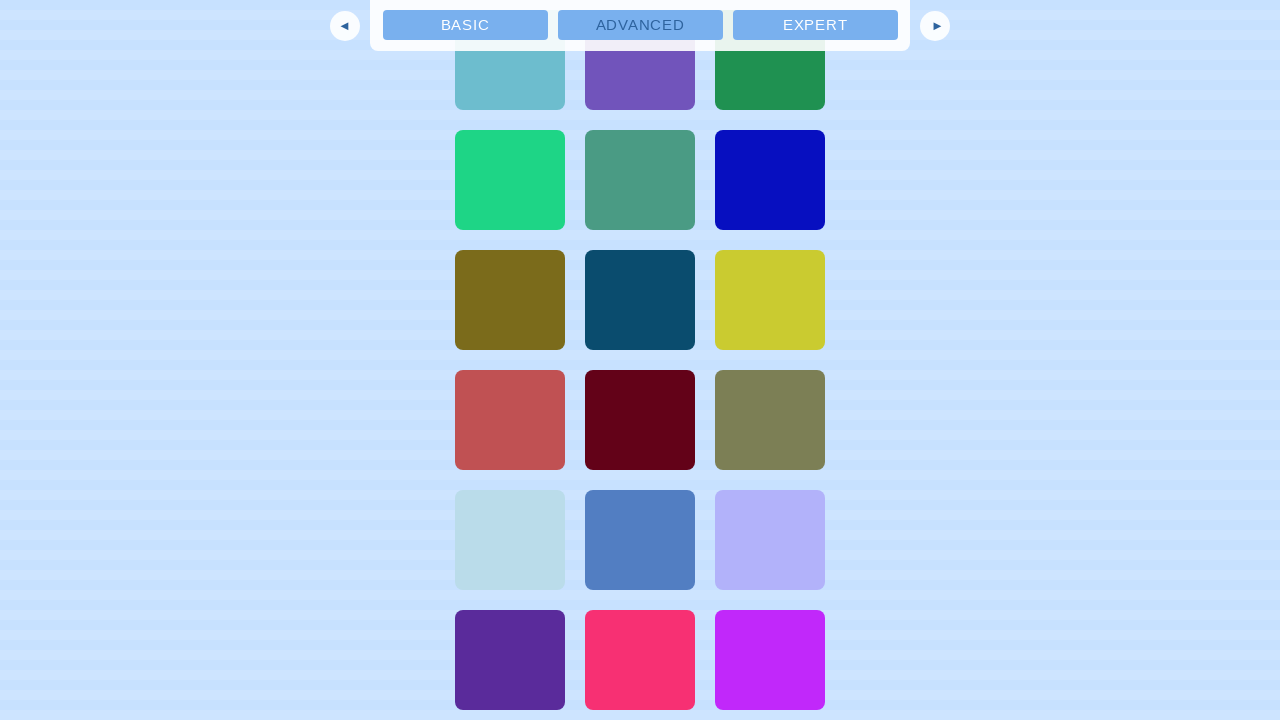

Waited 2 seconds for new content to load
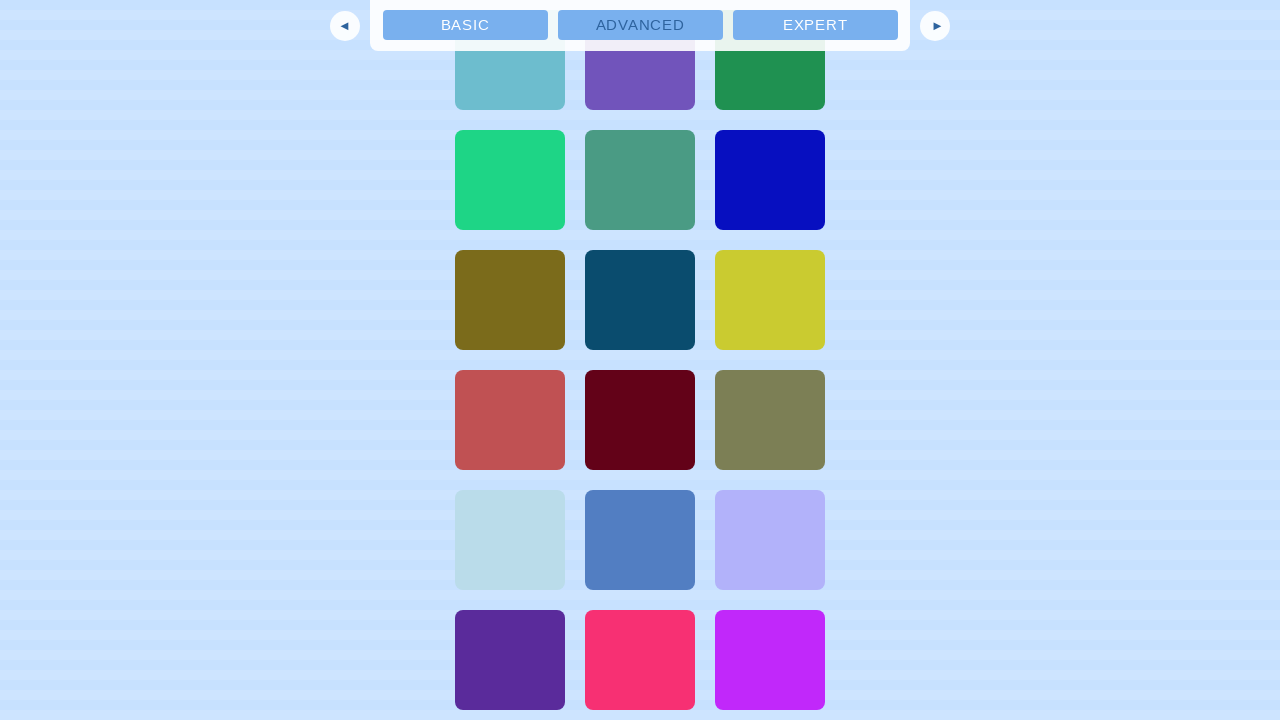

Checked new scroll height after content load attempt
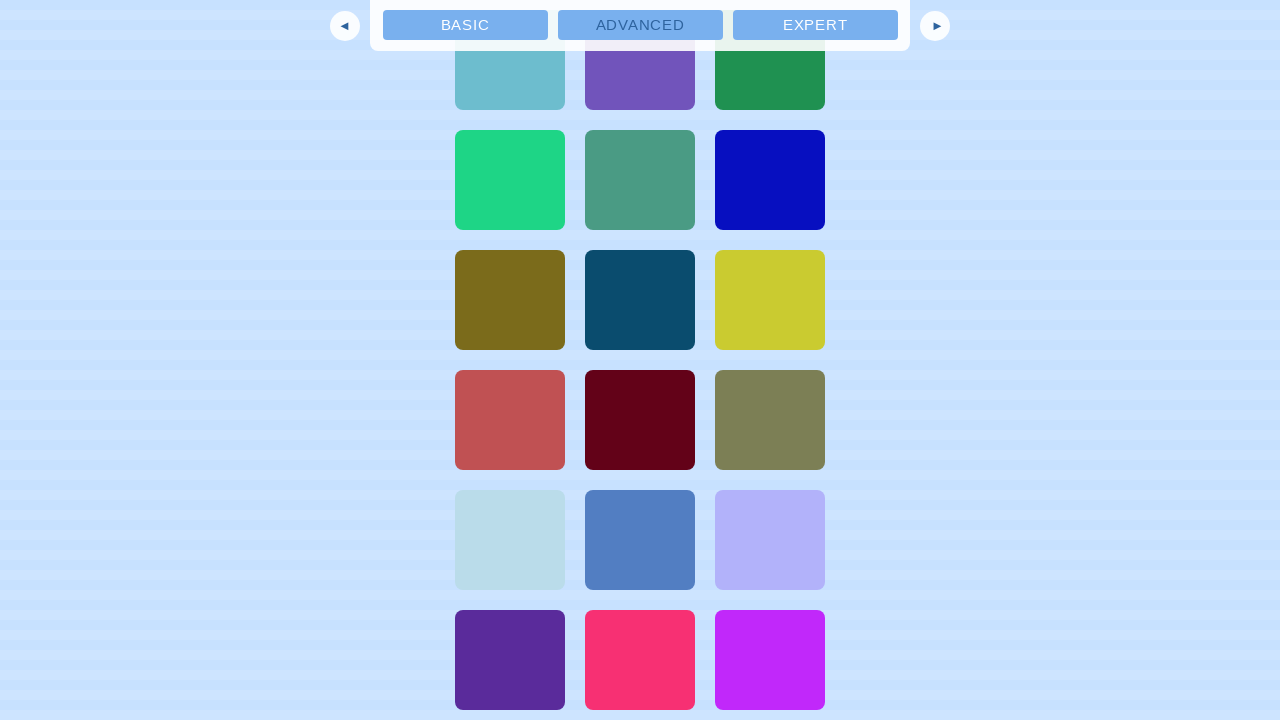

Scrolled to bottom of page (iteration 34)
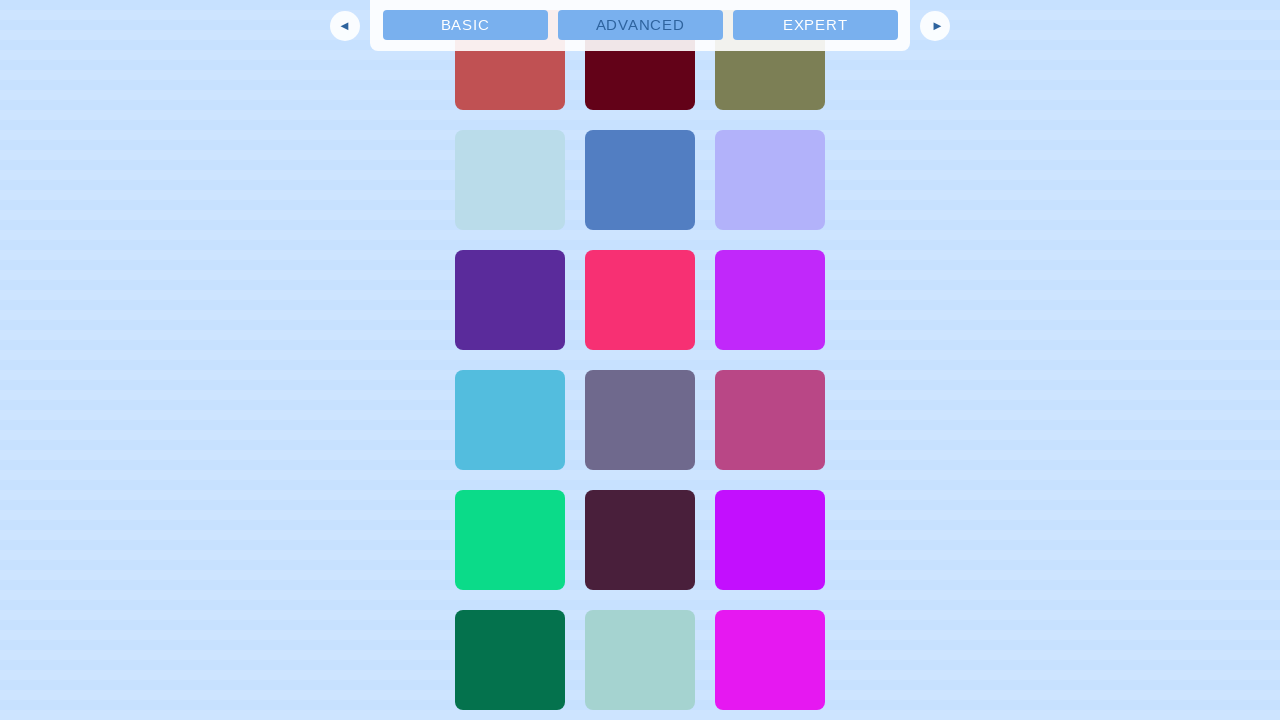

Waited 2 seconds for new content to load
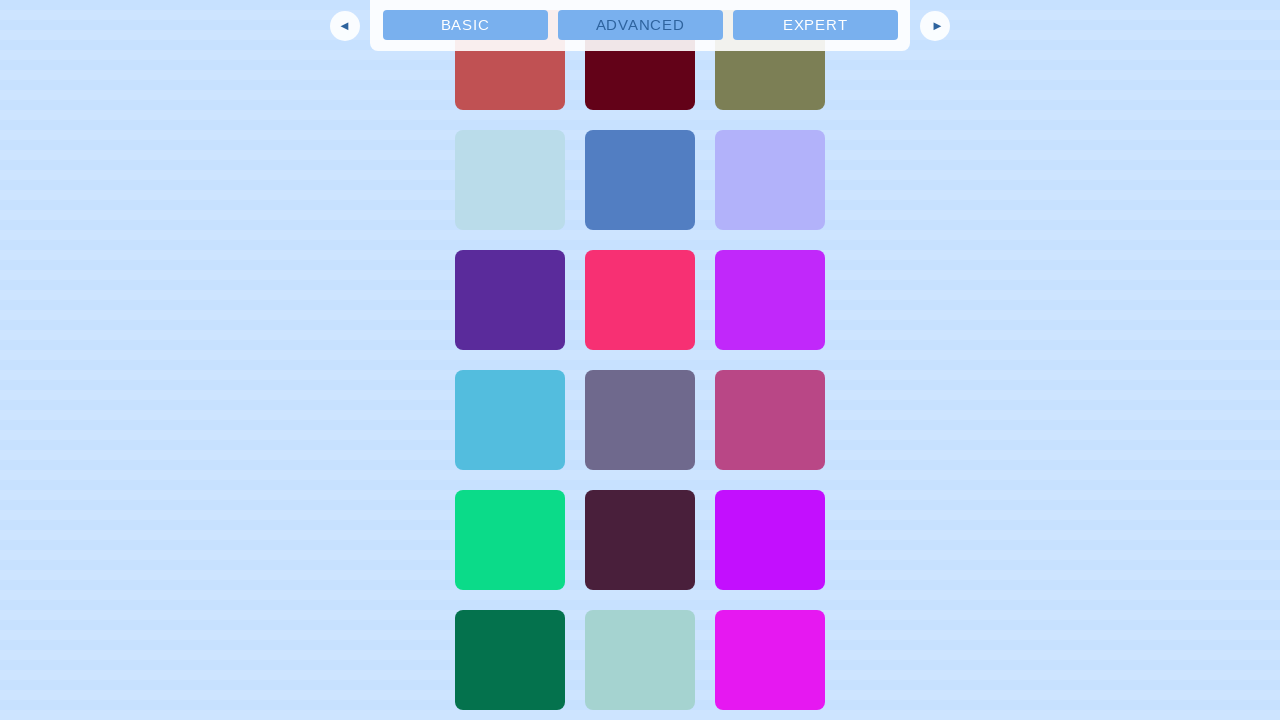

Checked new scroll height after content load attempt
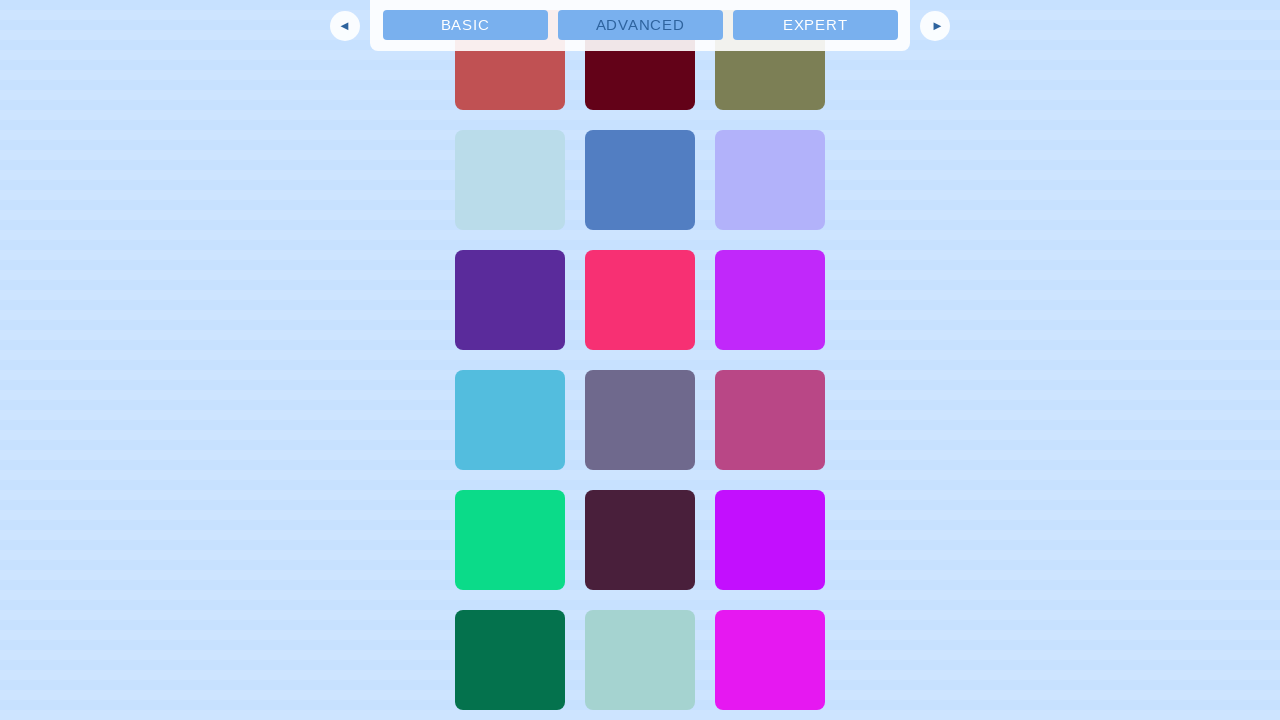

Scrolled to bottom of page (iteration 35)
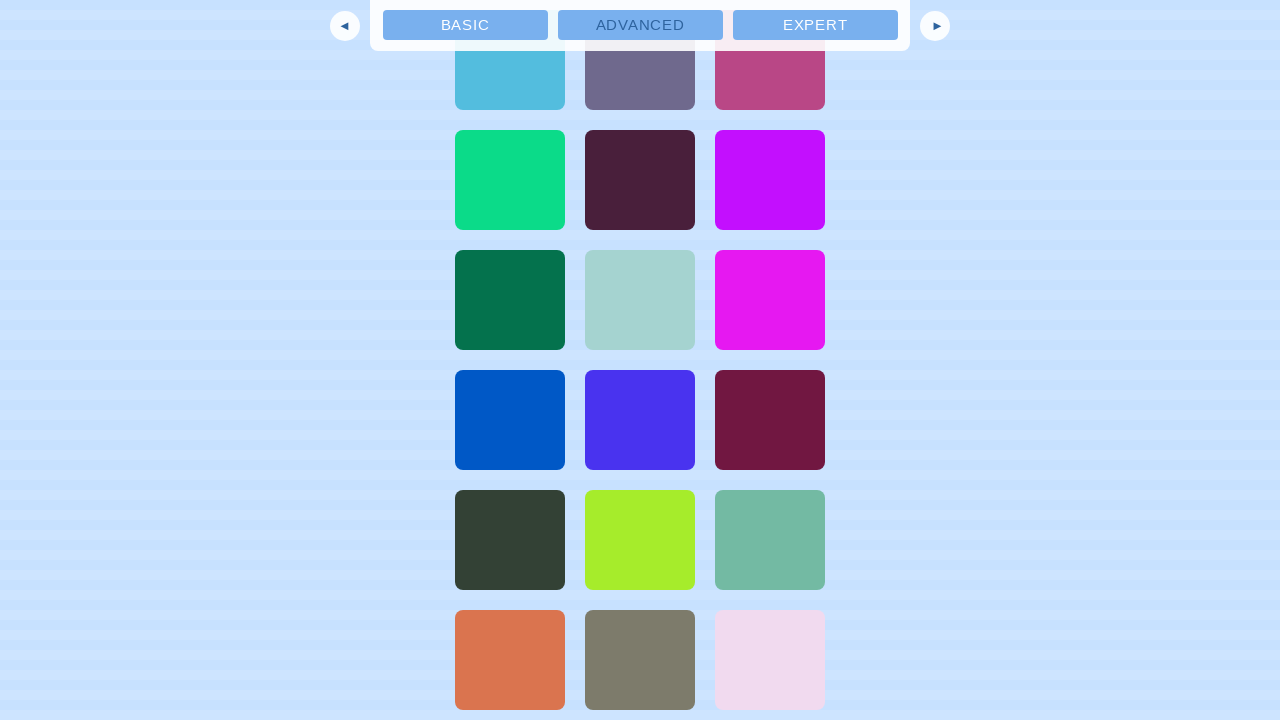

Waited 2 seconds for new content to load
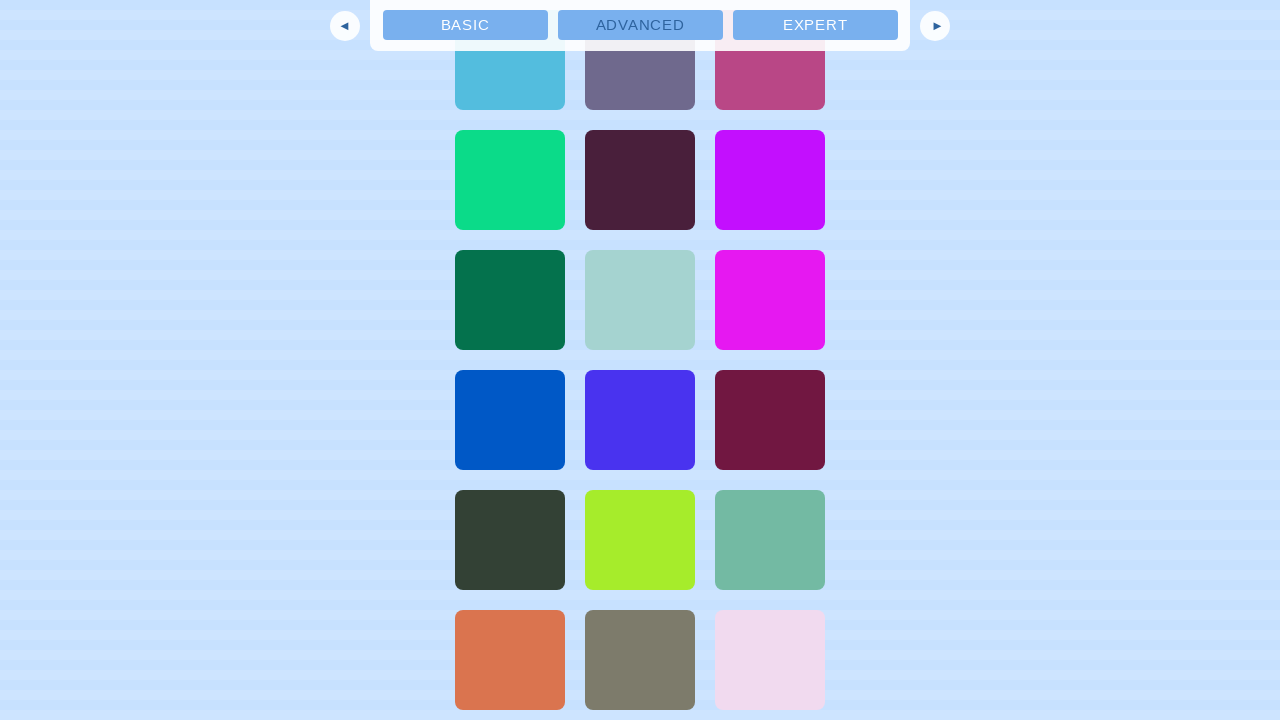

Checked new scroll height after content load attempt
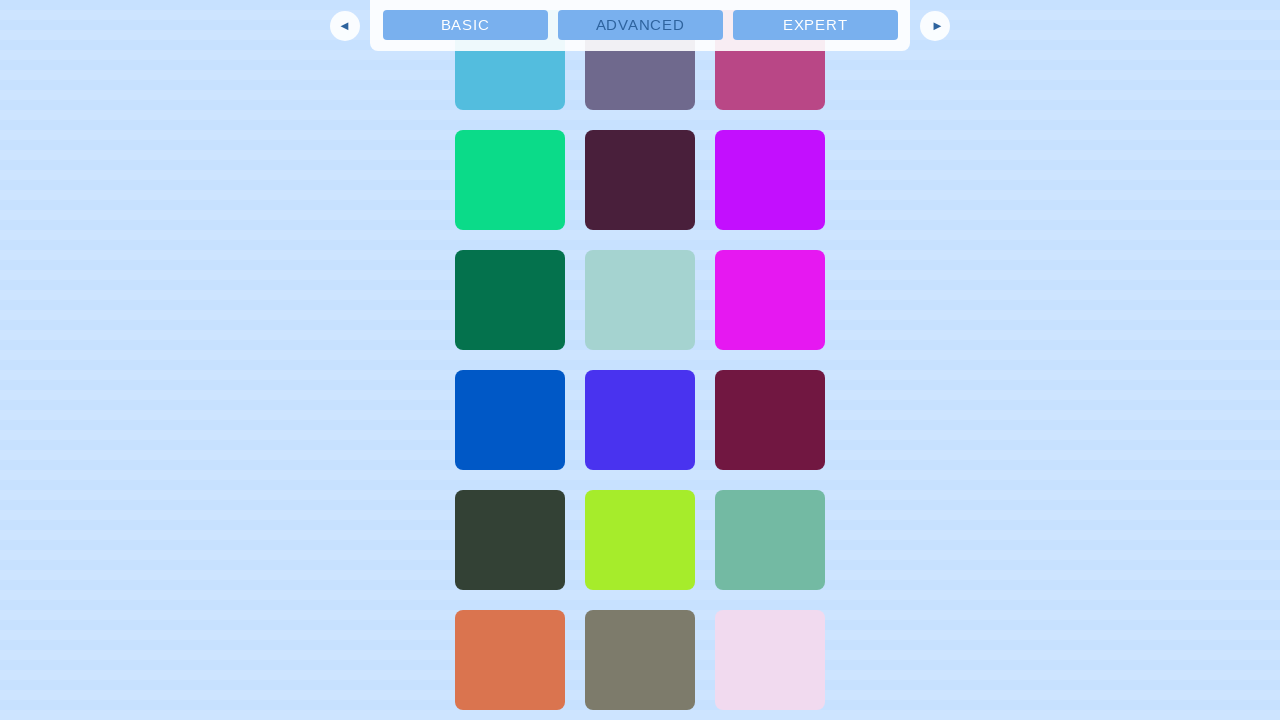

Scrolled to bottom of page (iteration 36)
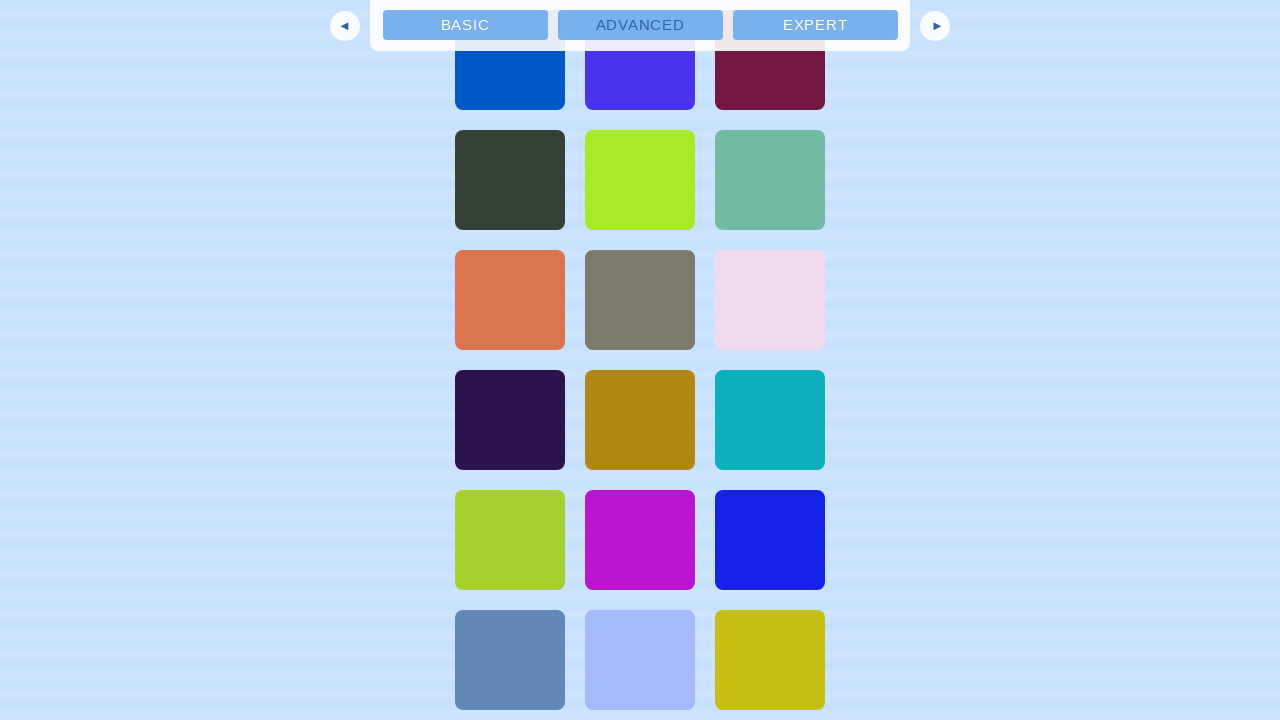

Waited 2 seconds for new content to load
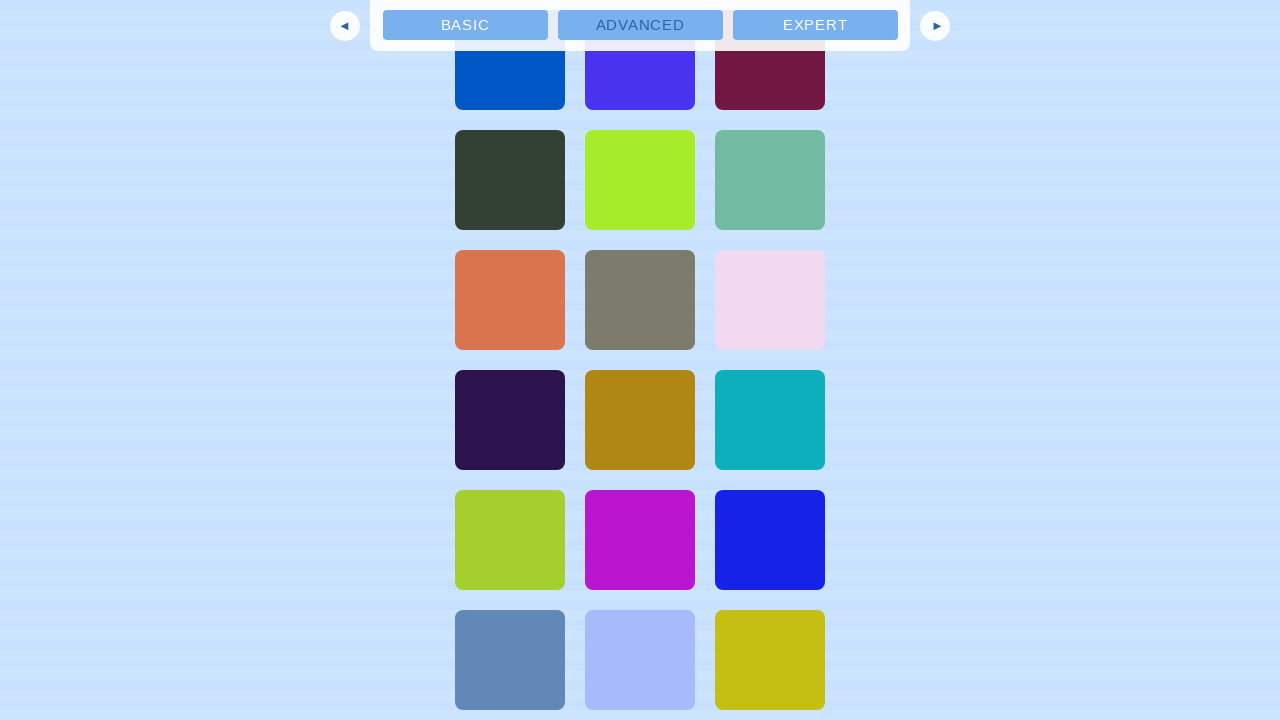

Checked new scroll height after content load attempt
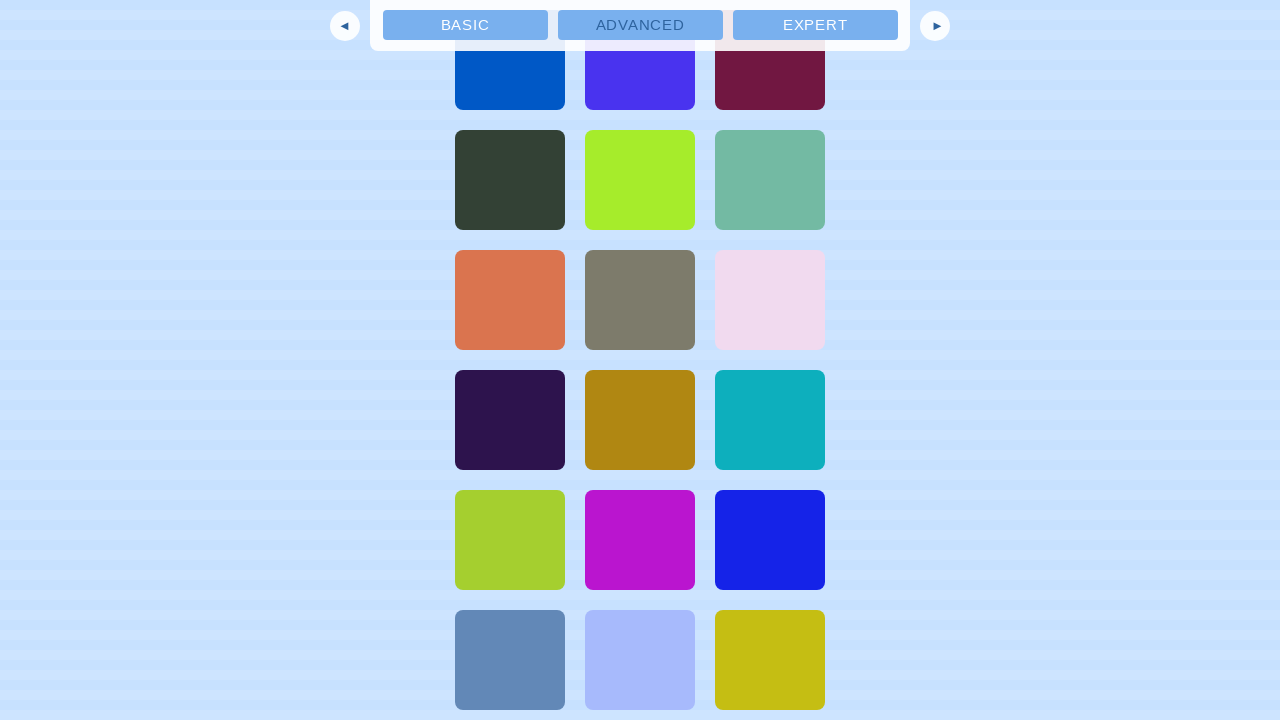

Scrolled to bottom of page (iteration 37)
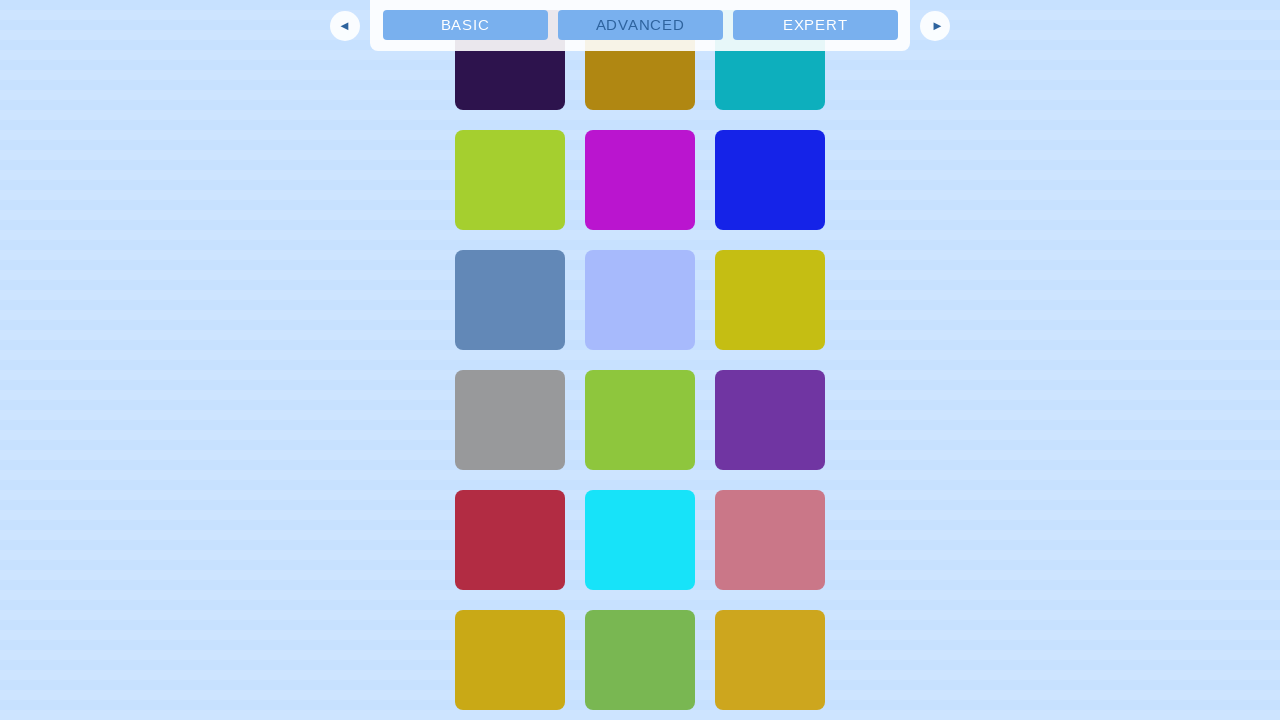

Waited 2 seconds for new content to load
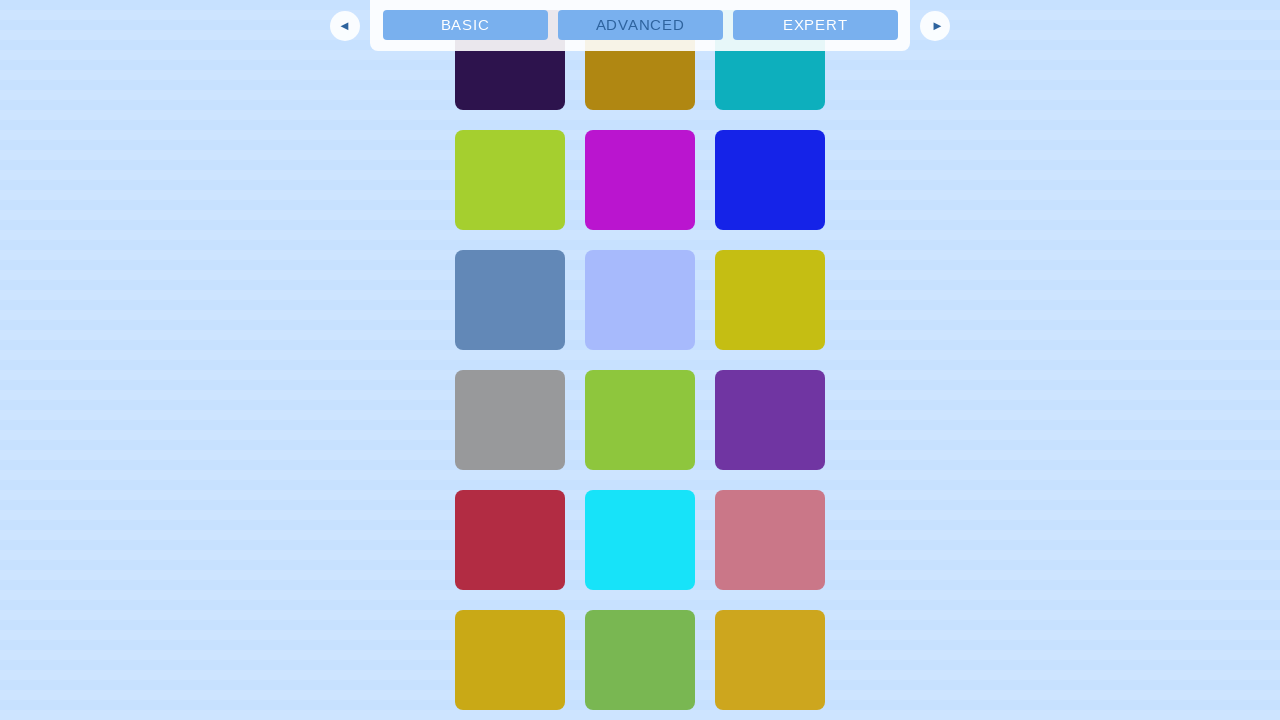

Checked new scroll height after content load attempt
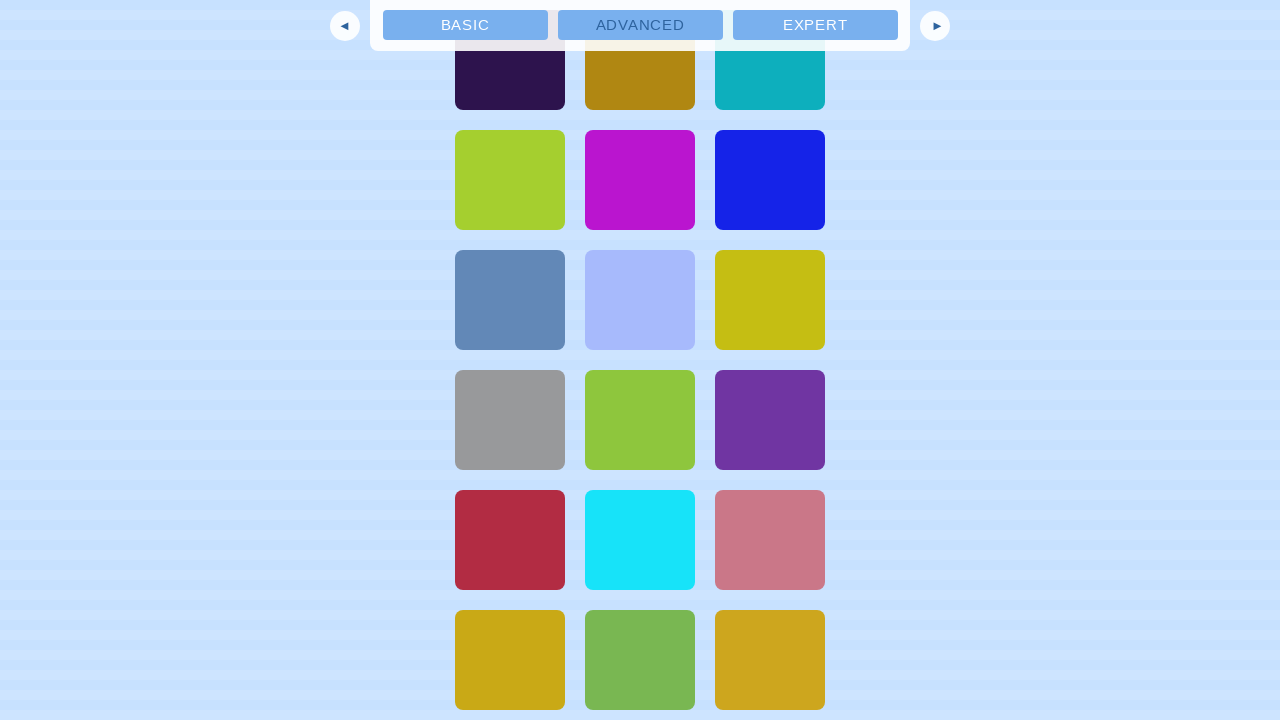

Scrolled to bottom of page (iteration 38)
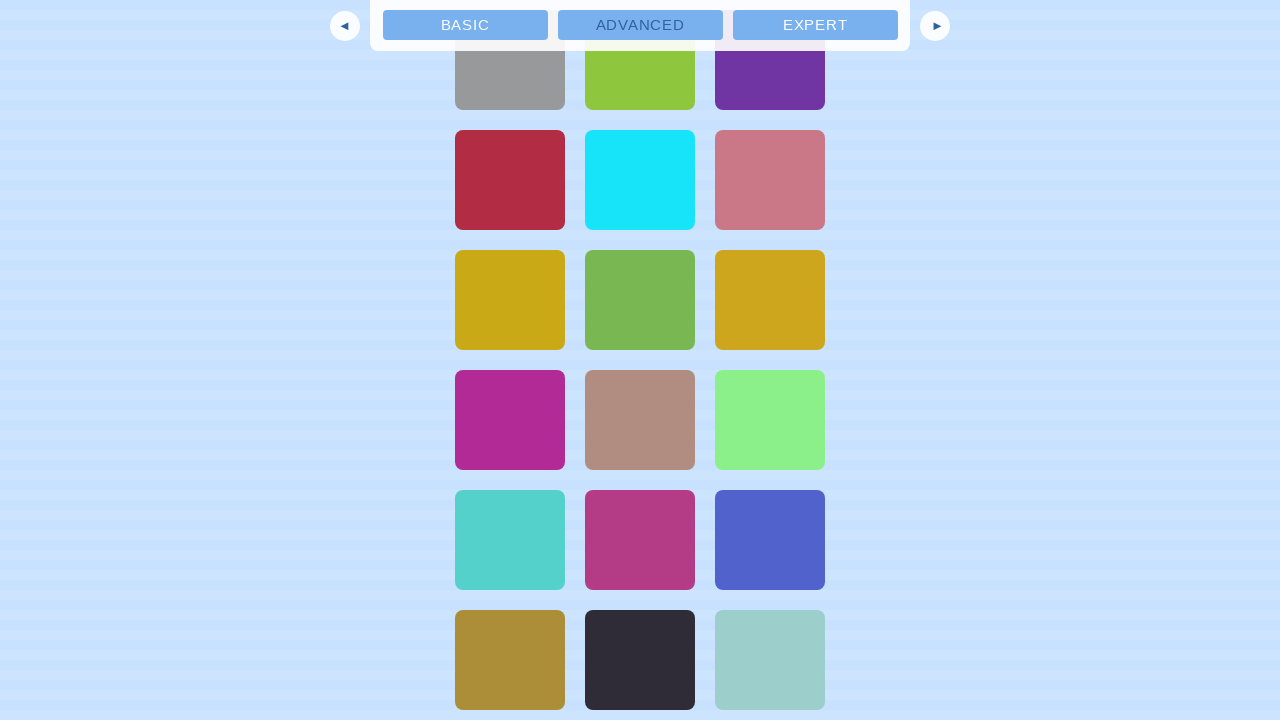

Waited 2 seconds for new content to load
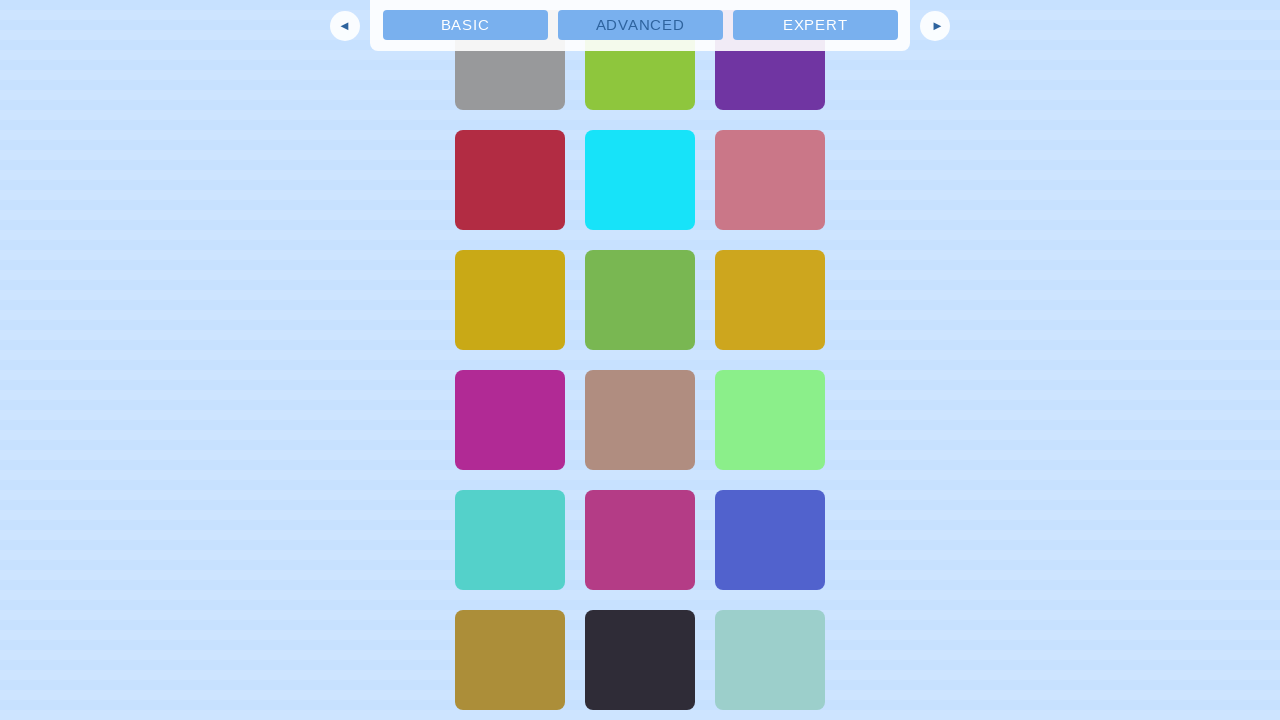

Checked new scroll height after content load attempt
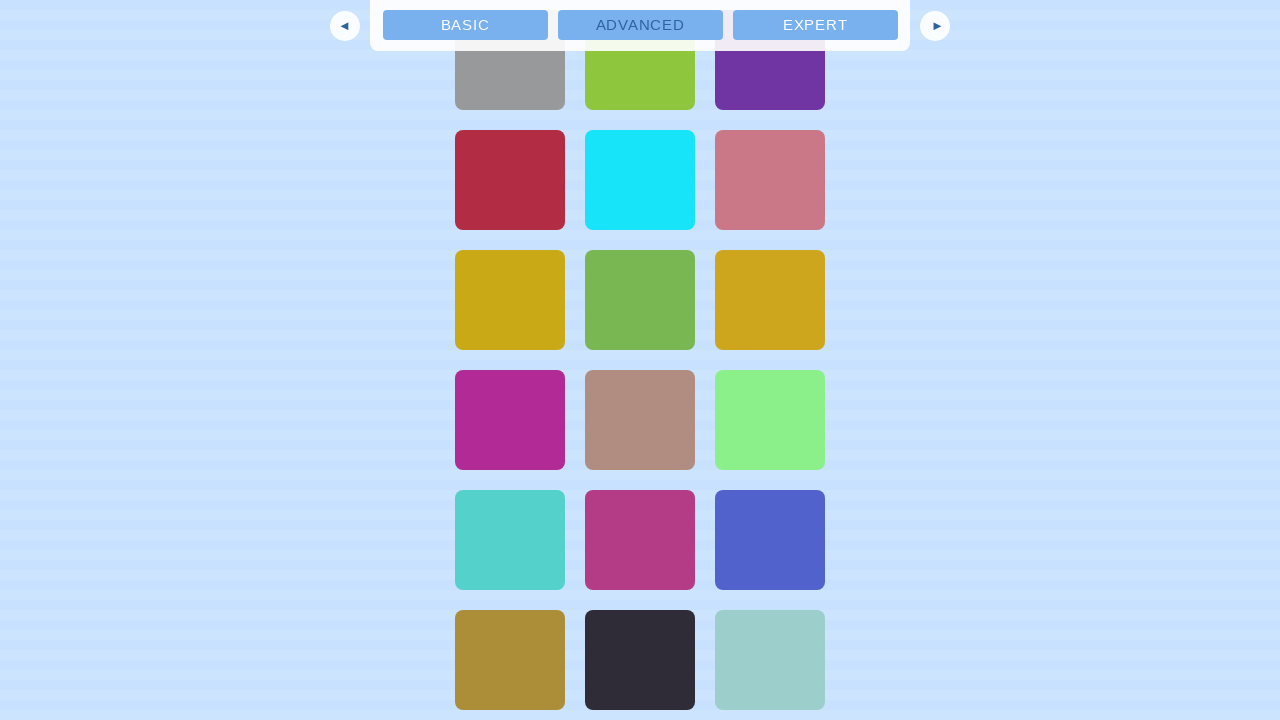

Scrolled to bottom of page (iteration 39)
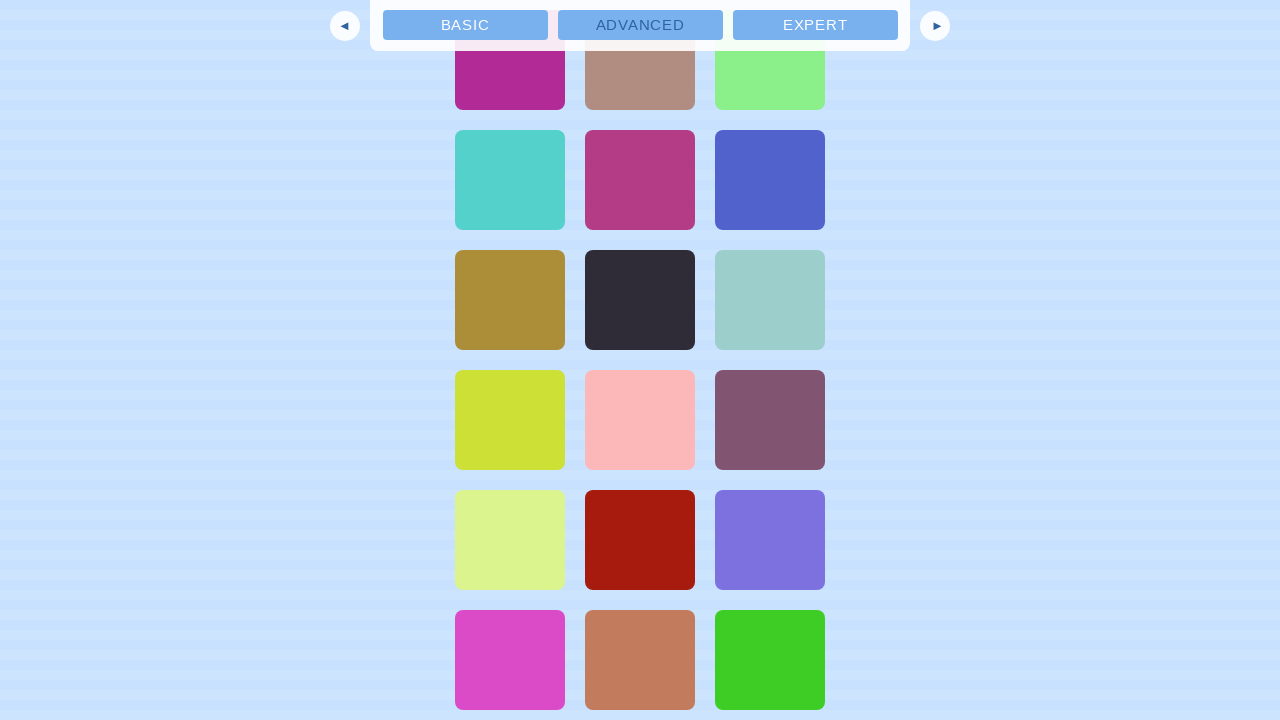

Waited 2 seconds for new content to load
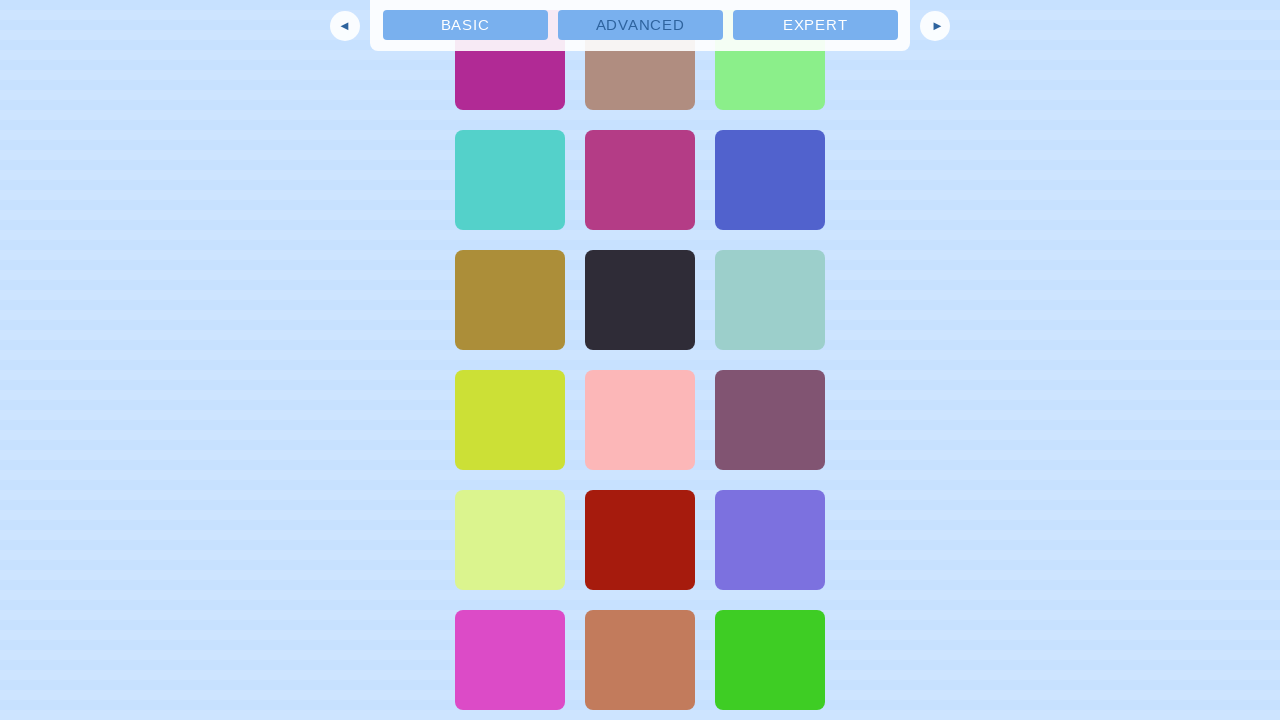

Checked new scroll height after content load attempt
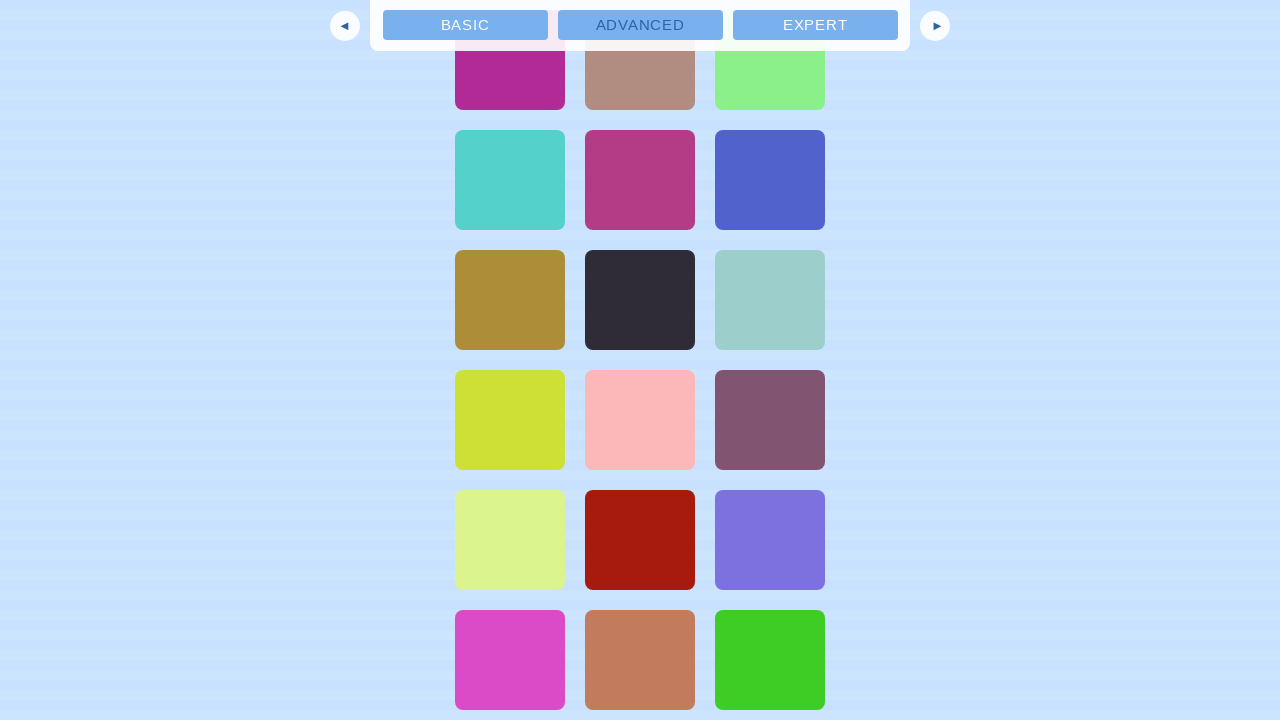

Scrolled to bottom of page (iteration 40)
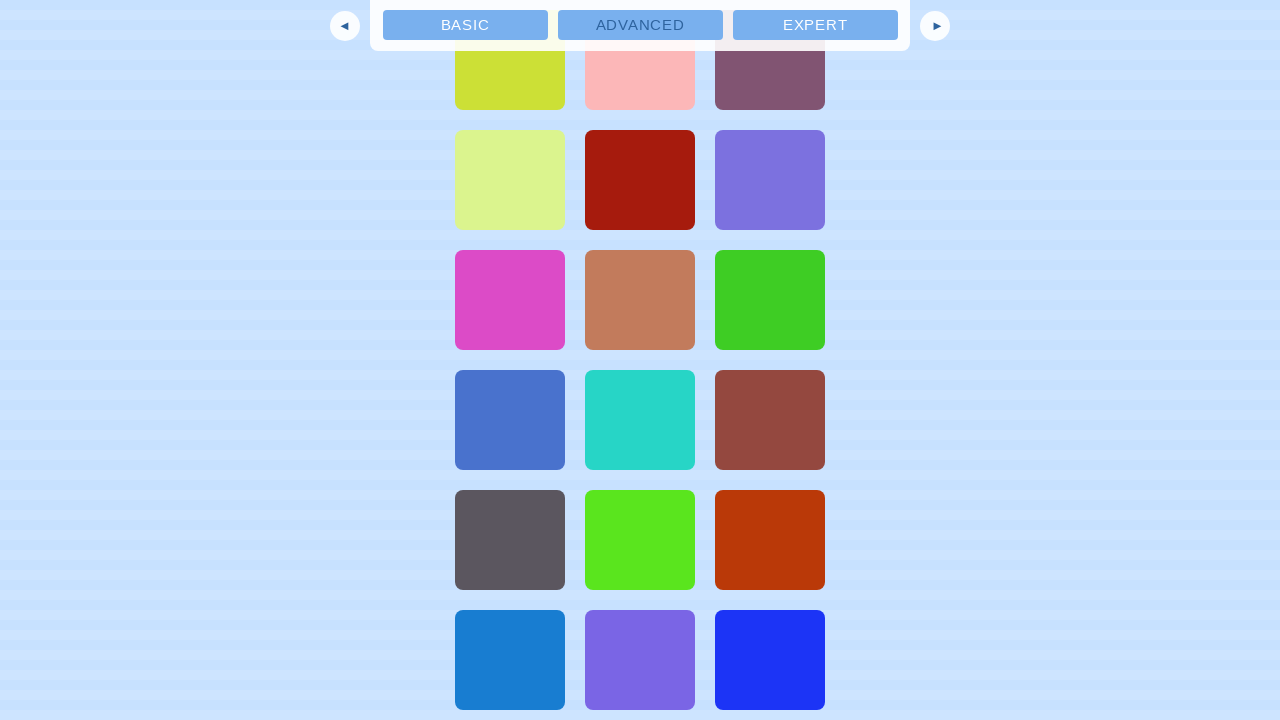

Waited 2 seconds for new content to load
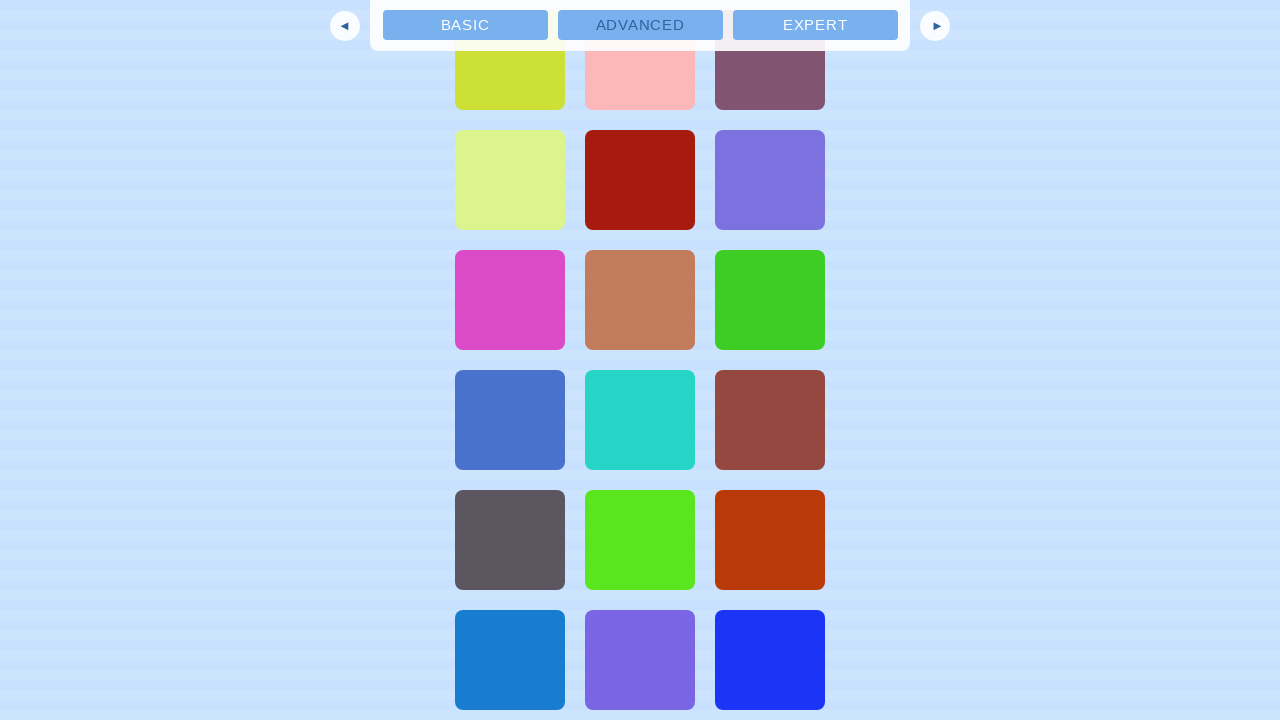

Checked new scroll height after content load attempt
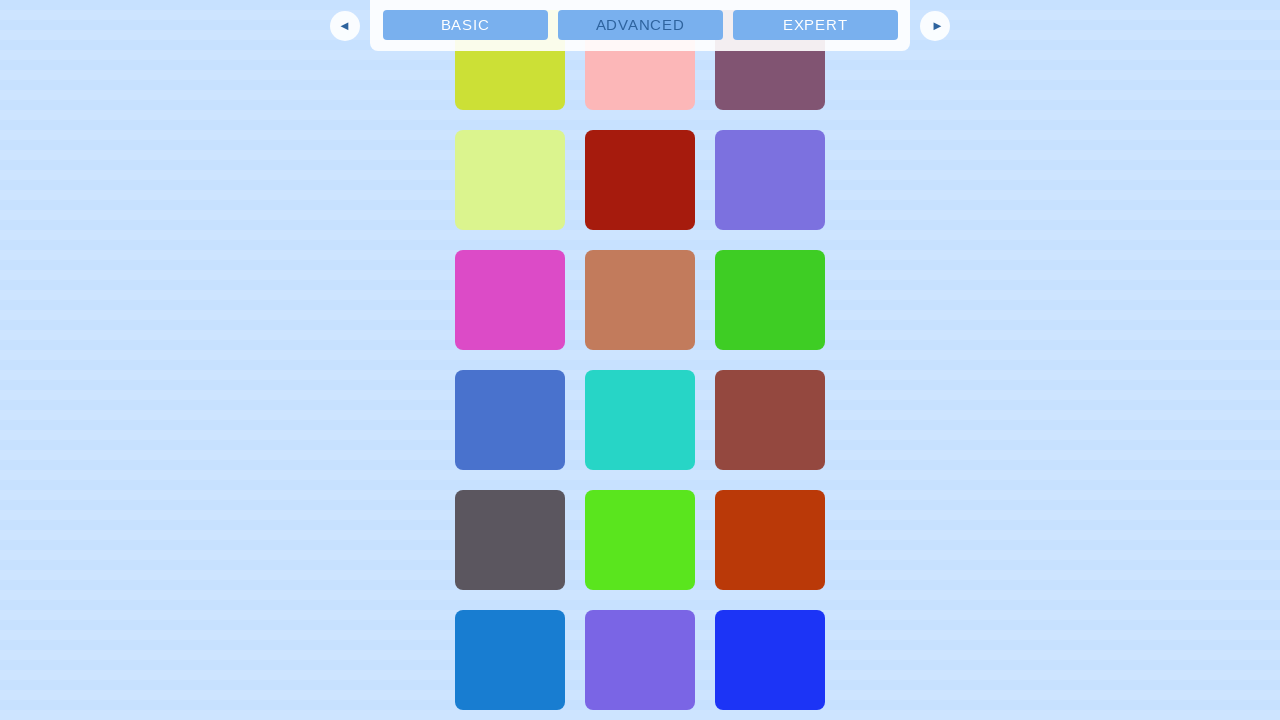

Scrolled to bottom of page (iteration 41)
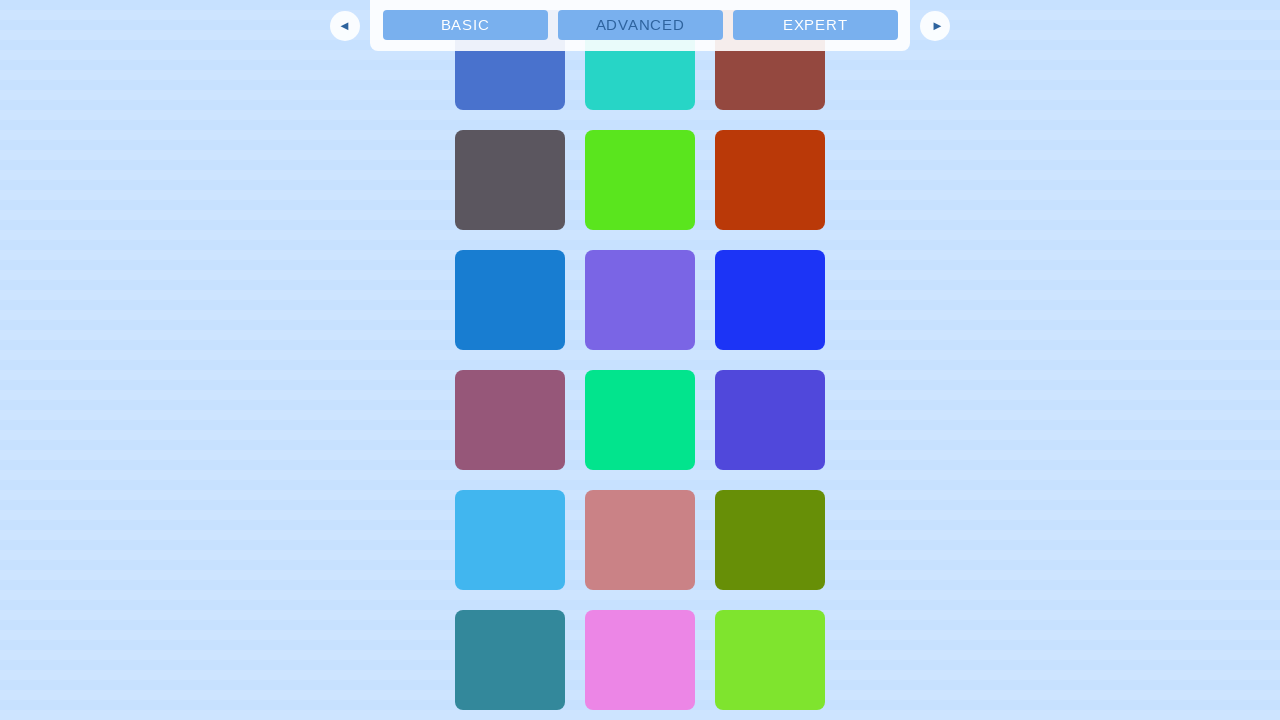

Waited 2 seconds for new content to load
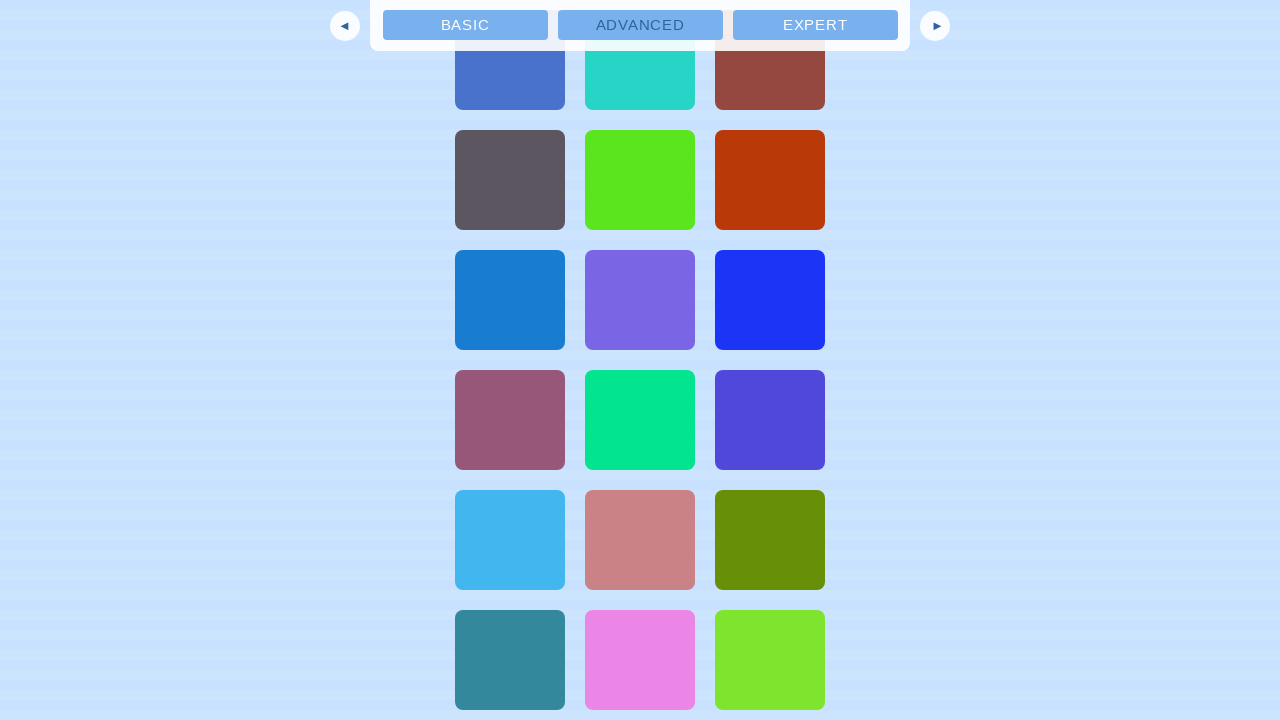

Checked new scroll height after content load attempt
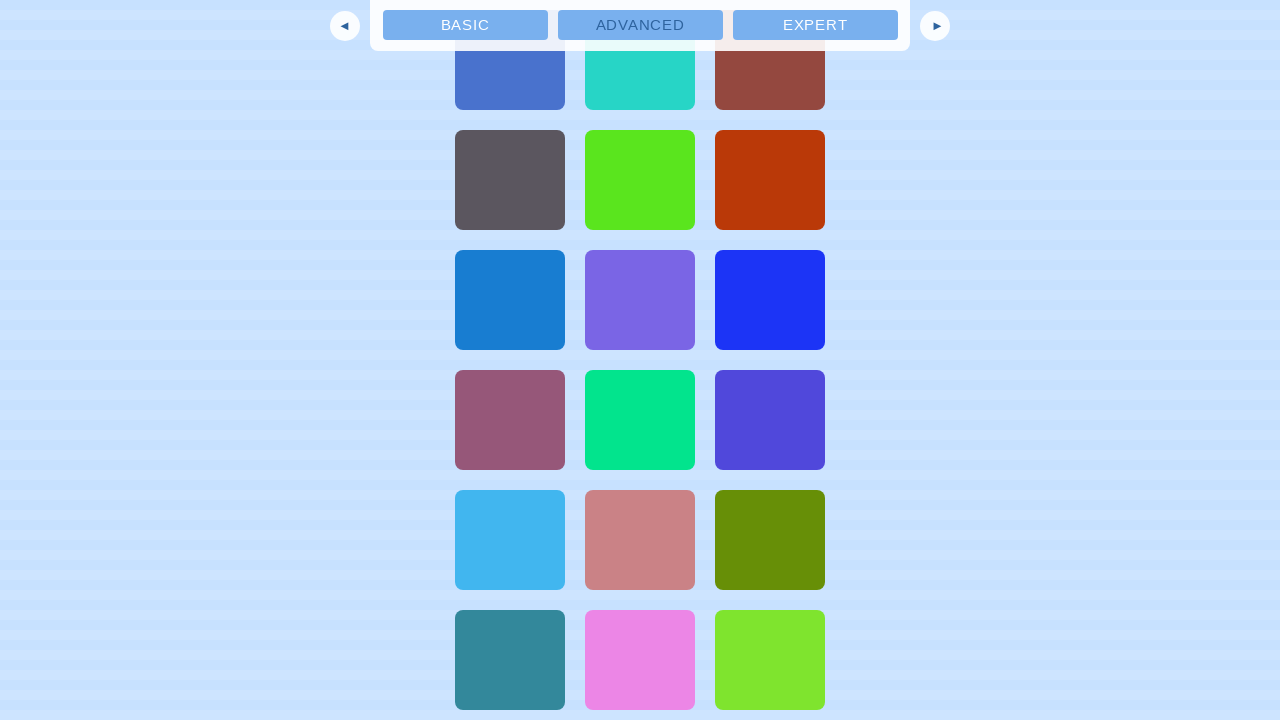

Scrolled to bottom of page (iteration 42)
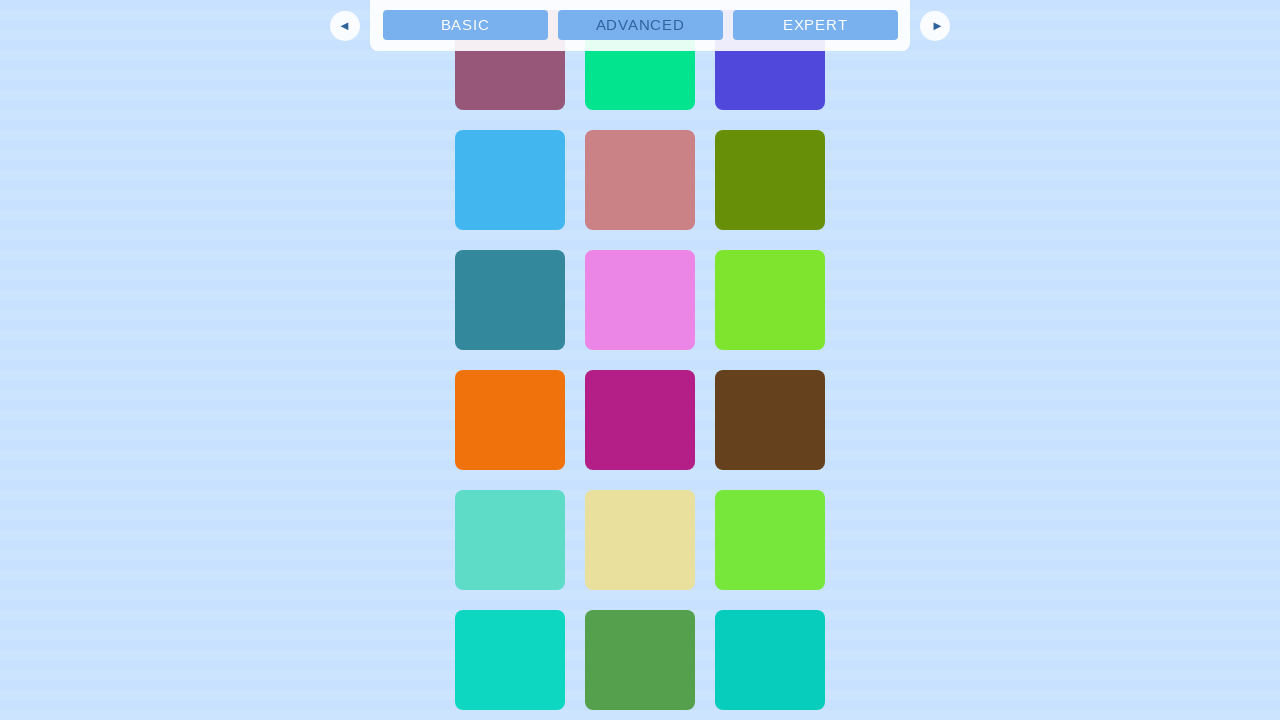

Waited 2 seconds for new content to load
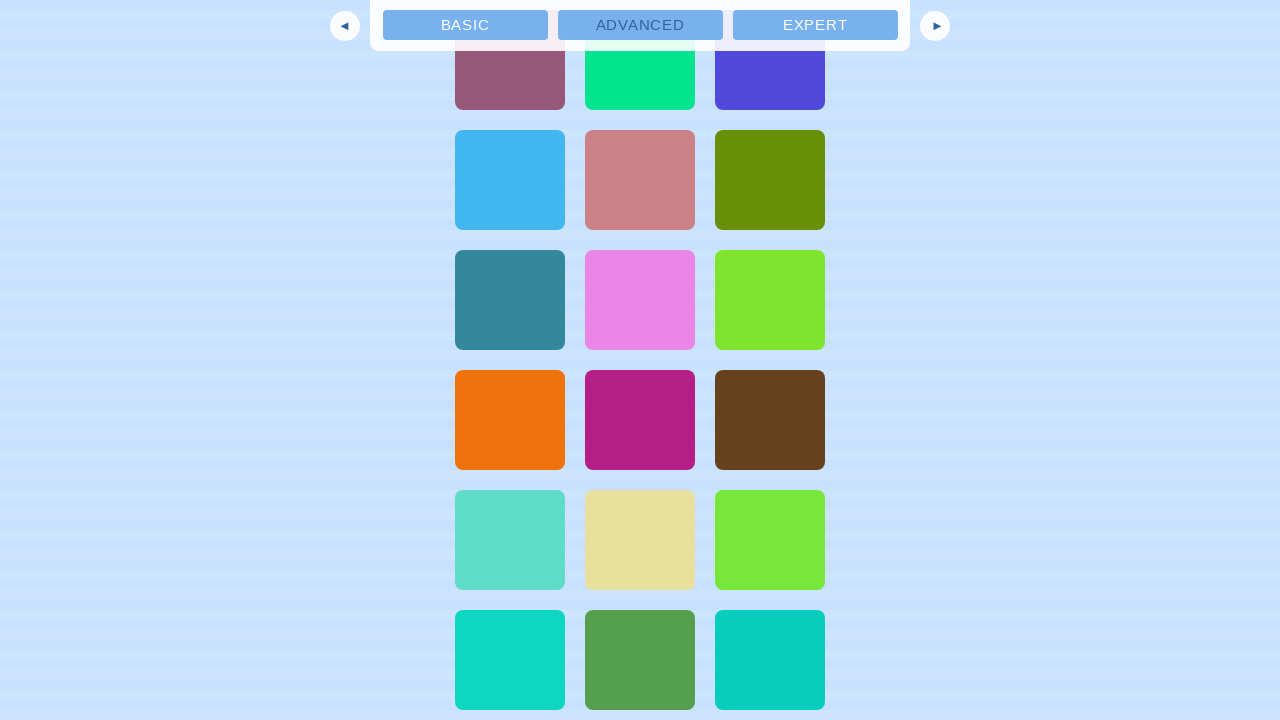

Checked new scroll height after content load attempt
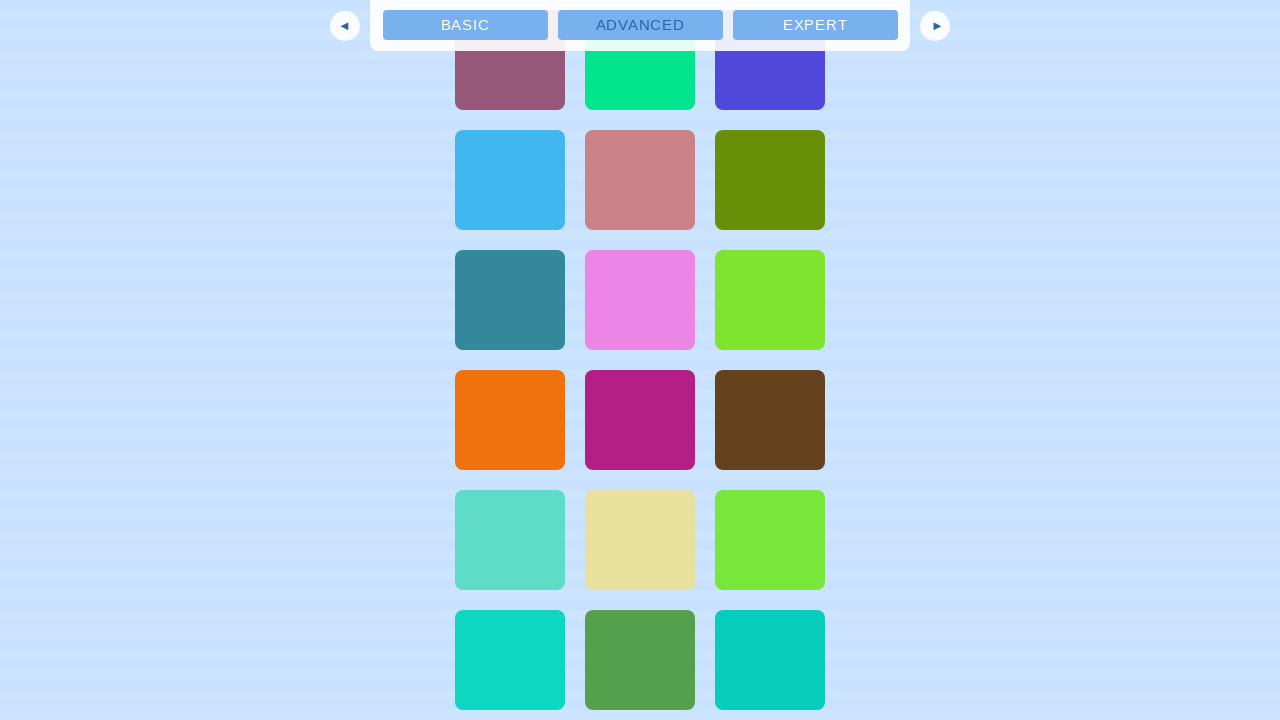

Scrolled to bottom of page (iteration 43)
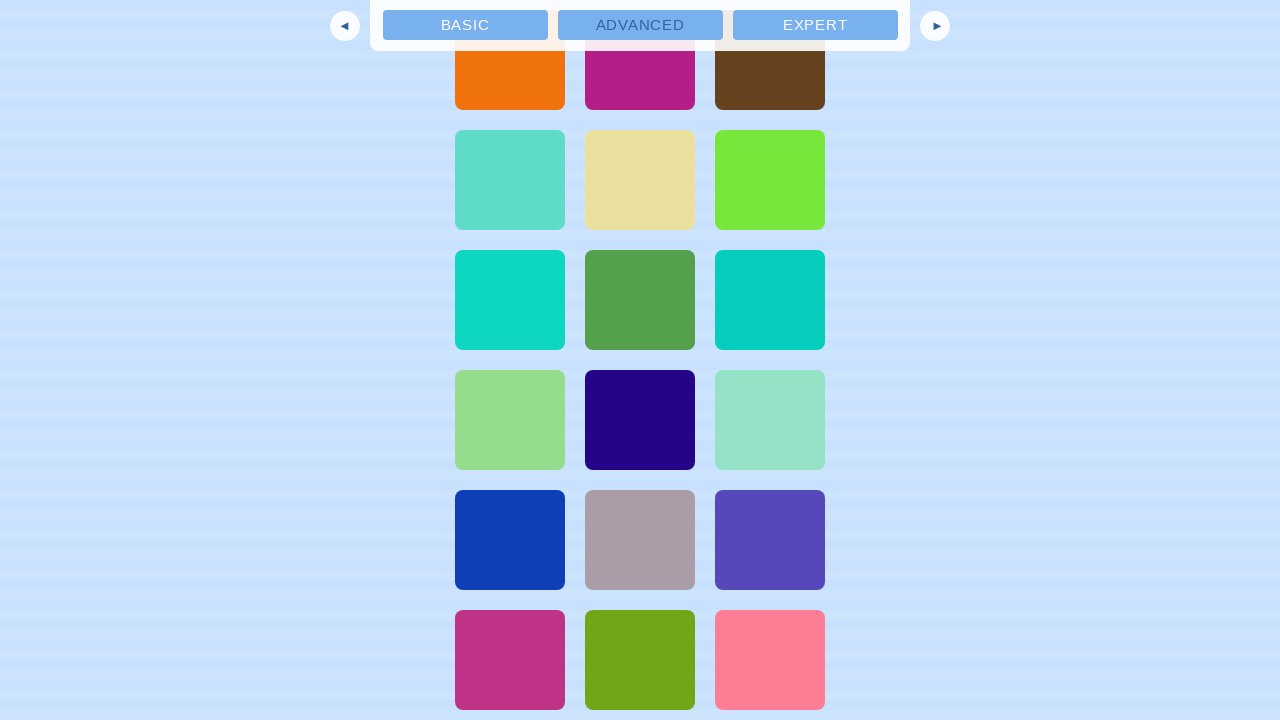

Waited 2 seconds for new content to load
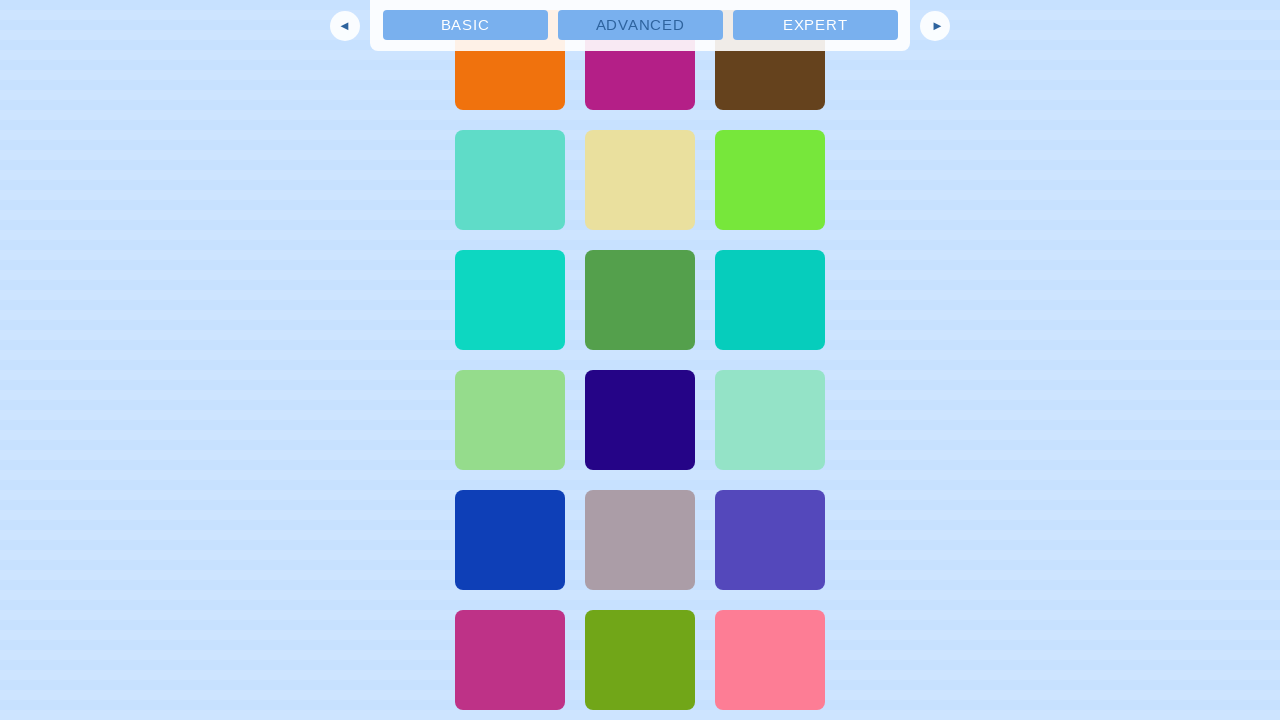

Checked new scroll height after content load attempt
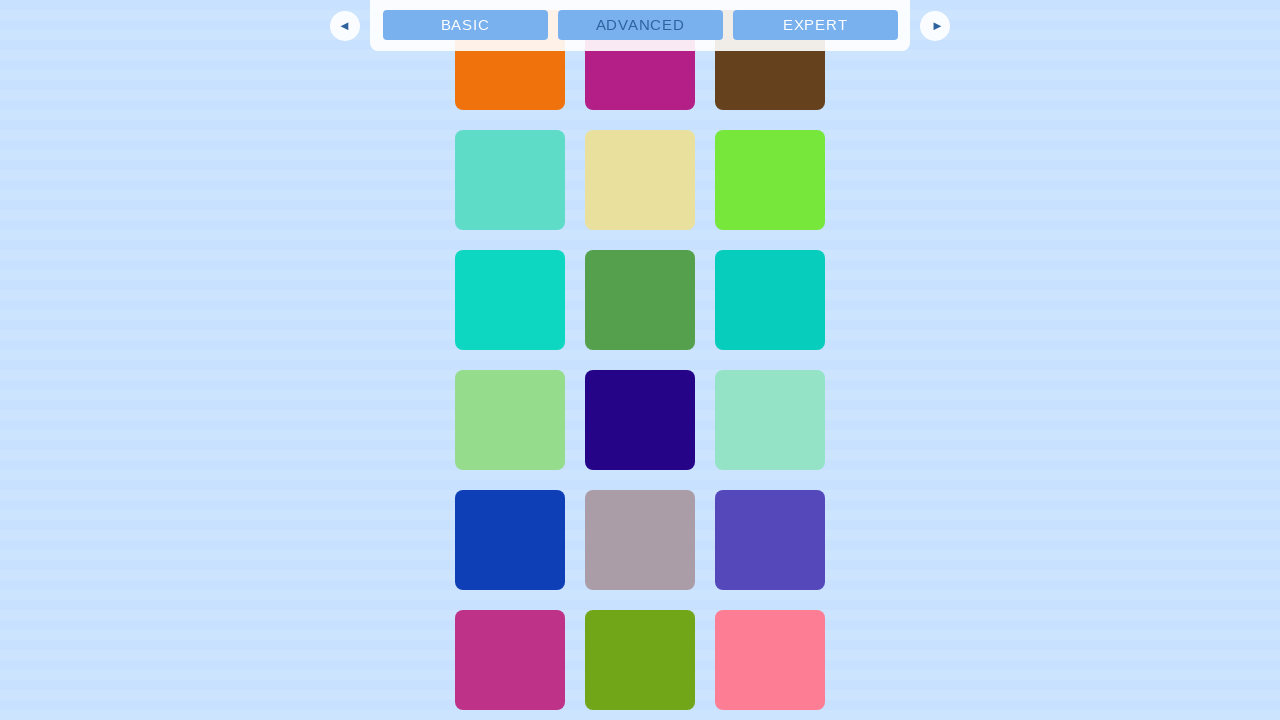

Scrolled to bottom of page (iteration 44)
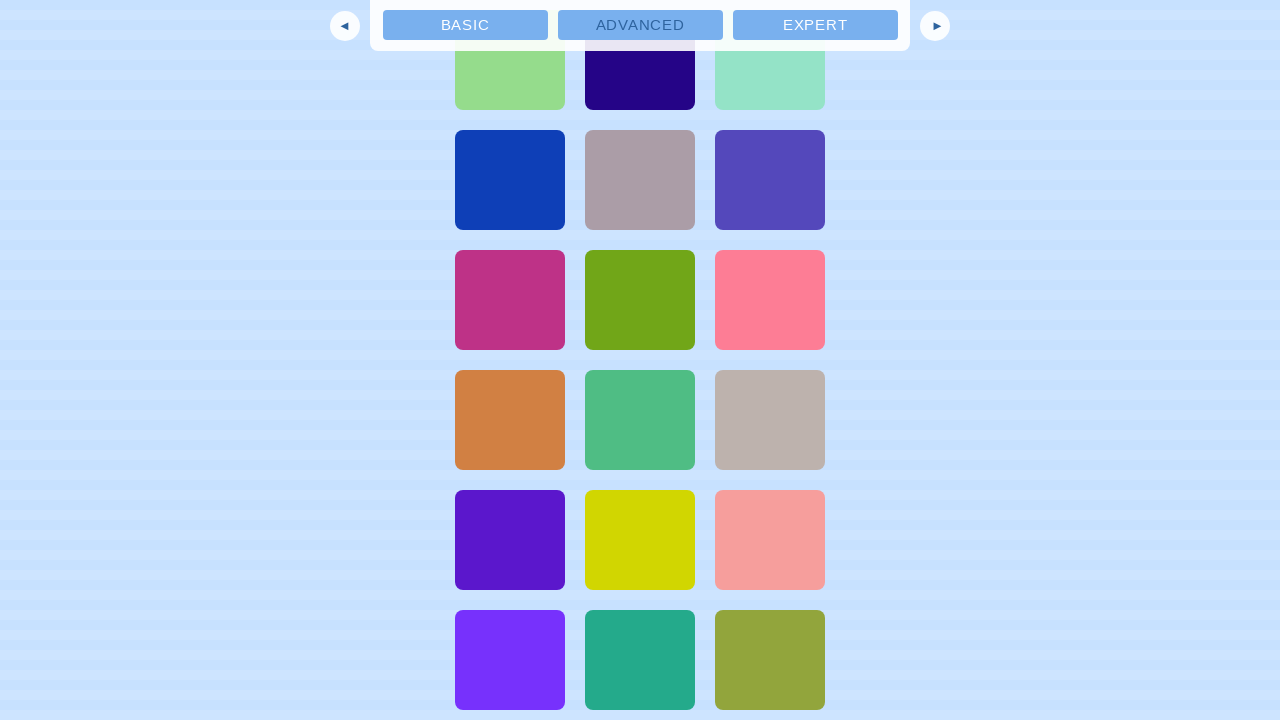

Waited 2 seconds for new content to load
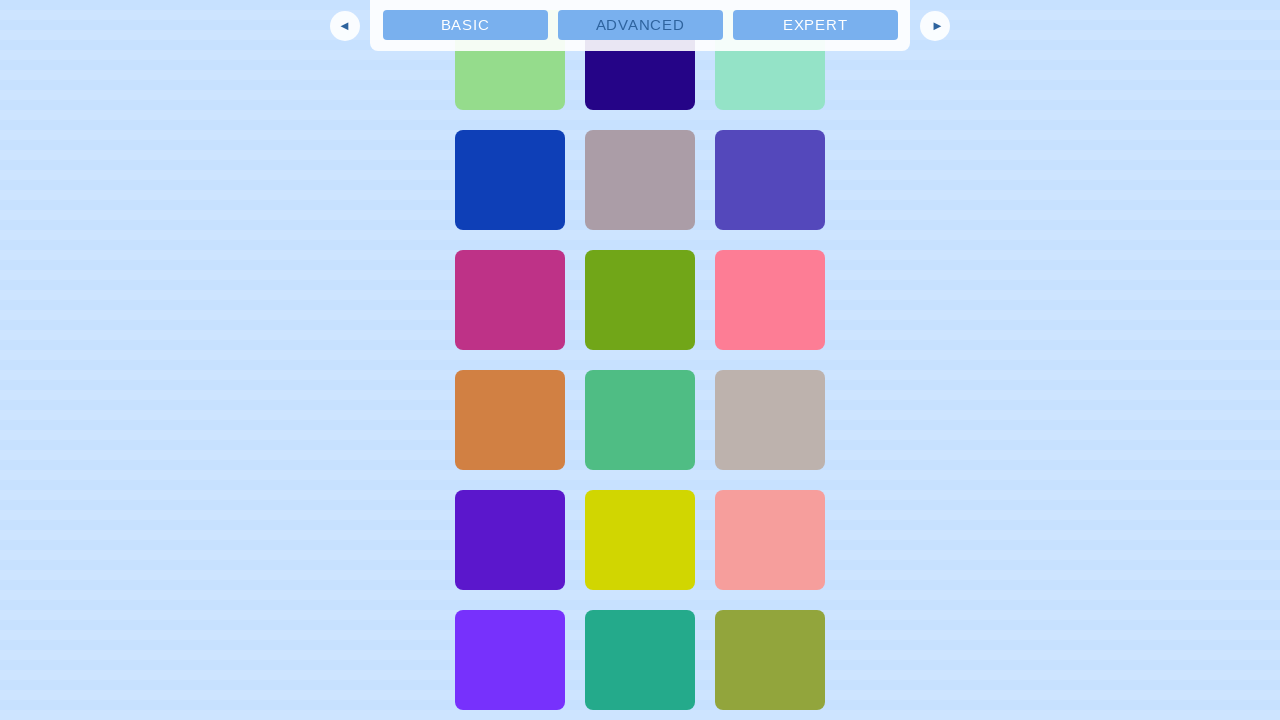

Checked new scroll height after content load attempt
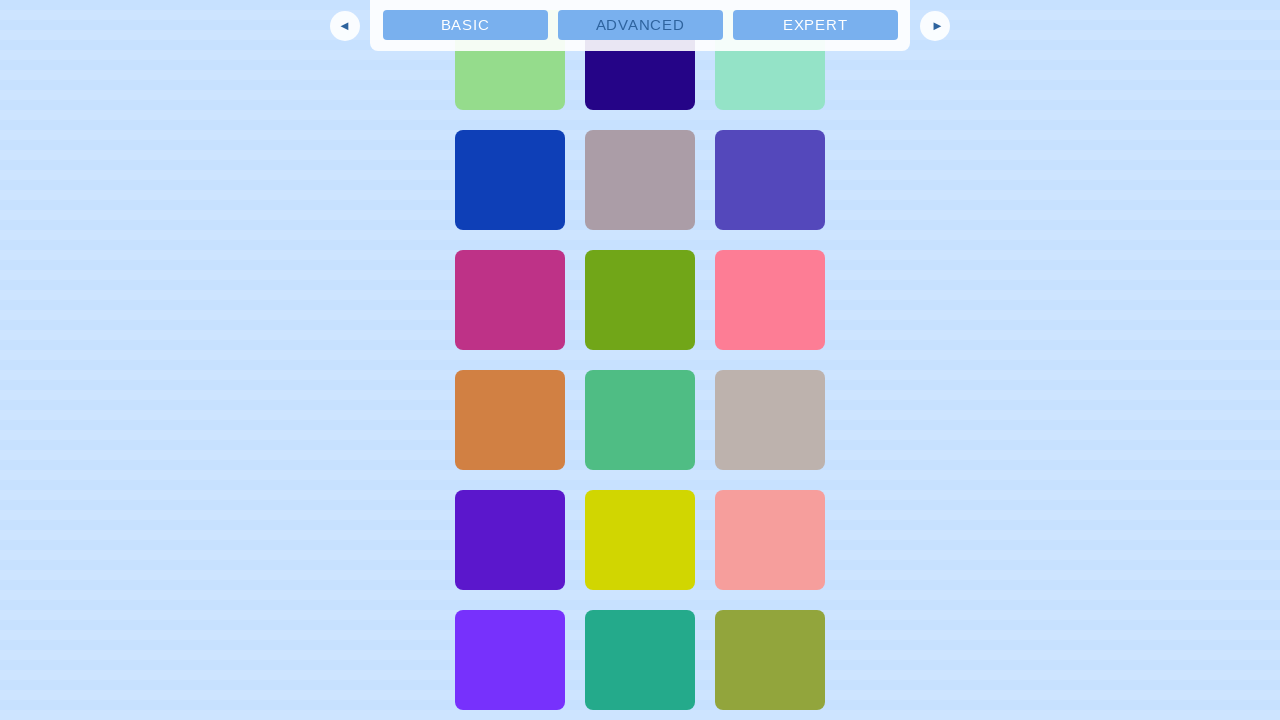

Scrolled to bottom of page (iteration 45)
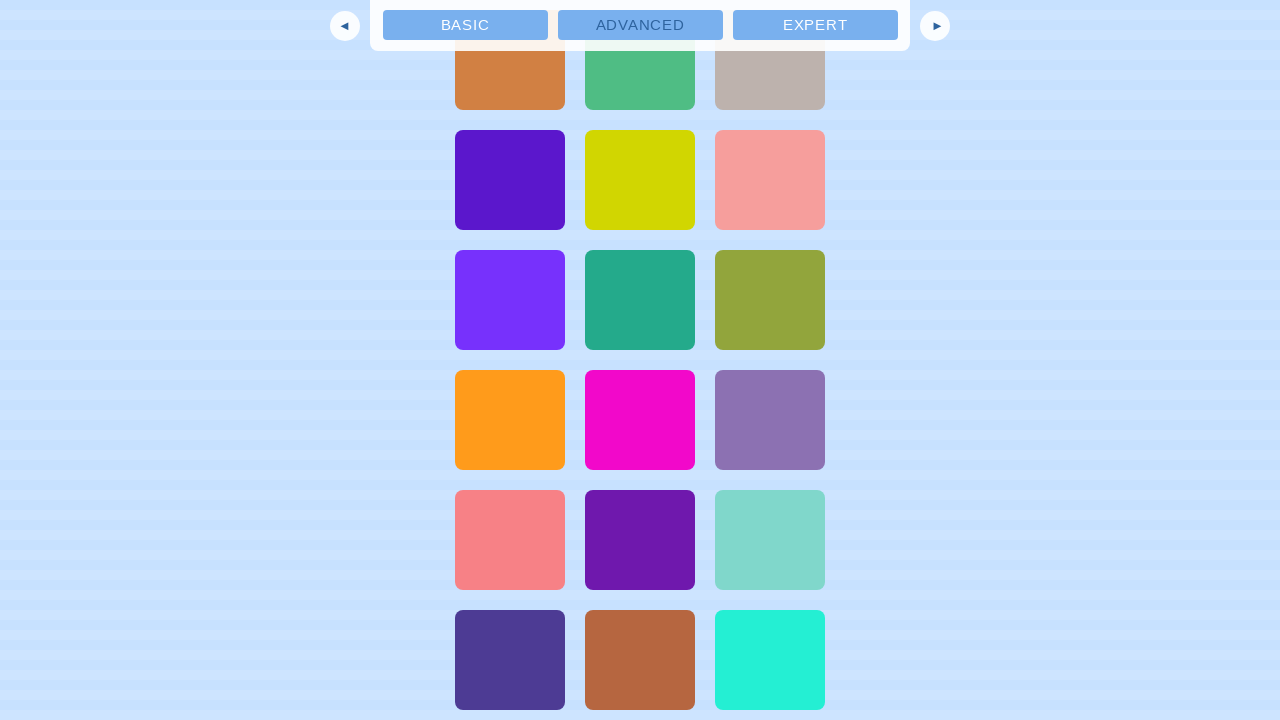

Waited 2 seconds for new content to load
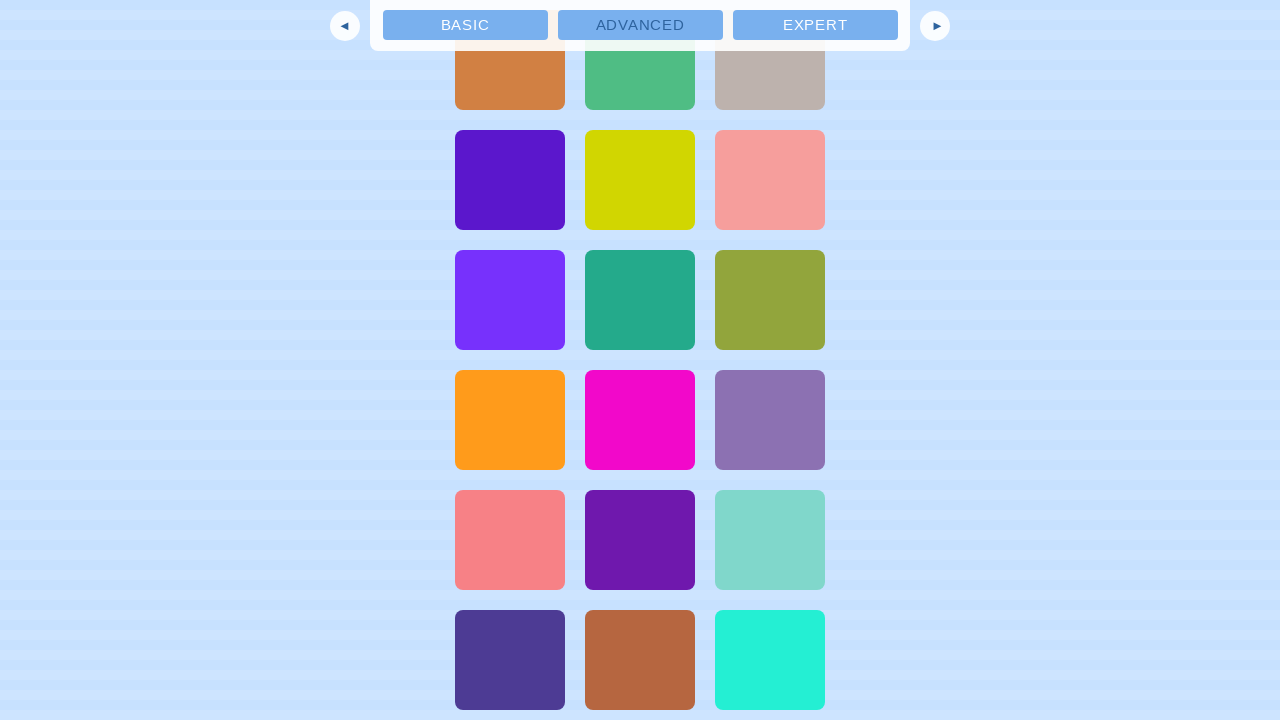

Checked new scroll height after content load attempt
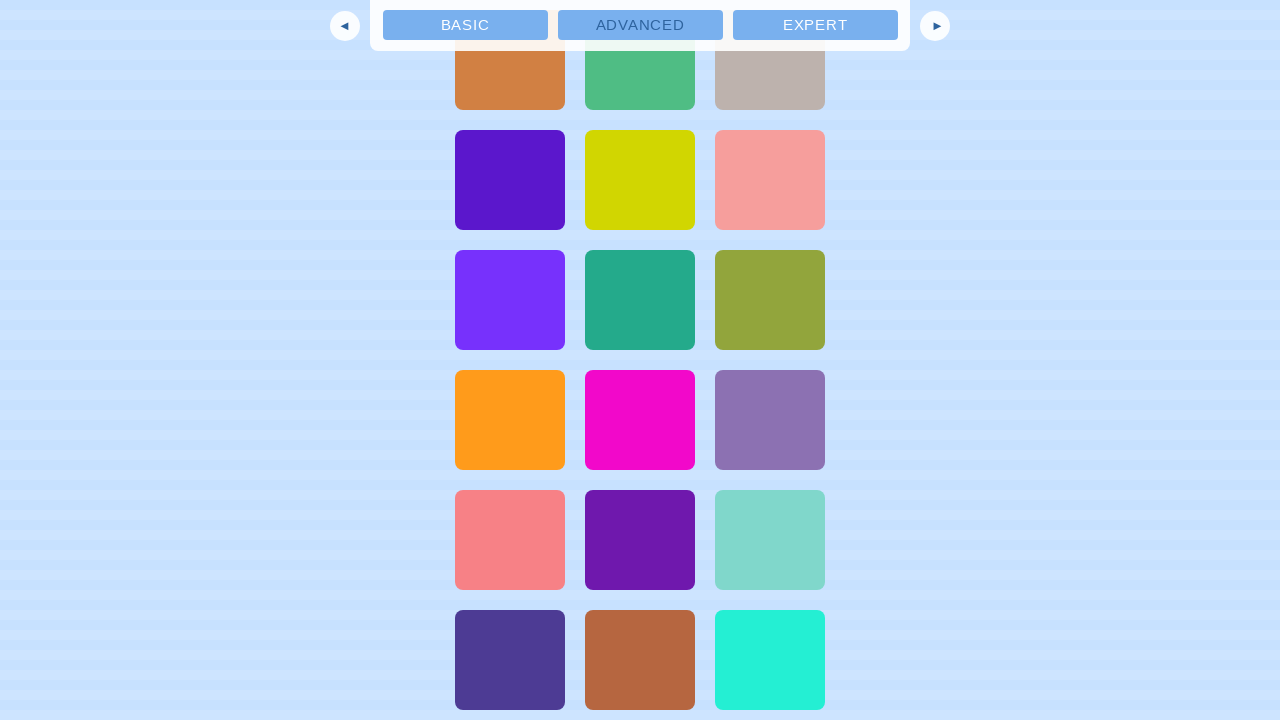

Scrolled to bottom of page (iteration 46)
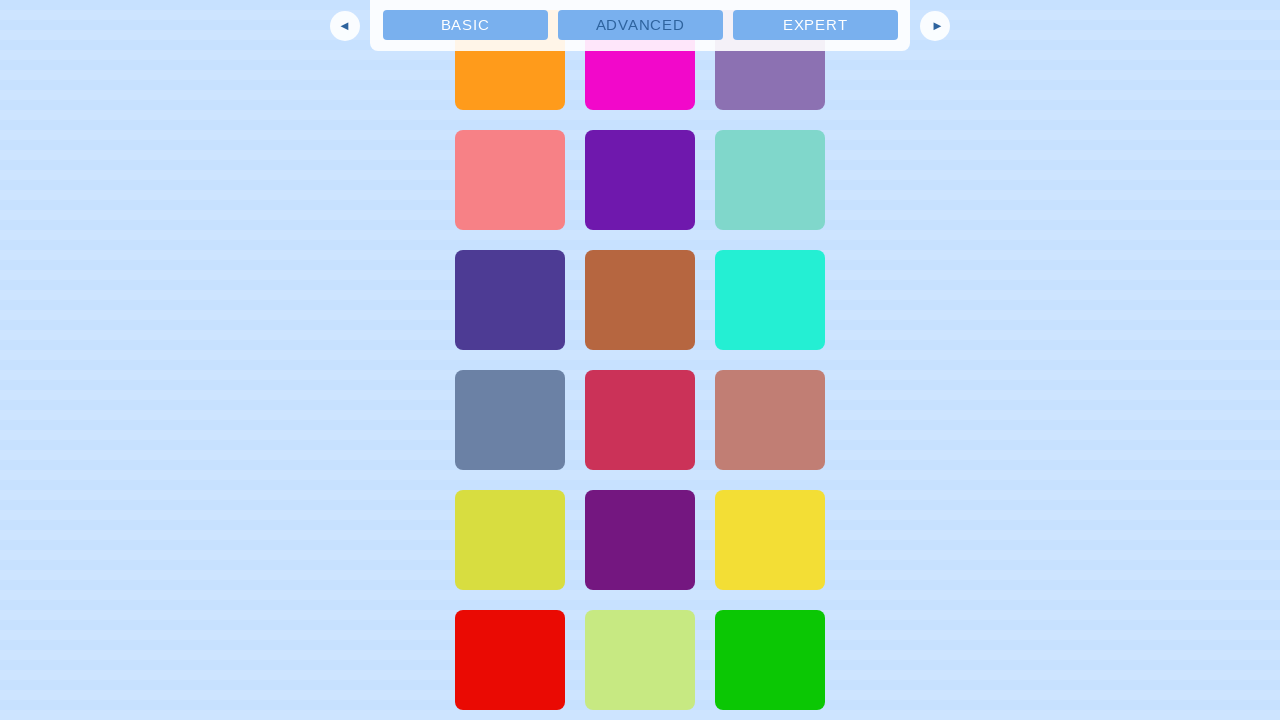

Waited 2 seconds for new content to load
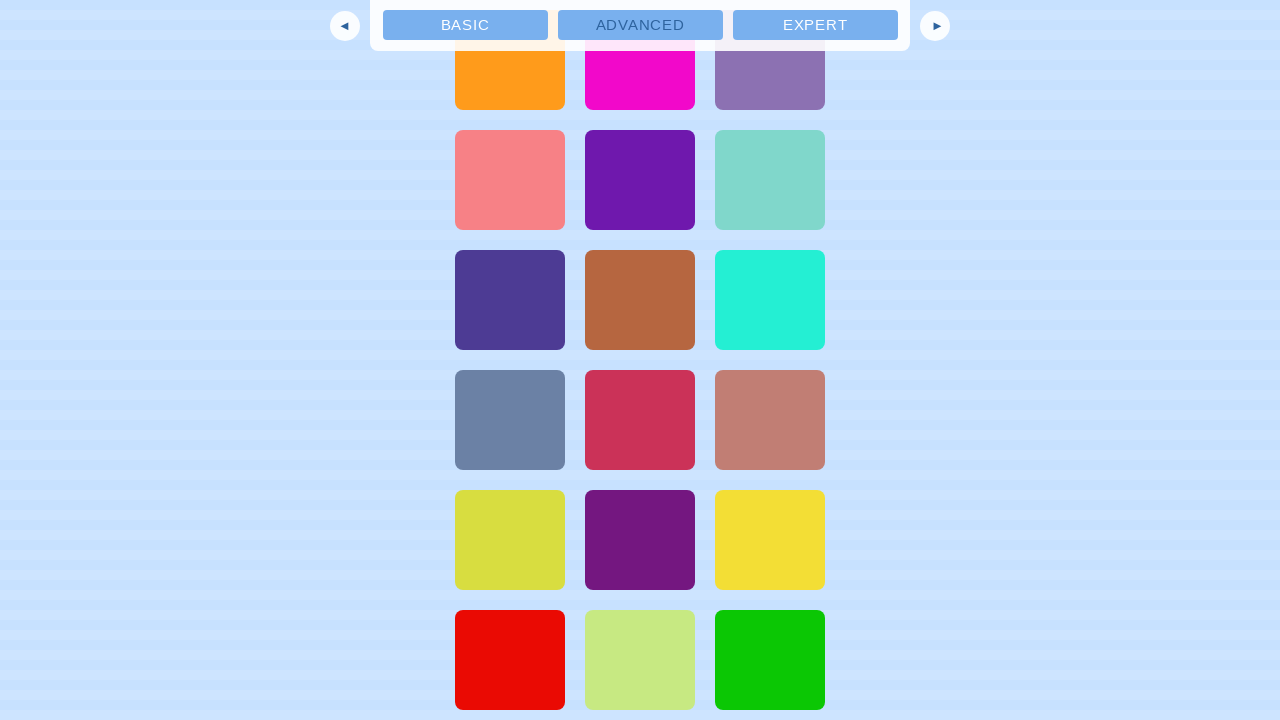

Checked new scroll height after content load attempt
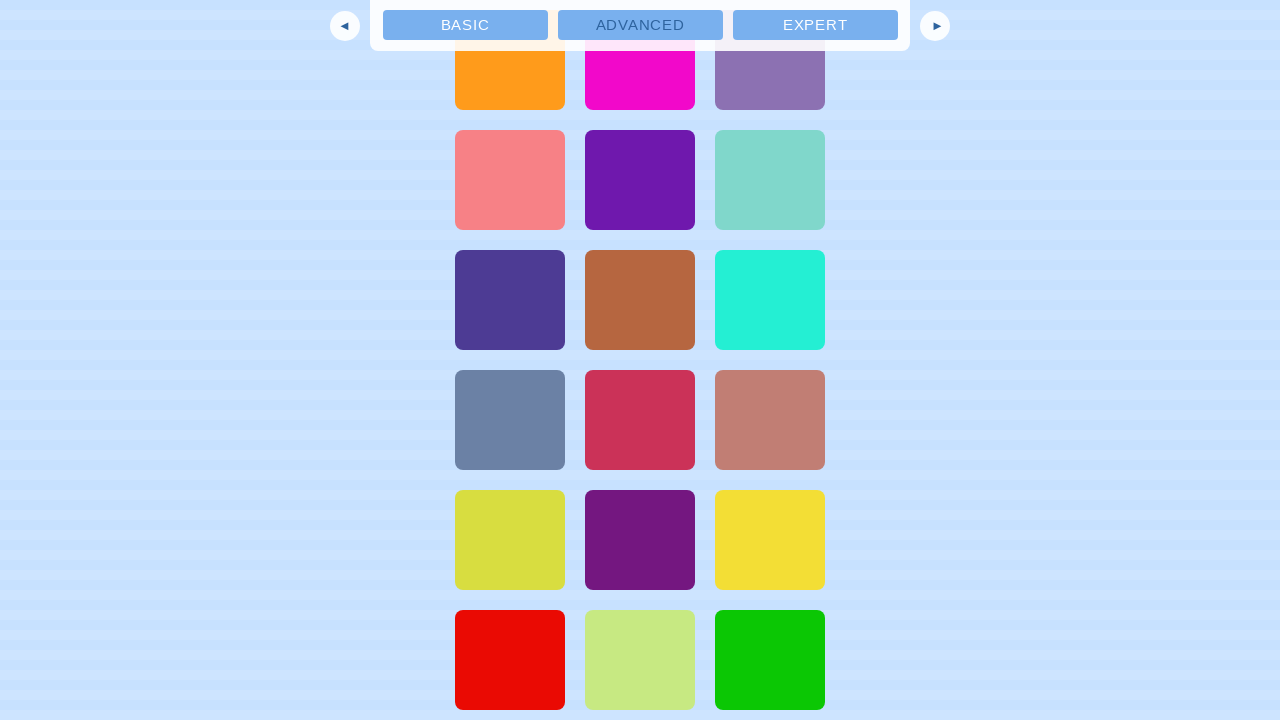

Scrolled to bottom of page (iteration 47)
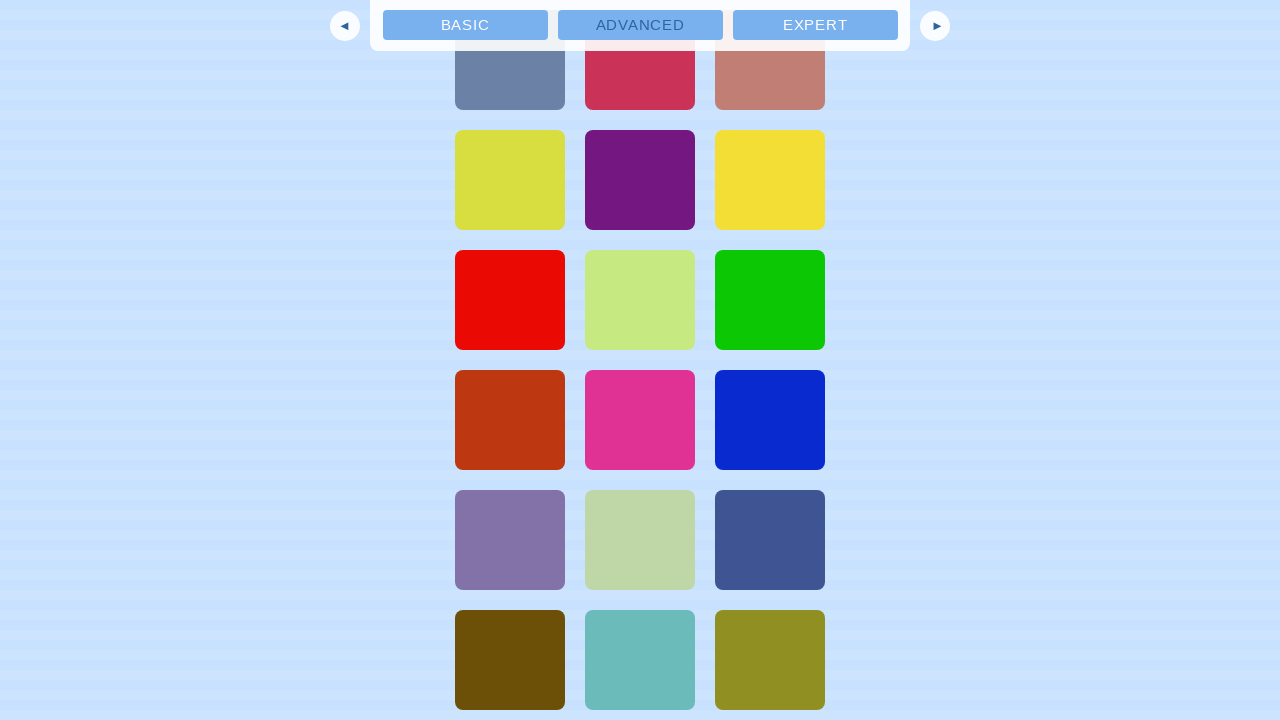

Waited 2 seconds for new content to load
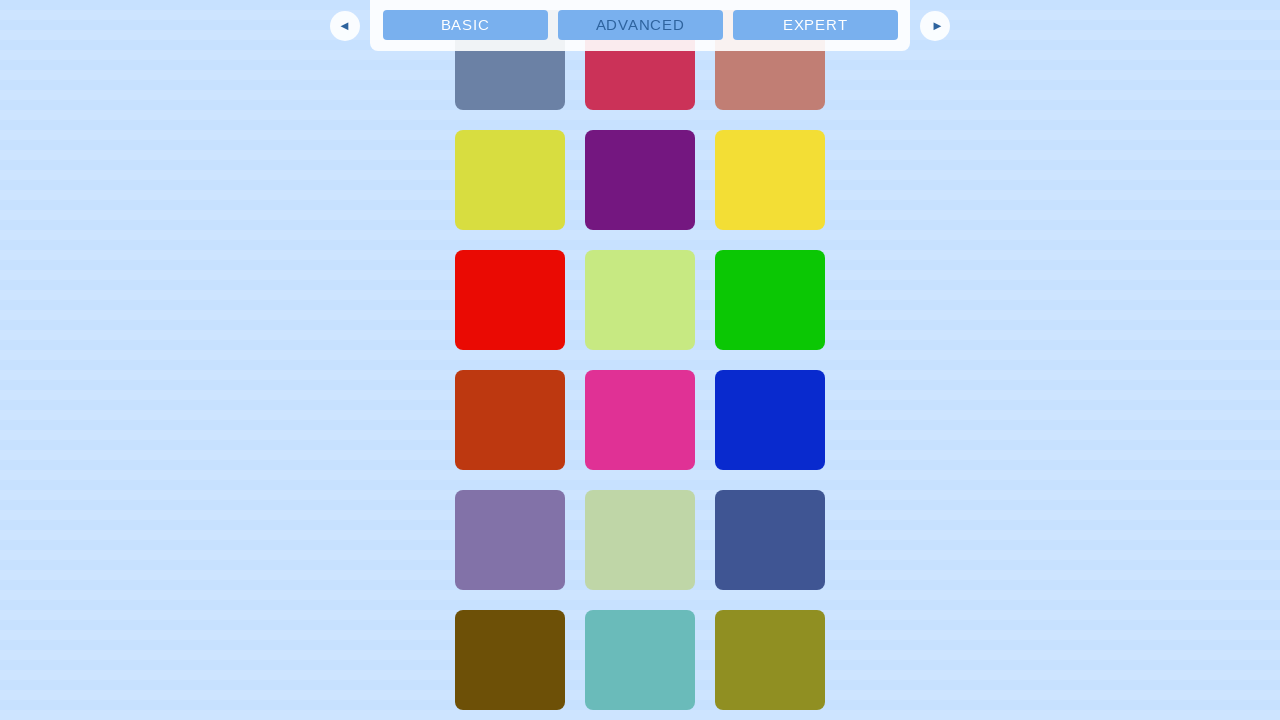

Checked new scroll height after content load attempt
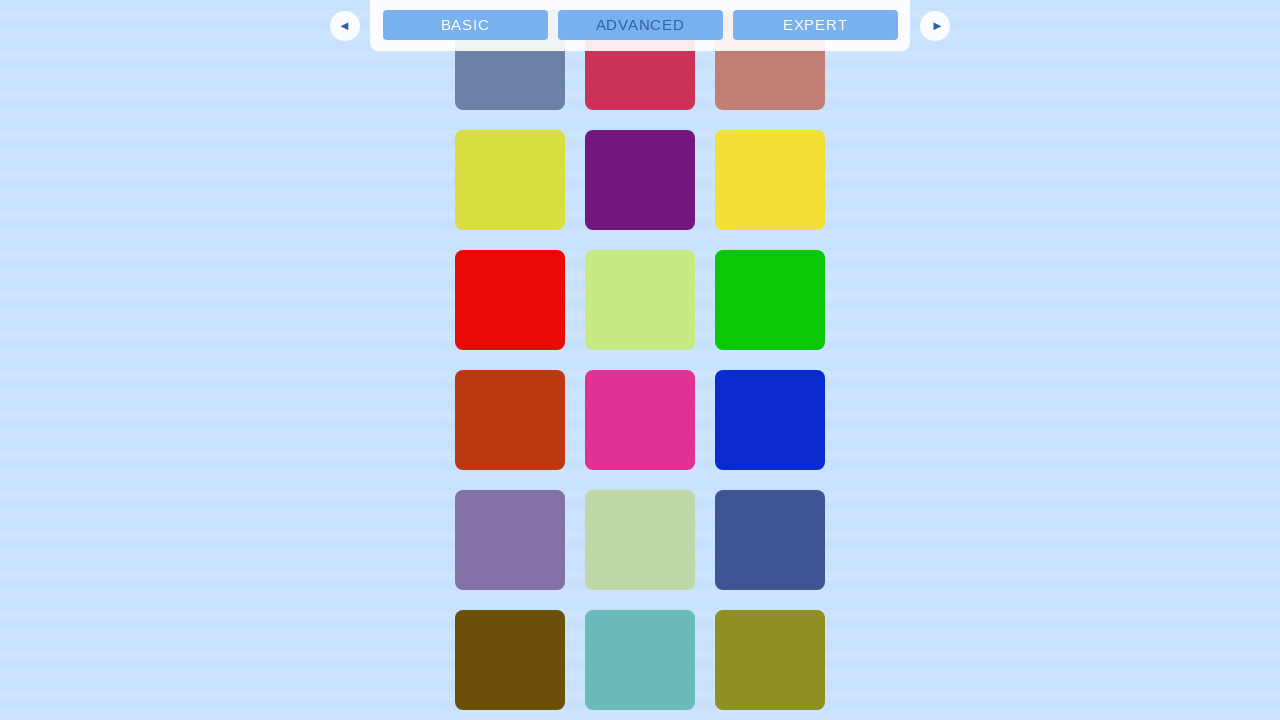

Scrolled to bottom of page (iteration 48)
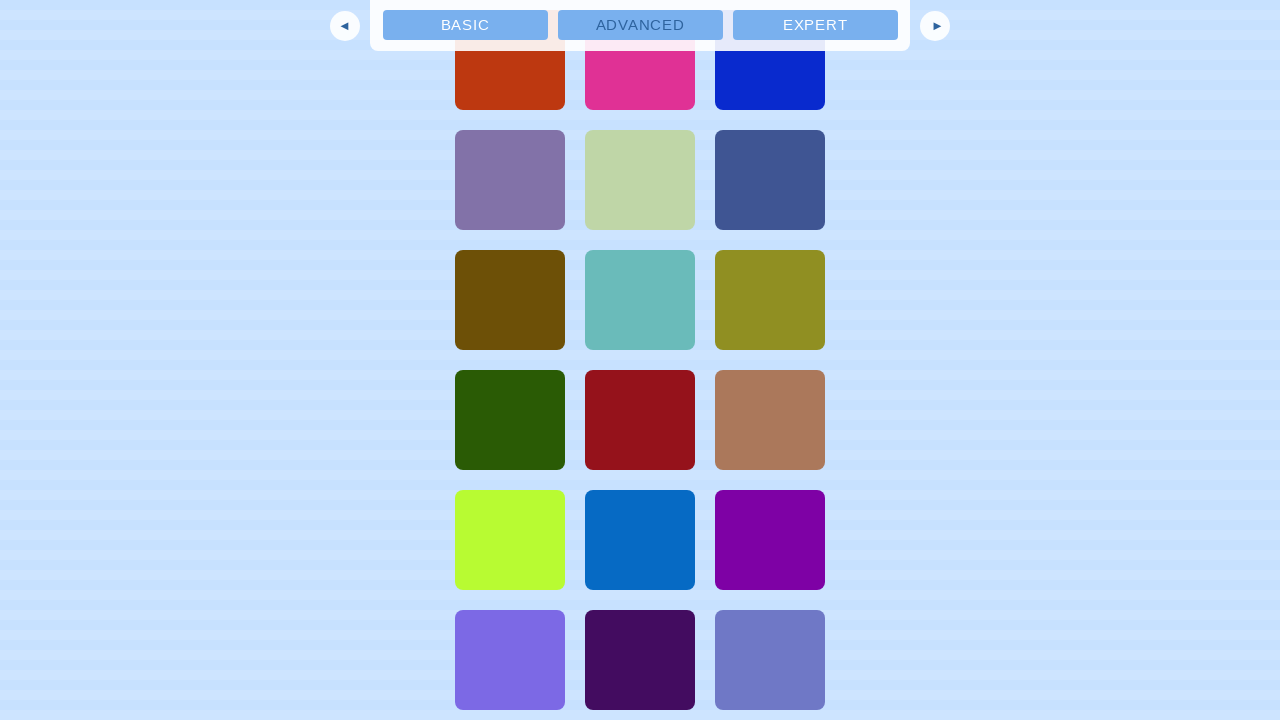

Waited 2 seconds for new content to load
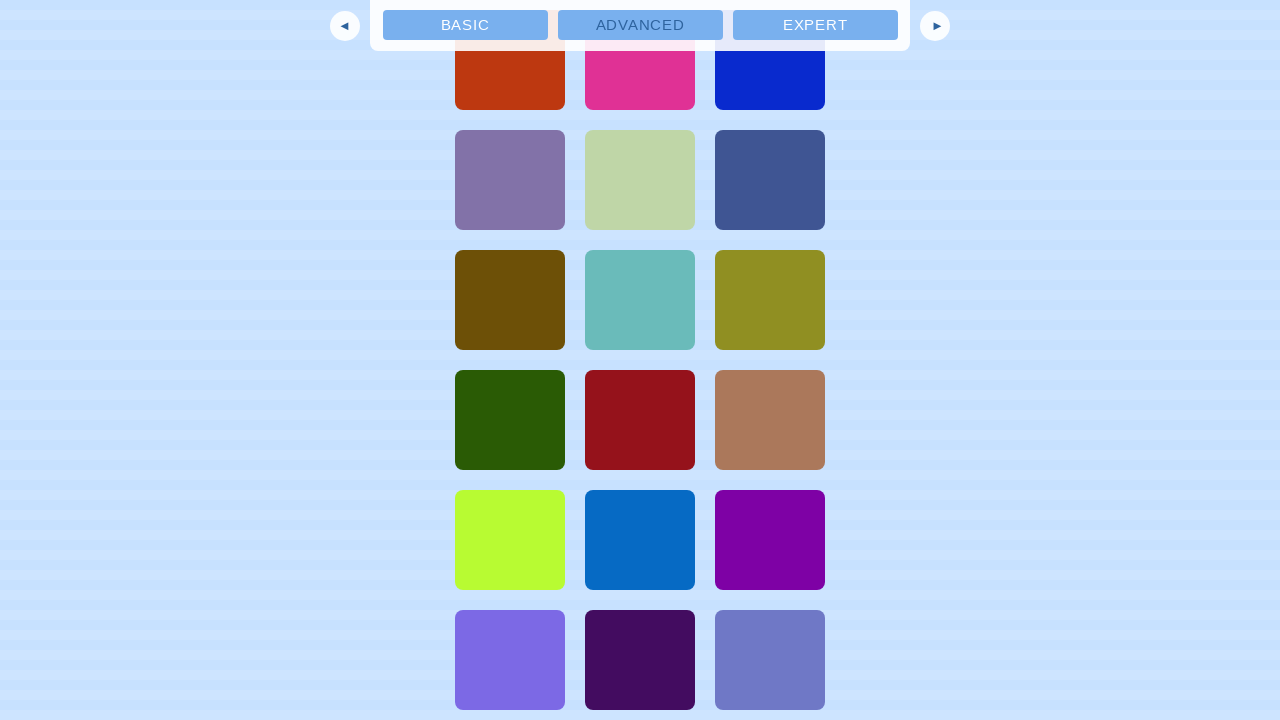

Checked new scroll height after content load attempt
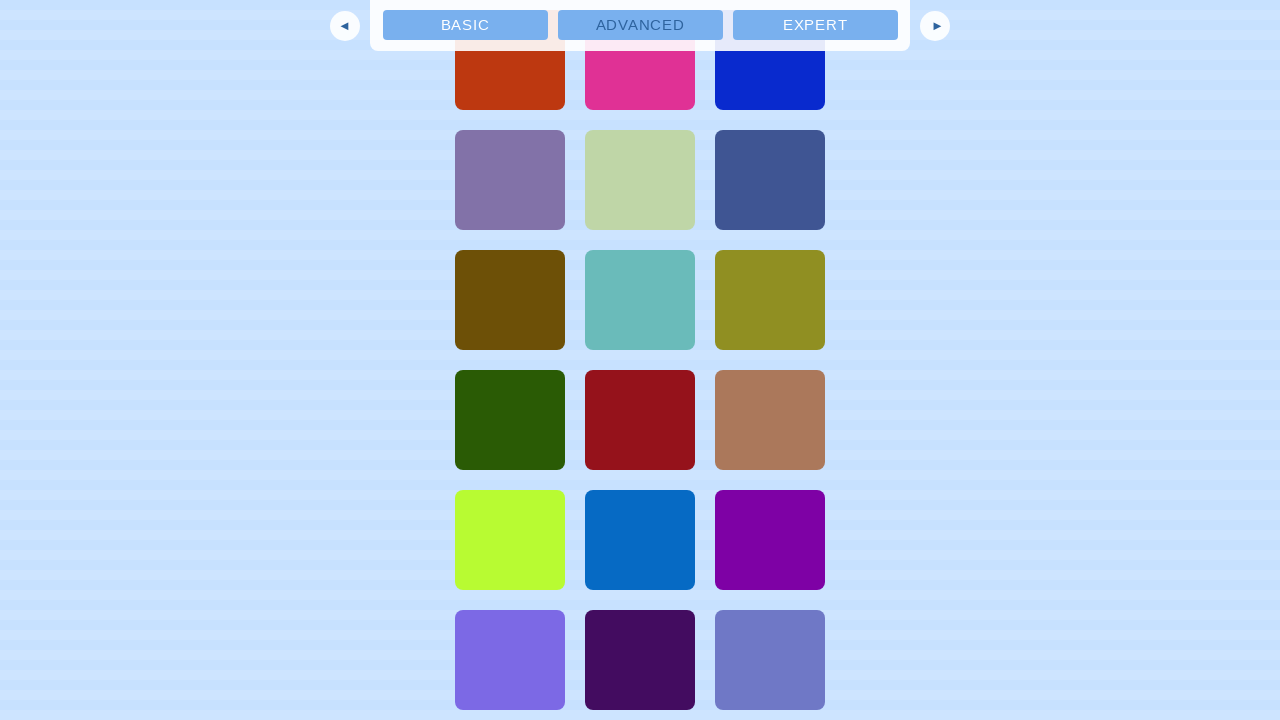

Scrolled to bottom of page (iteration 49)
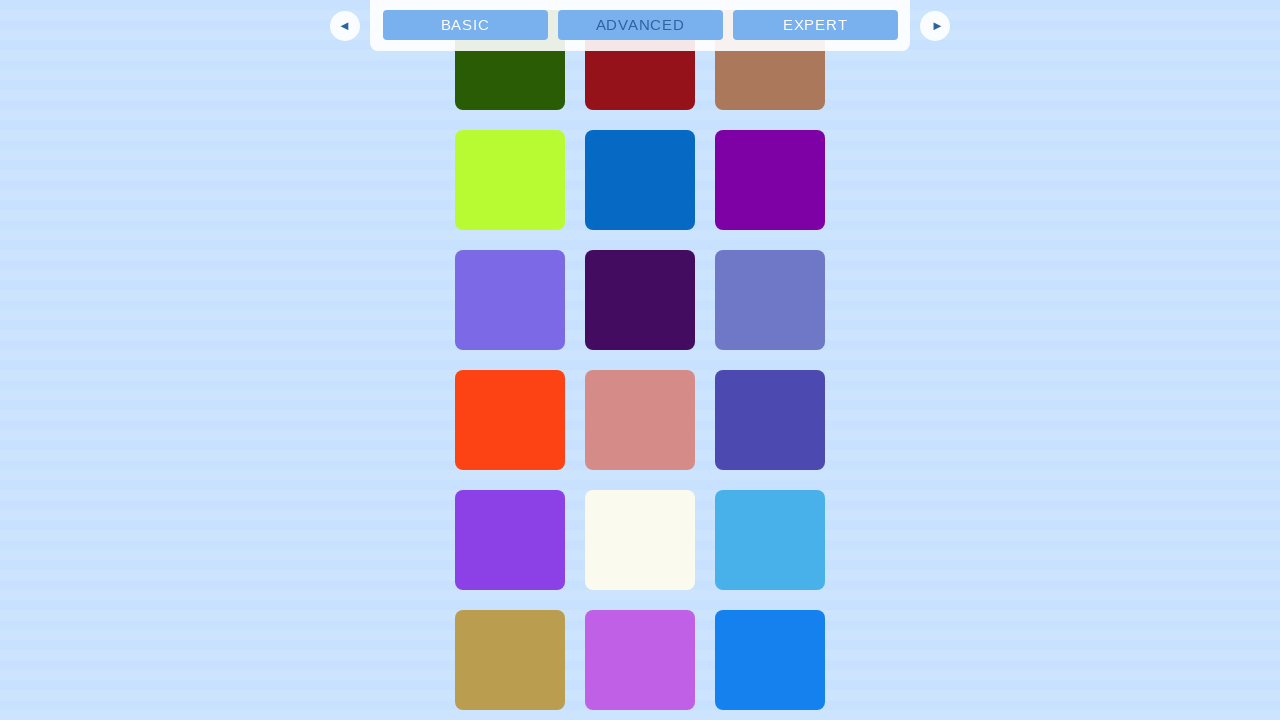

Waited 2 seconds for new content to load
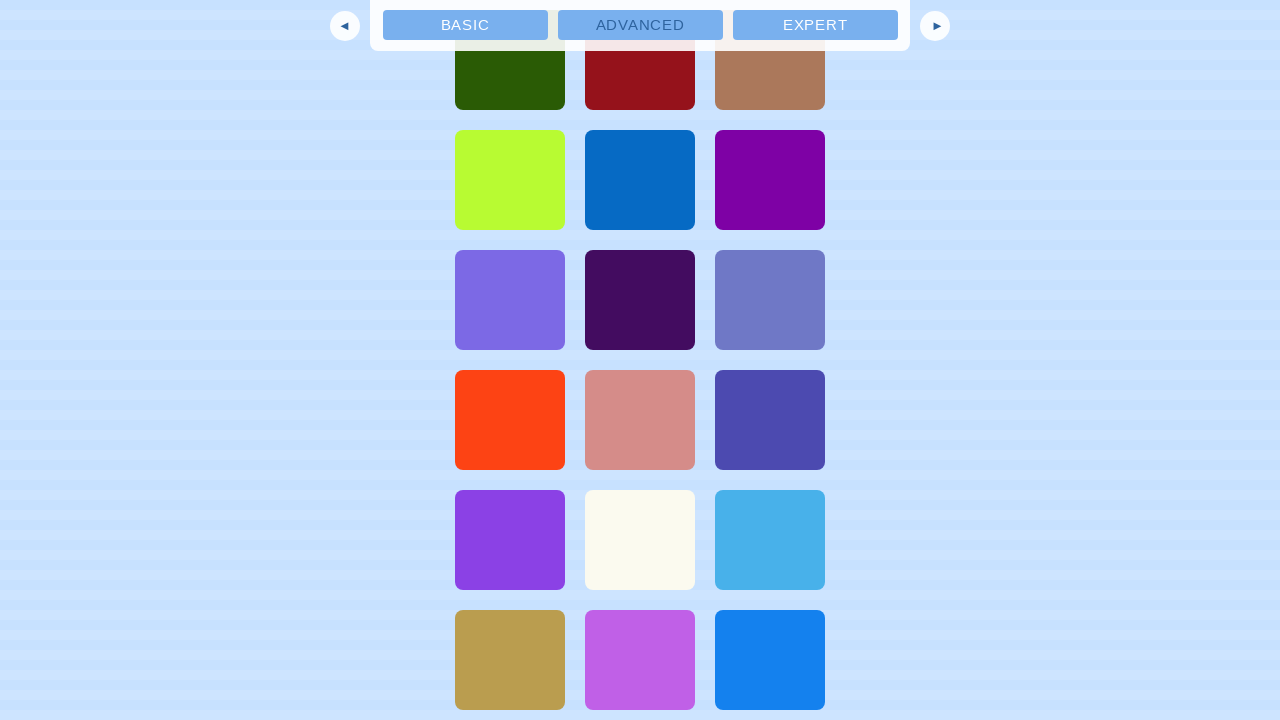

Checked new scroll height after content load attempt
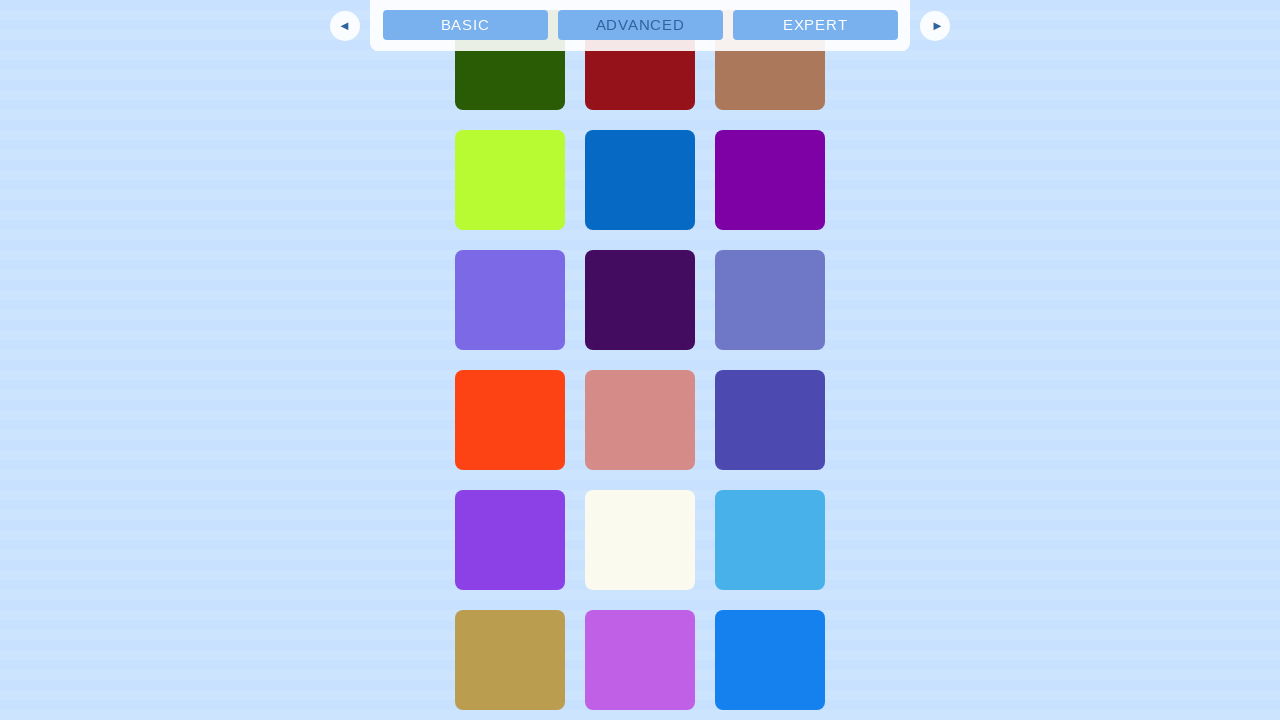

Scrolled to bottom of page (iteration 50)
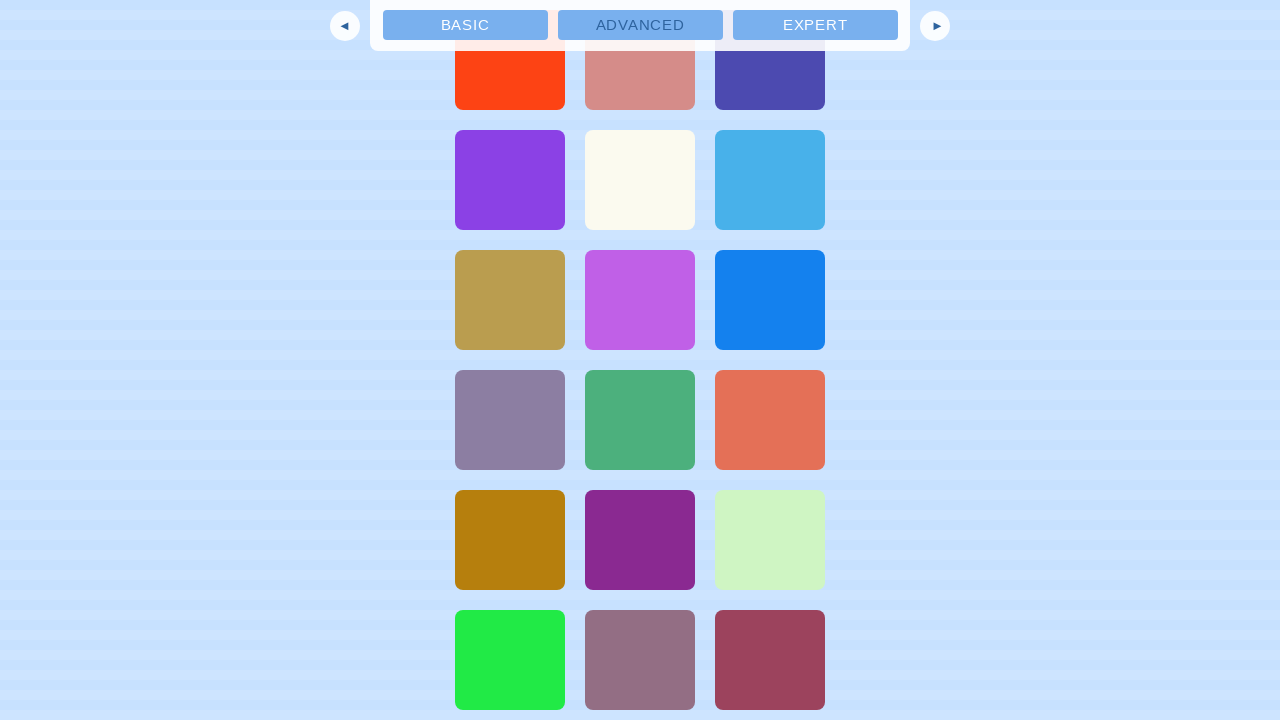

Waited 2 seconds for new content to load
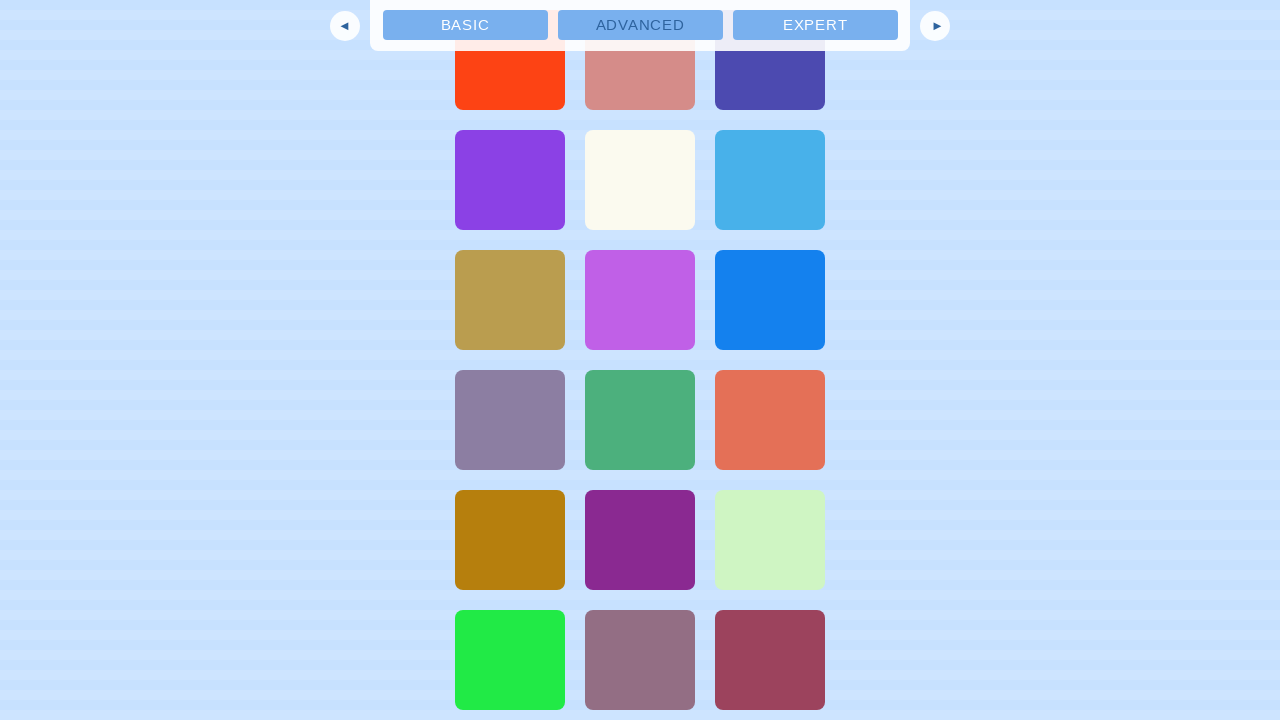

Checked new scroll height after content load attempt
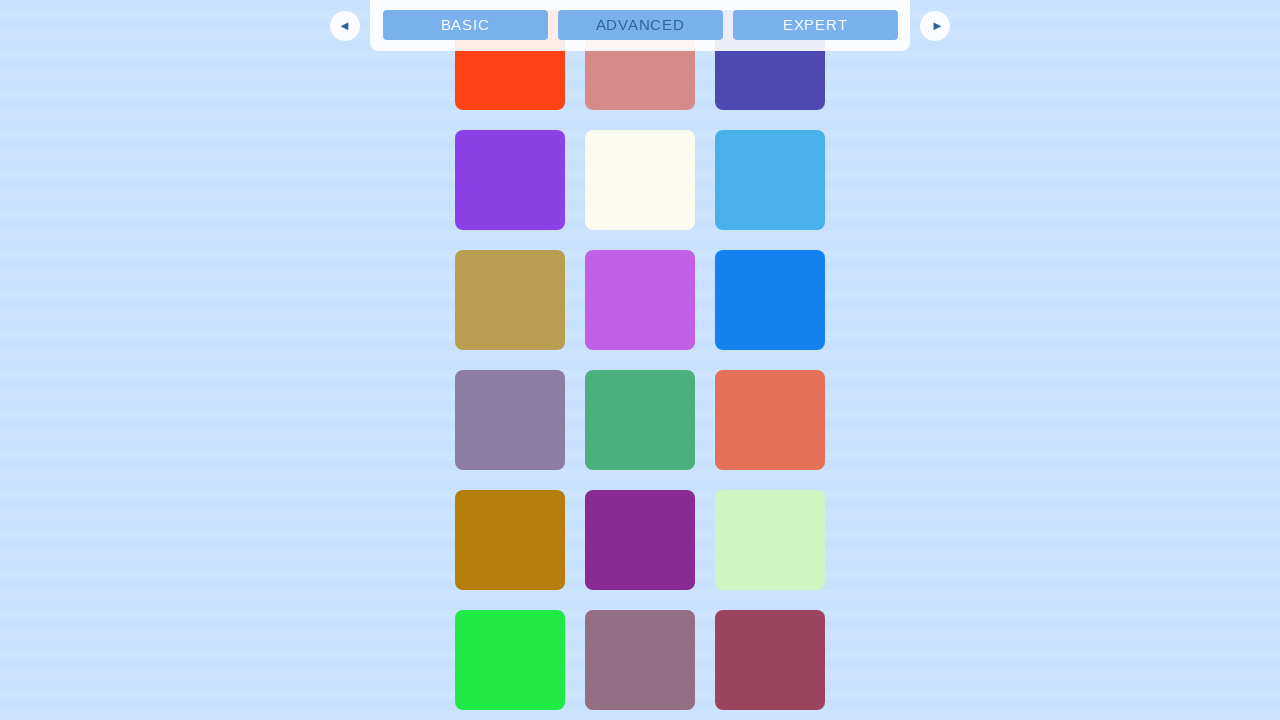

Scrolled to bottom of page (iteration 51)
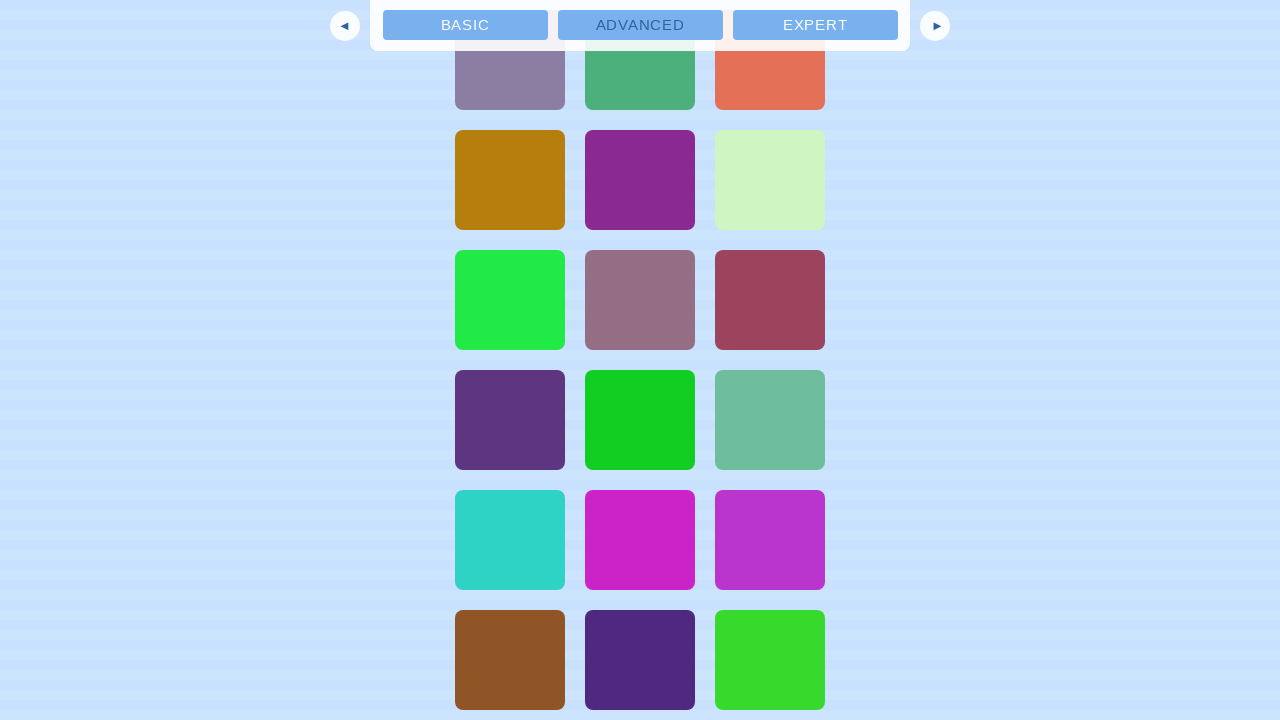

Waited 2 seconds for new content to load
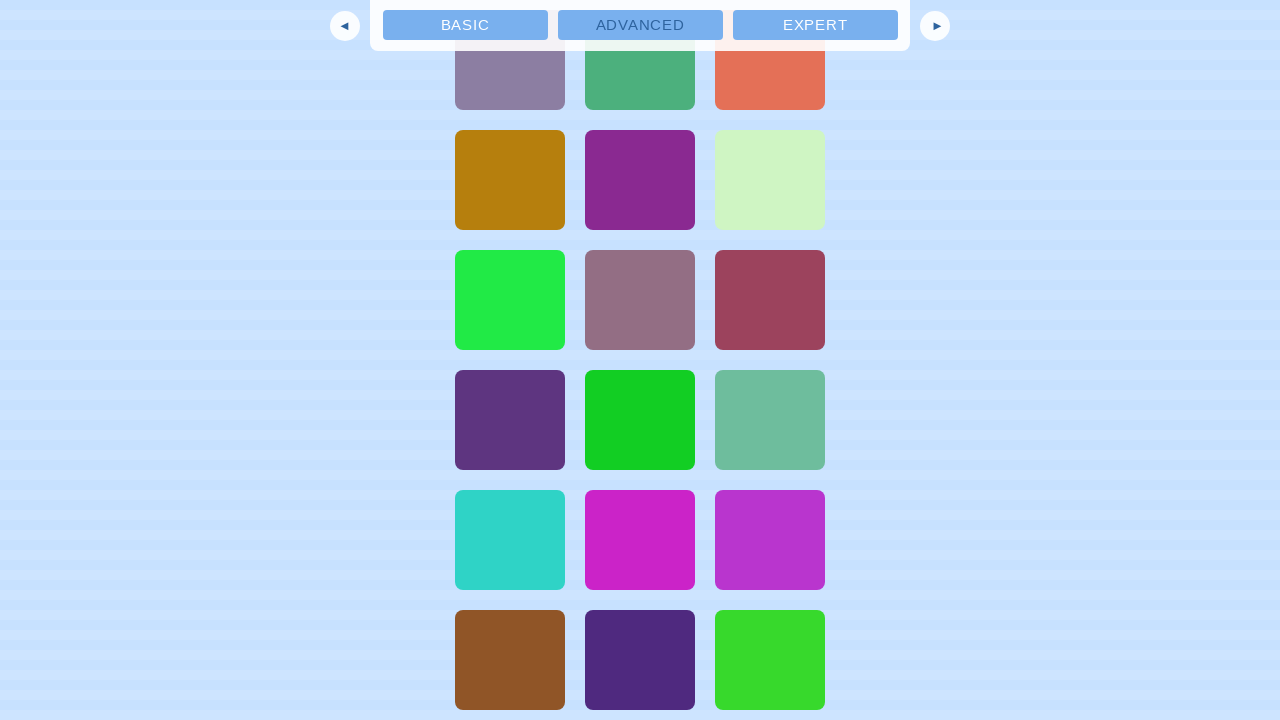

Checked new scroll height after content load attempt
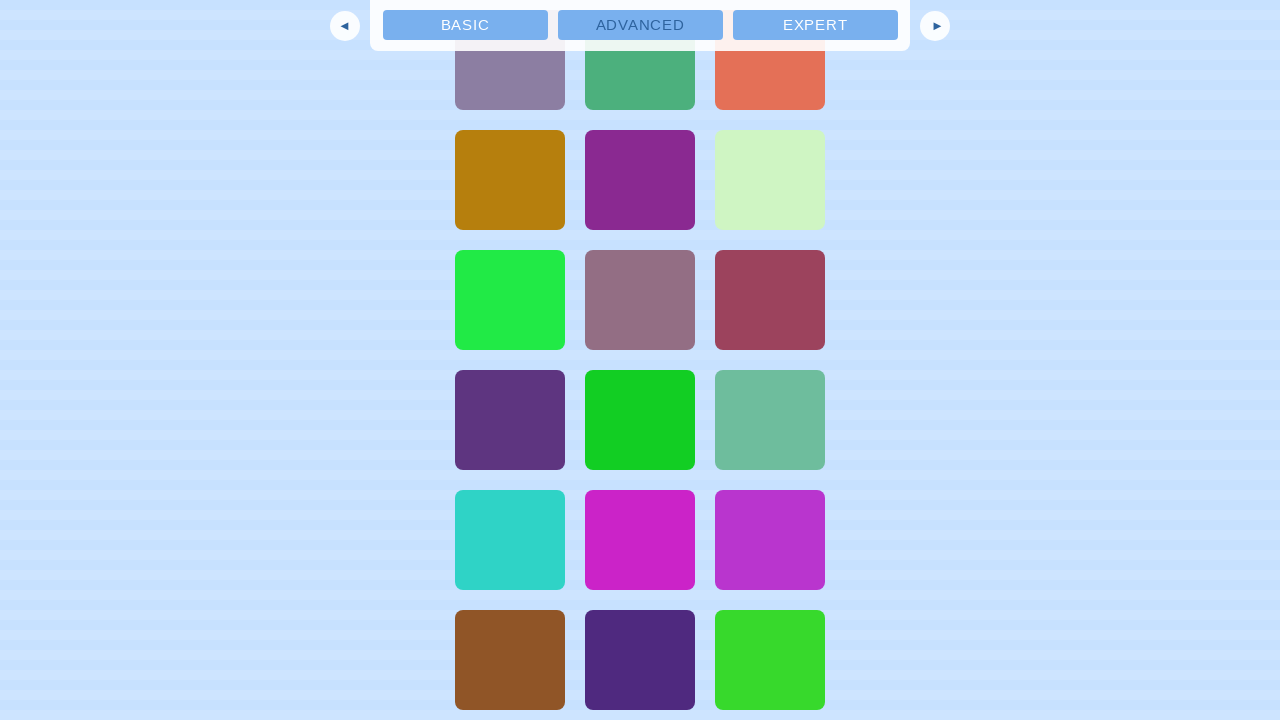

Scrolled to bottom of page (iteration 52)
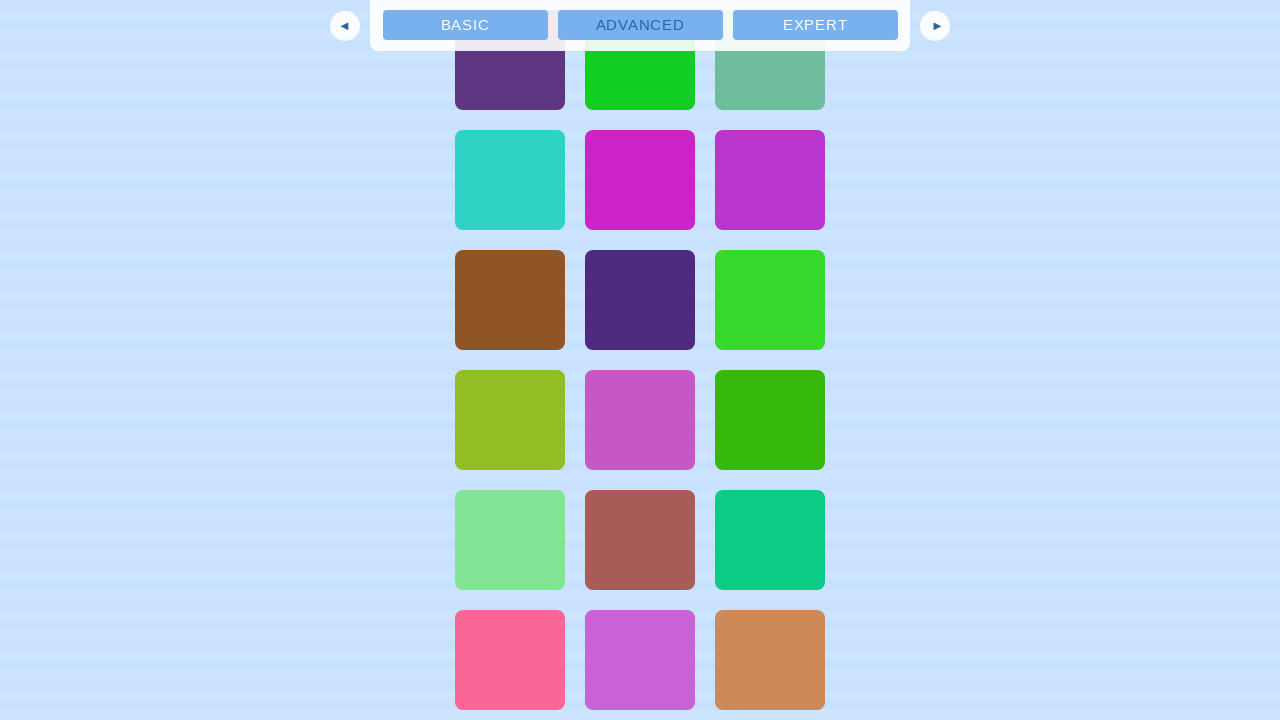

Waited 2 seconds for new content to load
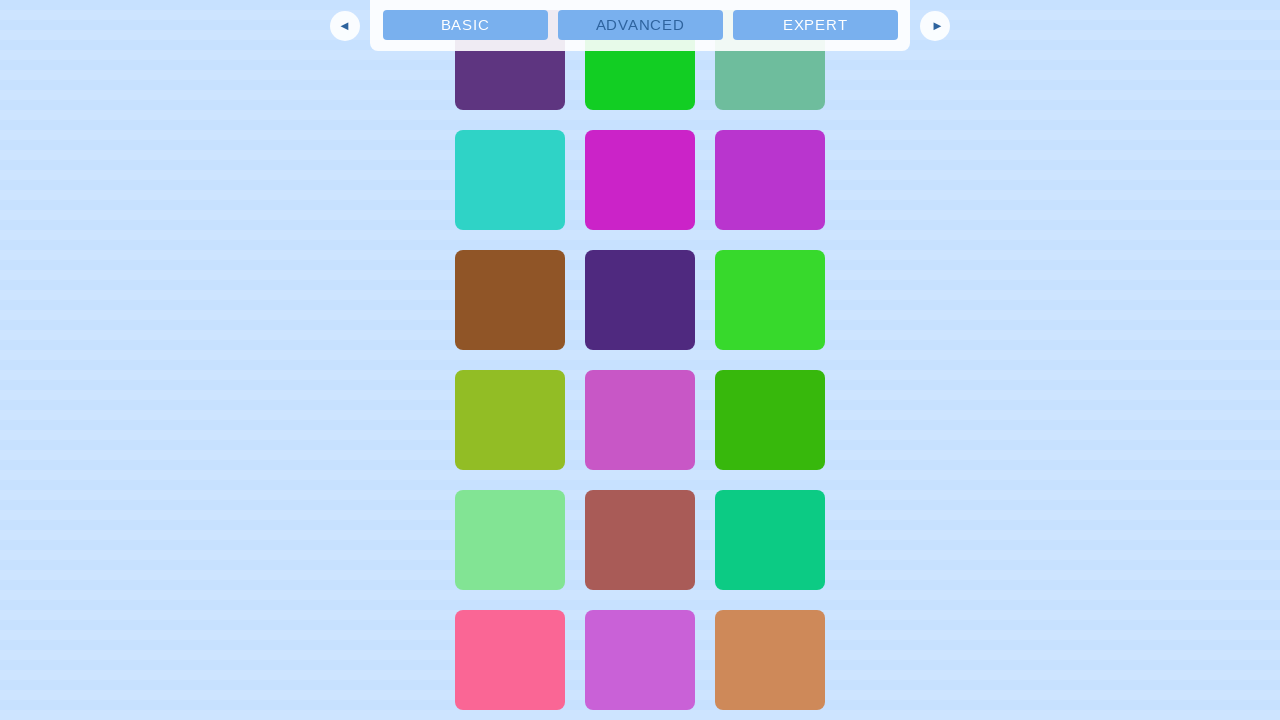

Checked new scroll height after content load attempt
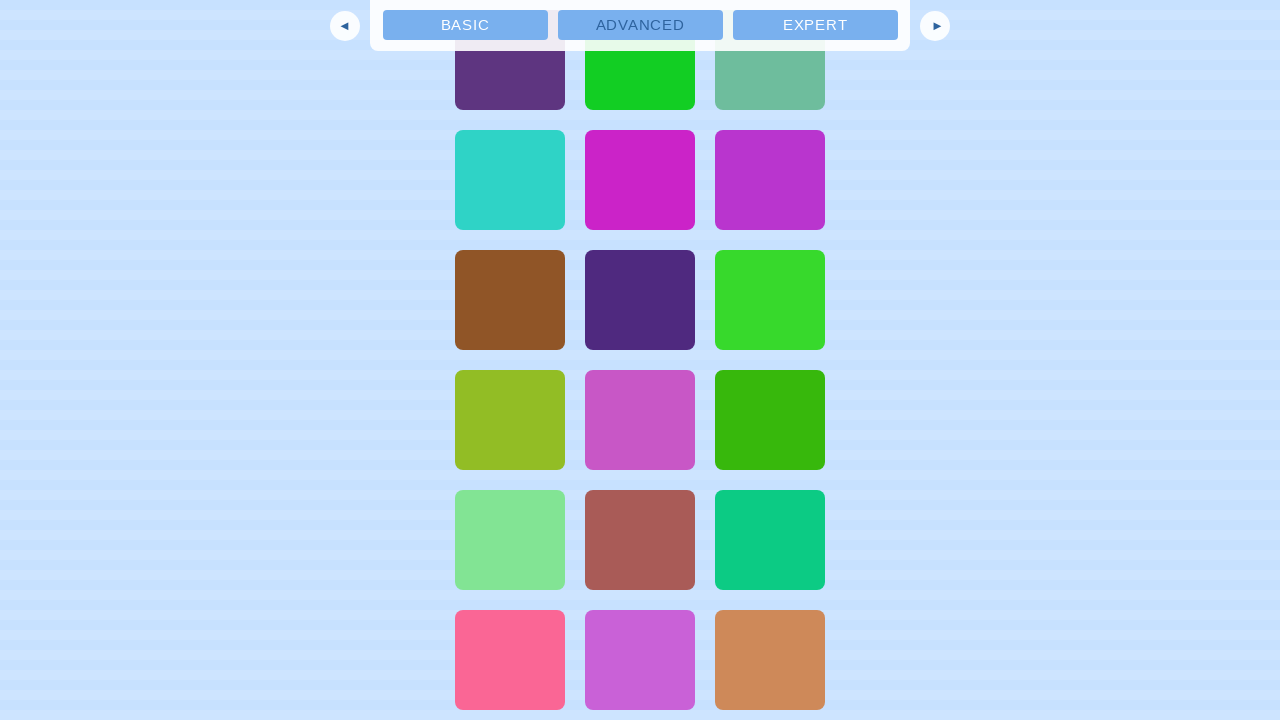

Scrolled to bottom of page (iteration 53)
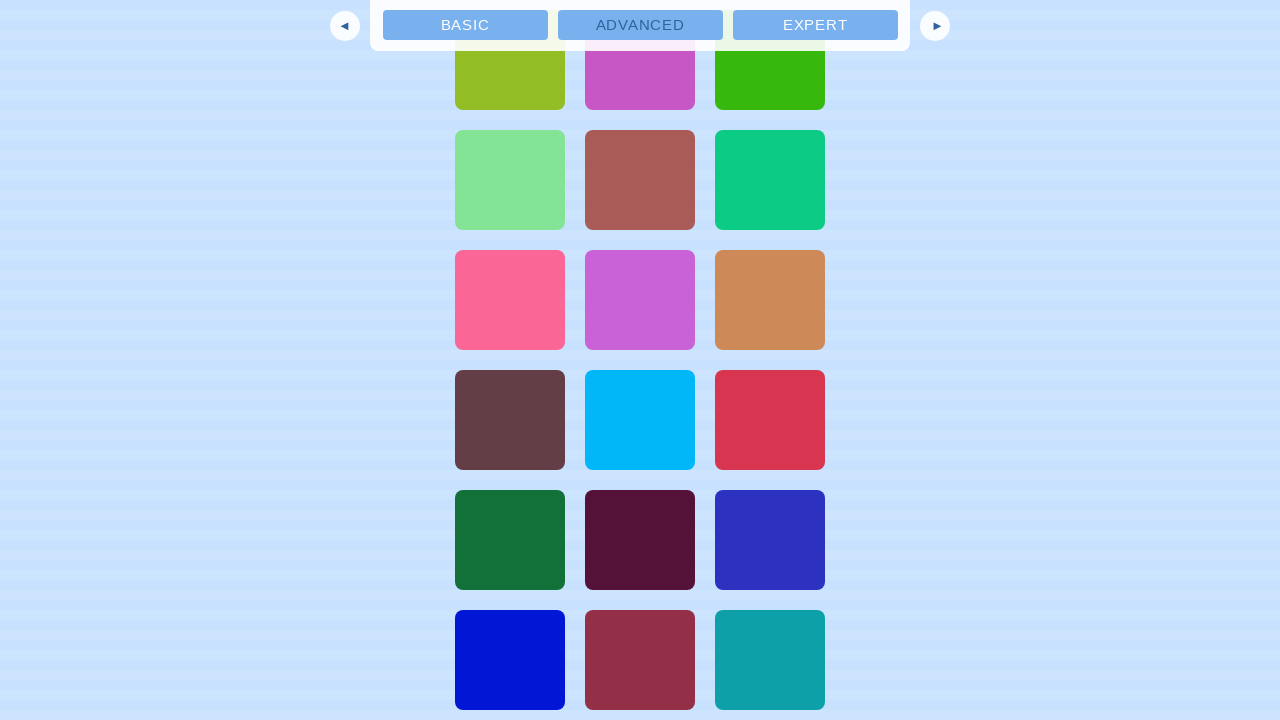

Waited 2 seconds for new content to load
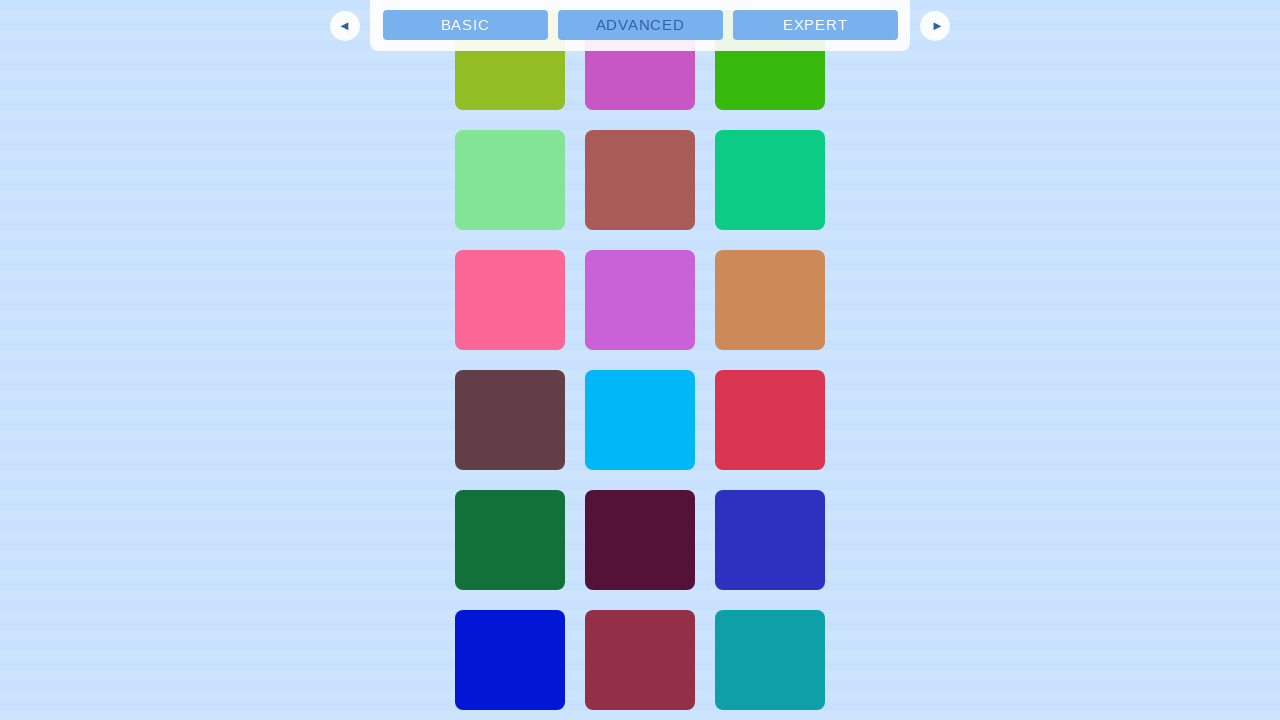

Checked new scroll height after content load attempt
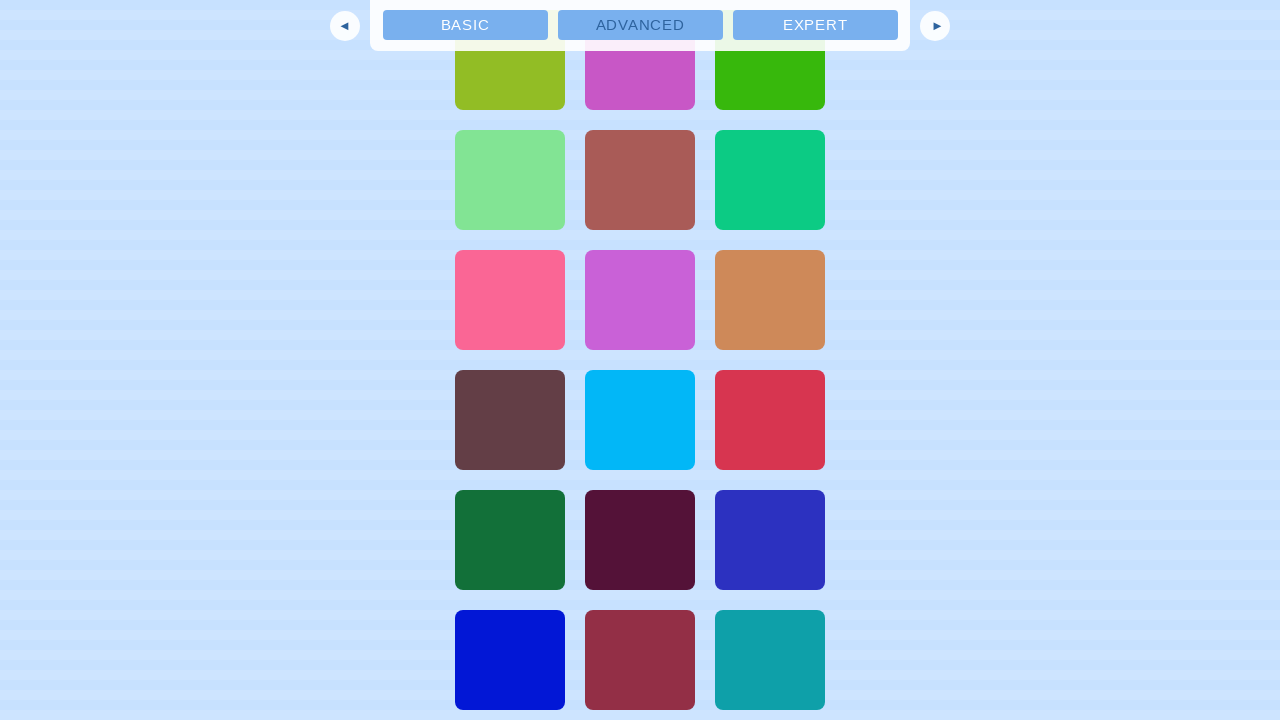

Scrolled to bottom of page (iteration 54)
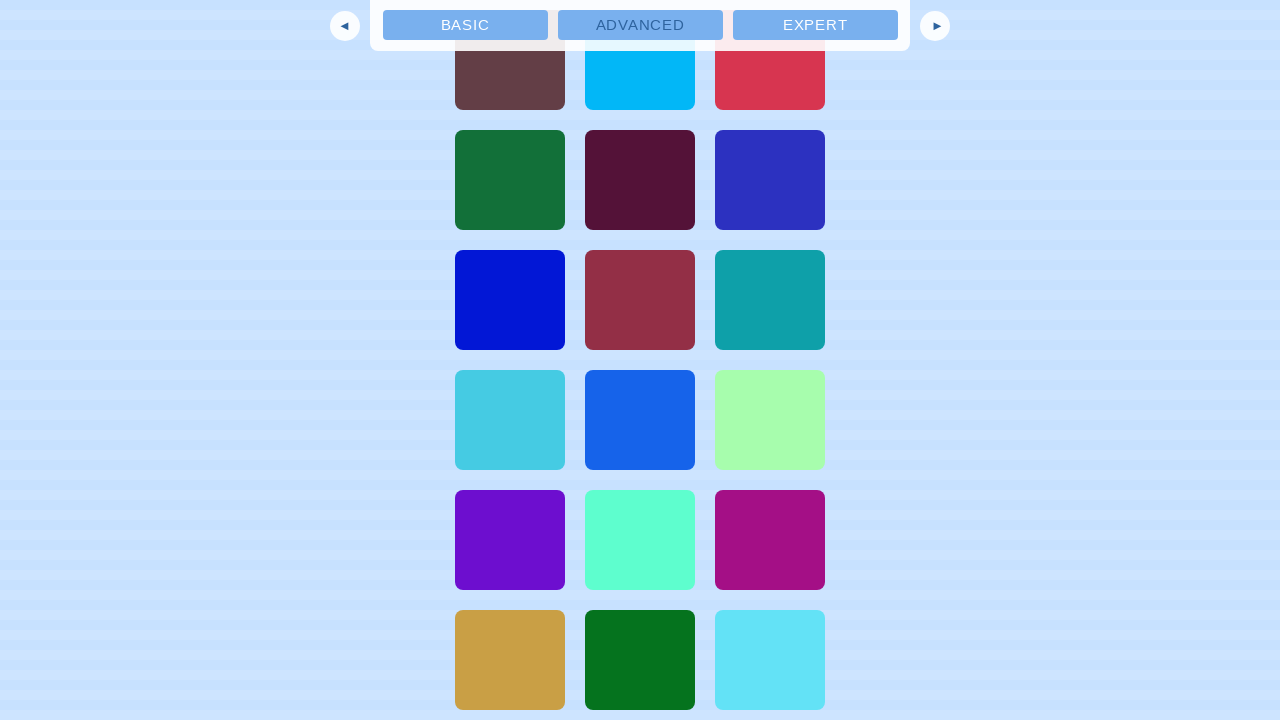

Waited 2 seconds for new content to load
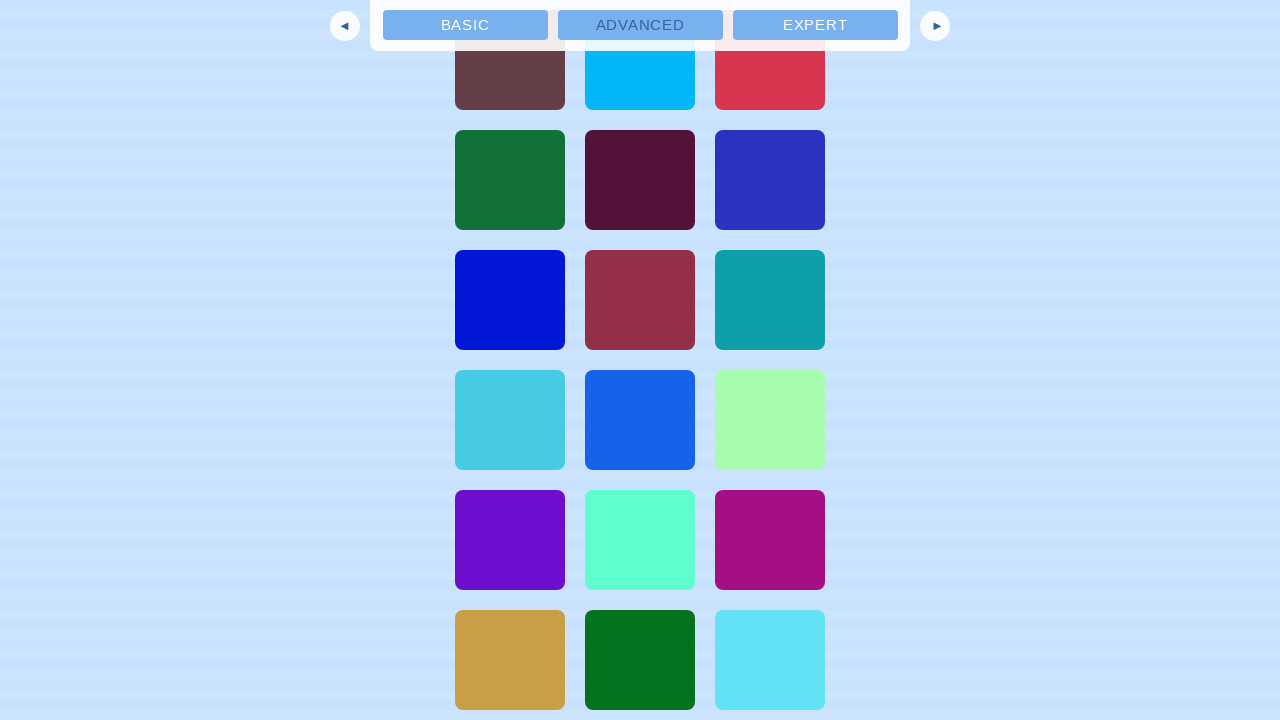

Checked new scroll height after content load attempt
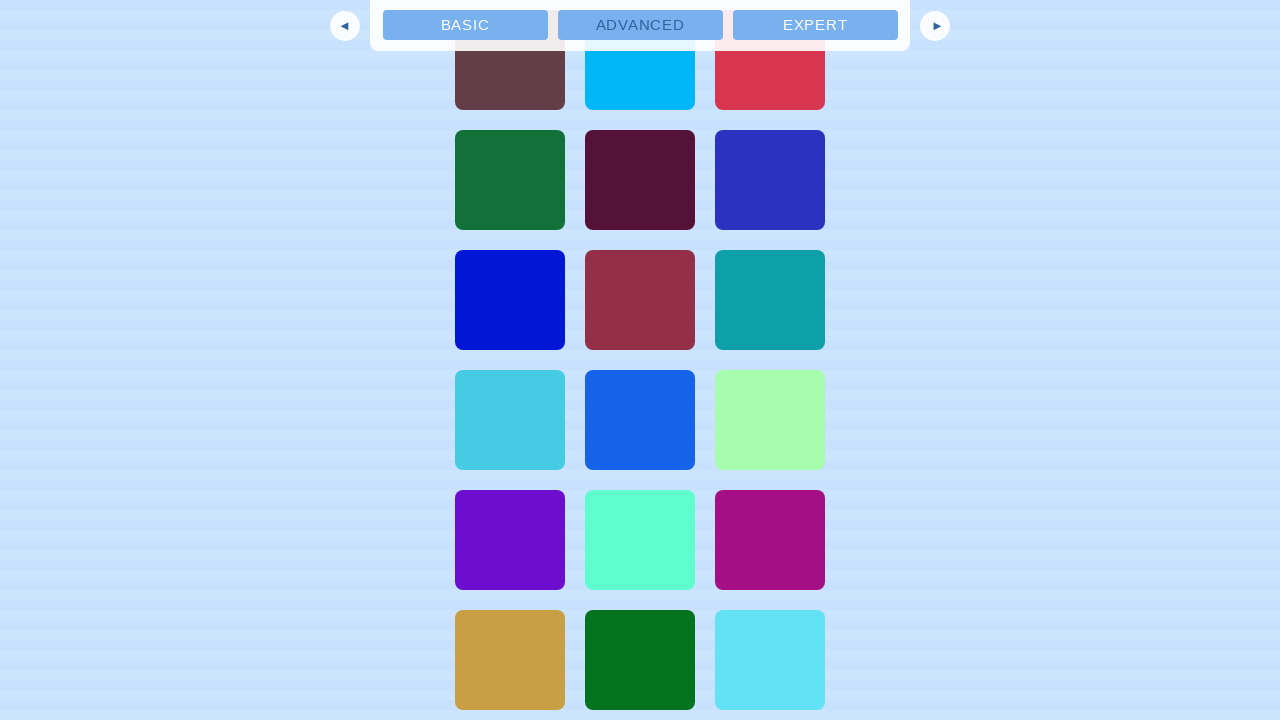

Scrolled to bottom of page (iteration 55)
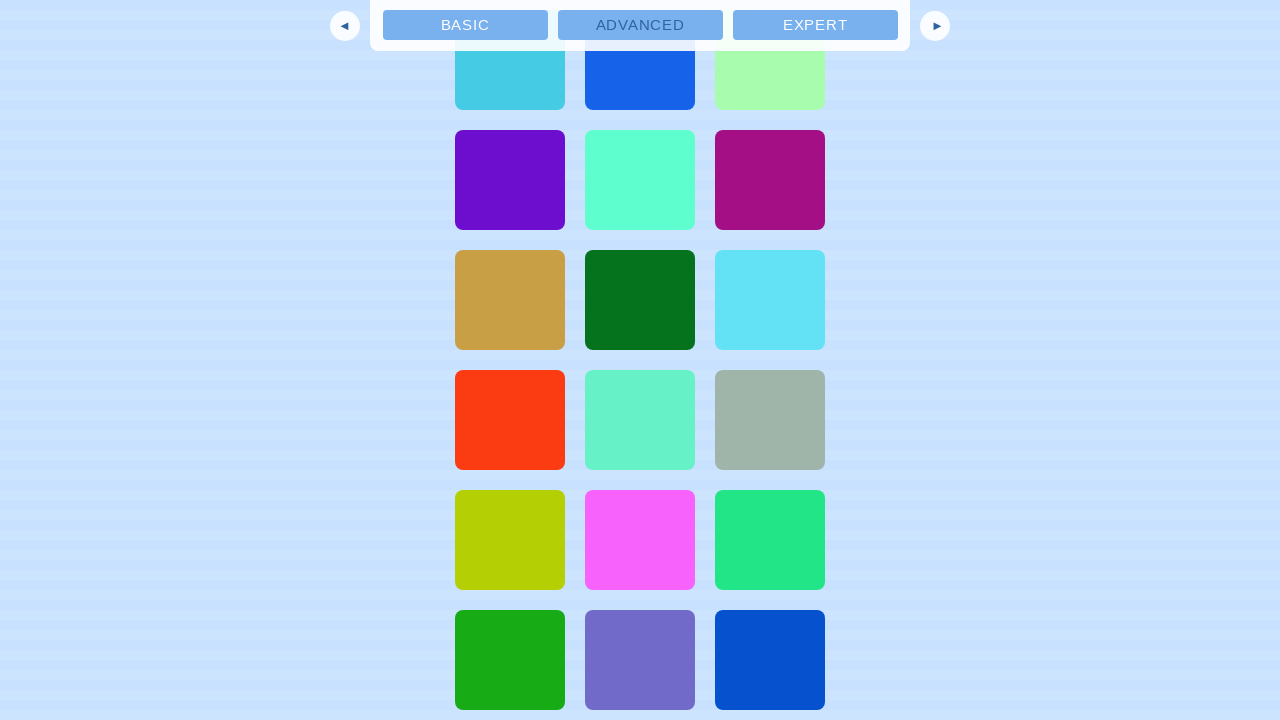

Waited 2 seconds for new content to load
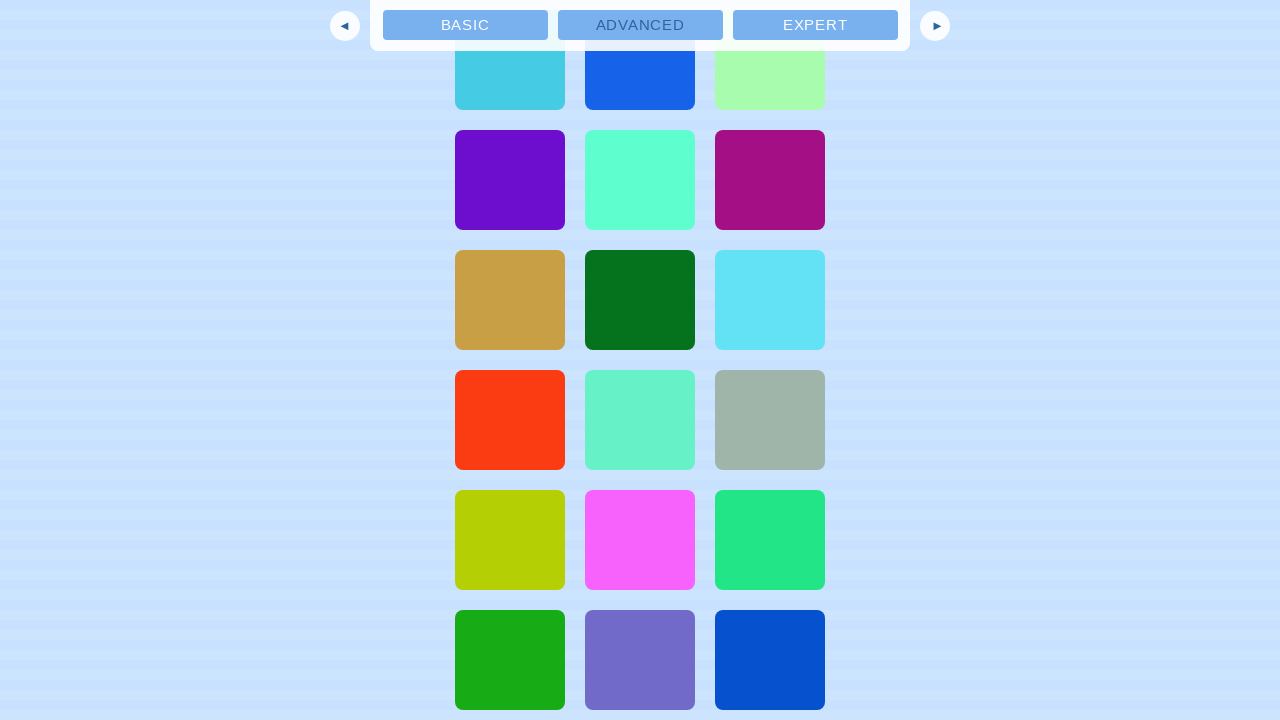

Checked new scroll height after content load attempt
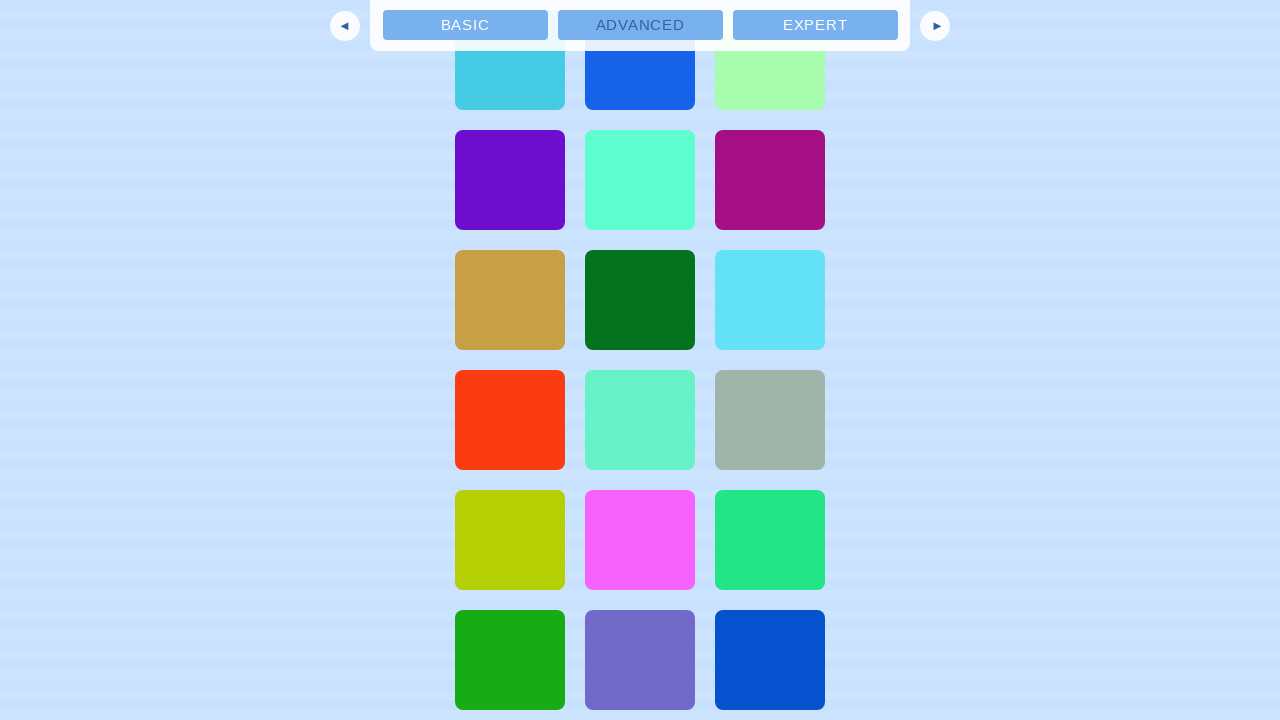

Scrolled to bottom of page (iteration 56)
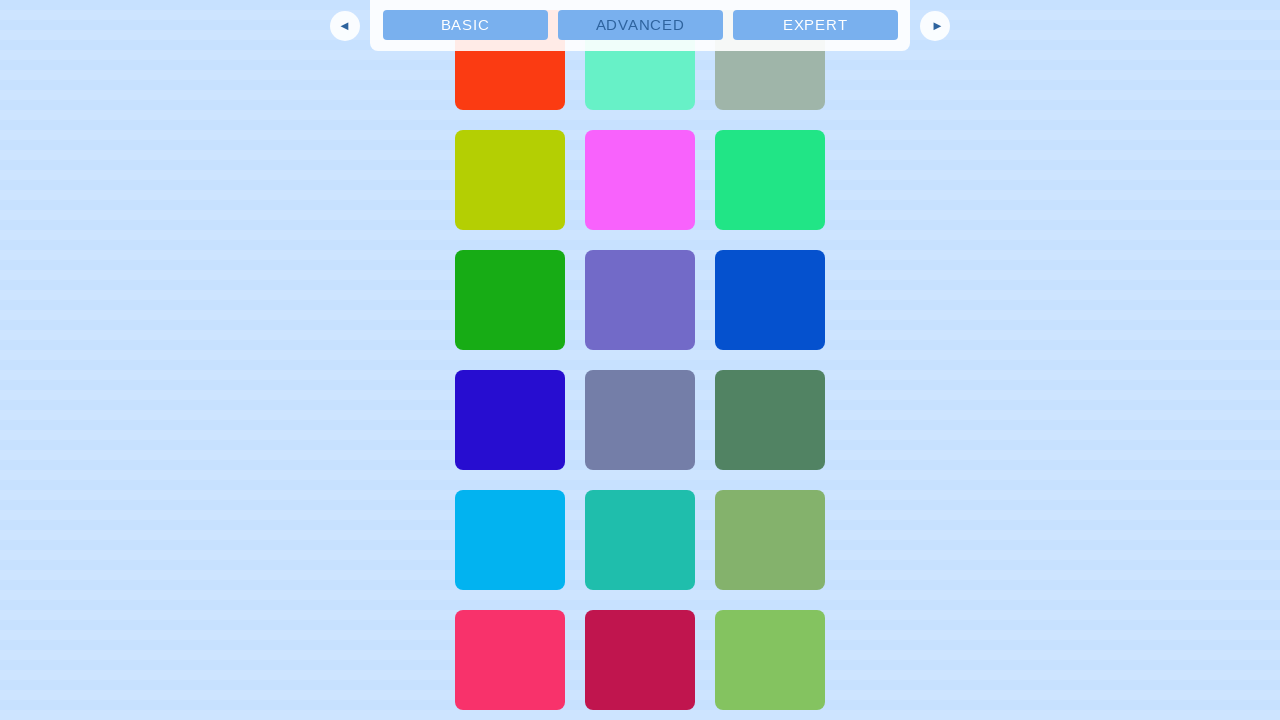

Waited 2 seconds for new content to load
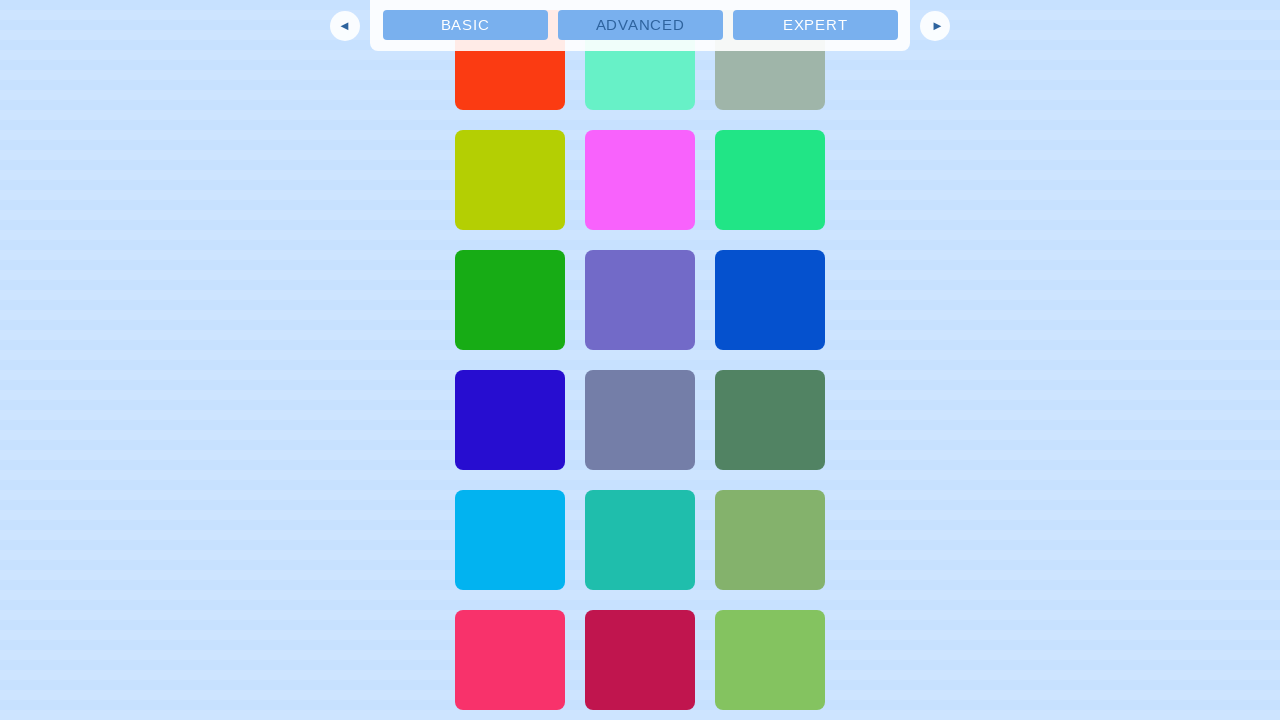

Checked new scroll height after content load attempt
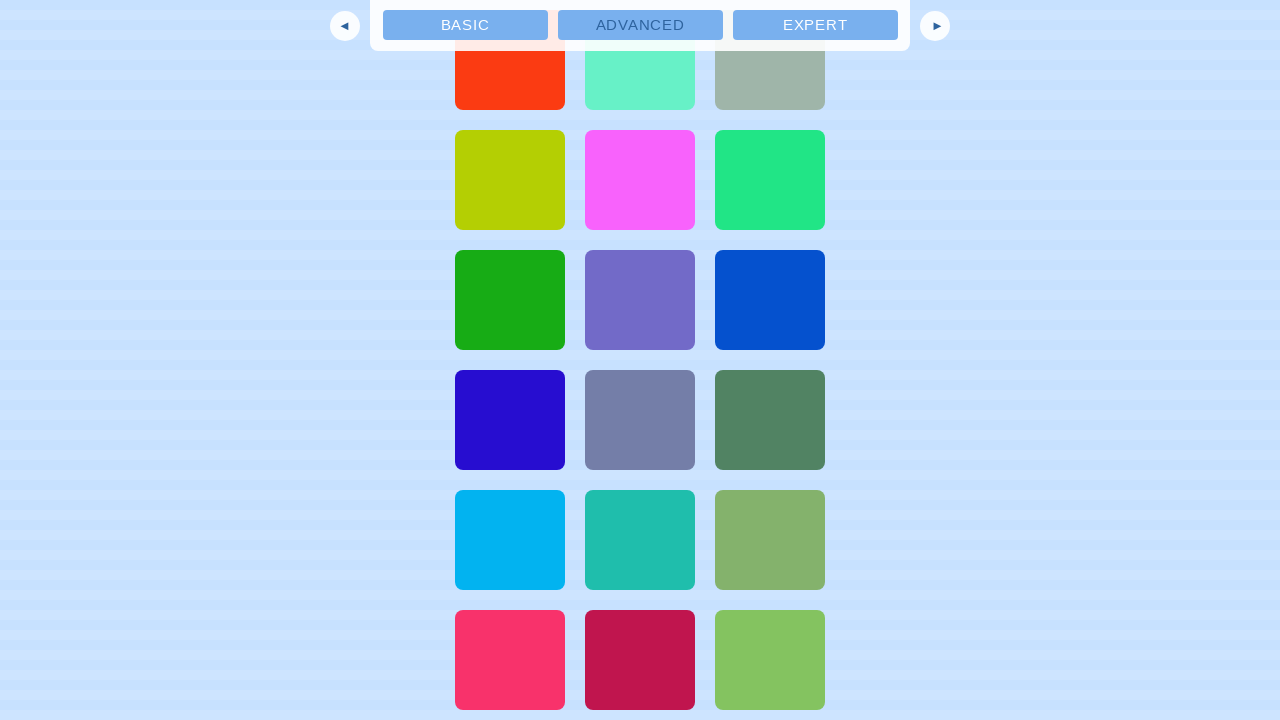

Scrolled to bottom of page (iteration 57)
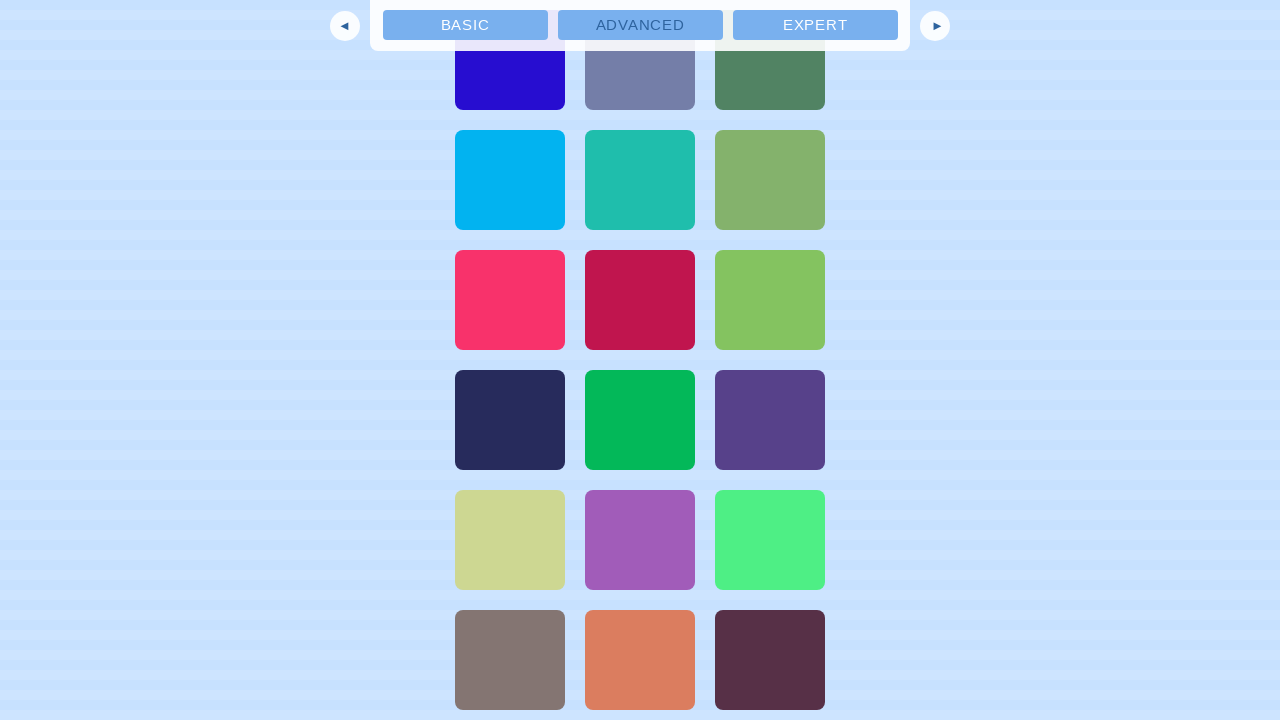

Waited 2 seconds for new content to load
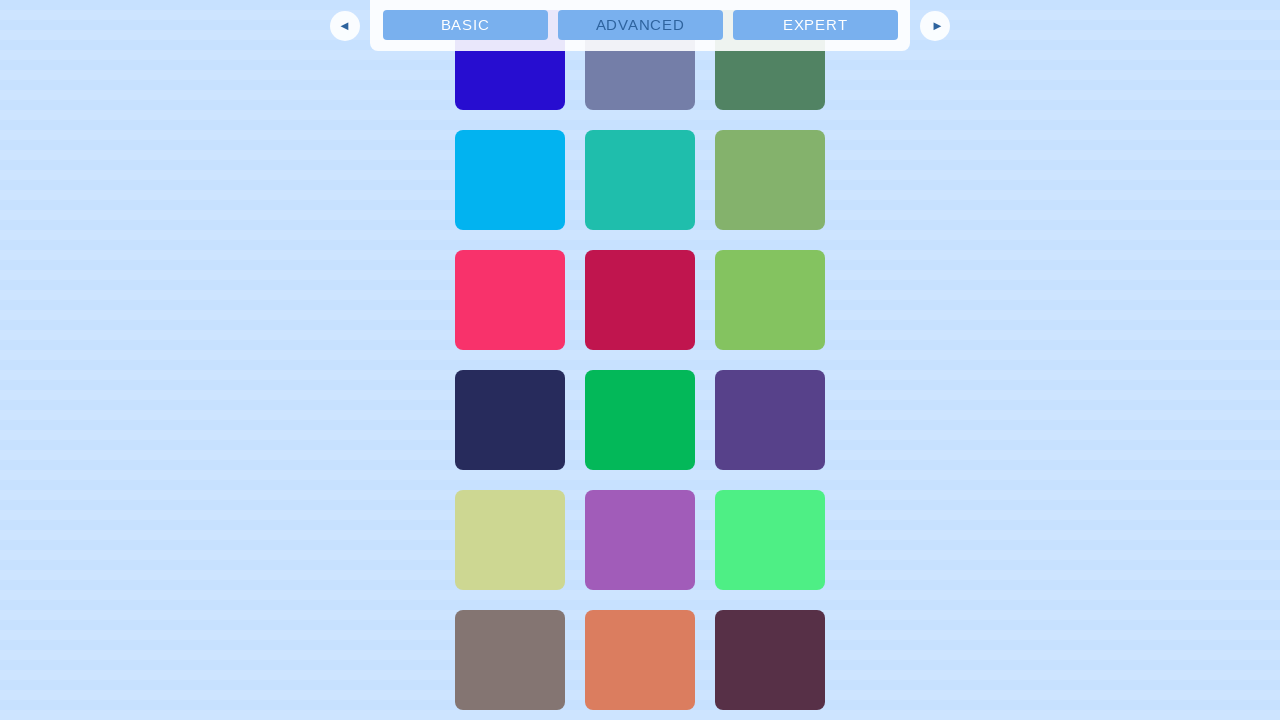

Checked new scroll height after content load attempt
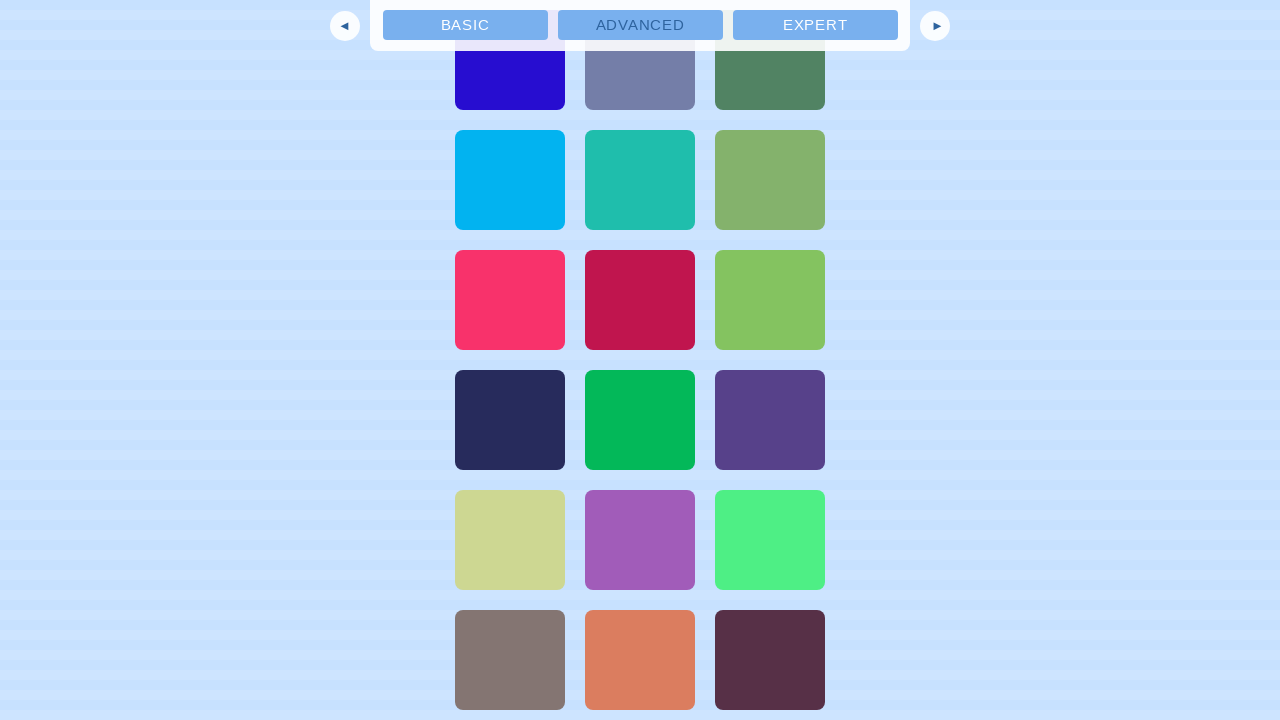

Final wait before content verification
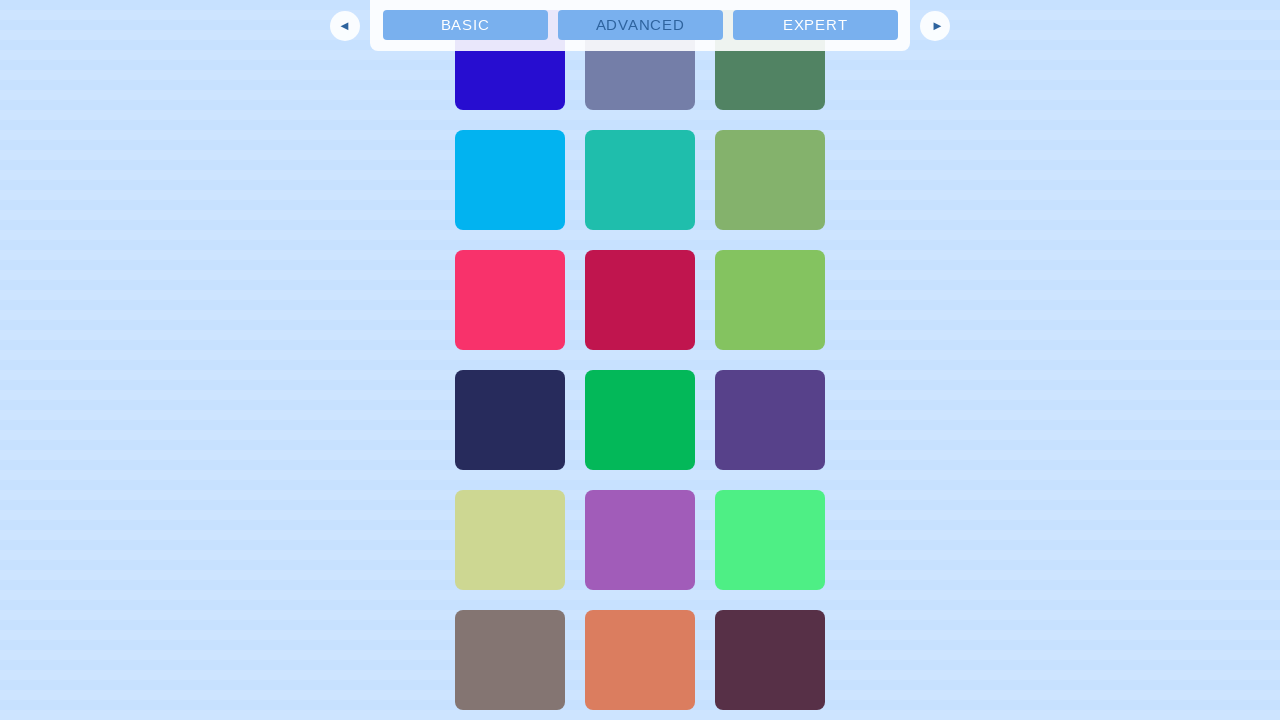

Verified content loaded by finding div.box1 selector
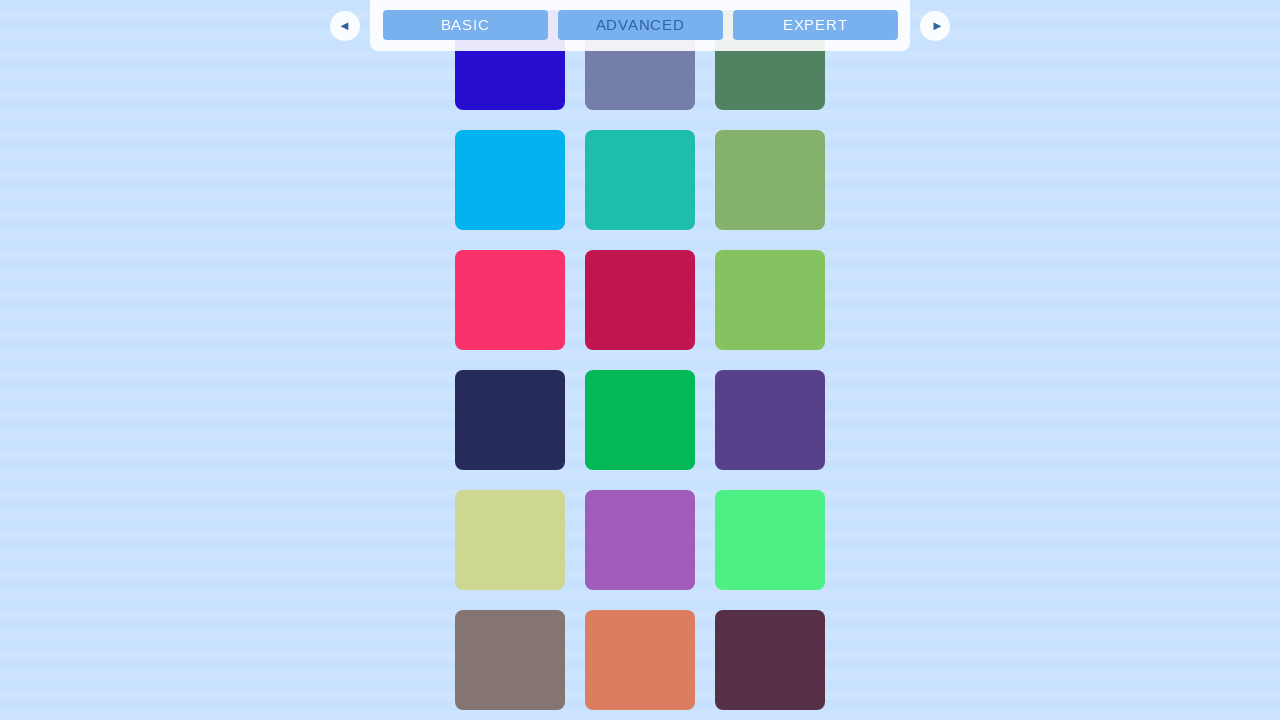

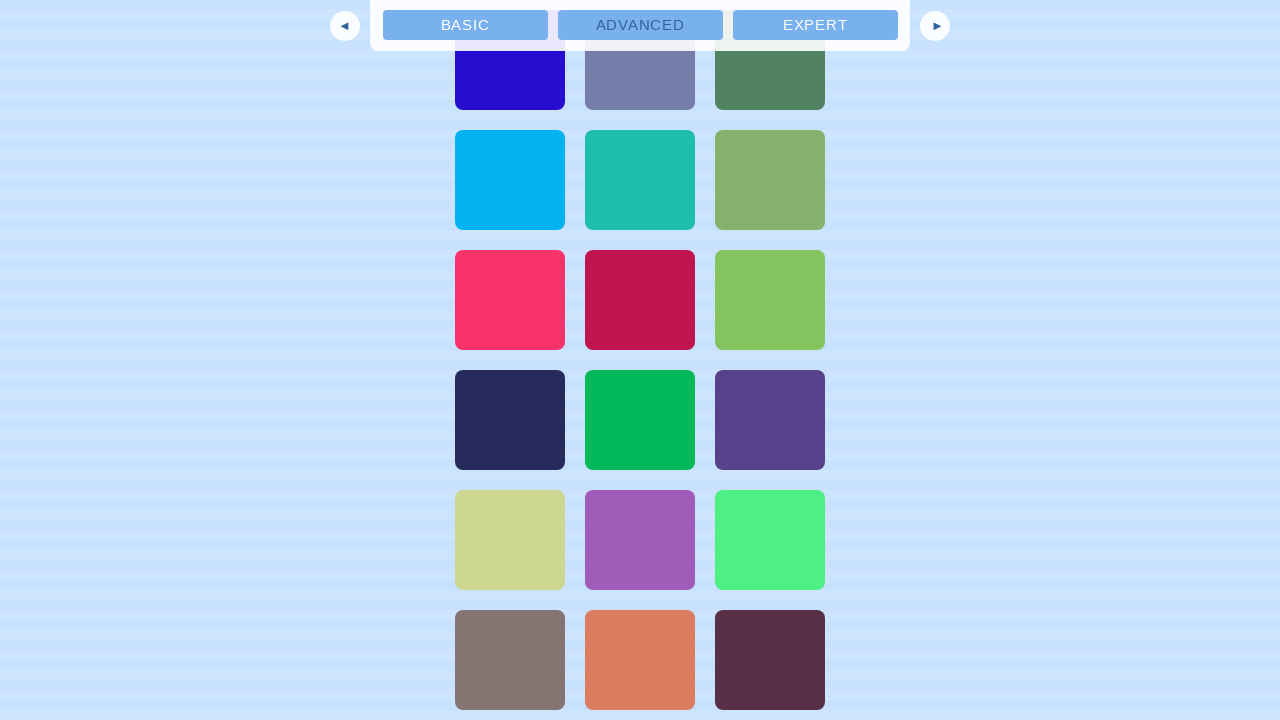